Tests the jQuery UI datepicker widget by clicking on the date input, navigating backwards through months to reach January 2020, and selecting the 25th day.

Starting URL: https://jqueryui.com/datepicker

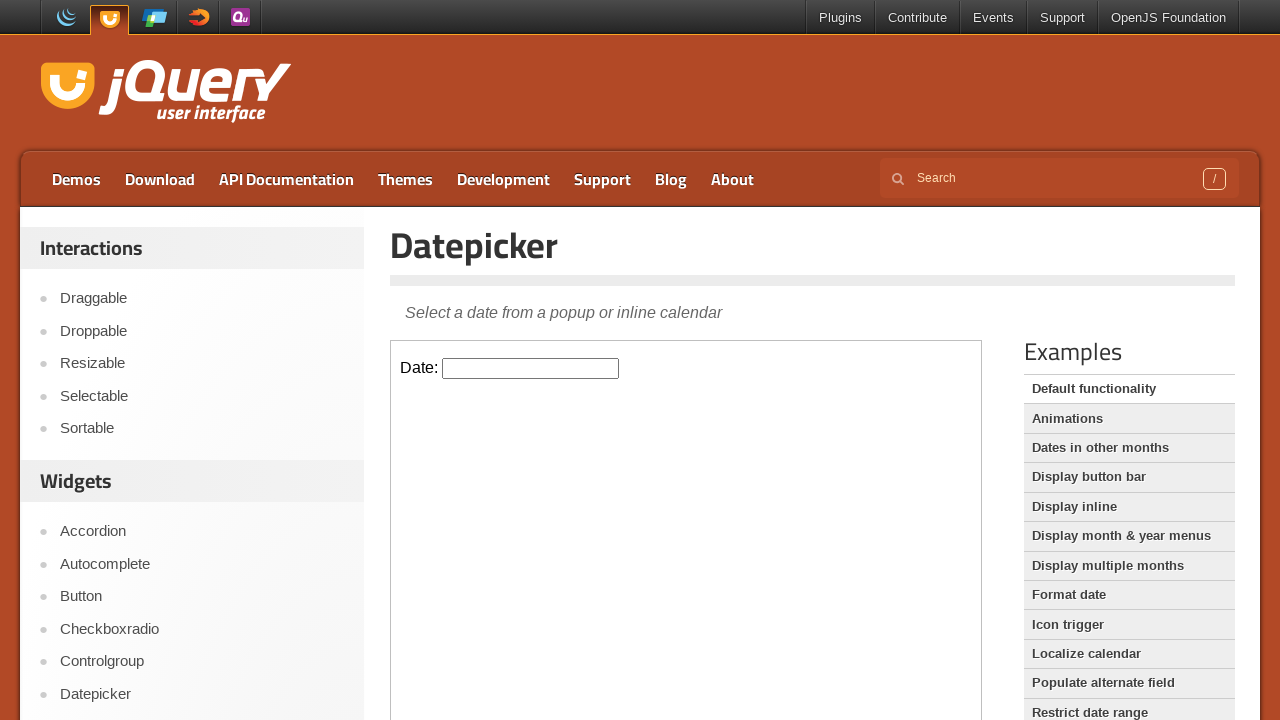

Located datepicker iframe
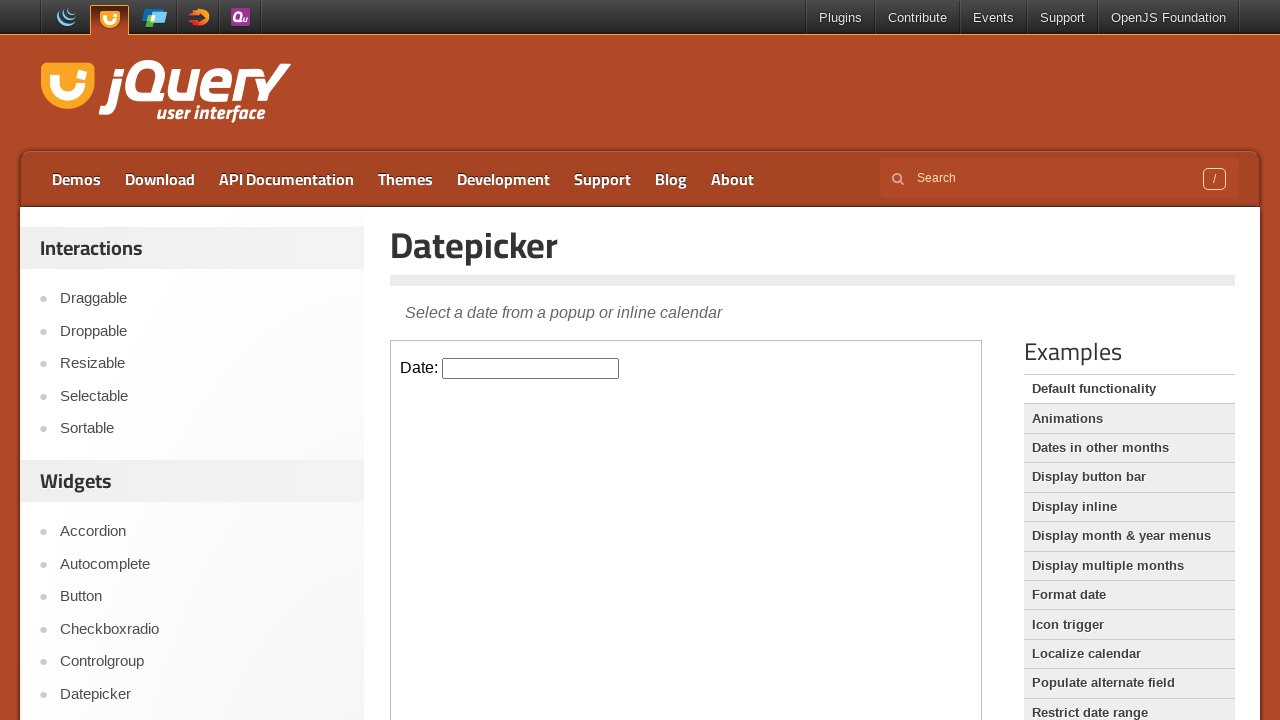

Clicked datepicker input to open calendar at (531, 368) on iframe.demo-frame >> internal:control=enter-frame >> #datepicker
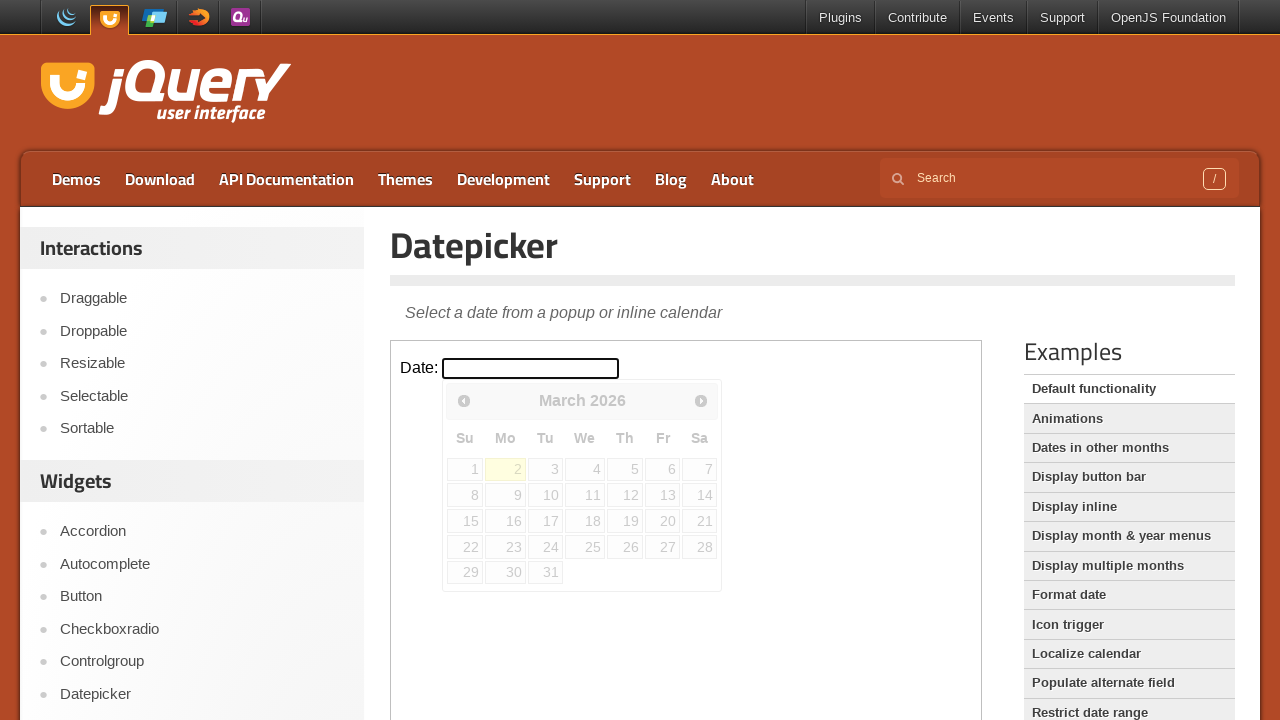

Clicked previous button to navigate backwards (currently at March 2026) at (464, 400) on iframe.demo-frame >> internal:control=enter-frame >> a[title='Prev']
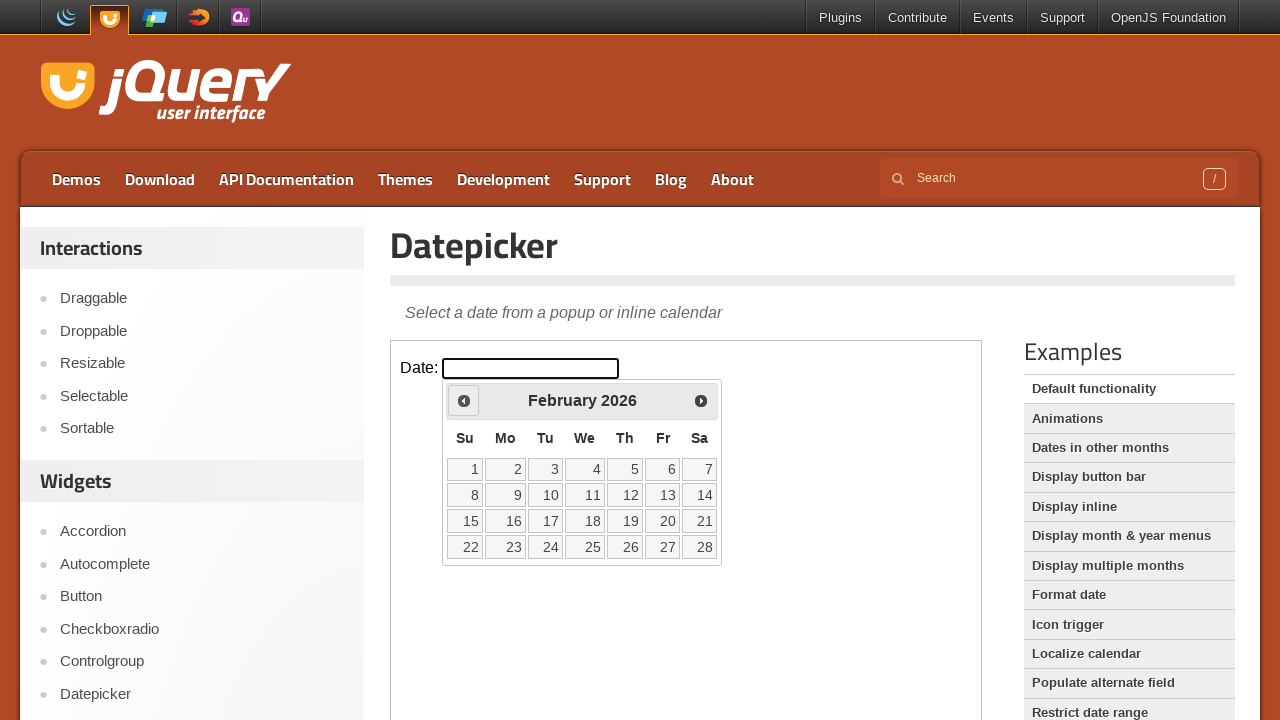

Waited for calendar to update
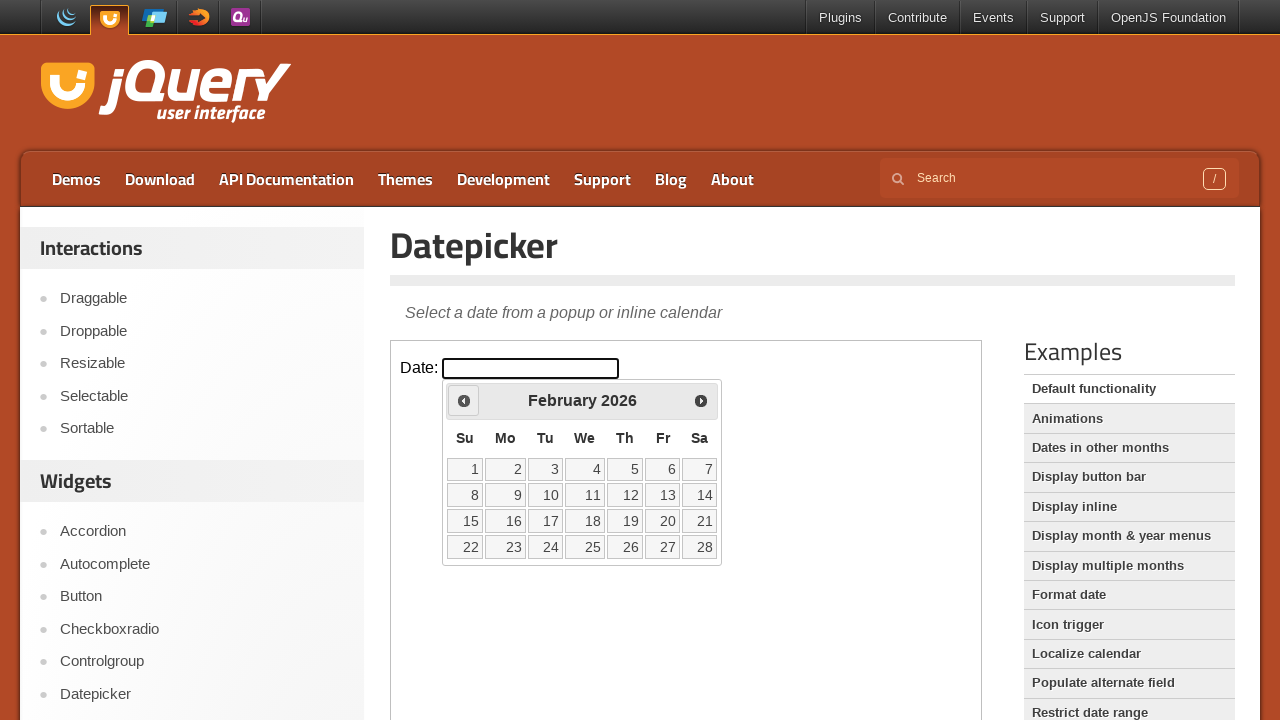

Clicked previous button to navigate backwards (currently at February 2026) at (464, 400) on iframe.demo-frame >> internal:control=enter-frame >> a[title='Prev']
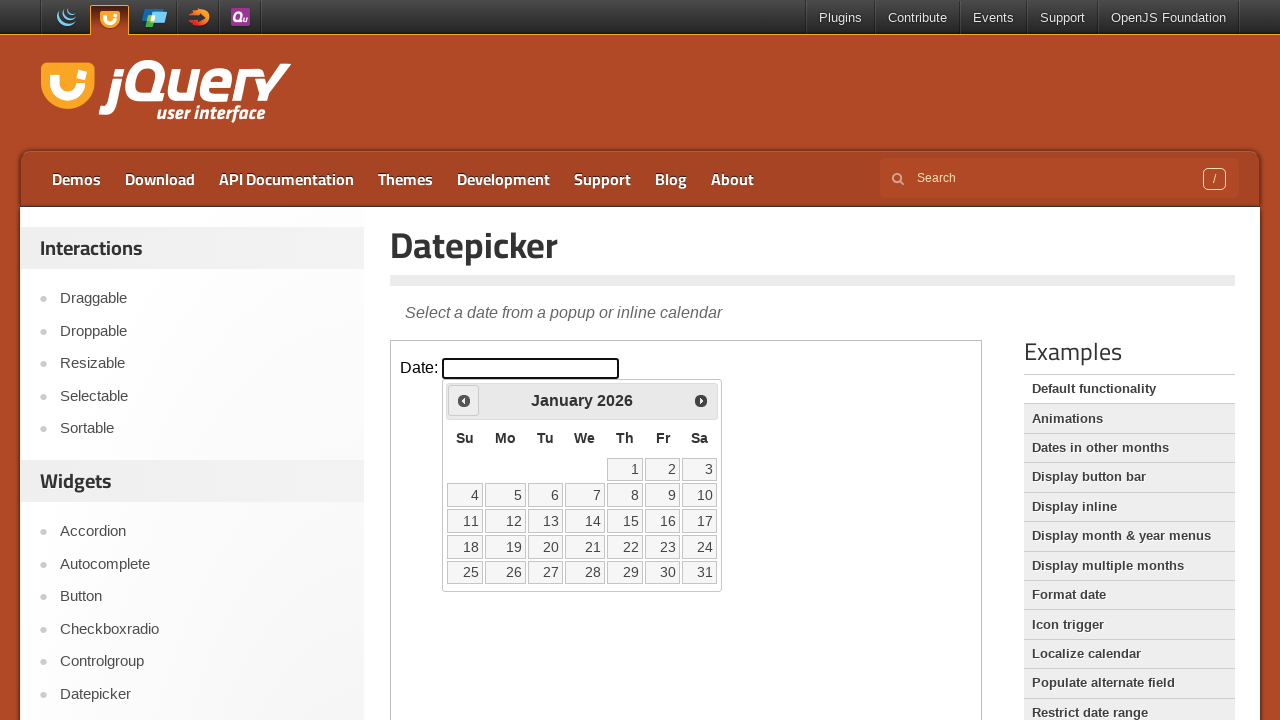

Waited for calendar to update
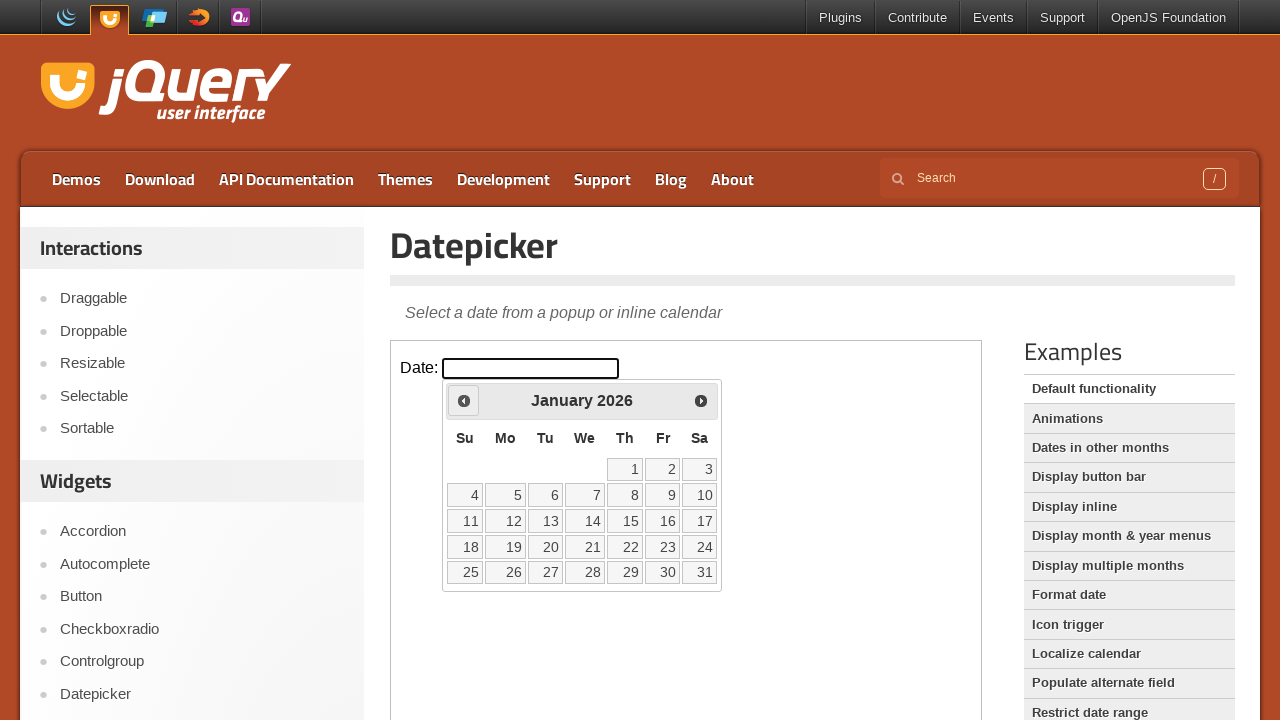

Clicked previous button to navigate backwards (currently at January 2026) at (464, 400) on iframe.demo-frame >> internal:control=enter-frame >> a[title='Prev']
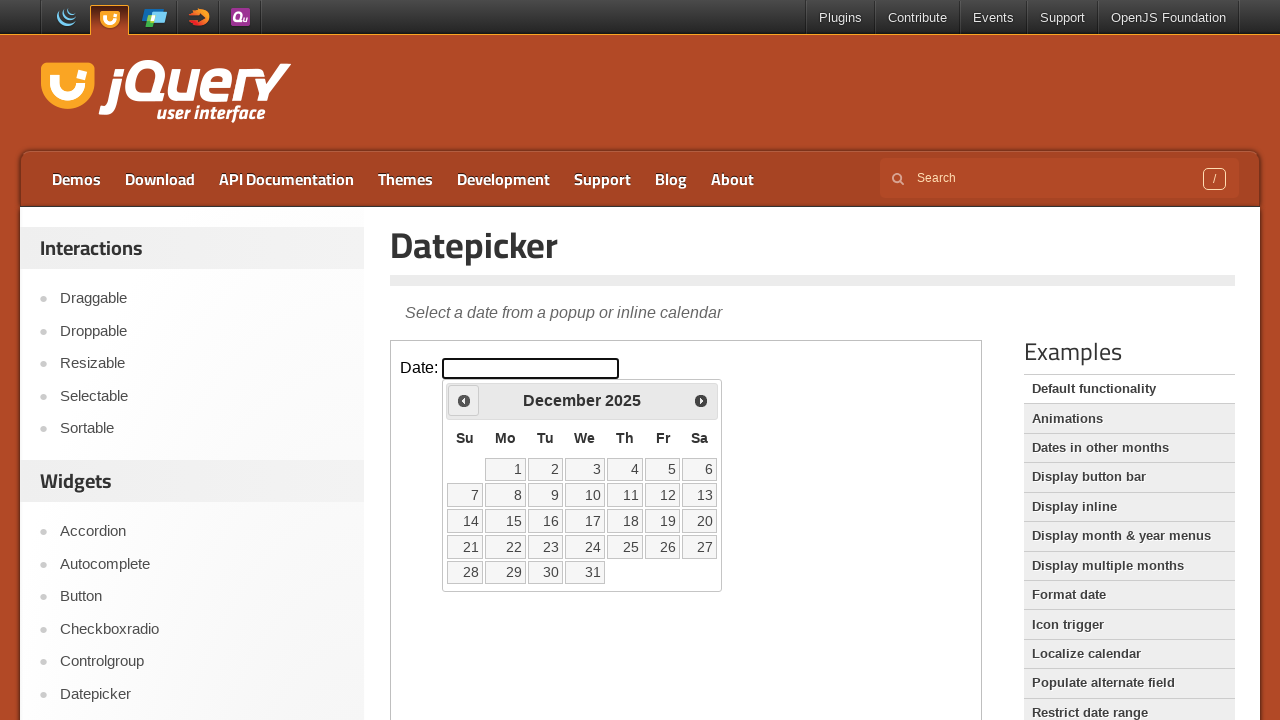

Waited for calendar to update
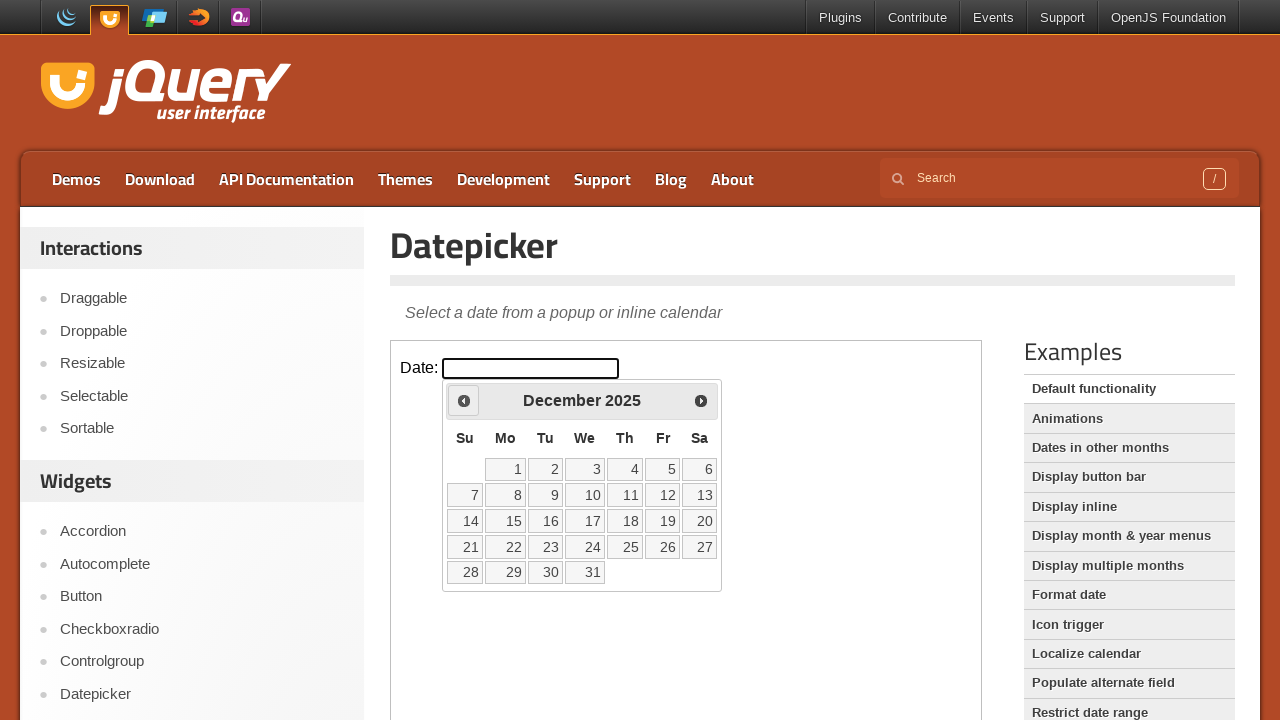

Clicked previous button to navigate backwards (currently at December 2025) at (464, 400) on iframe.demo-frame >> internal:control=enter-frame >> a[title='Prev']
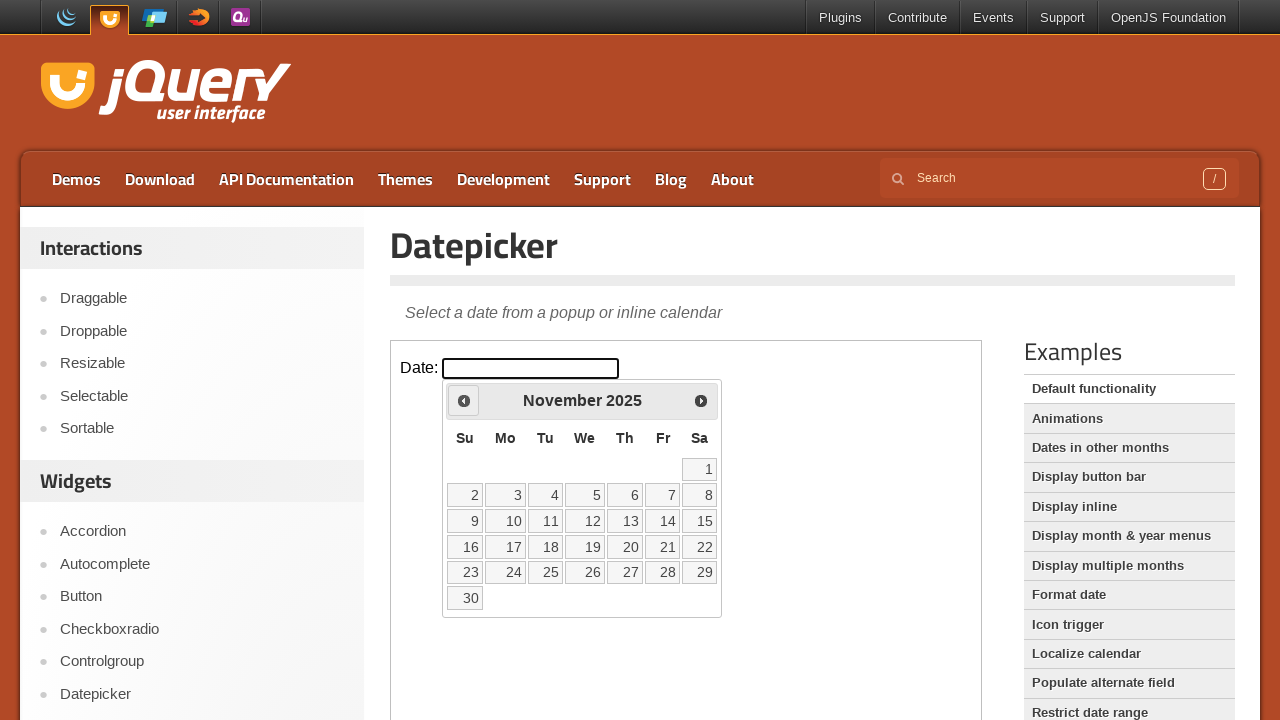

Waited for calendar to update
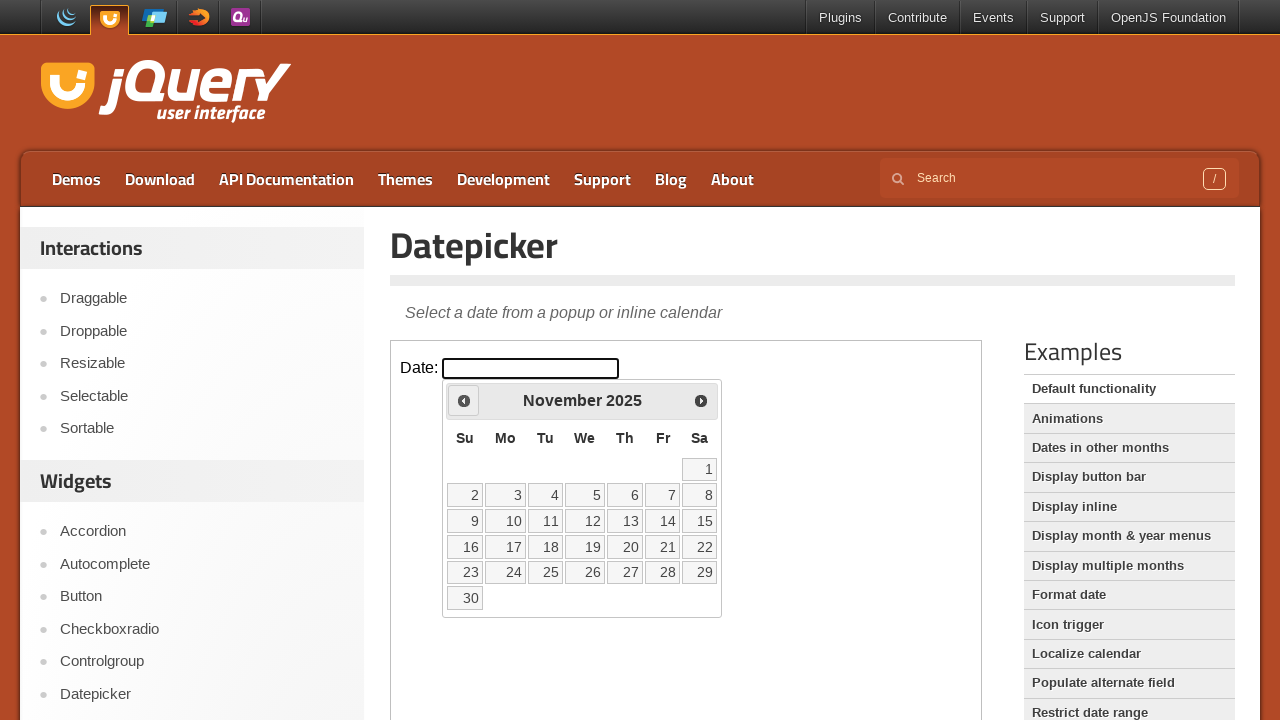

Clicked previous button to navigate backwards (currently at November 2025) at (464, 400) on iframe.demo-frame >> internal:control=enter-frame >> a[title='Prev']
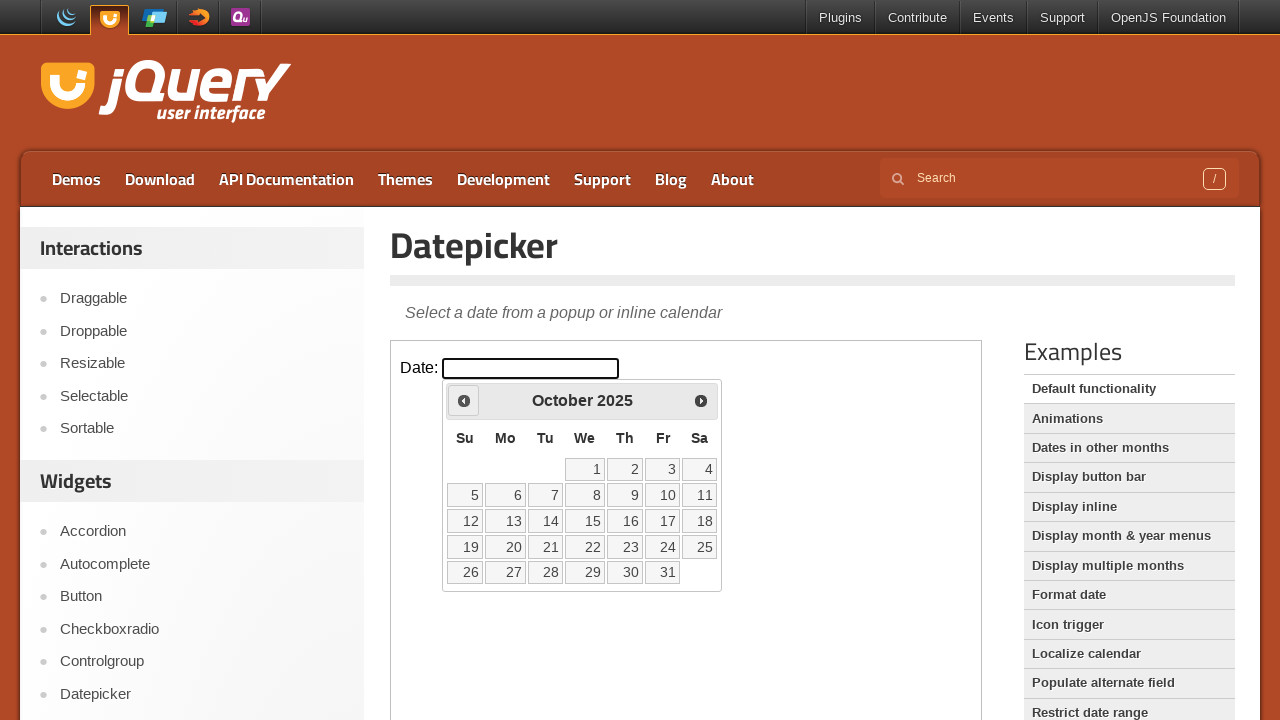

Waited for calendar to update
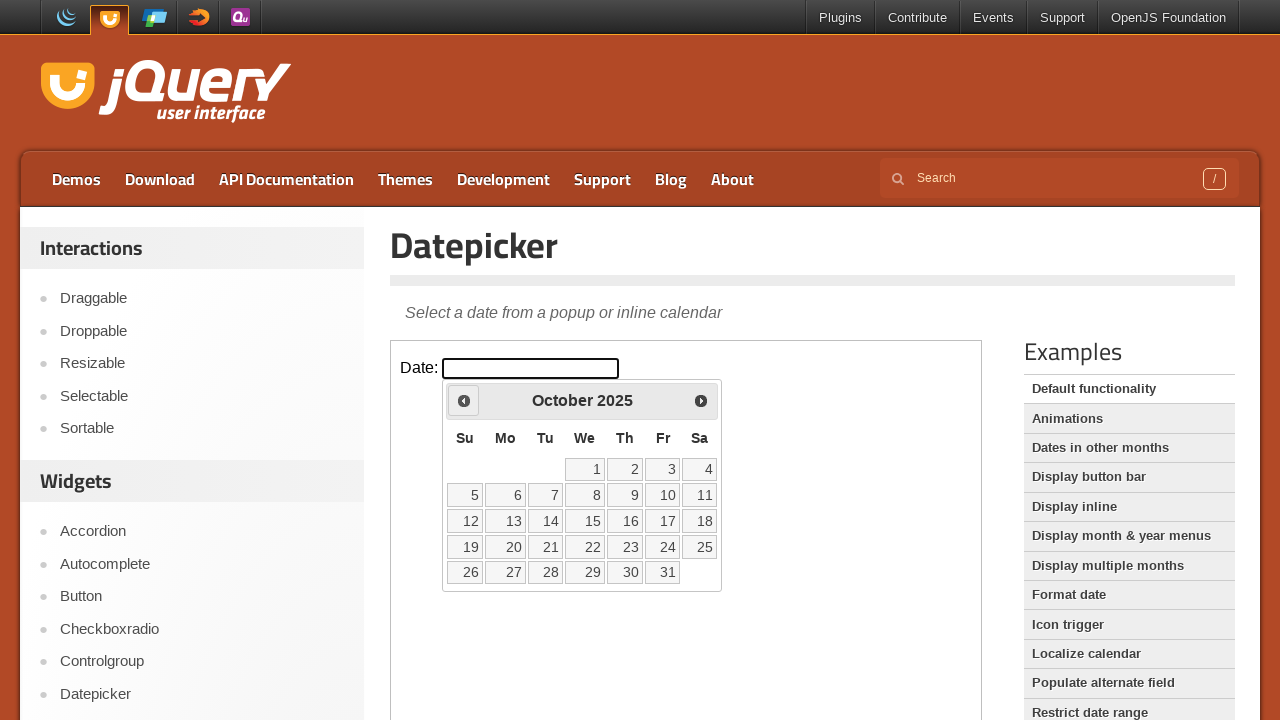

Clicked previous button to navigate backwards (currently at October 2025) at (464, 400) on iframe.demo-frame >> internal:control=enter-frame >> a[title='Prev']
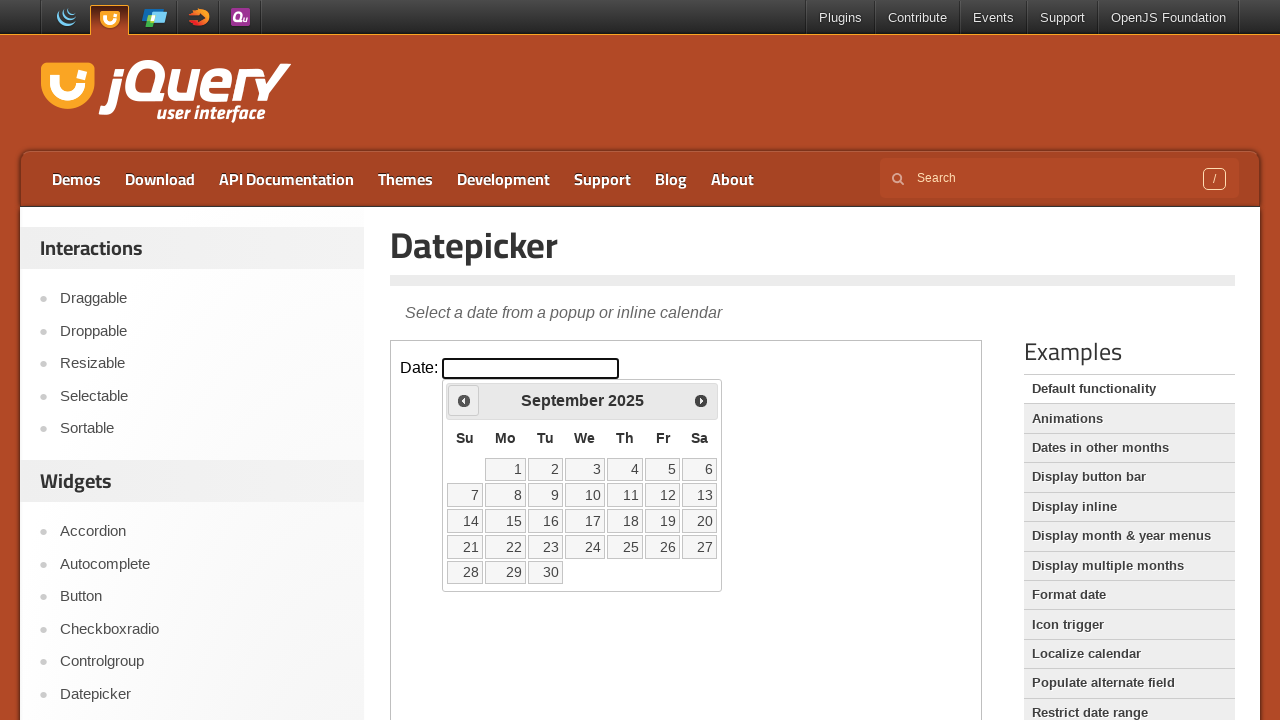

Waited for calendar to update
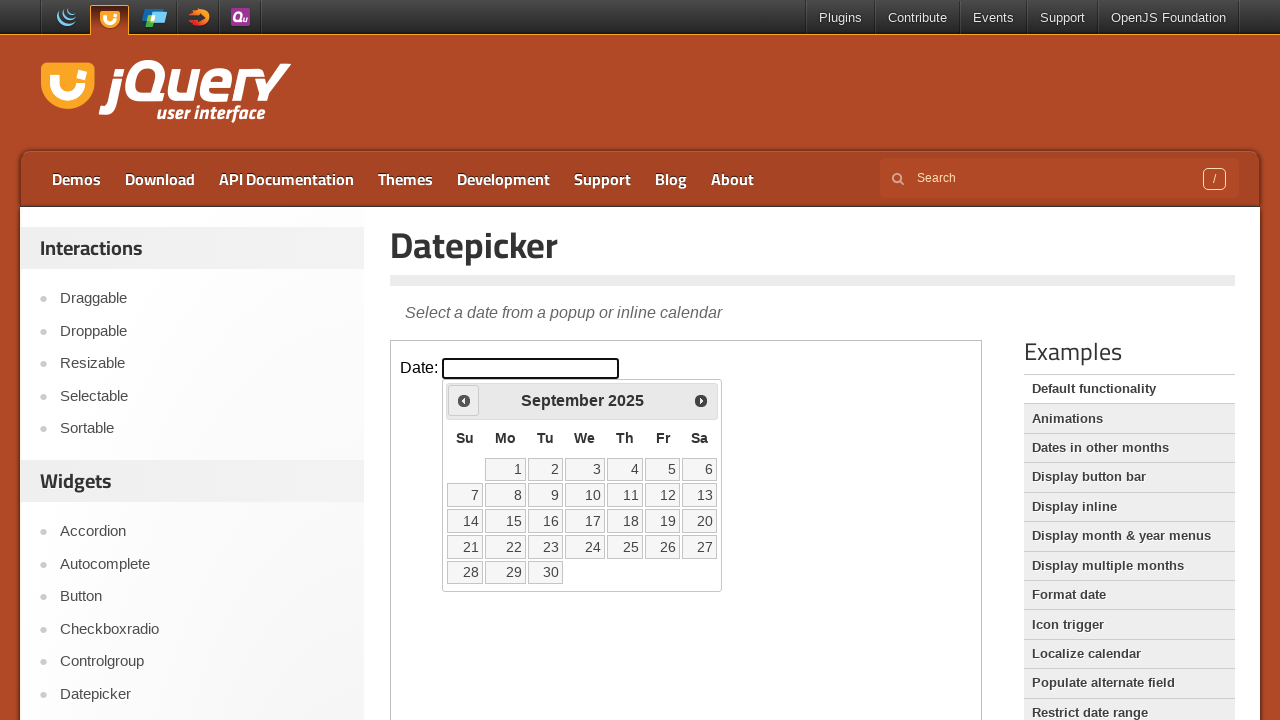

Clicked previous button to navigate backwards (currently at September 2025) at (464, 400) on iframe.demo-frame >> internal:control=enter-frame >> a[title='Prev']
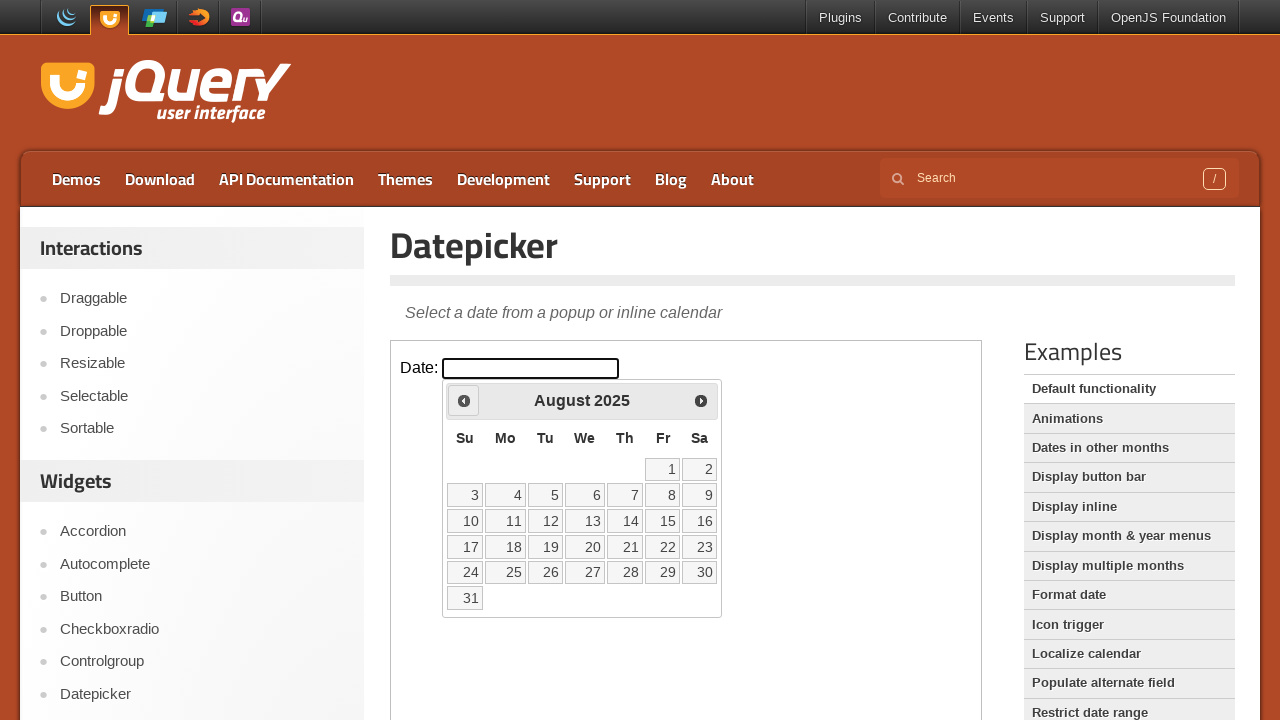

Waited for calendar to update
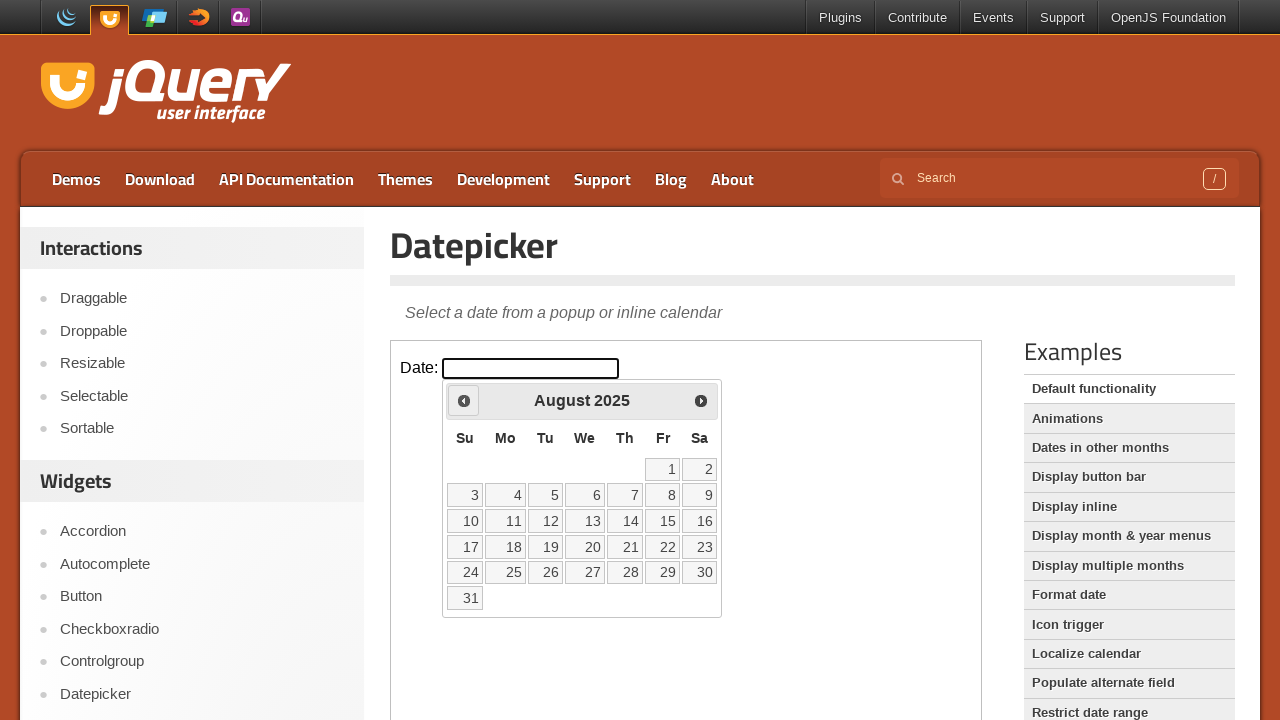

Clicked previous button to navigate backwards (currently at August 2025) at (464, 400) on iframe.demo-frame >> internal:control=enter-frame >> a[title='Prev']
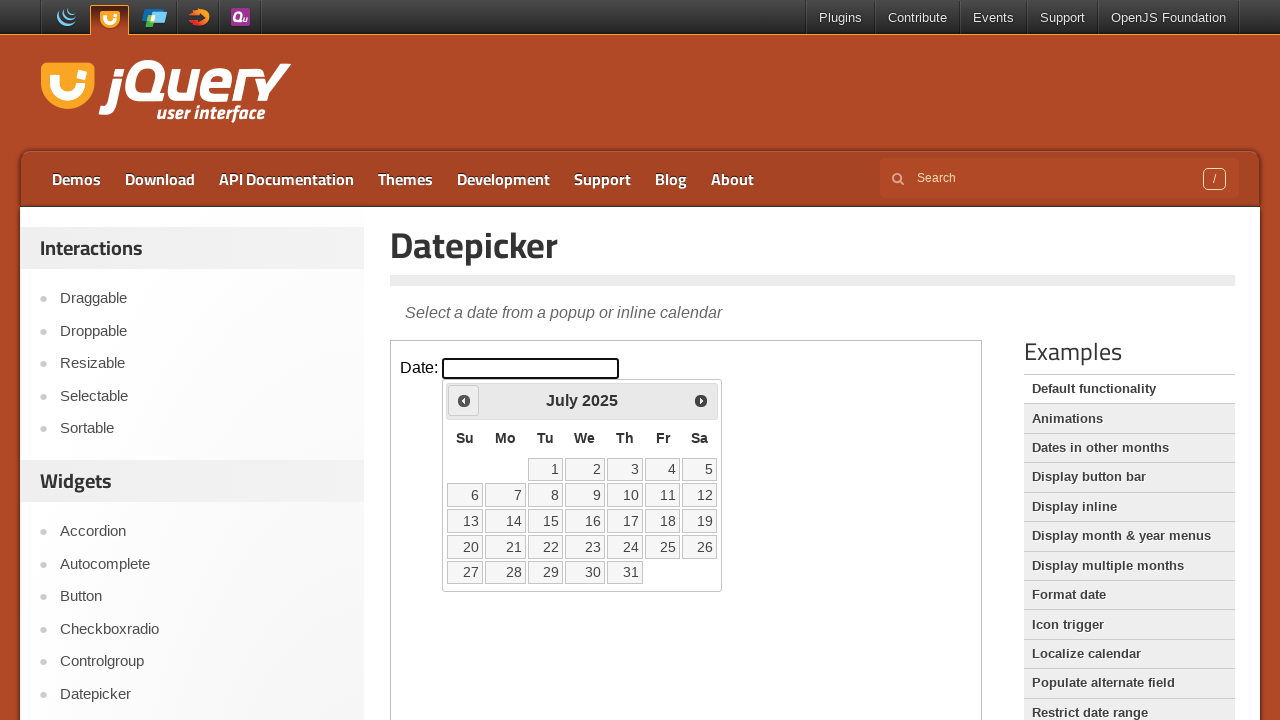

Waited for calendar to update
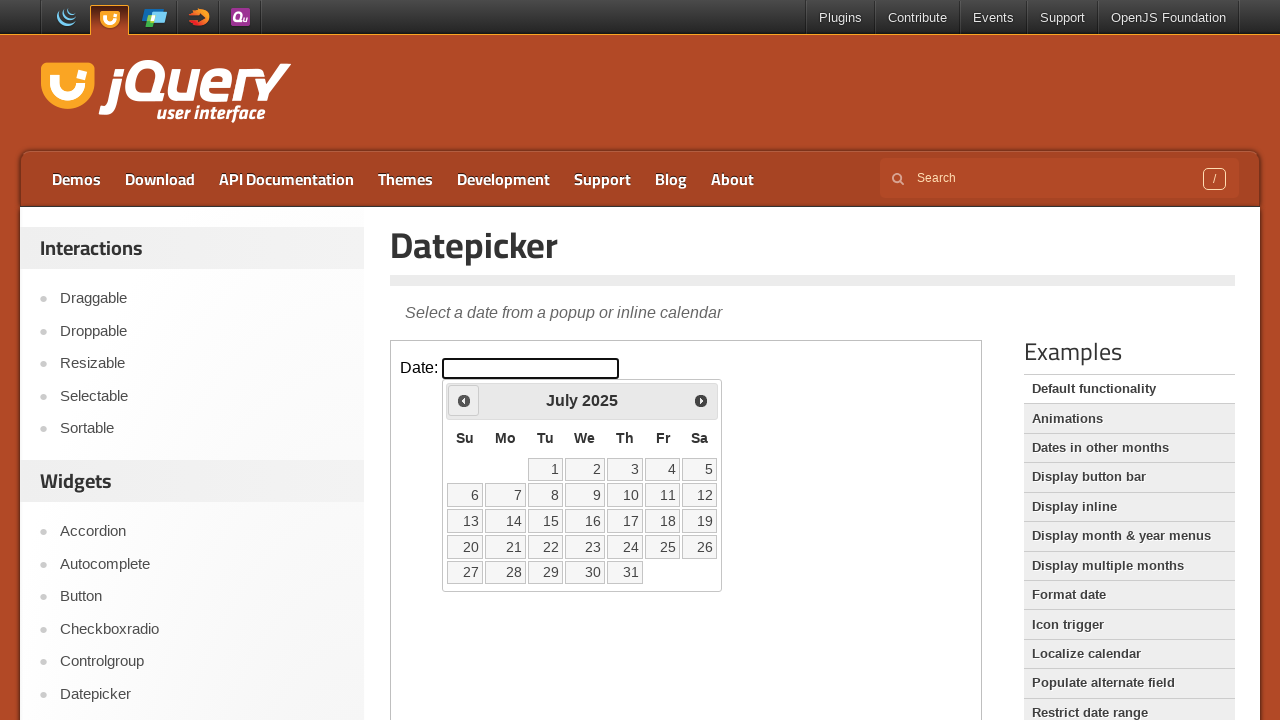

Clicked previous button to navigate backwards (currently at July 2025) at (464, 400) on iframe.demo-frame >> internal:control=enter-frame >> a[title='Prev']
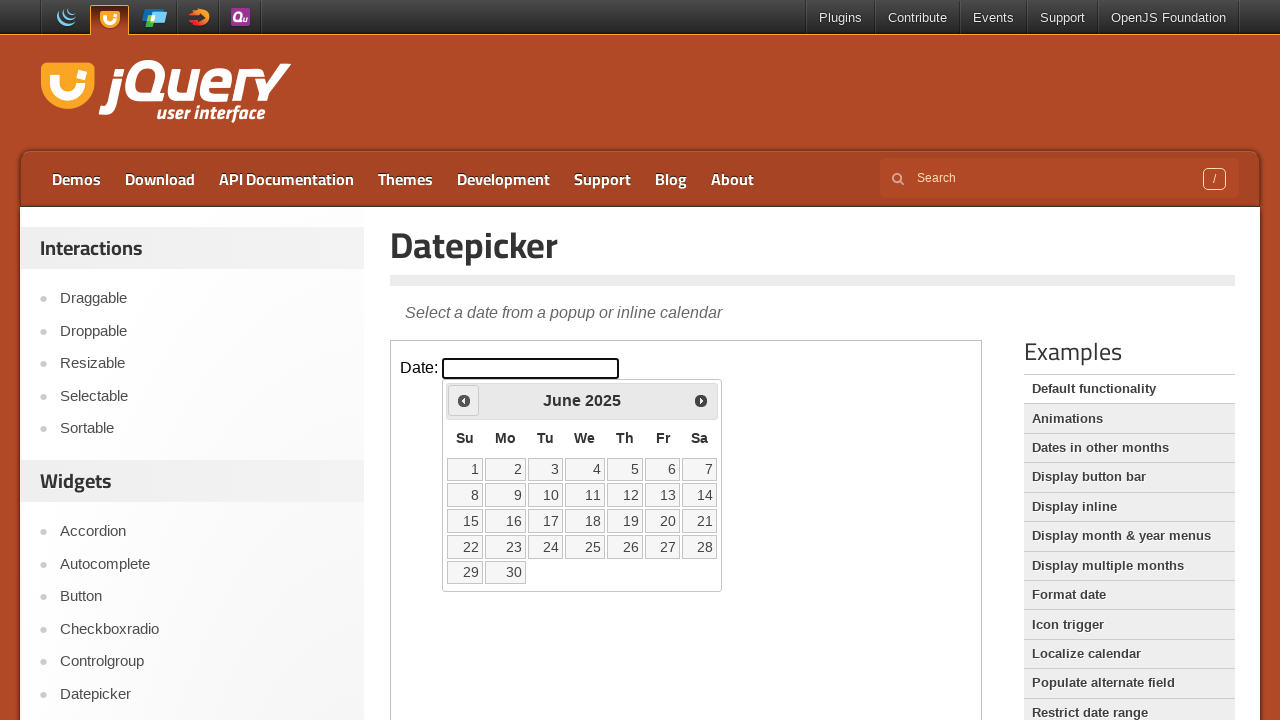

Waited for calendar to update
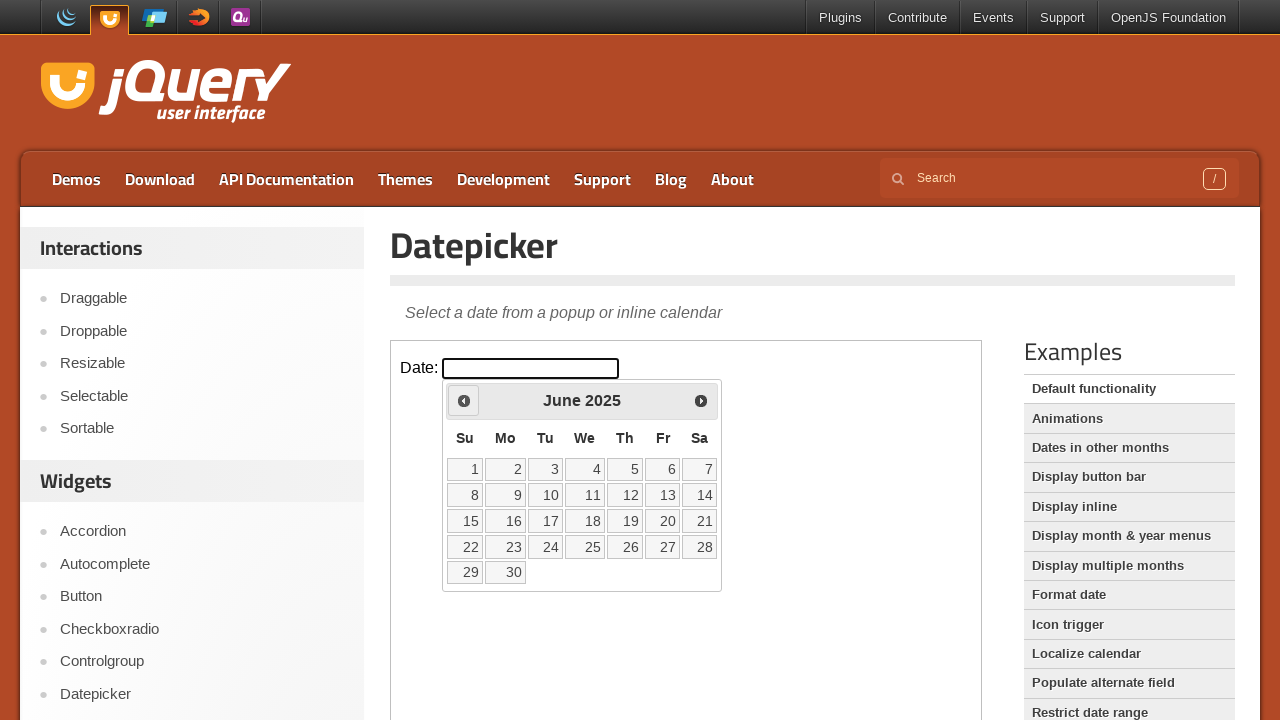

Clicked previous button to navigate backwards (currently at June 2025) at (464, 400) on iframe.demo-frame >> internal:control=enter-frame >> a[title='Prev']
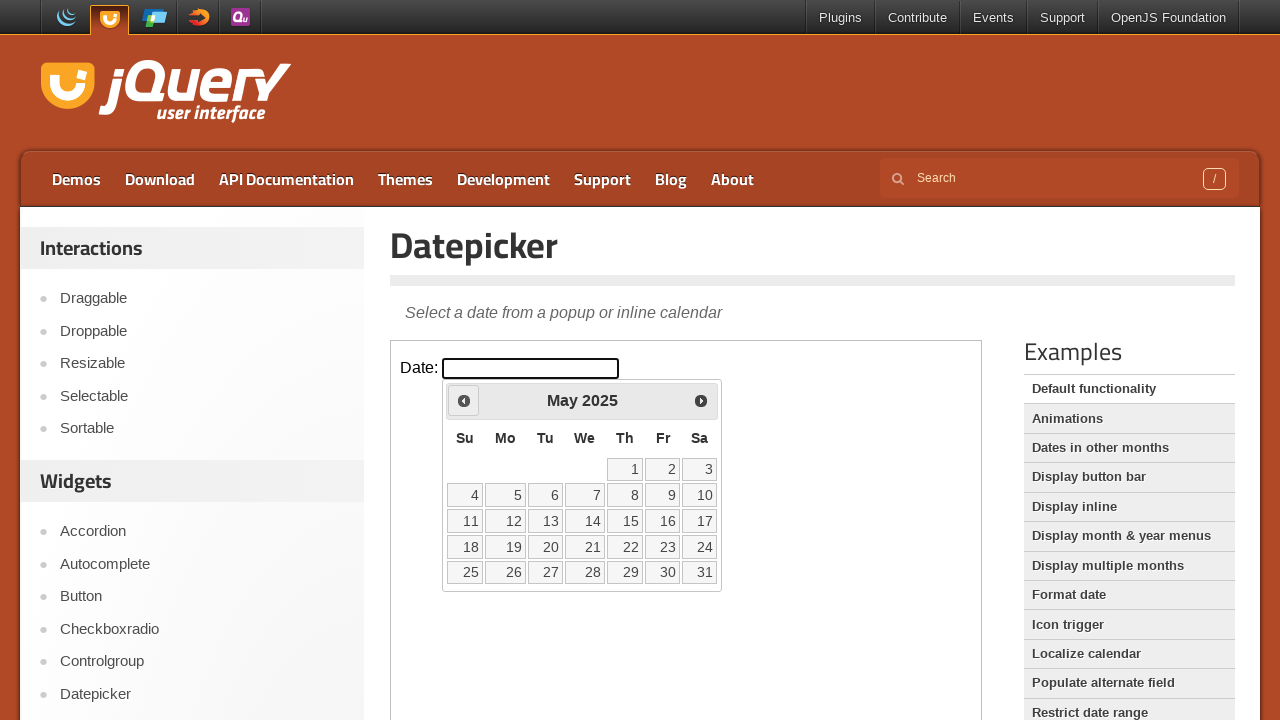

Waited for calendar to update
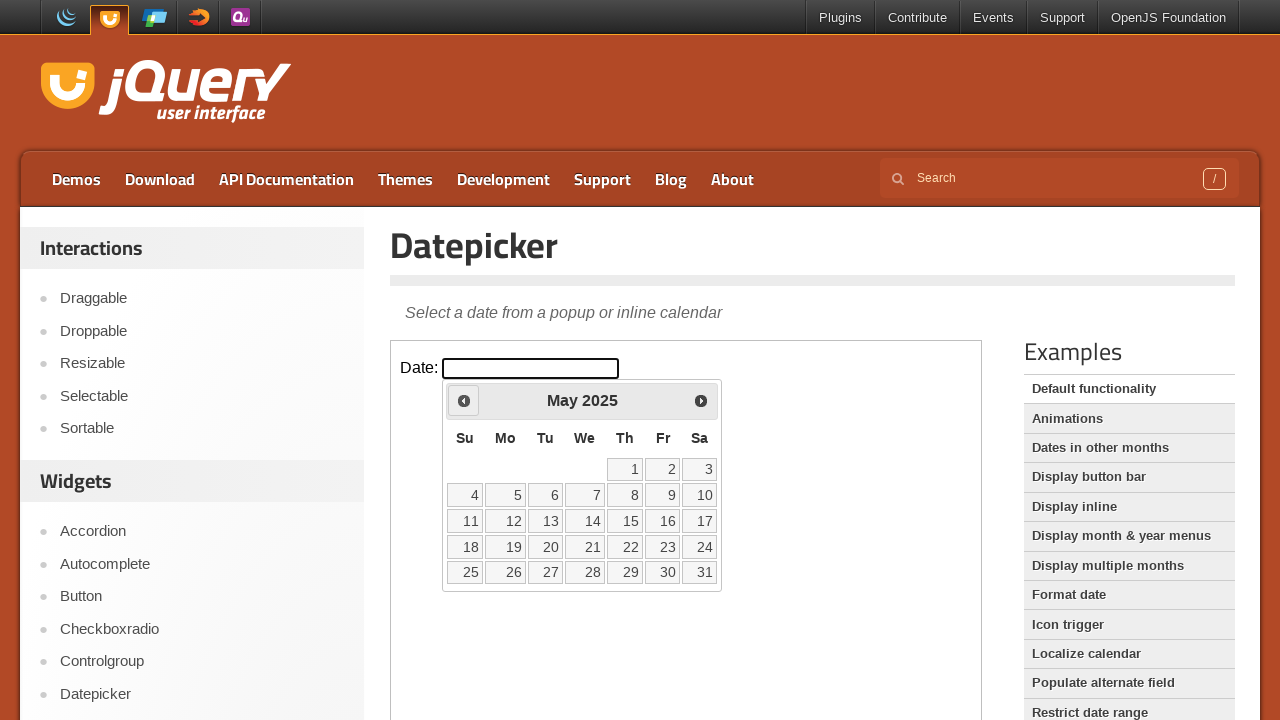

Clicked previous button to navigate backwards (currently at May 2025) at (464, 400) on iframe.demo-frame >> internal:control=enter-frame >> a[title='Prev']
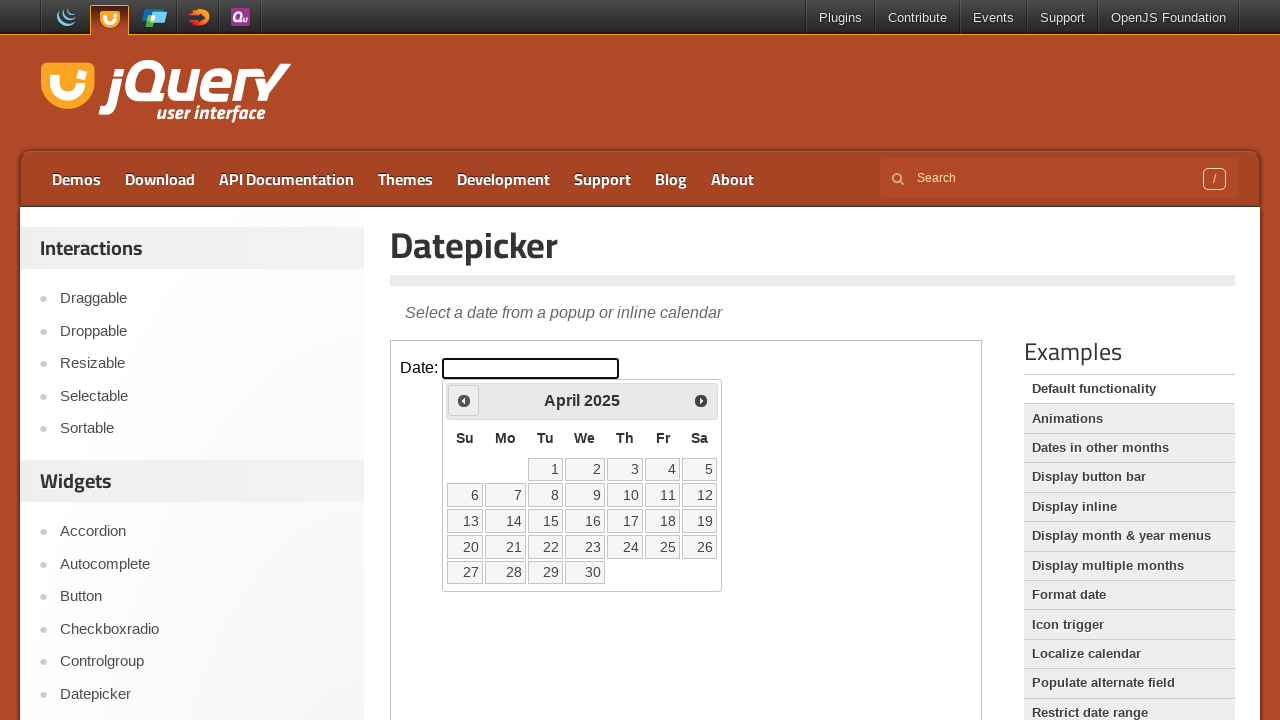

Waited for calendar to update
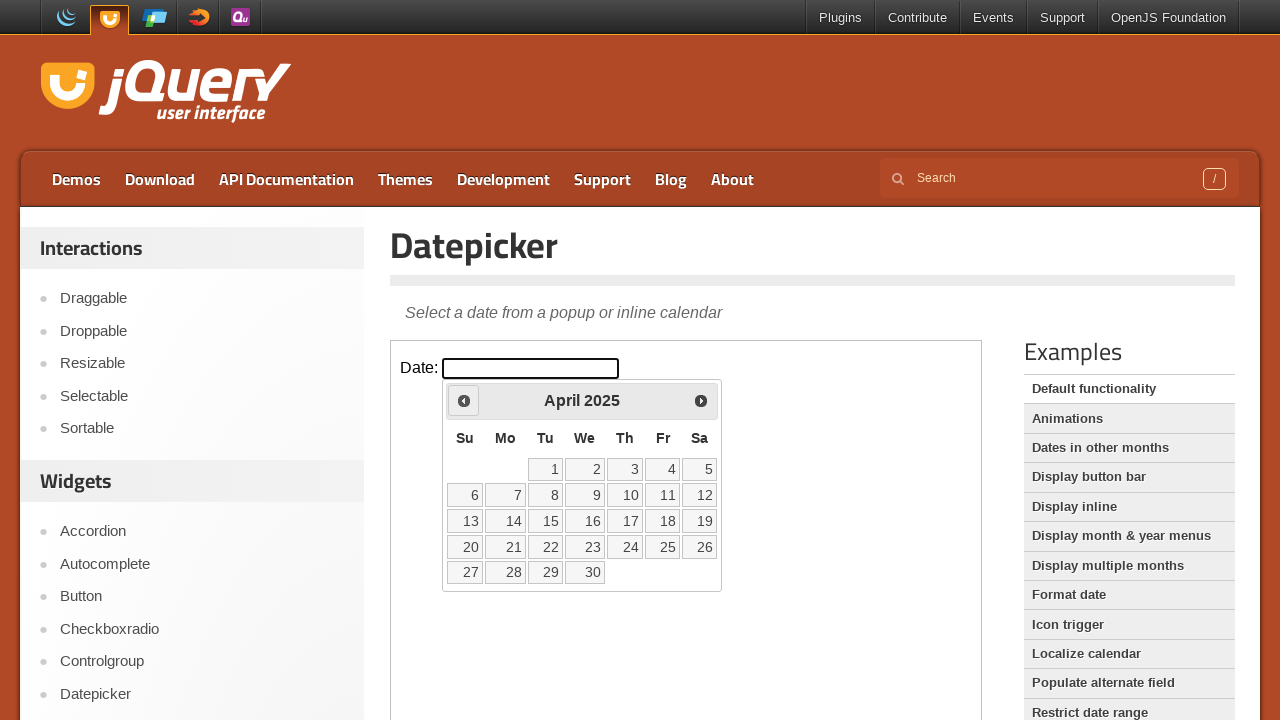

Clicked previous button to navigate backwards (currently at April 2025) at (464, 400) on iframe.demo-frame >> internal:control=enter-frame >> a[title='Prev']
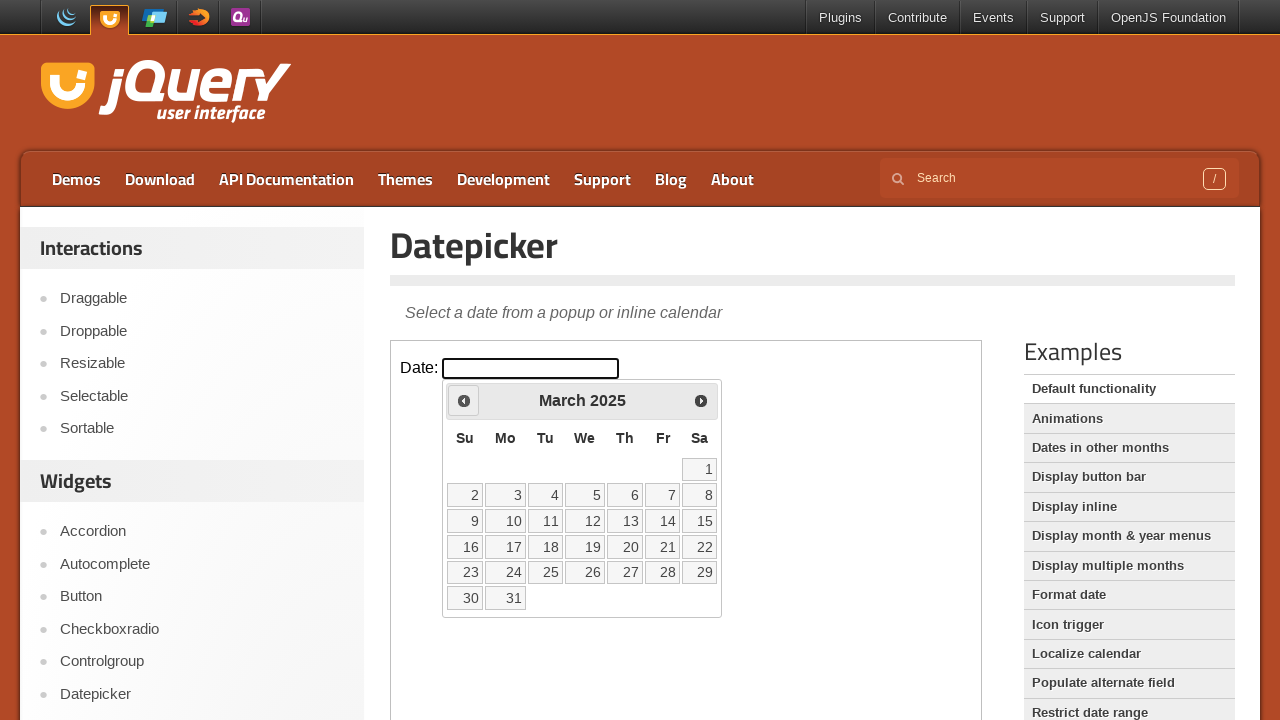

Waited for calendar to update
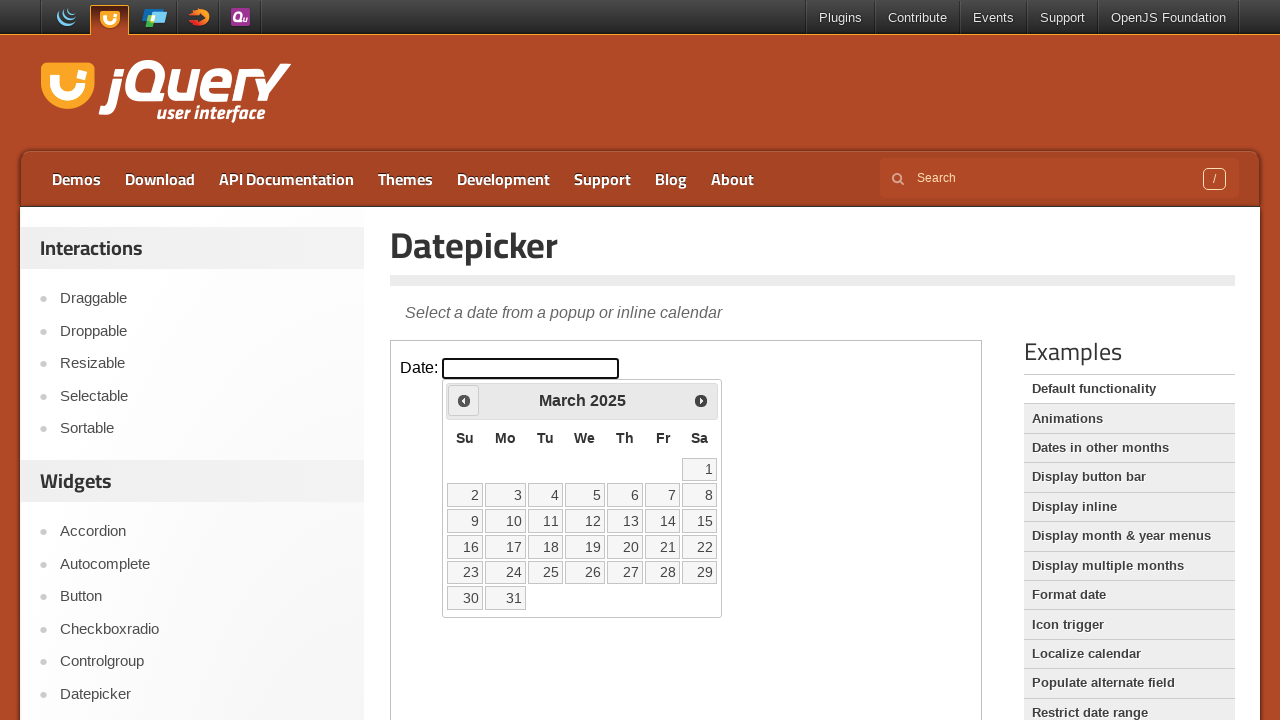

Clicked previous button to navigate backwards (currently at March 2025) at (464, 400) on iframe.demo-frame >> internal:control=enter-frame >> a[title='Prev']
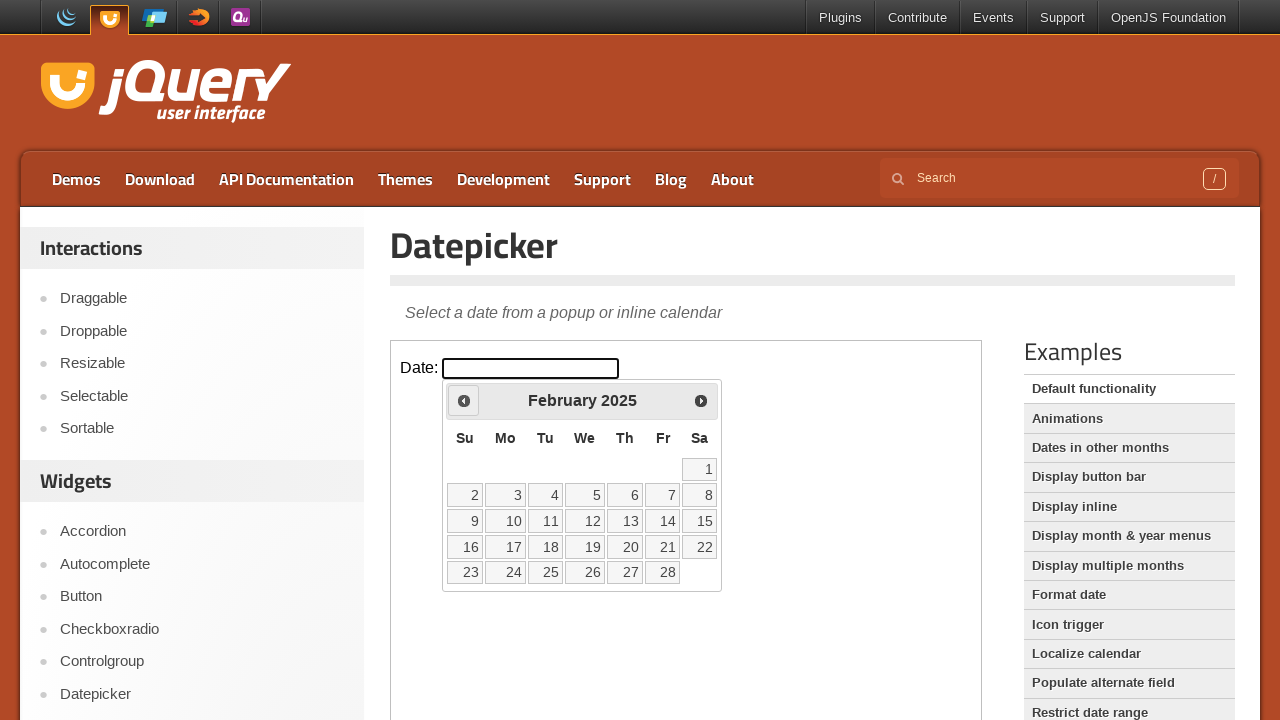

Waited for calendar to update
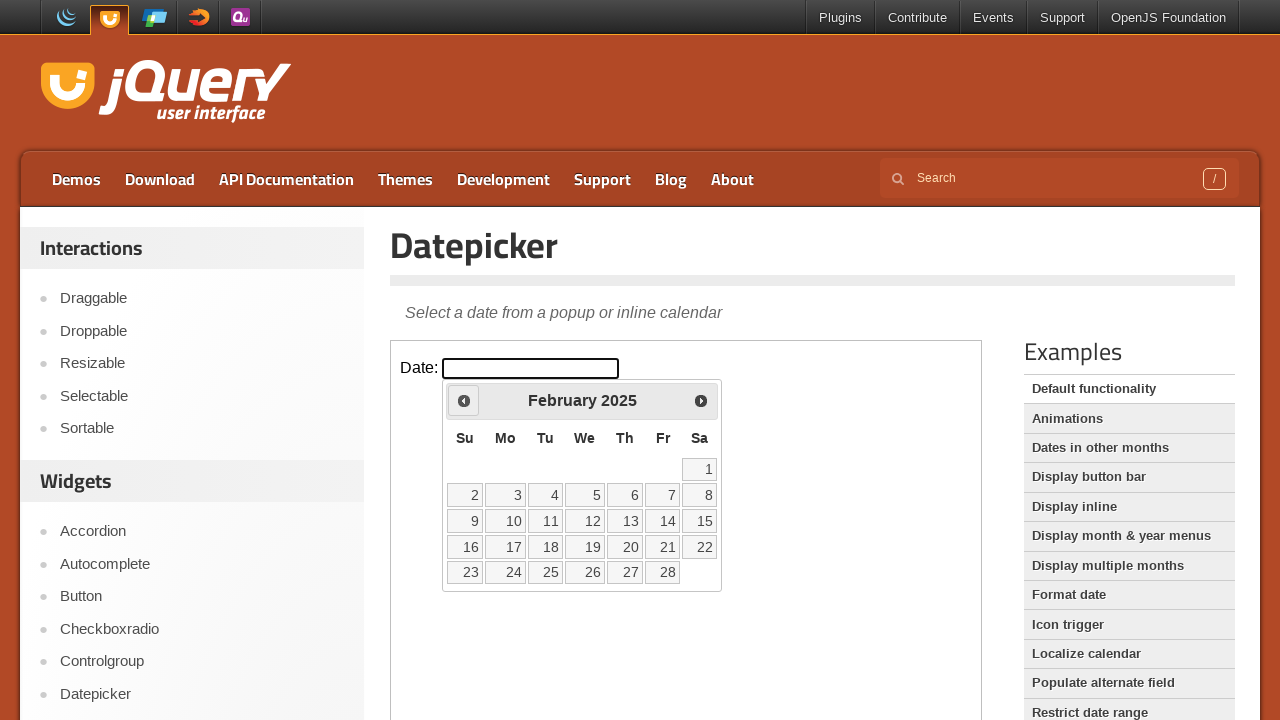

Clicked previous button to navigate backwards (currently at February 2025) at (464, 400) on iframe.demo-frame >> internal:control=enter-frame >> a[title='Prev']
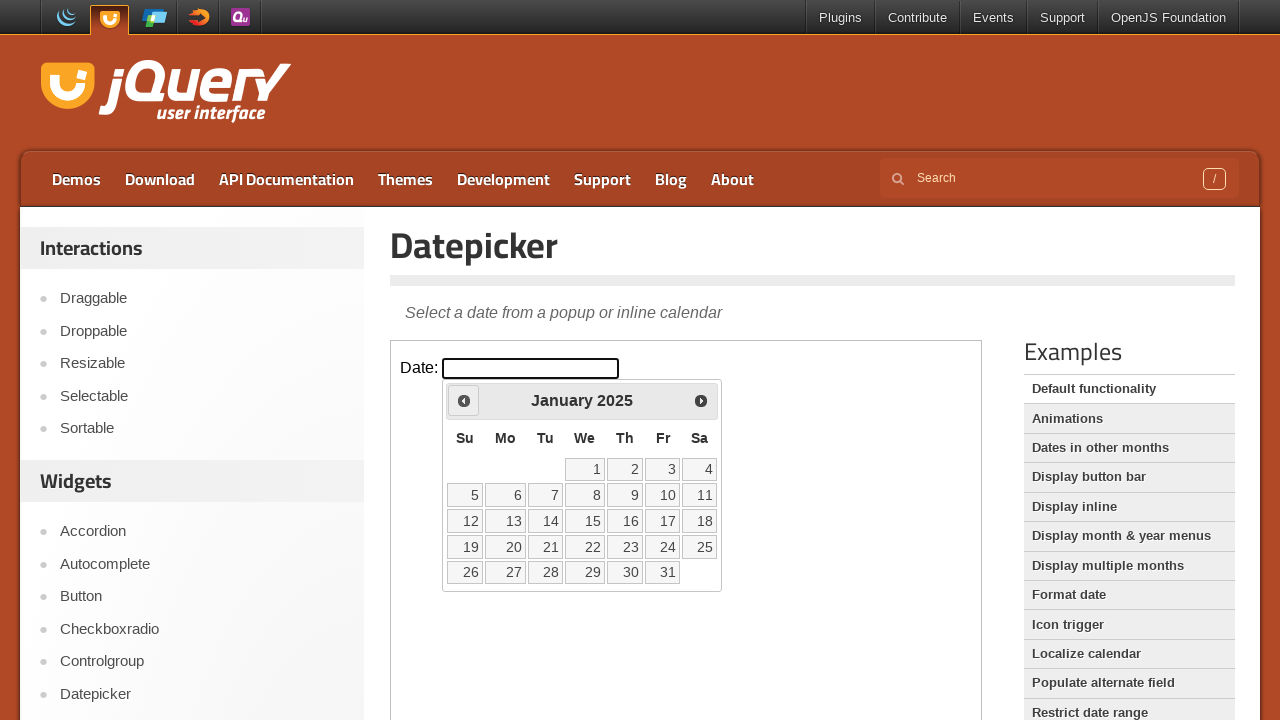

Waited for calendar to update
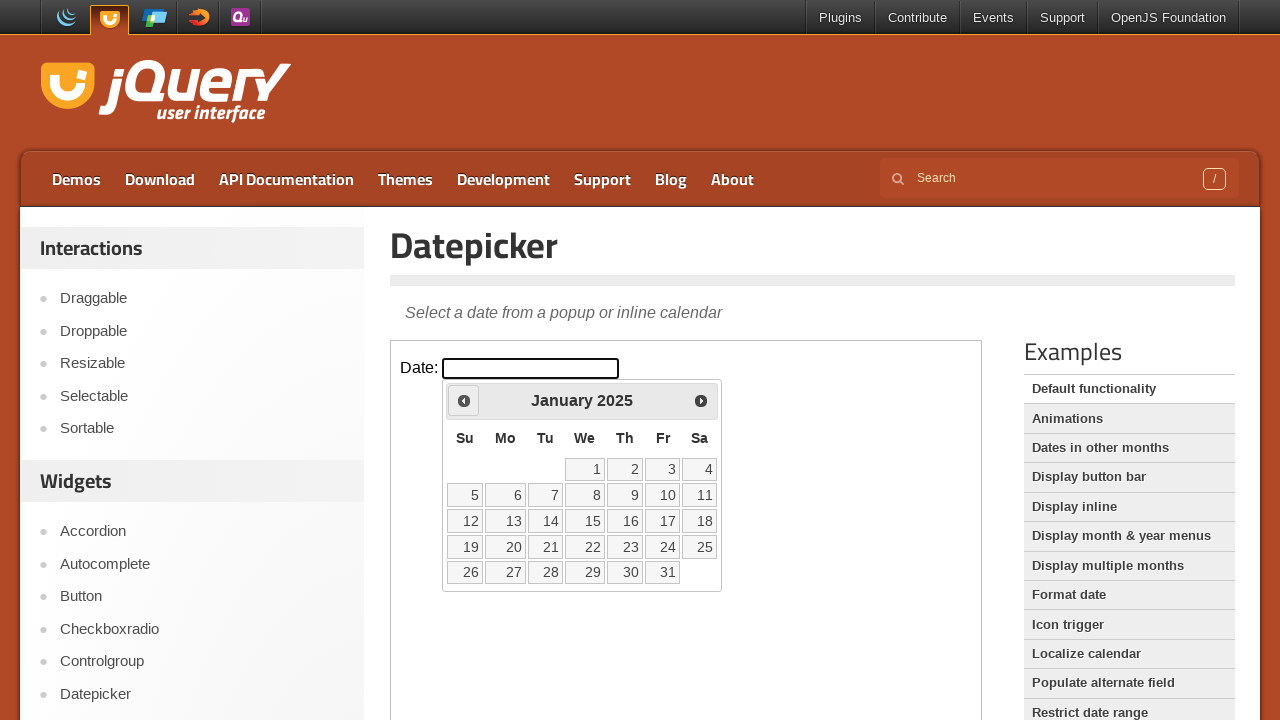

Clicked previous button to navigate backwards (currently at January 2025) at (464, 400) on iframe.demo-frame >> internal:control=enter-frame >> a[title='Prev']
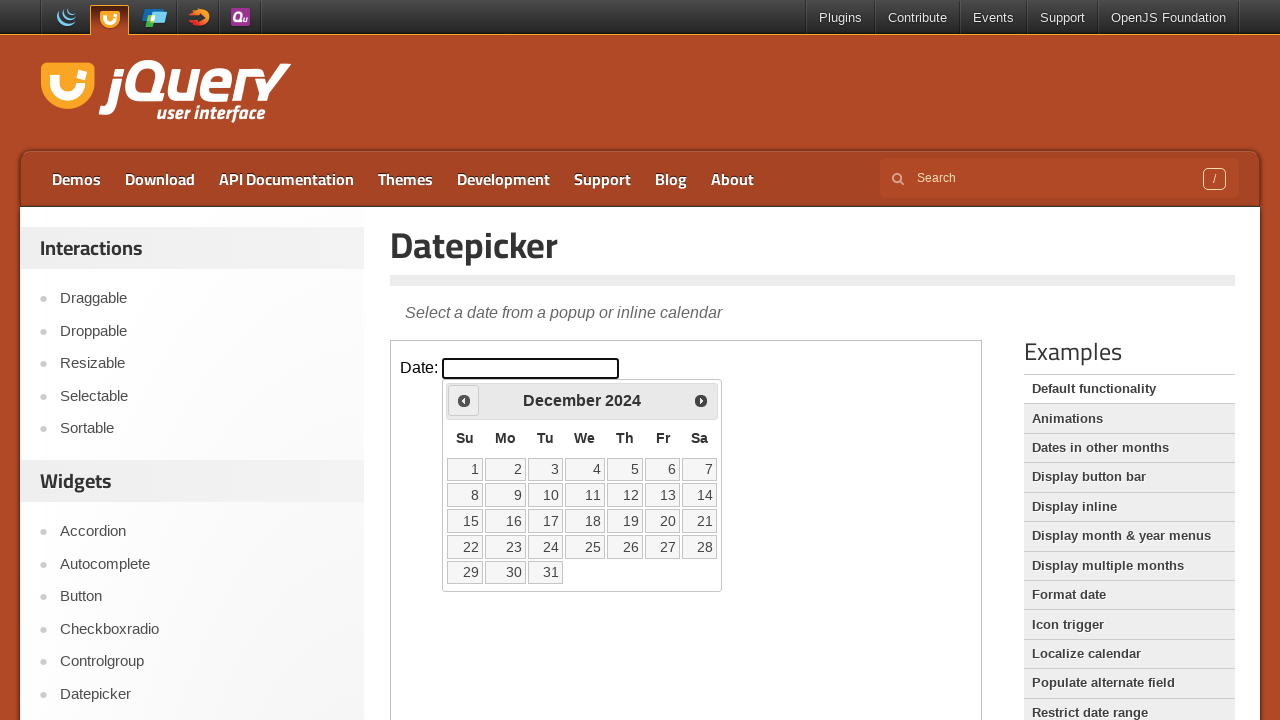

Waited for calendar to update
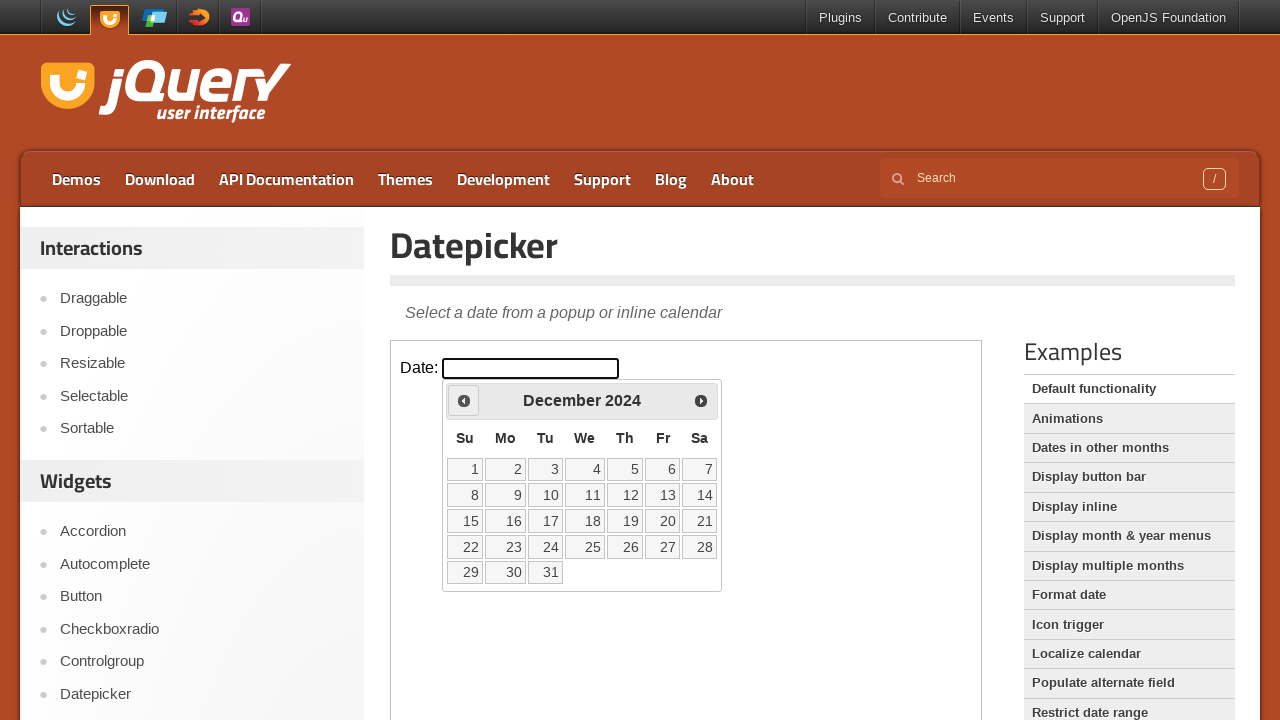

Clicked previous button to navigate backwards (currently at December 2024) at (464, 400) on iframe.demo-frame >> internal:control=enter-frame >> a[title='Prev']
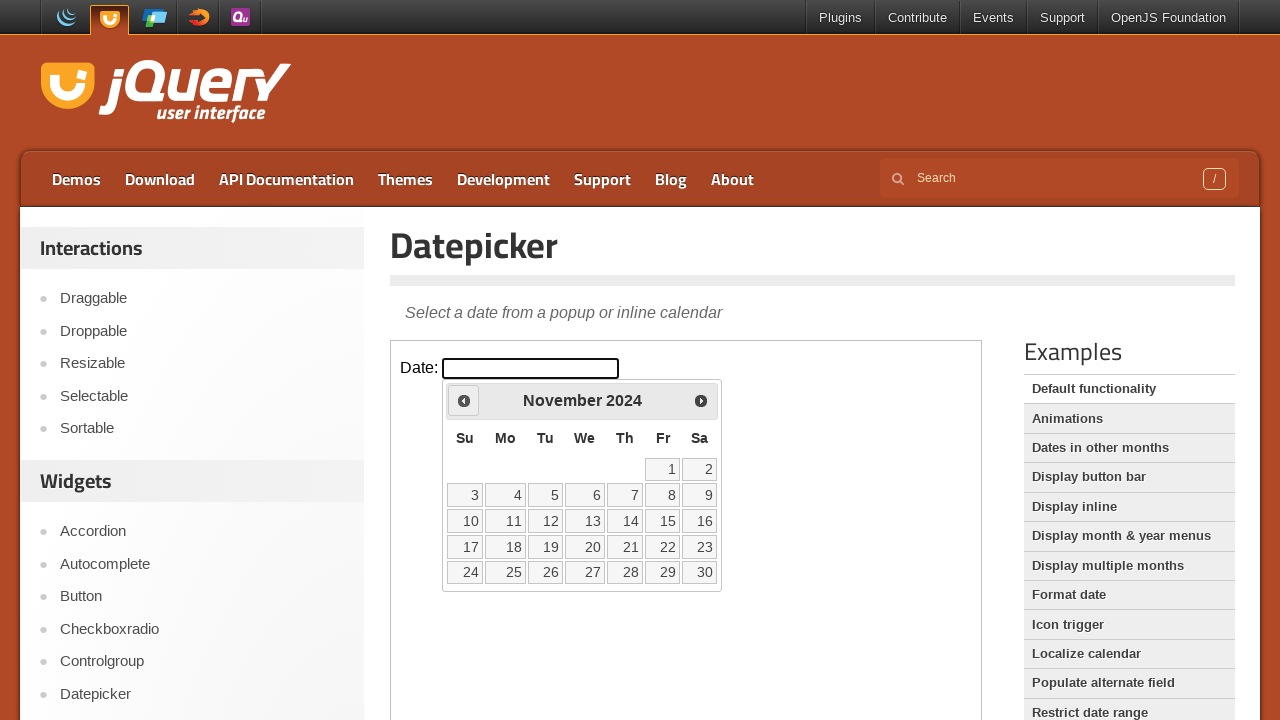

Waited for calendar to update
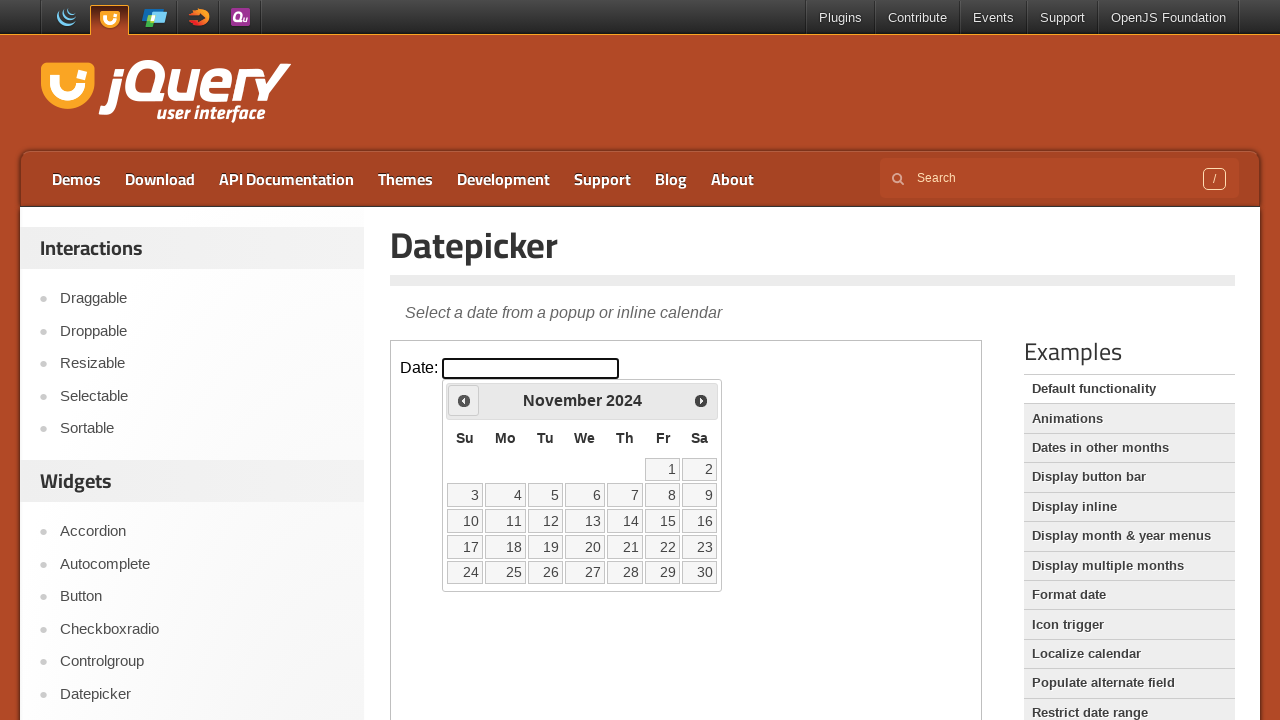

Clicked previous button to navigate backwards (currently at November 2024) at (464, 400) on iframe.demo-frame >> internal:control=enter-frame >> a[title='Prev']
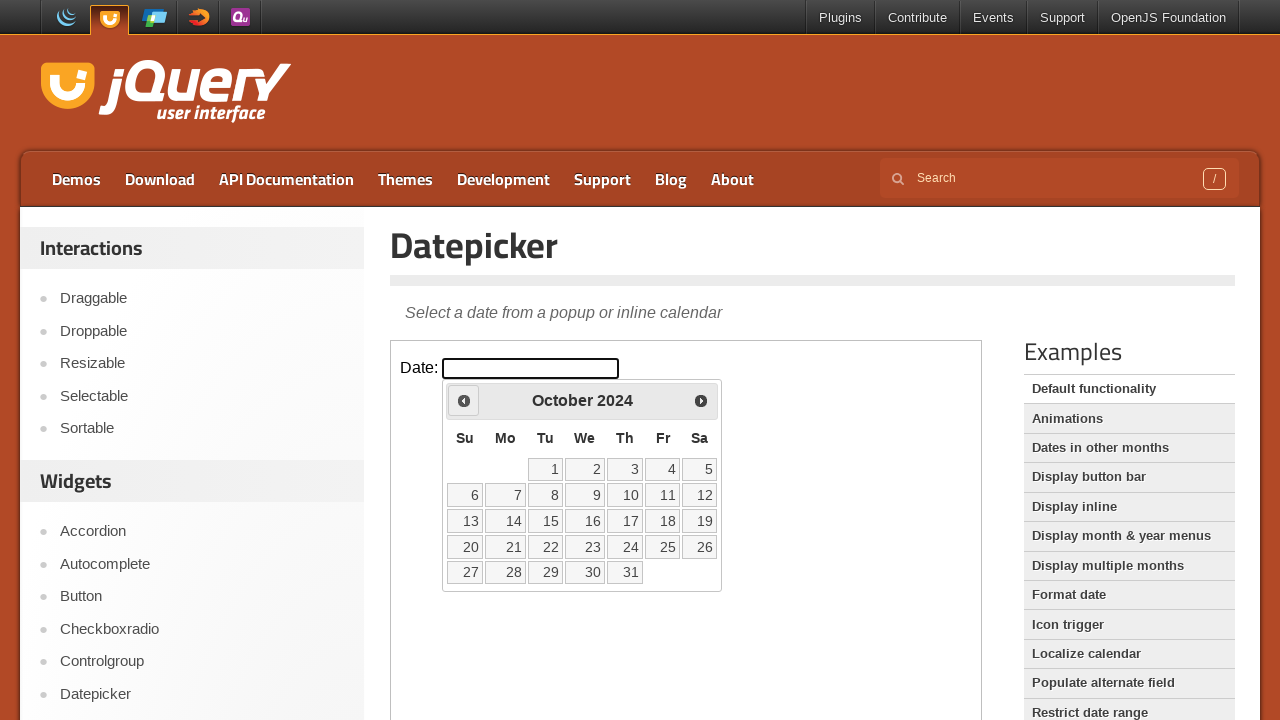

Waited for calendar to update
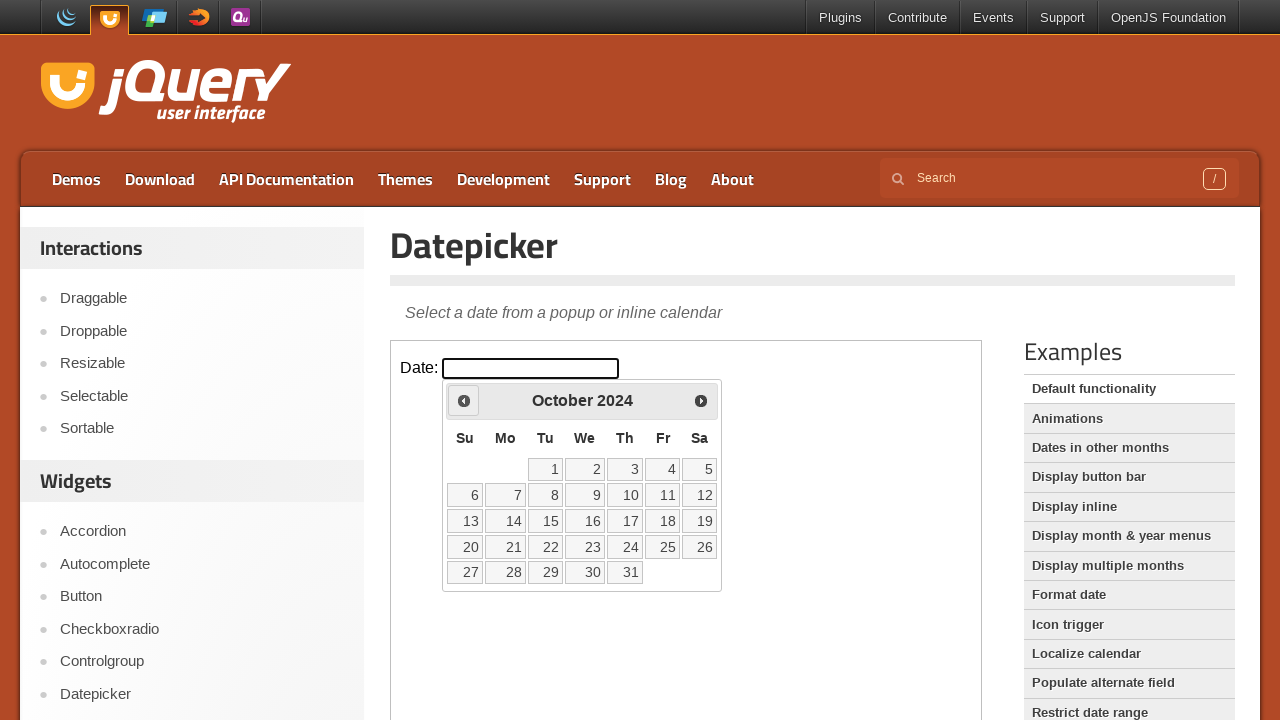

Clicked previous button to navigate backwards (currently at October 2024) at (464, 400) on iframe.demo-frame >> internal:control=enter-frame >> a[title='Prev']
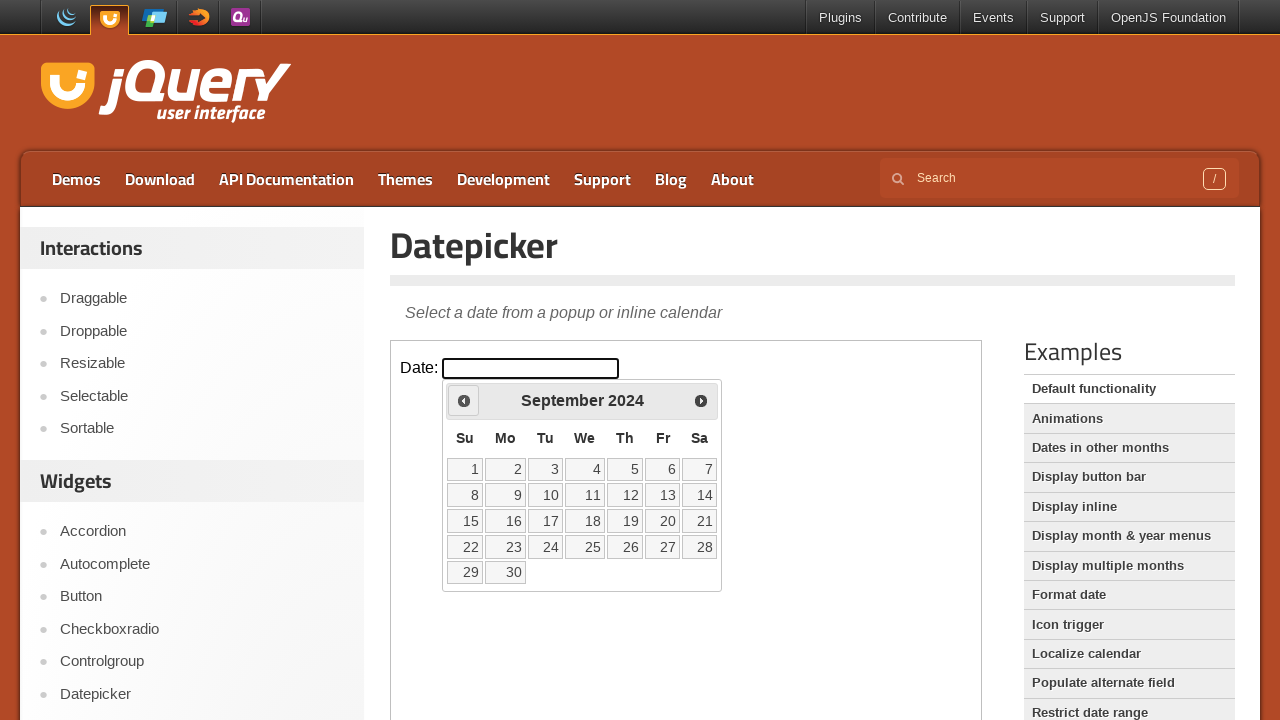

Waited for calendar to update
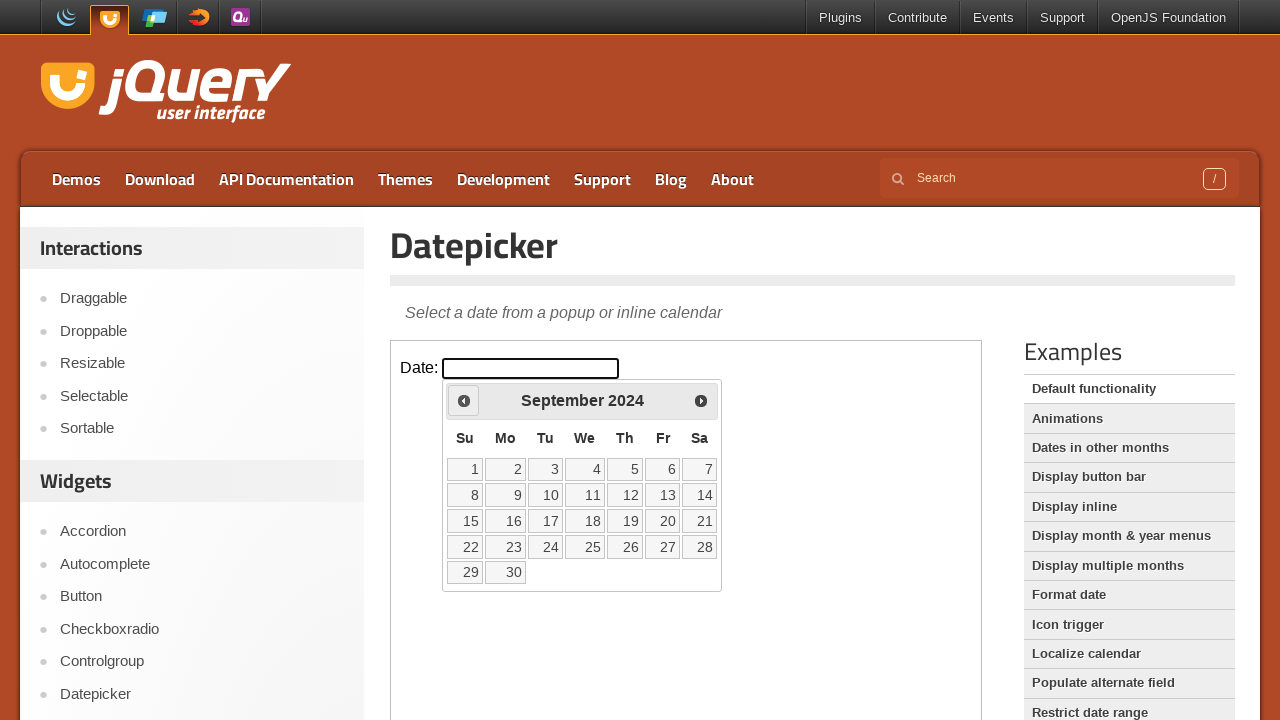

Clicked previous button to navigate backwards (currently at September 2024) at (464, 400) on iframe.demo-frame >> internal:control=enter-frame >> a[title='Prev']
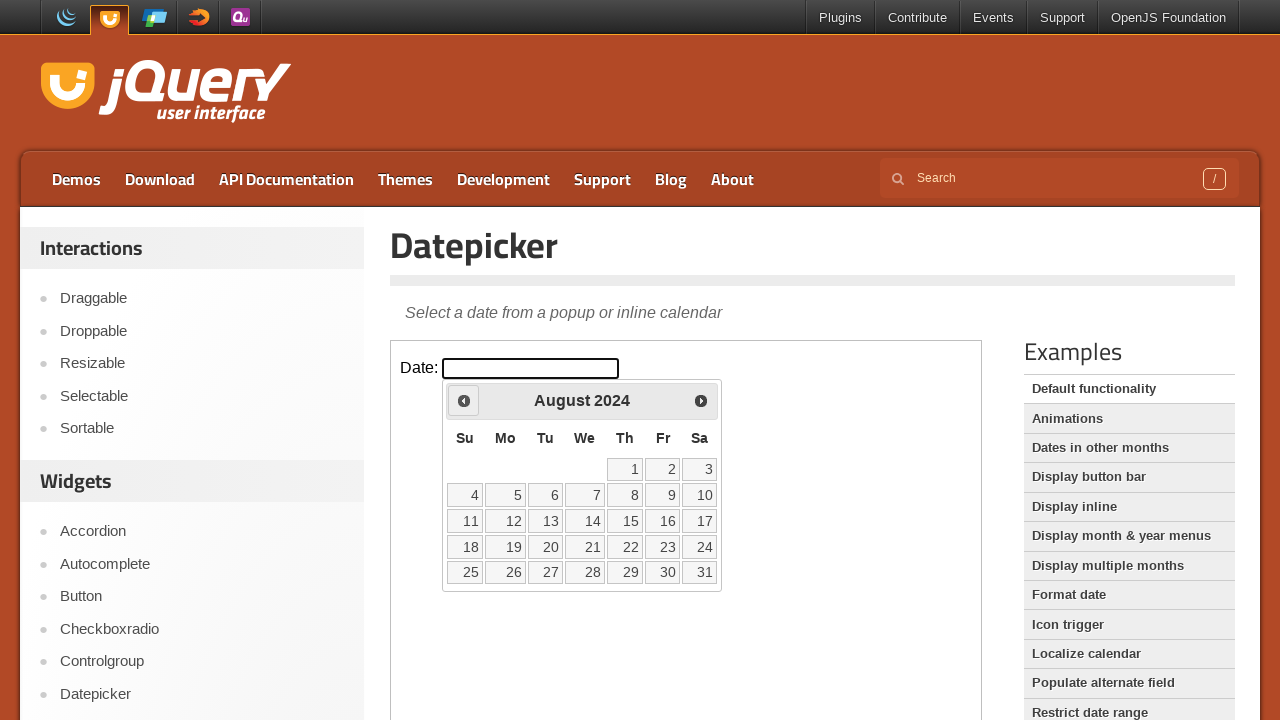

Waited for calendar to update
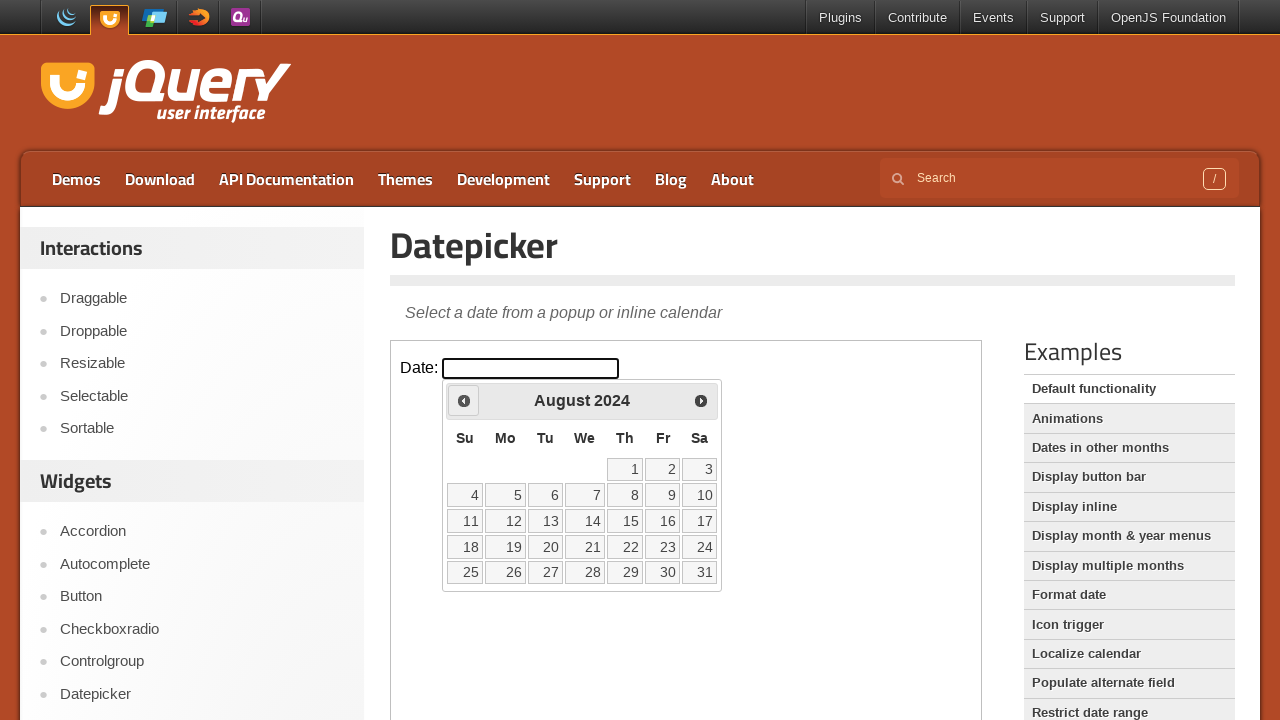

Clicked previous button to navigate backwards (currently at August 2024) at (464, 400) on iframe.demo-frame >> internal:control=enter-frame >> a[title='Prev']
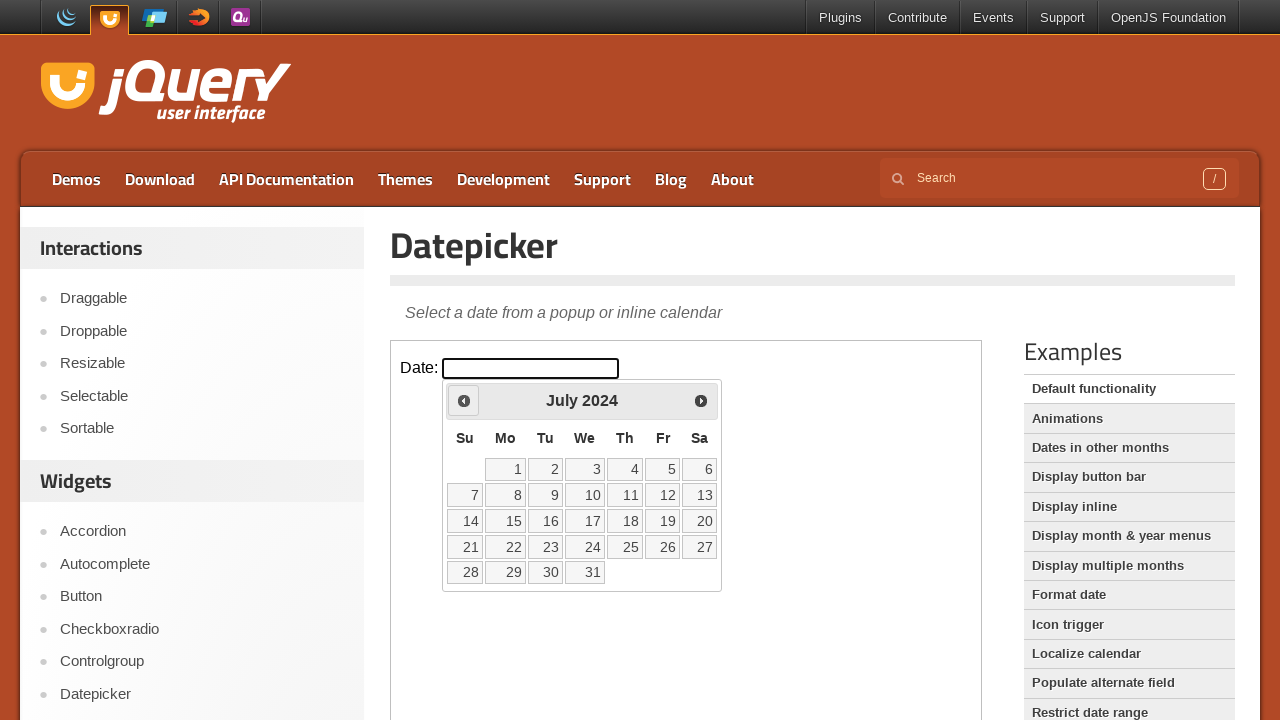

Waited for calendar to update
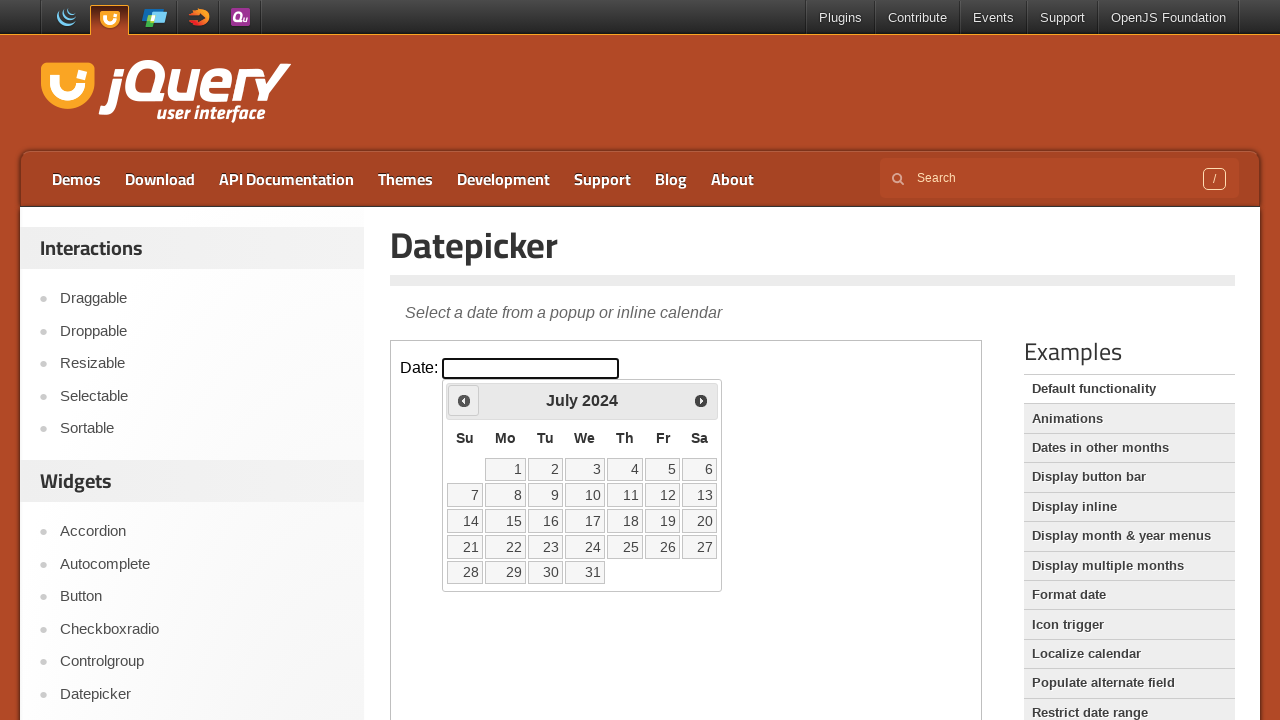

Clicked previous button to navigate backwards (currently at July 2024) at (464, 400) on iframe.demo-frame >> internal:control=enter-frame >> a[title='Prev']
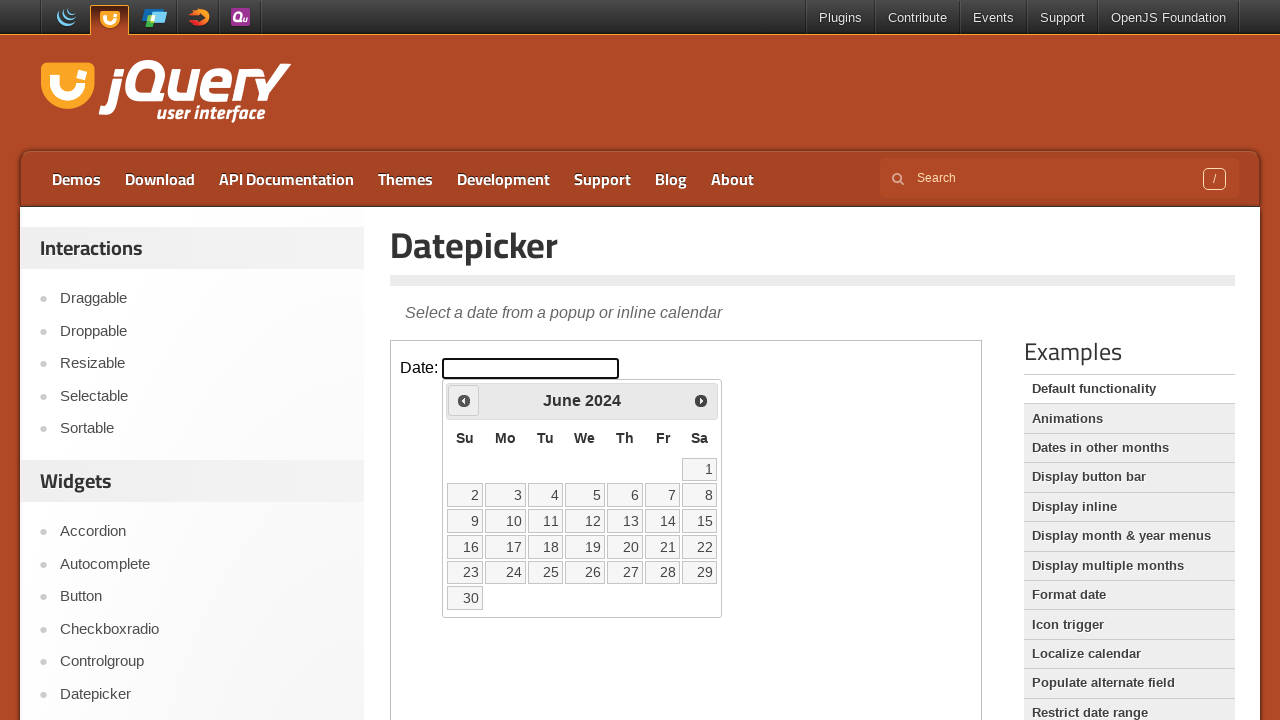

Waited for calendar to update
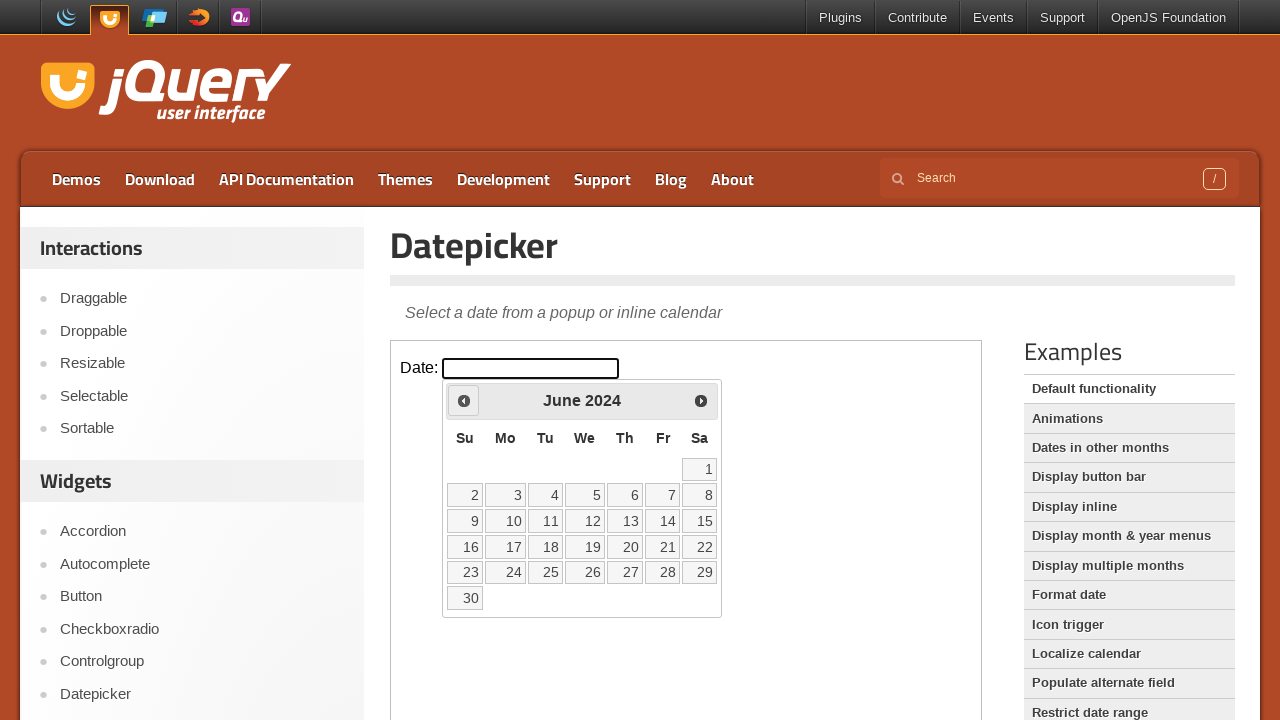

Clicked previous button to navigate backwards (currently at June 2024) at (464, 400) on iframe.demo-frame >> internal:control=enter-frame >> a[title='Prev']
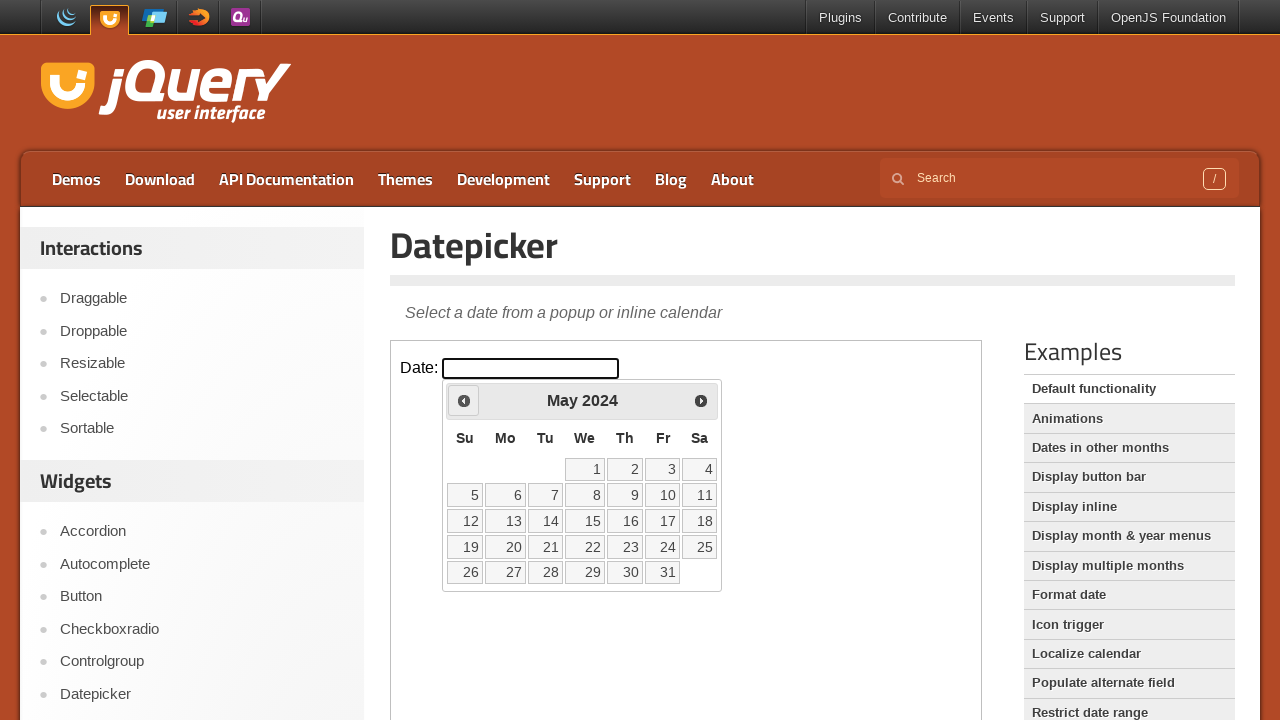

Waited for calendar to update
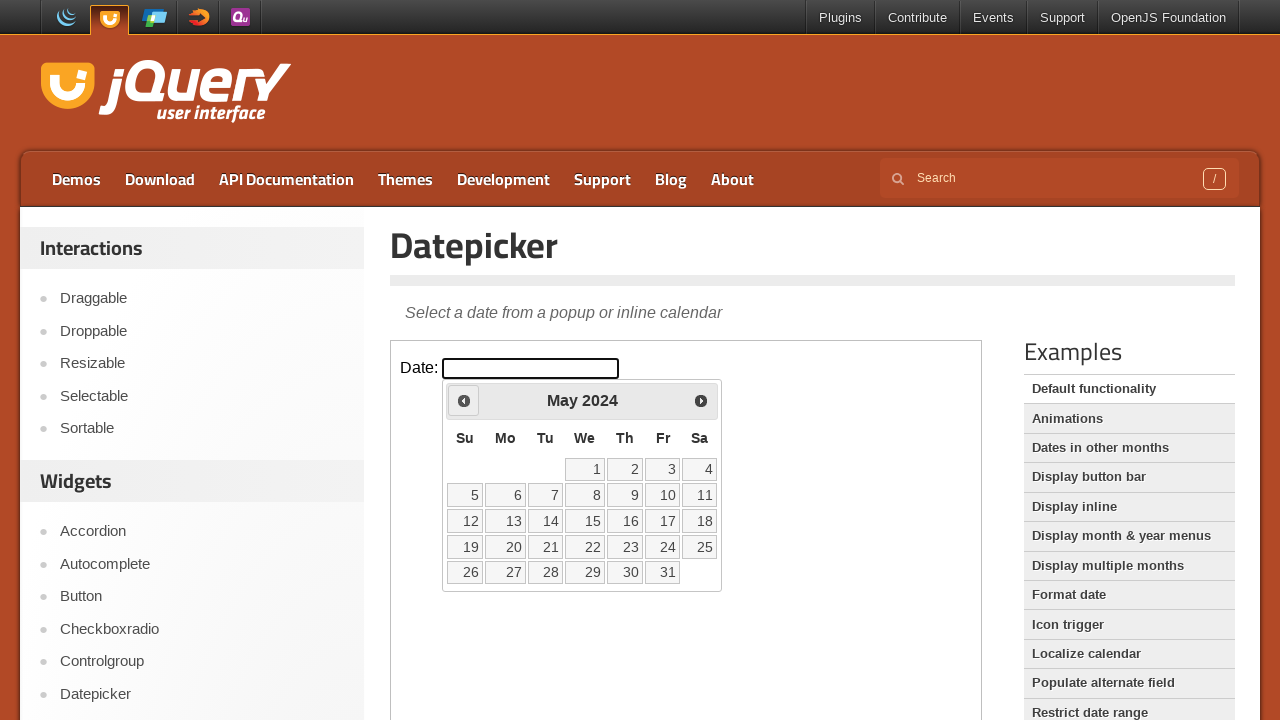

Clicked previous button to navigate backwards (currently at May 2024) at (464, 400) on iframe.demo-frame >> internal:control=enter-frame >> a[title='Prev']
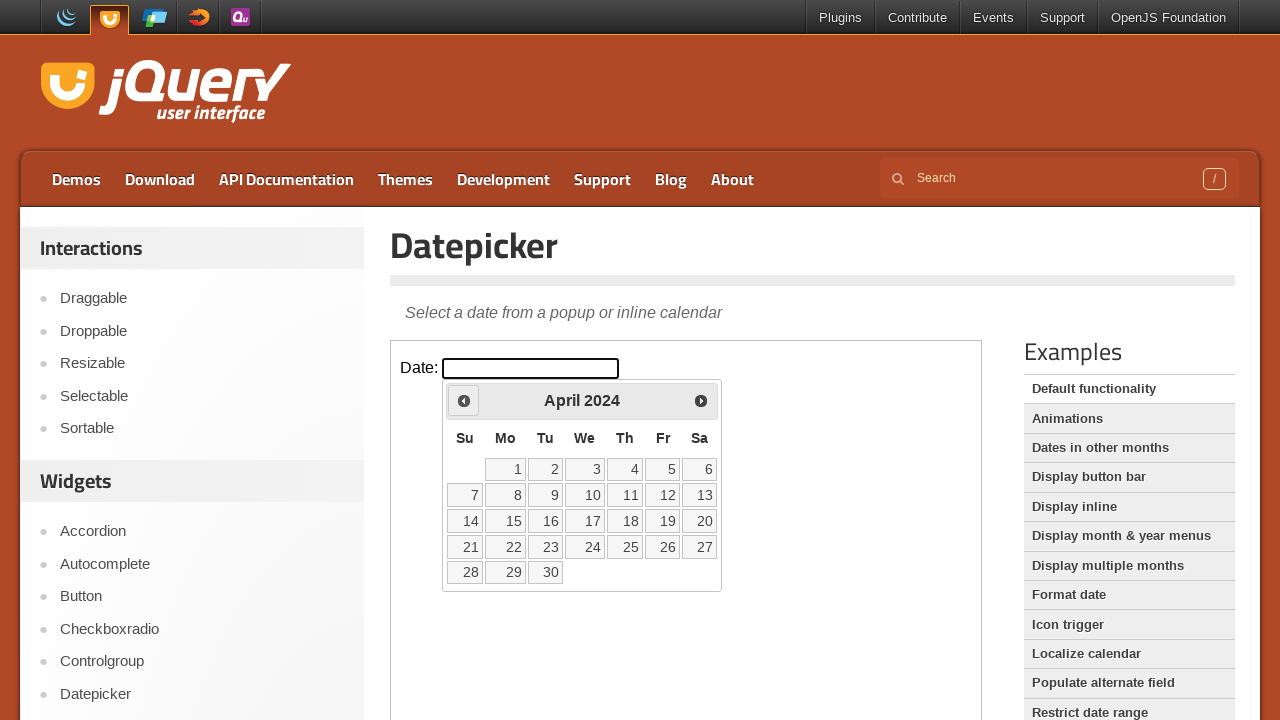

Waited for calendar to update
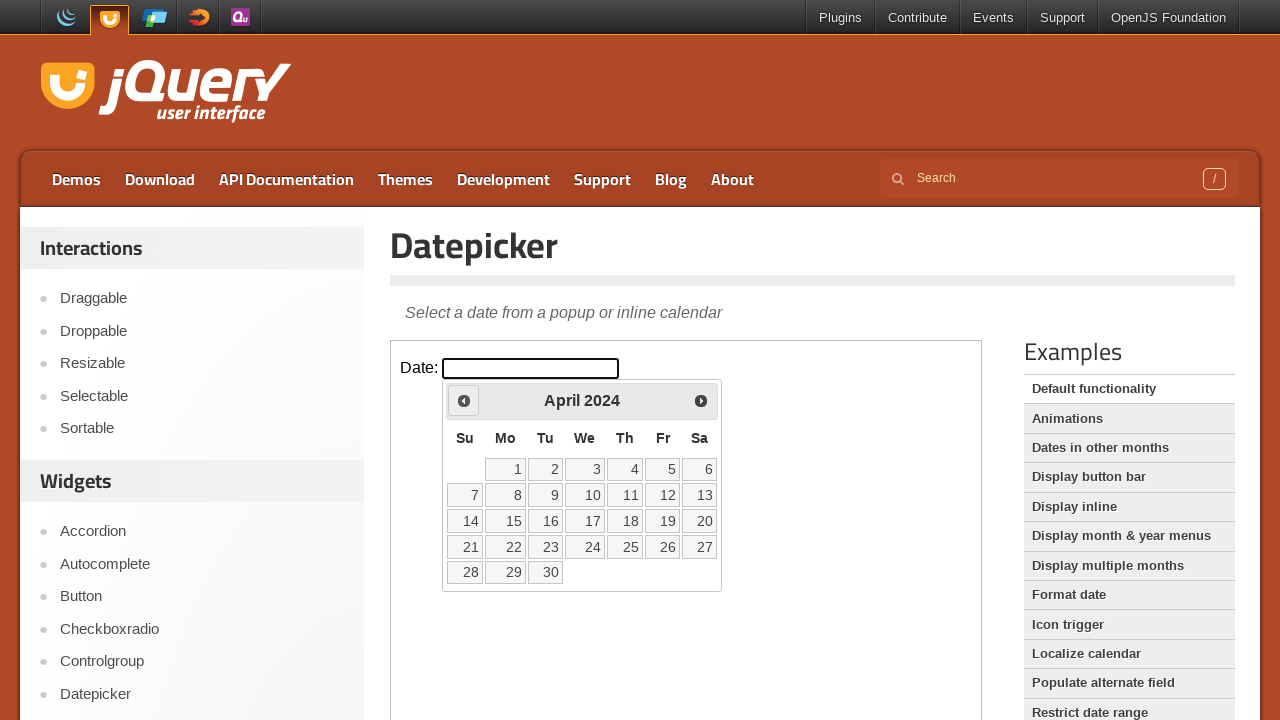

Clicked previous button to navigate backwards (currently at April 2024) at (464, 400) on iframe.demo-frame >> internal:control=enter-frame >> a[title='Prev']
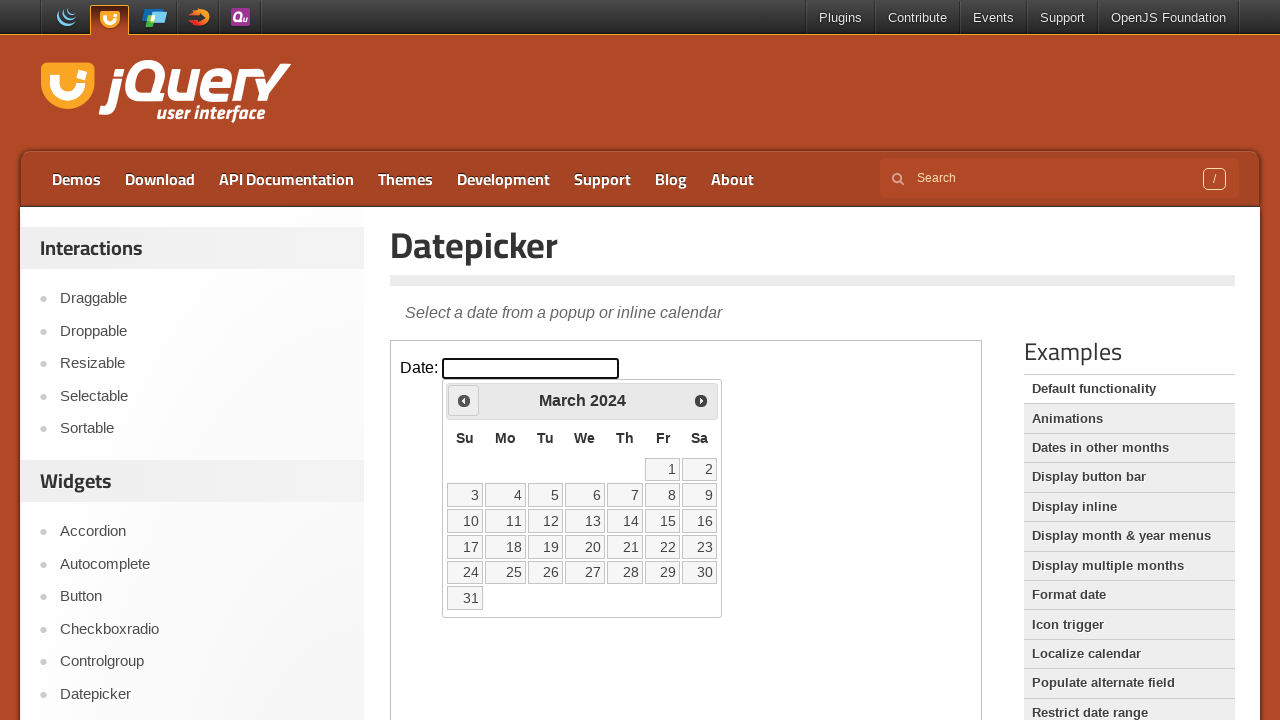

Waited for calendar to update
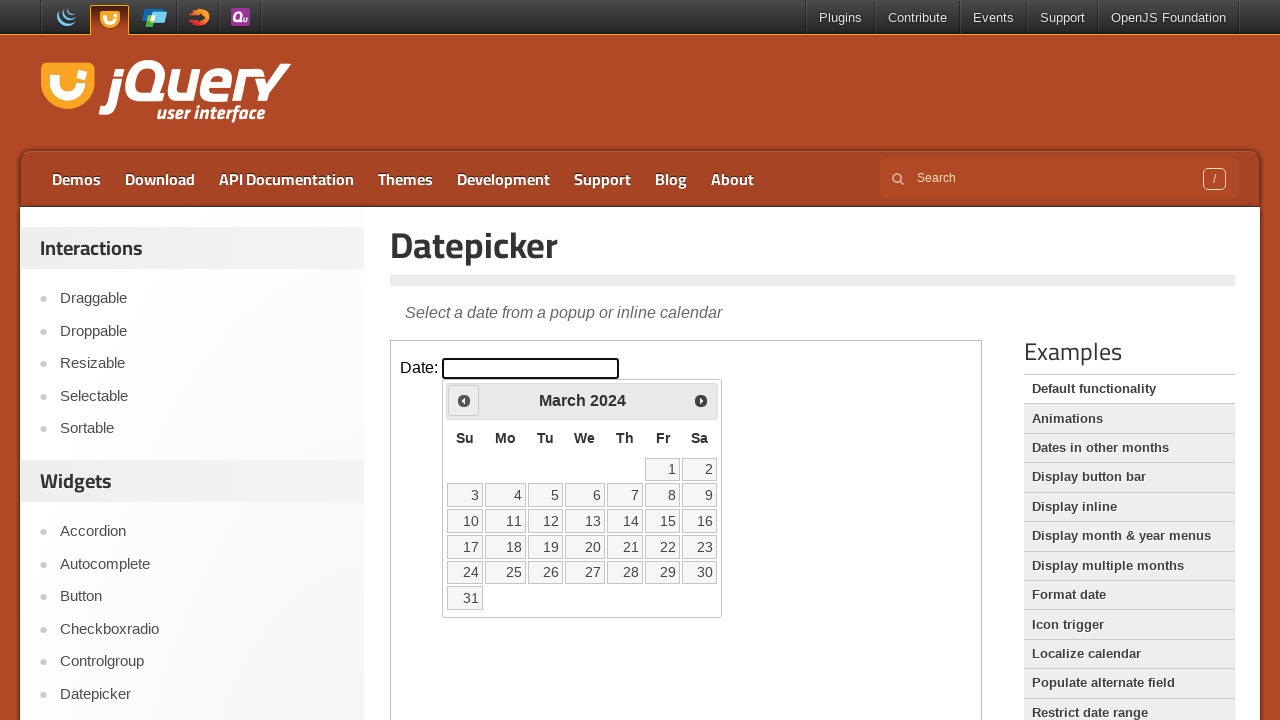

Clicked previous button to navigate backwards (currently at March 2024) at (464, 400) on iframe.demo-frame >> internal:control=enter-frame >> a[title='Prev']
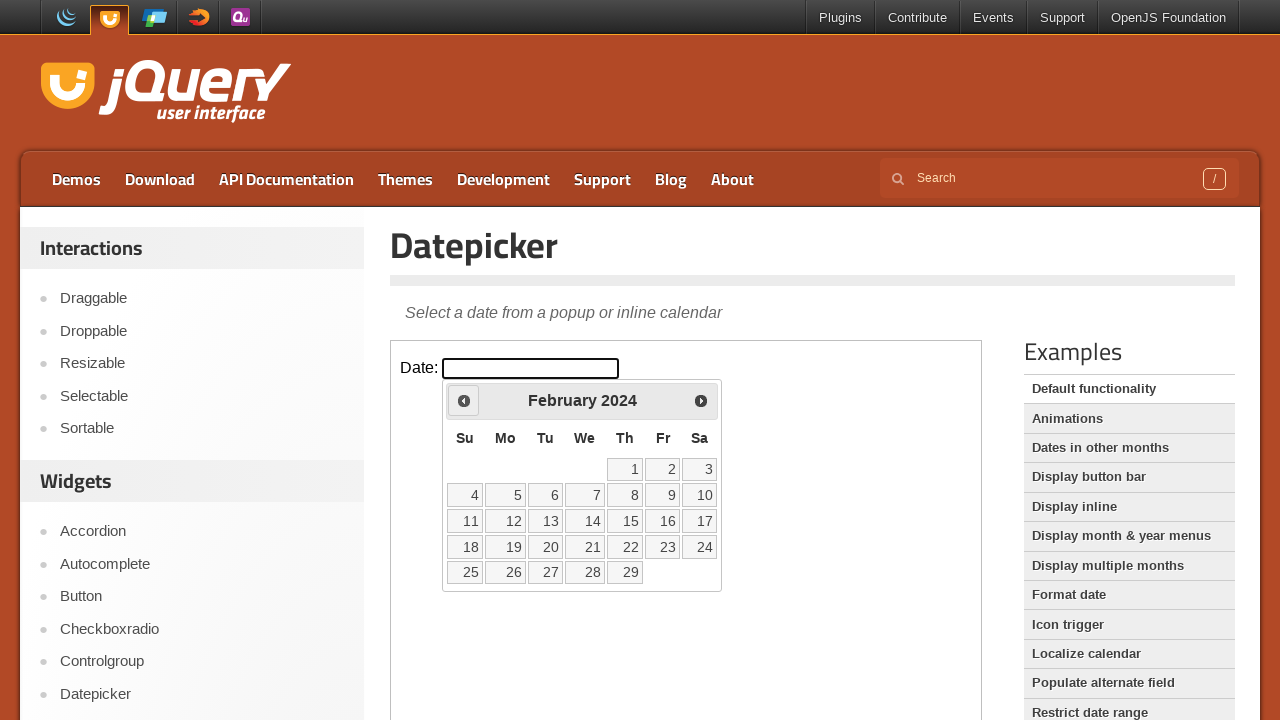

Waited for calendar to update
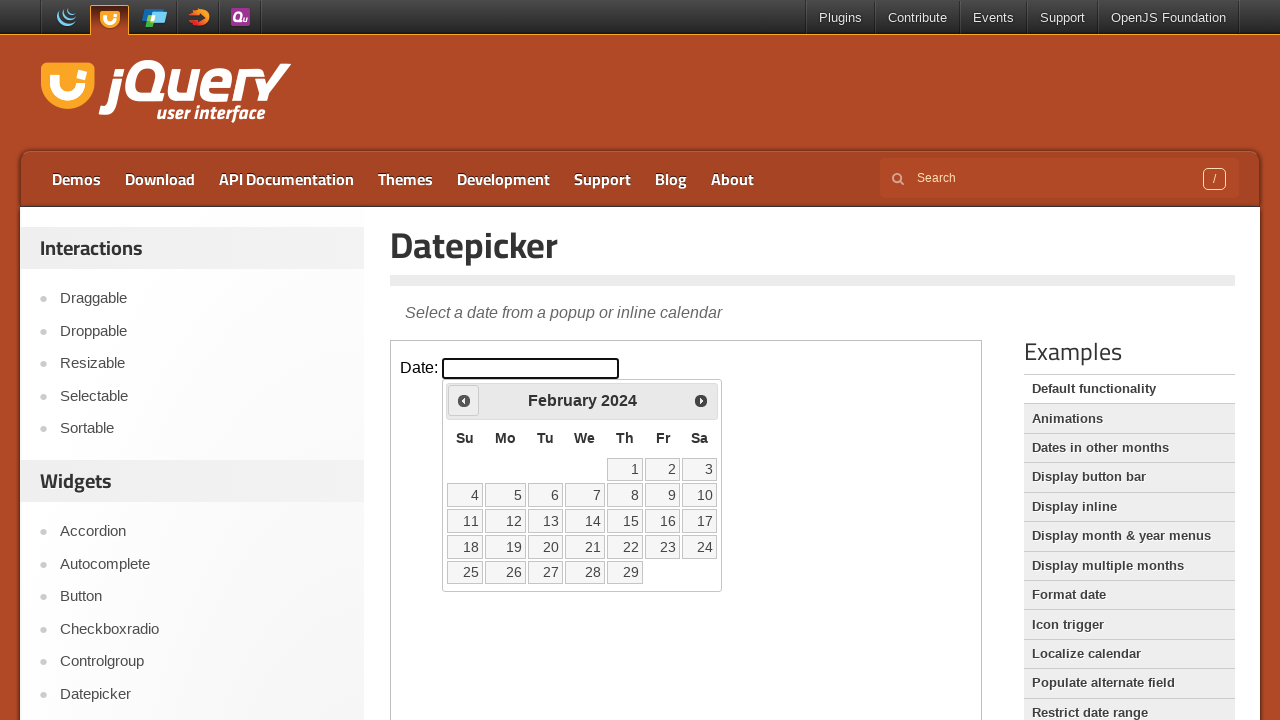

Clicked previous button to navigate backwards (currently at February 2024) at (464, 400) on iframe.demo-frame >> internal:control=enter-frame >> a[title='Prev']
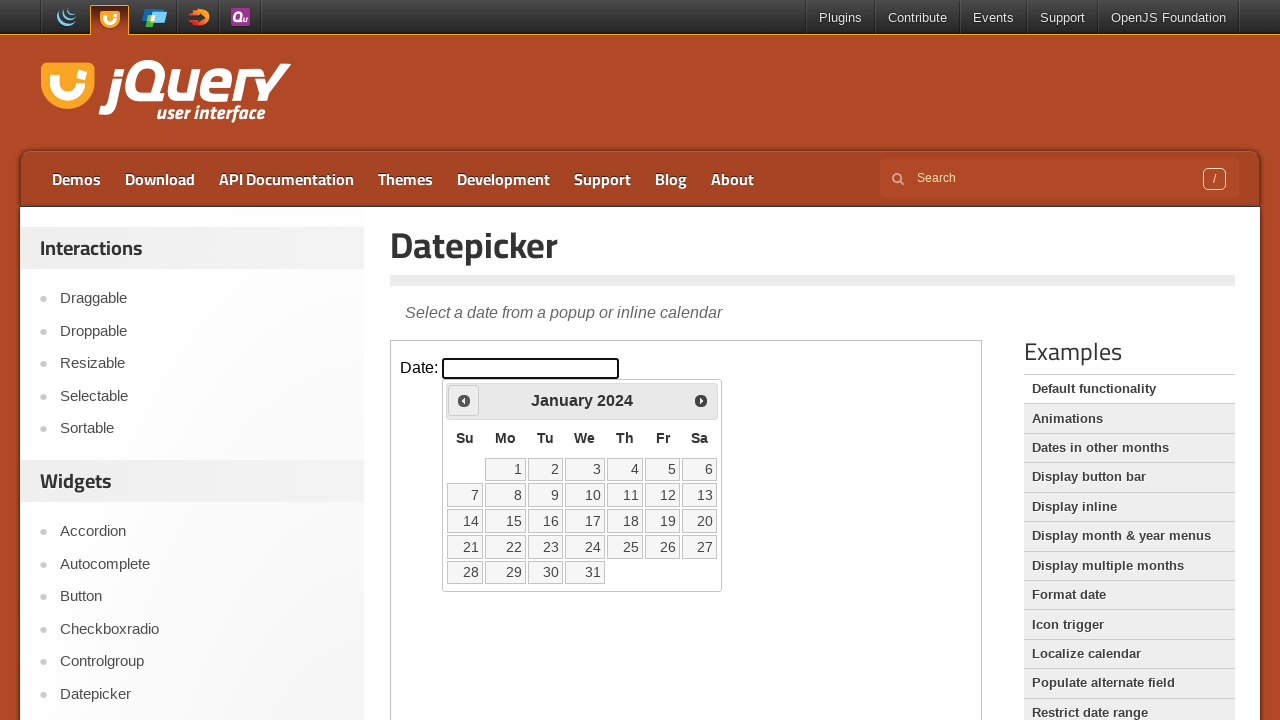

Waited for calendar to update
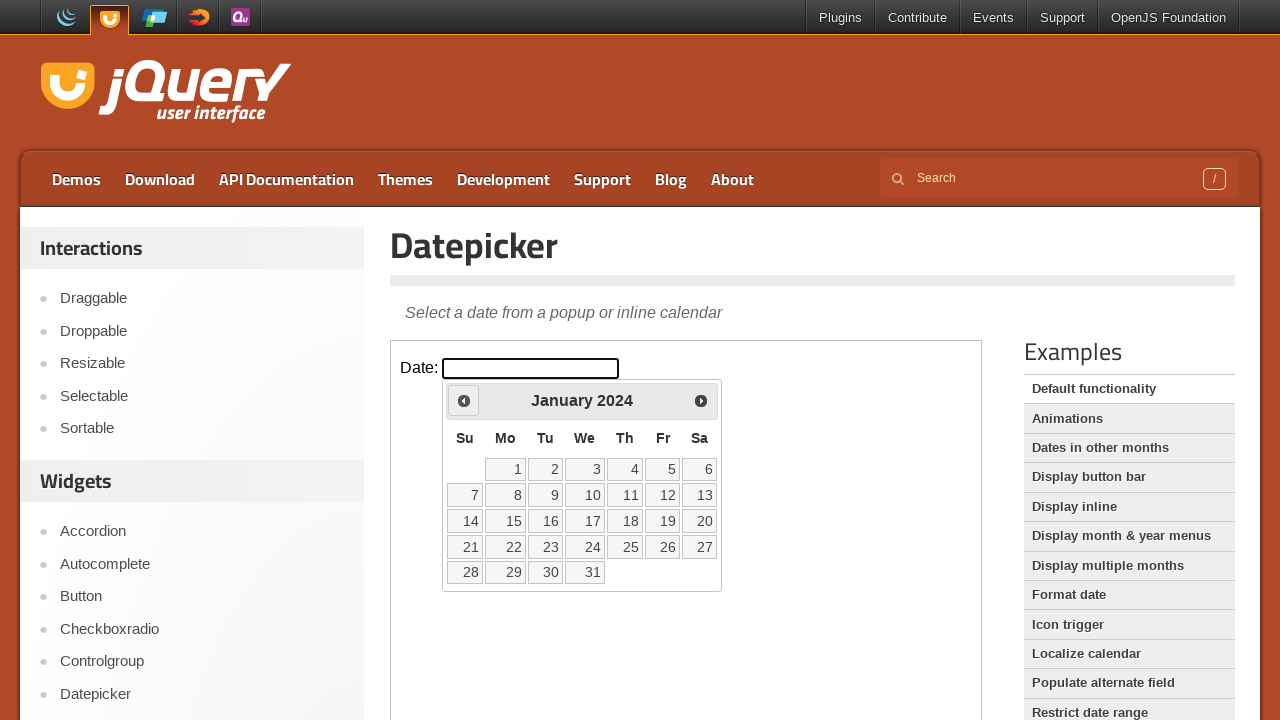

Clicked previous button to navigate backwards (currently at January 2024) at (464, 400) on iframe.demo-frame >> internal:control=enter-frame >> a[title='Prev']
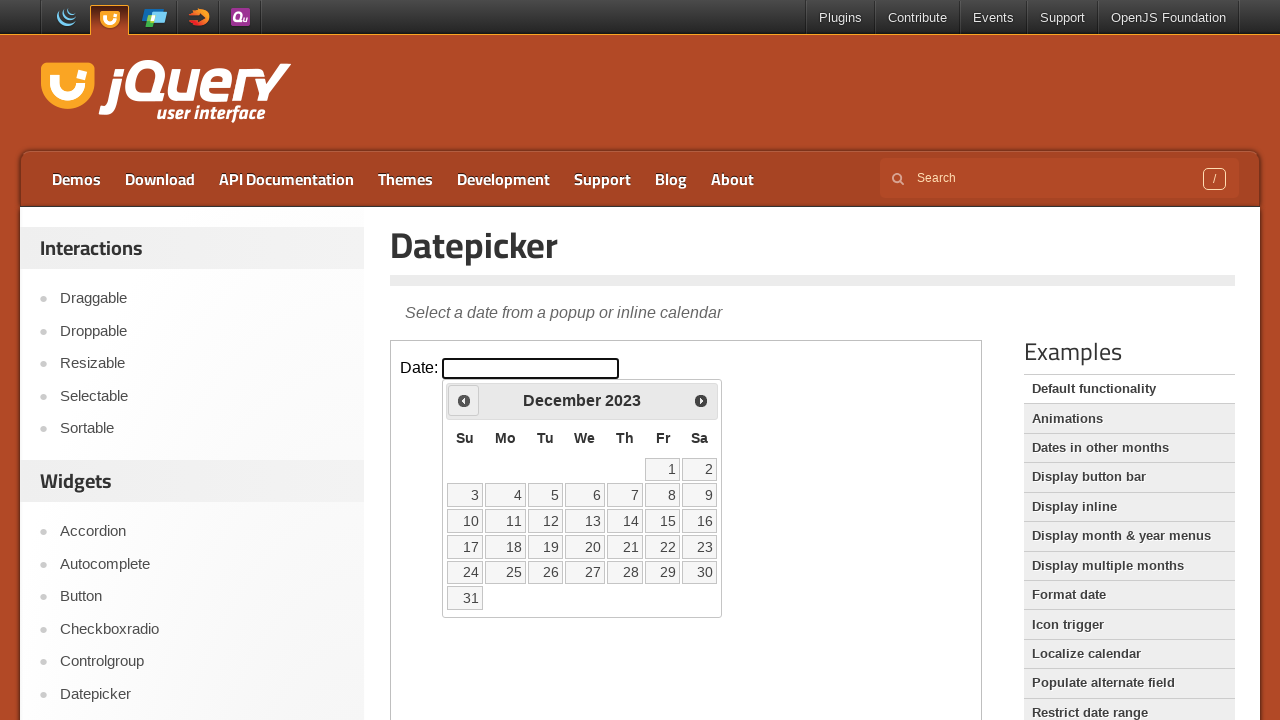

Waited for calendar to update
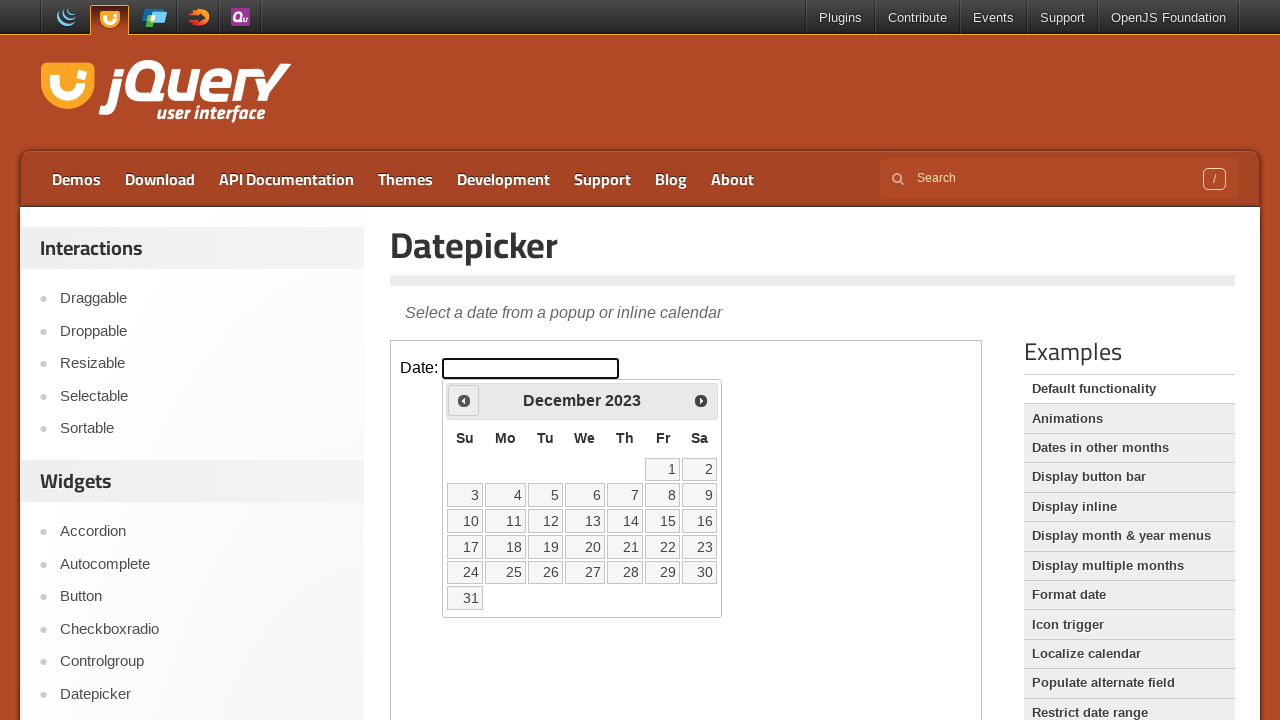

Clicked previous button to navigate backwards (currently at December 2023) at (464, 400) on iframe.demo-frame >> internal:control=enter-frame >> a[title='Prev']
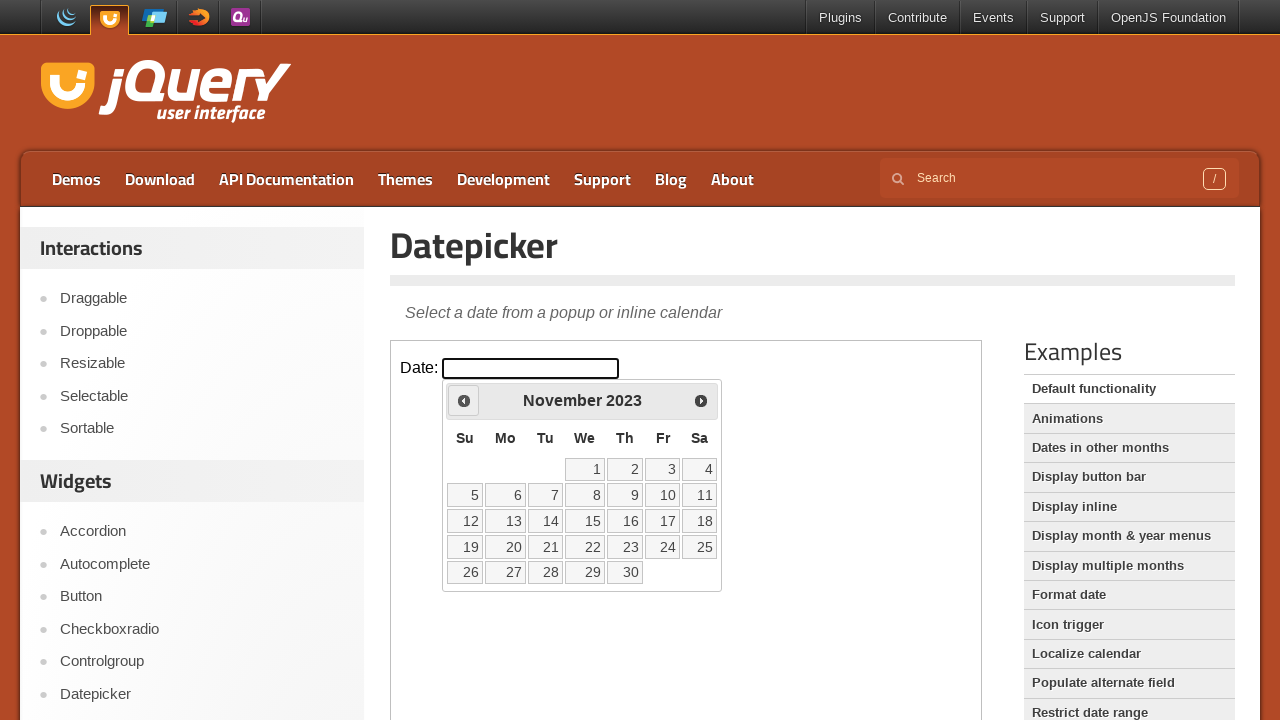

Waited for calendar to update
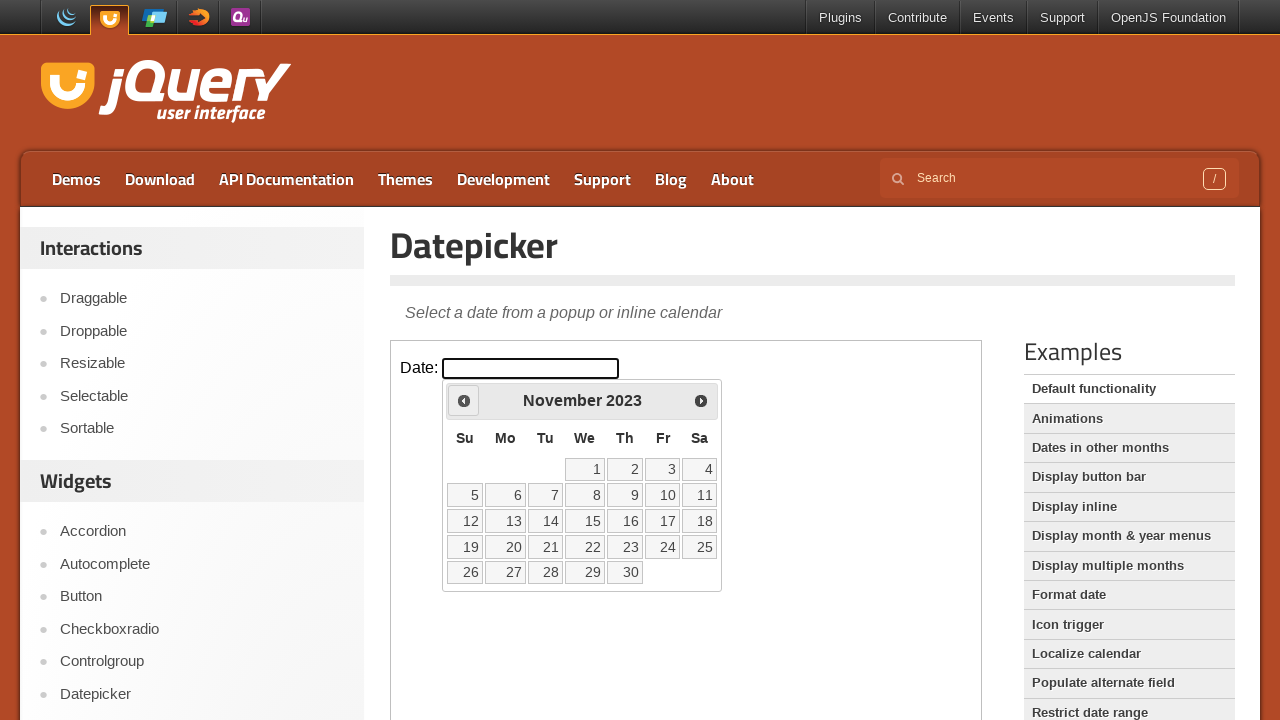

Clicked previous button to navigate backwards (currently at November 2023) at (464, 400) on iframe.demo-frame >> internal:control=enter-frame >> a[title='Prev']
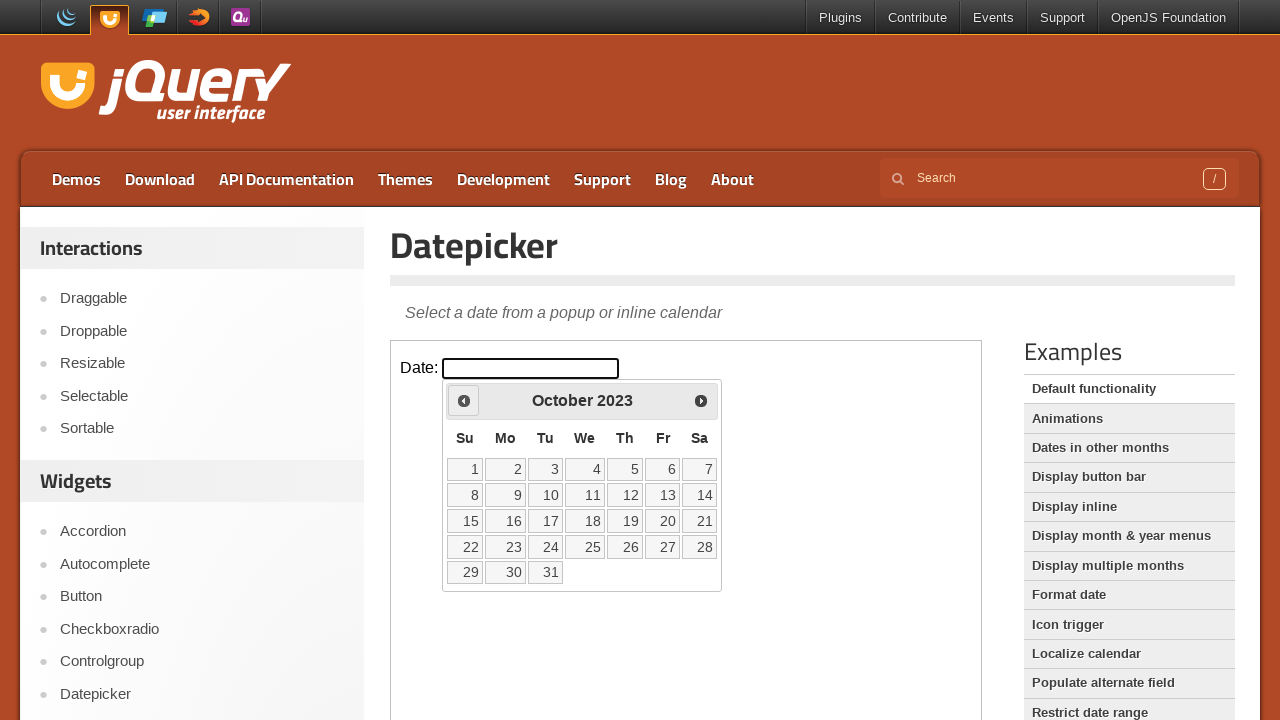

Waited for calendar to update
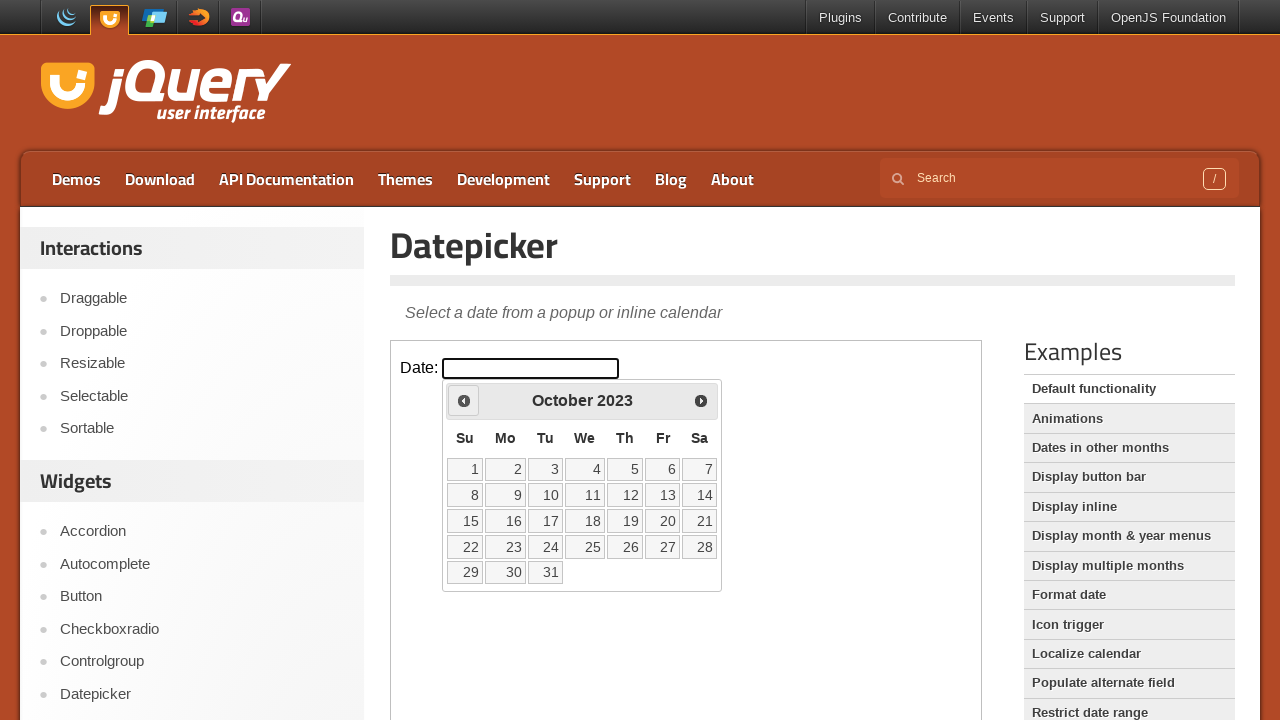

Clicked previous button to navigate backwards (currently at October 2023) at (464, 400) on iframe.demo-frame >> internal:control=enter-frame >> a[title='Prev']
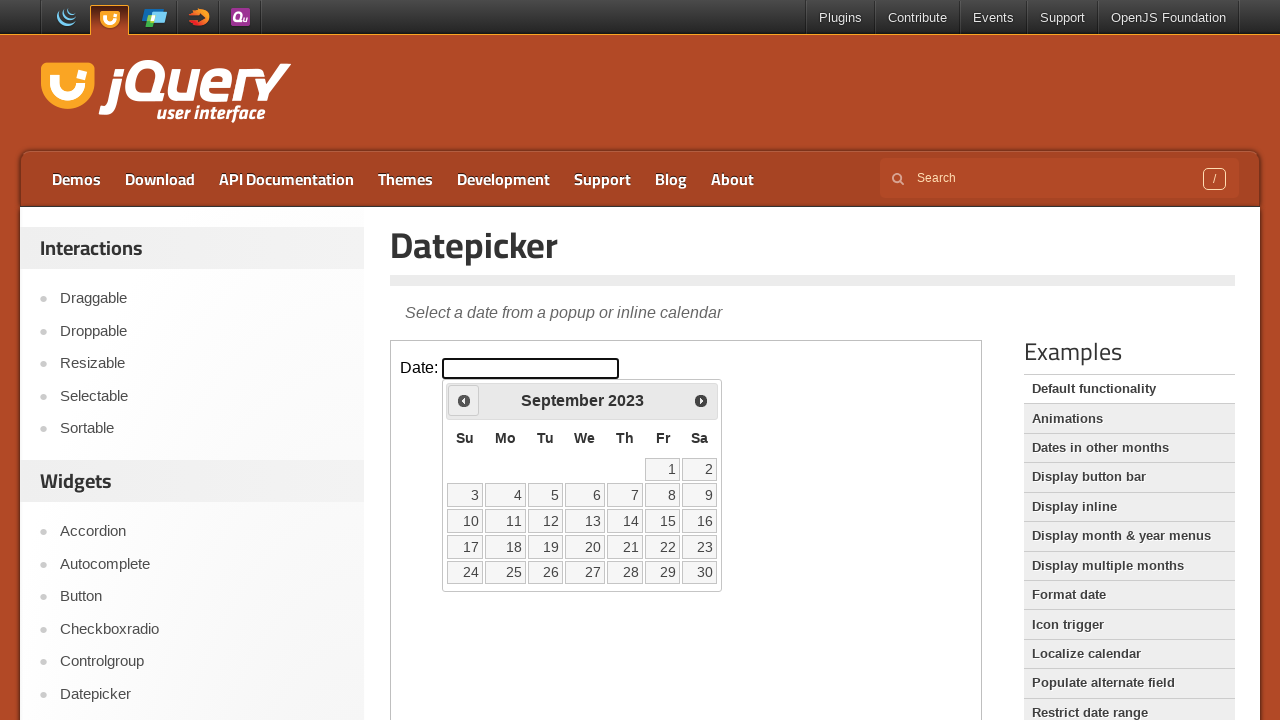

Waited for calendar to update
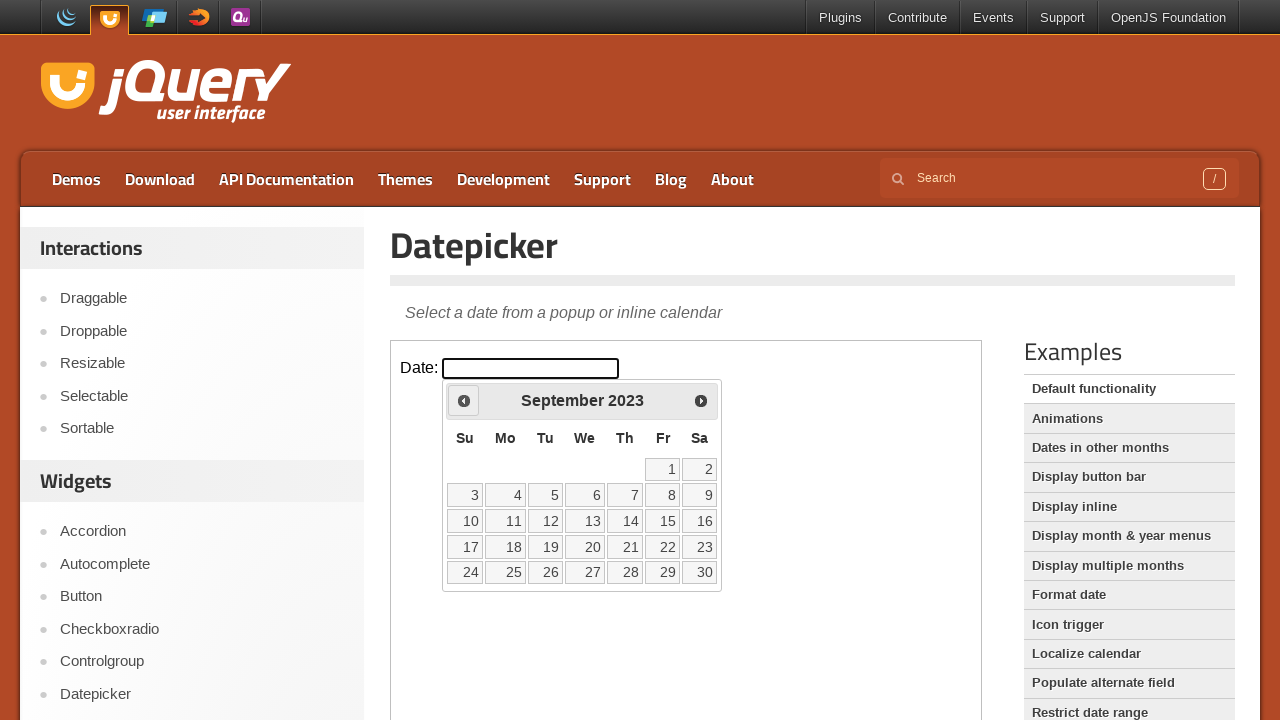

Clicked previous button to navigate backwards (currently at September 2023) at (464, 400) on iframe.demo-frame >> internal:control=enter-frame >> a[title='Prev']
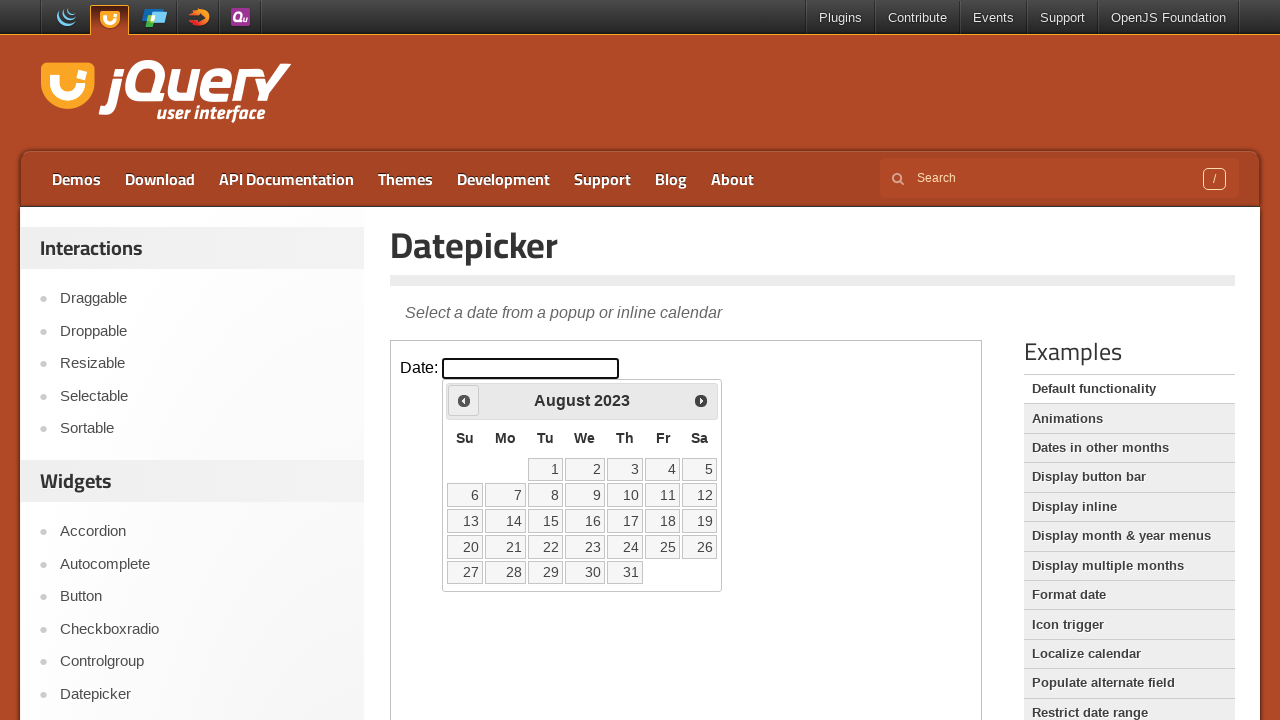

Waited for calendar to update
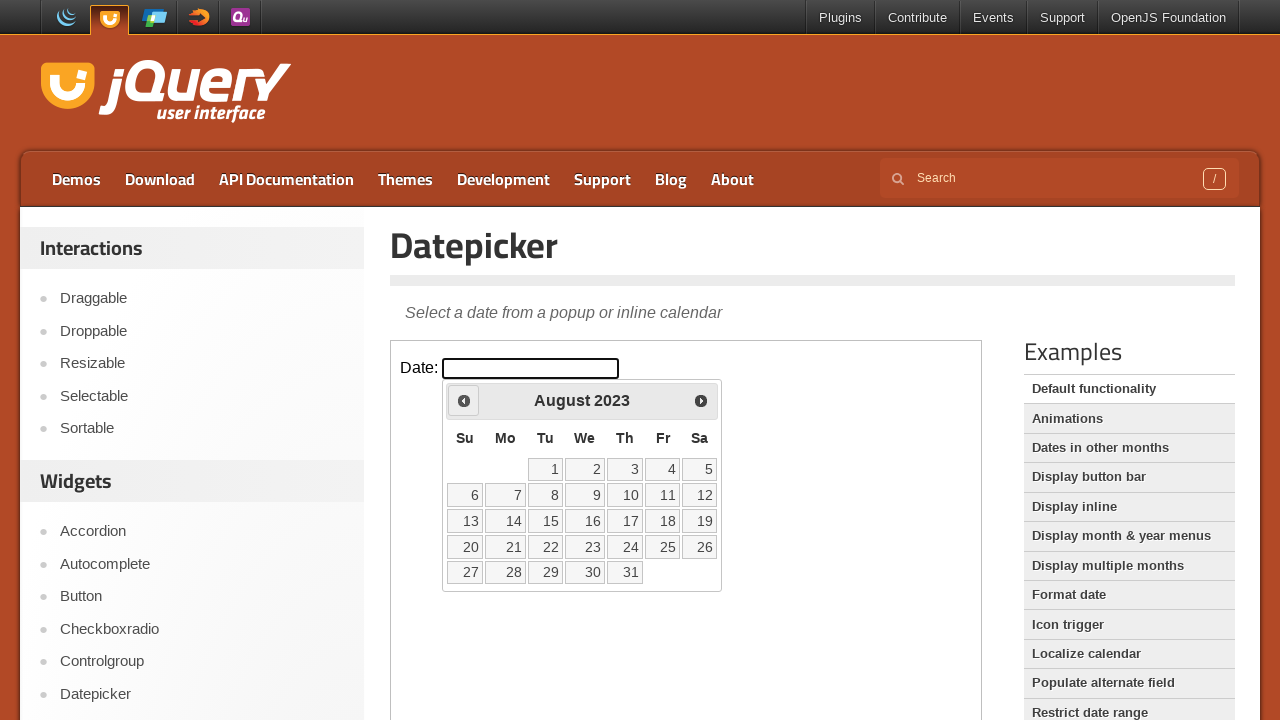

Clicked previous button to navigate backwards (currently at August 2023) at (464, 400) on iframe.demo-frame >> internal:control=enter-frame >> a[title='Prev']
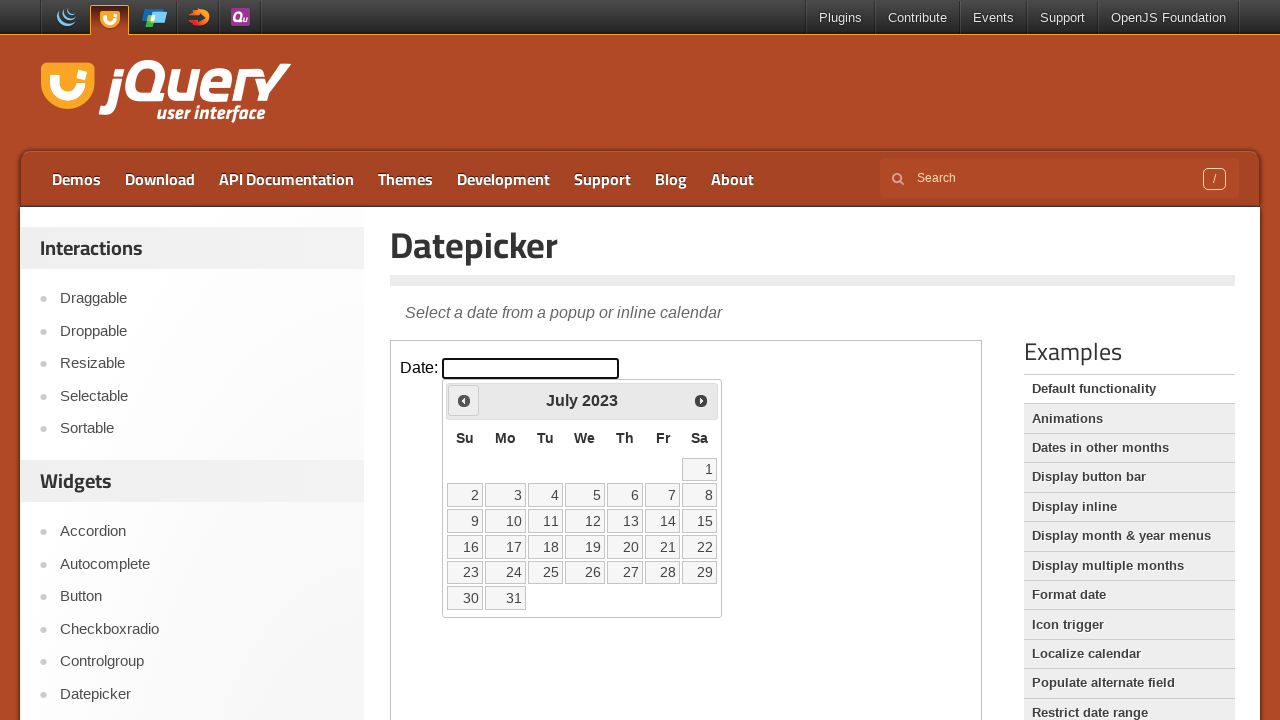

Waited for calendar to update
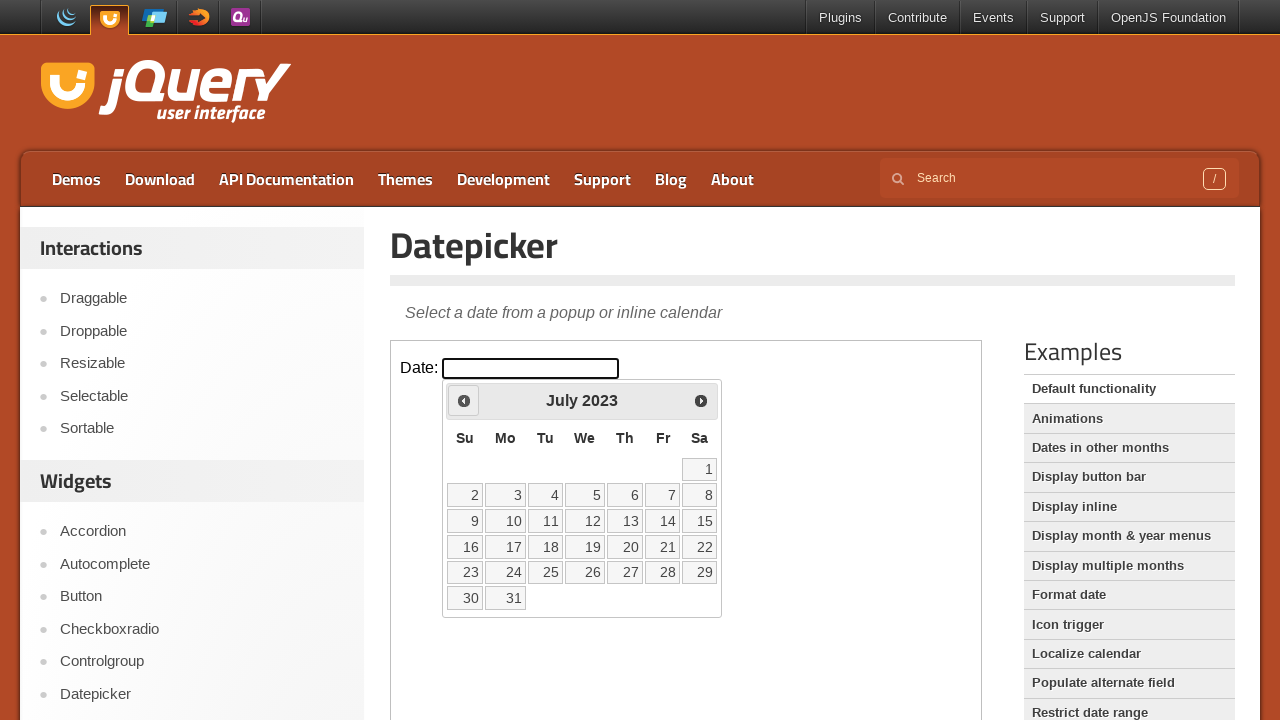

Clicked previous button to navigate backwards (currently at July 2023) at (464, 400) on iframe.demo-frame >> internal:control=enter-frame >> a[title='Prev']
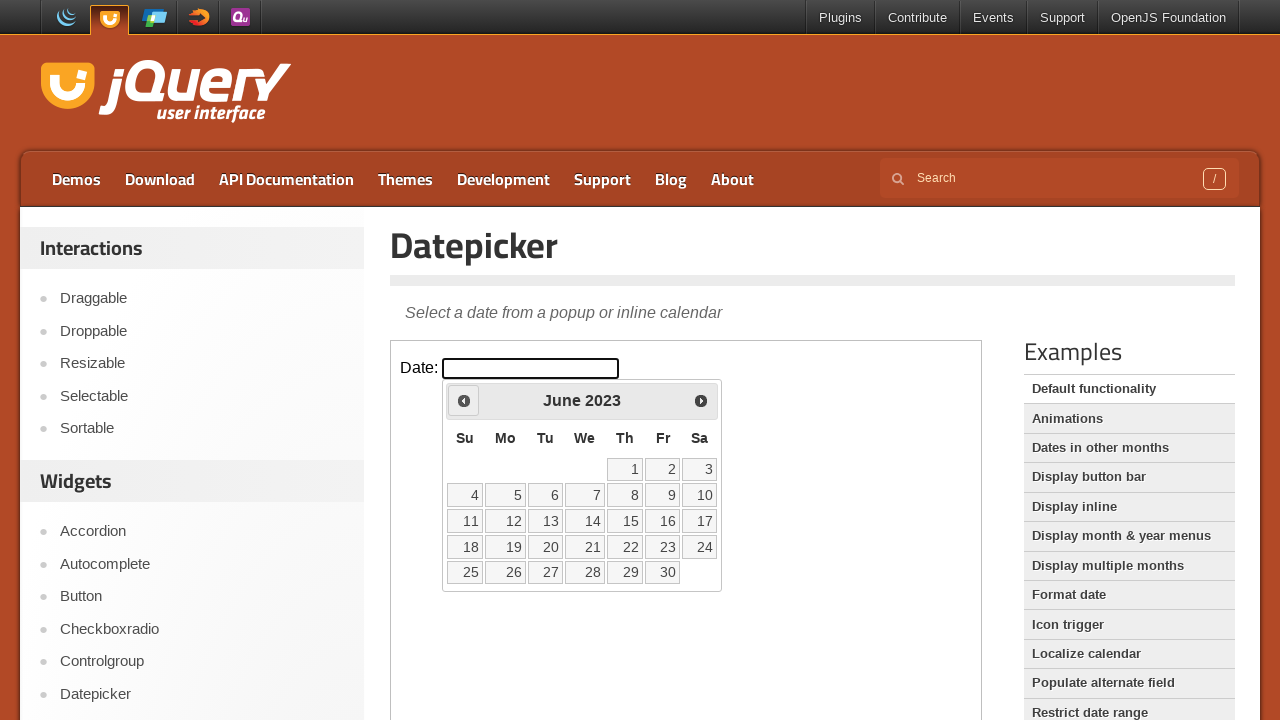

Waited for calendar to update
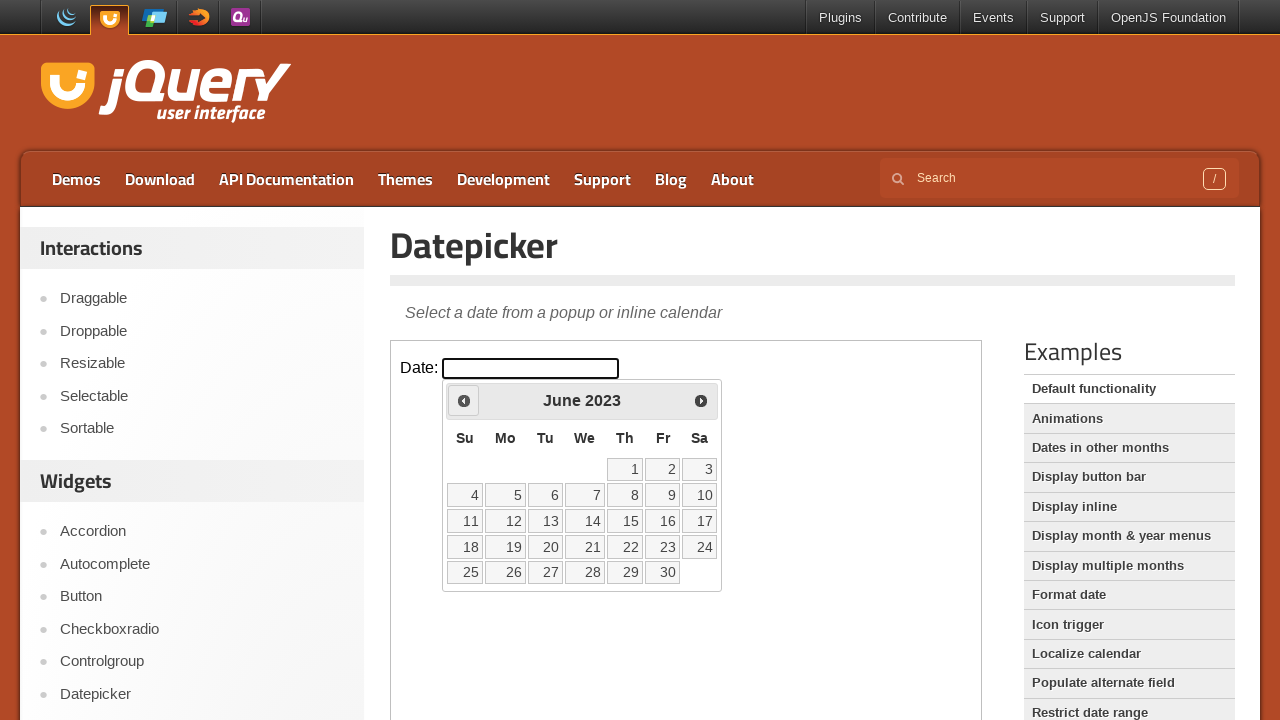

Clicked previous button to navigate backwards (currently at June 2023) at (464, 400) on iframe.demo-frame >> internal:control=enter-frame >> a[title='Prev']
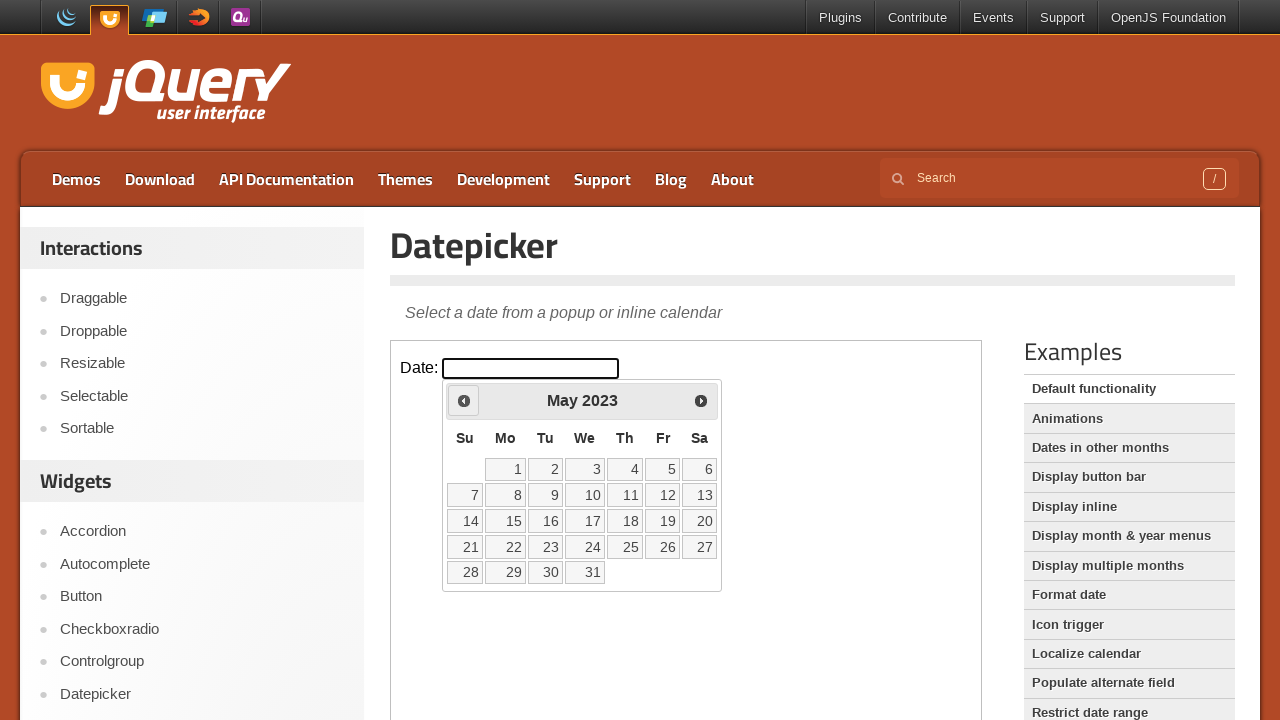

Waited for calendar to update
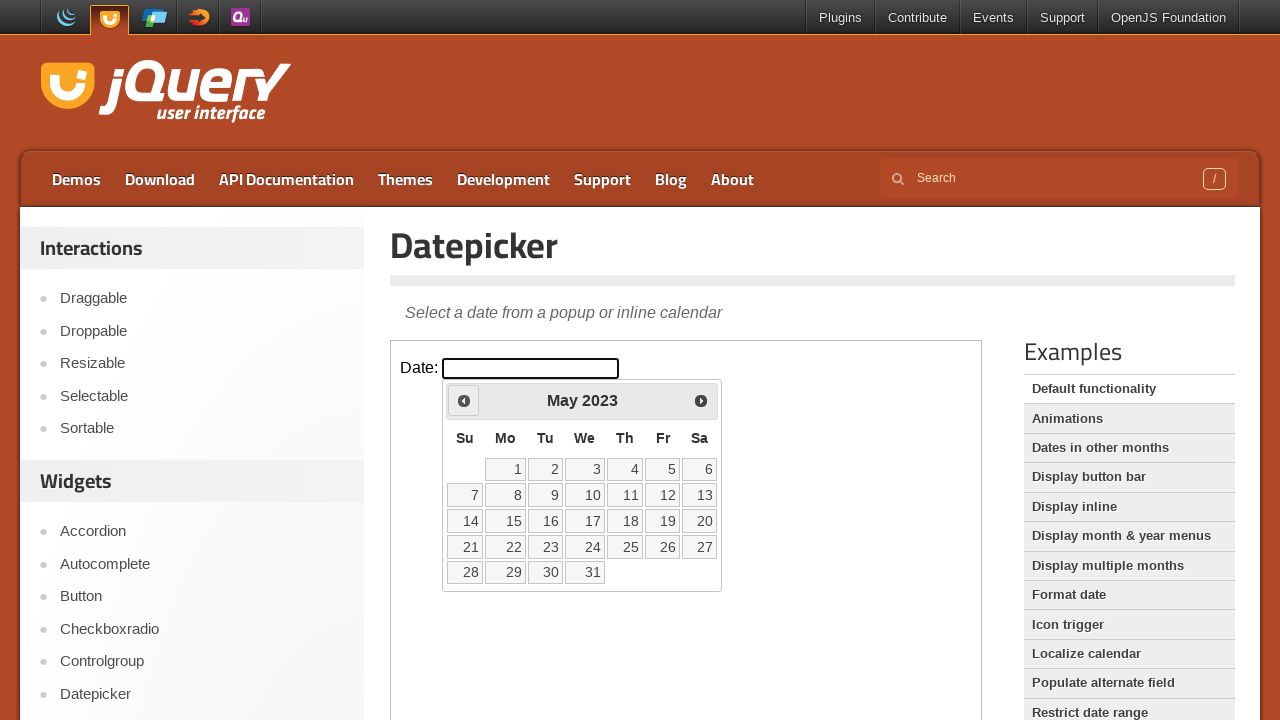

Clicked previous button to navigate backwards (currently at May 2023) at (464, 400) on iframe.demo-frame >> internal:control=enter-frame >> a[title='Prev']
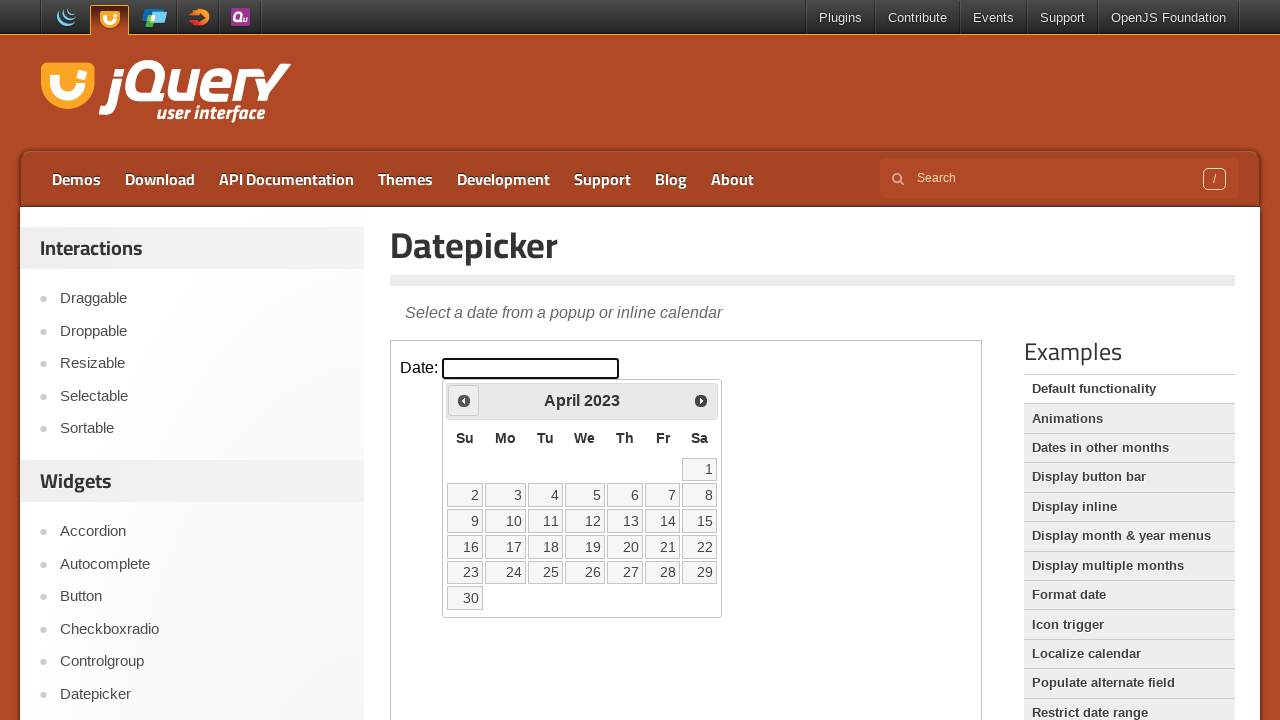

Waited for calendar to update
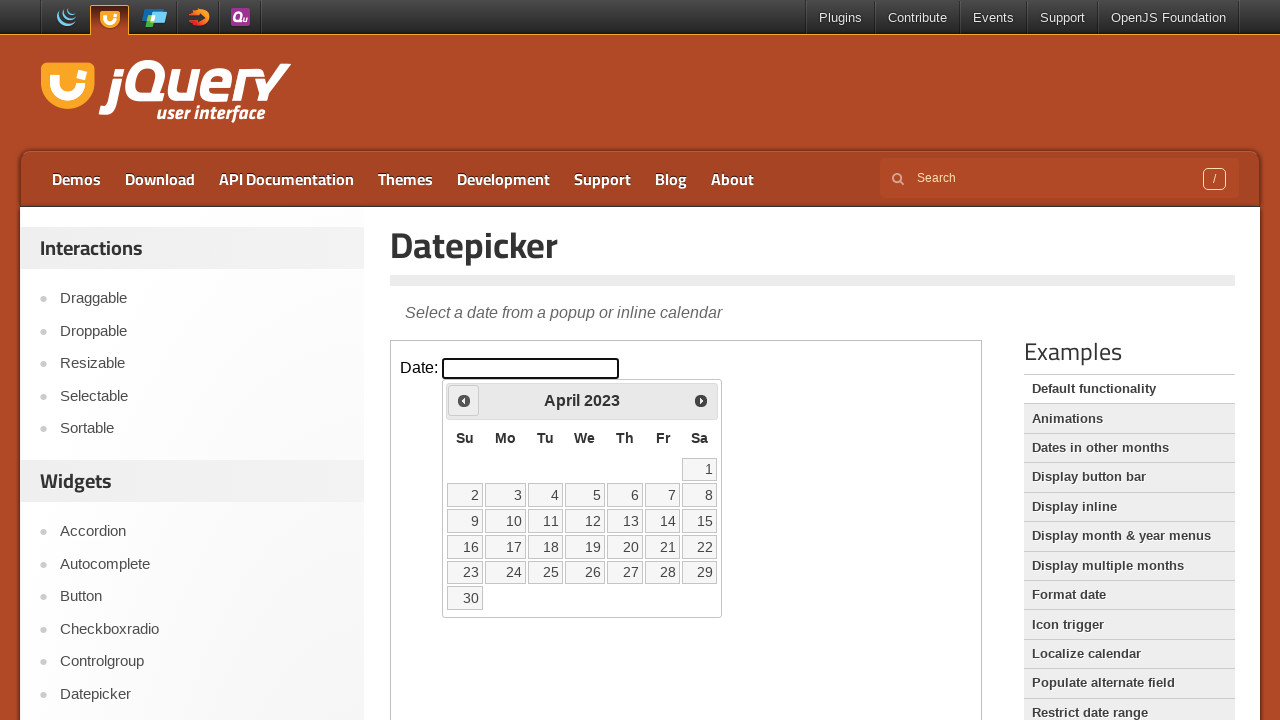

Clicked previous button to navigate backwards (currently at April 2023) at (464, 400) on iframe.demo-frame >> internal:control=enter-frame >> a[title='Prev']
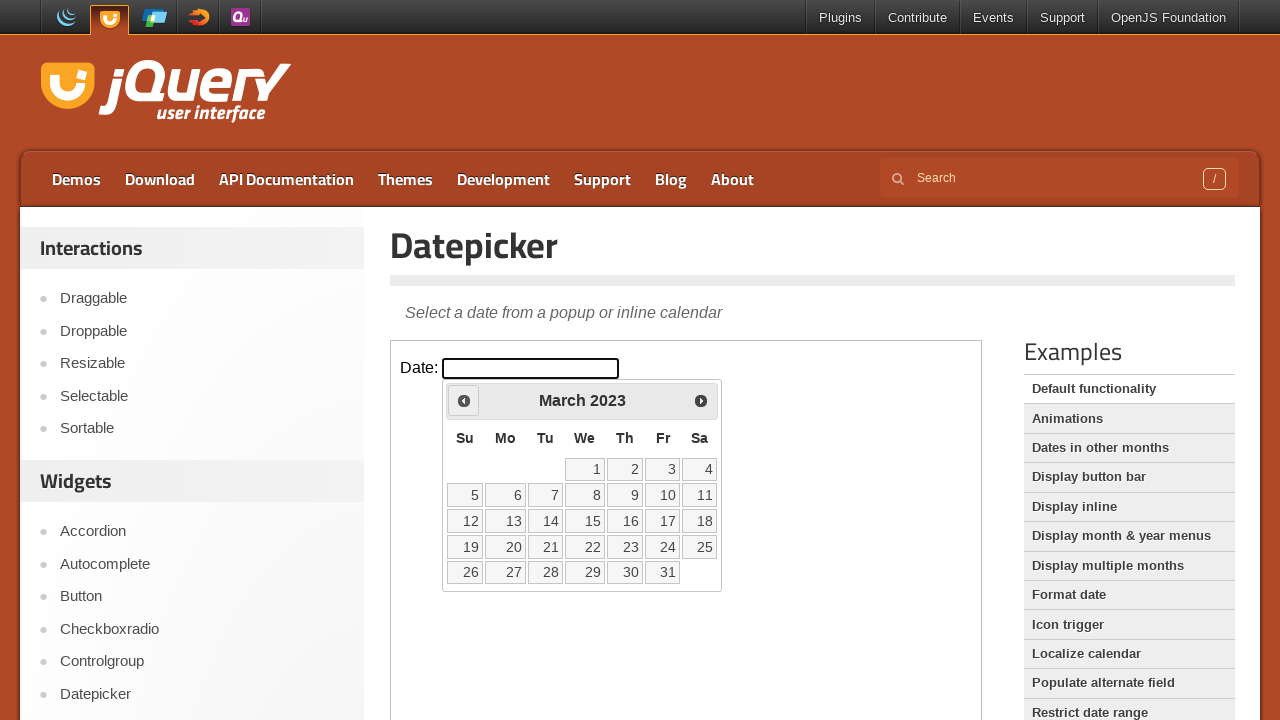

Waited for calendar to update
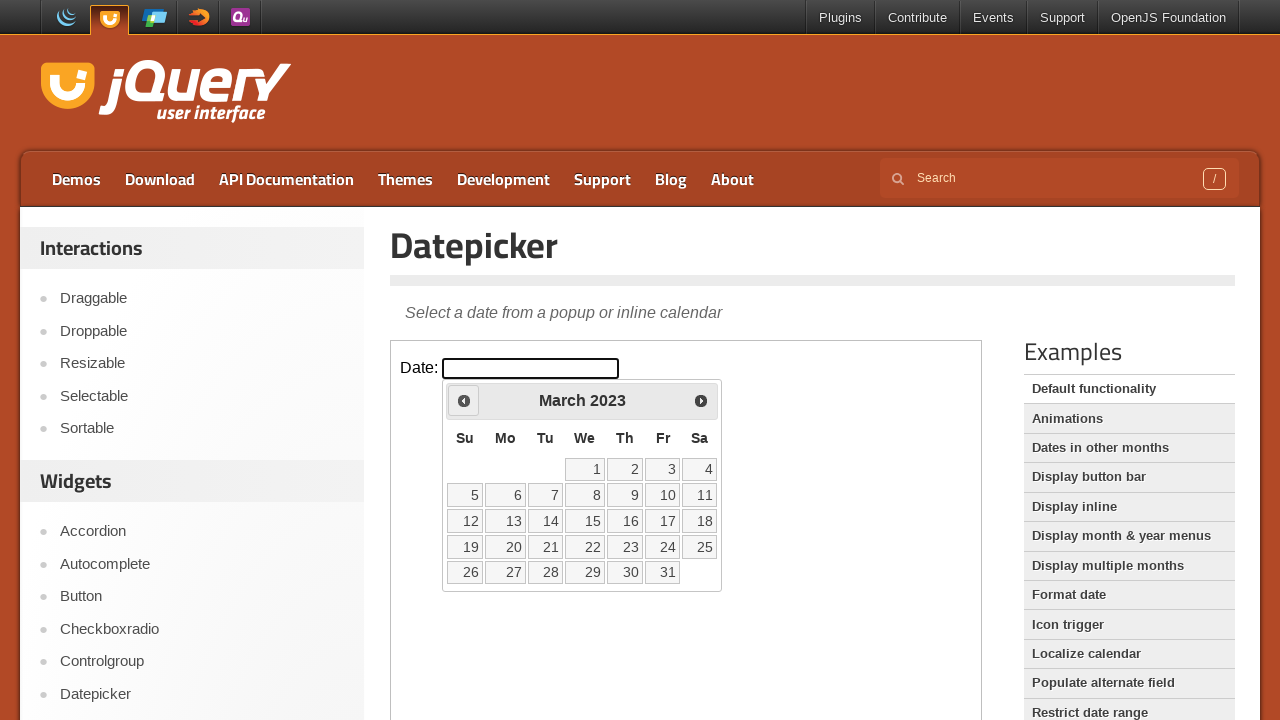

Clicked previous button to navigate backwards (currently at March 2023) at (464, 400) on iframe.demo-frame >> internal:control=enter-frame >> a[title='Prev']
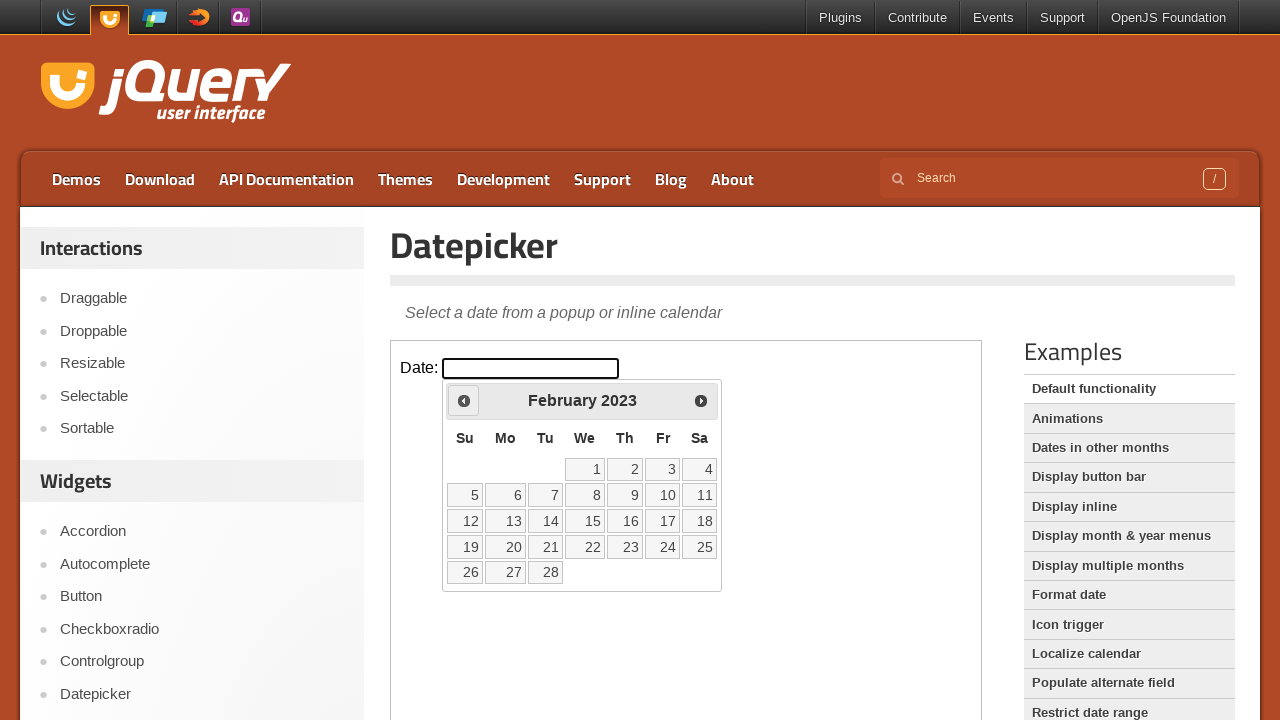

Waited for calendar to update
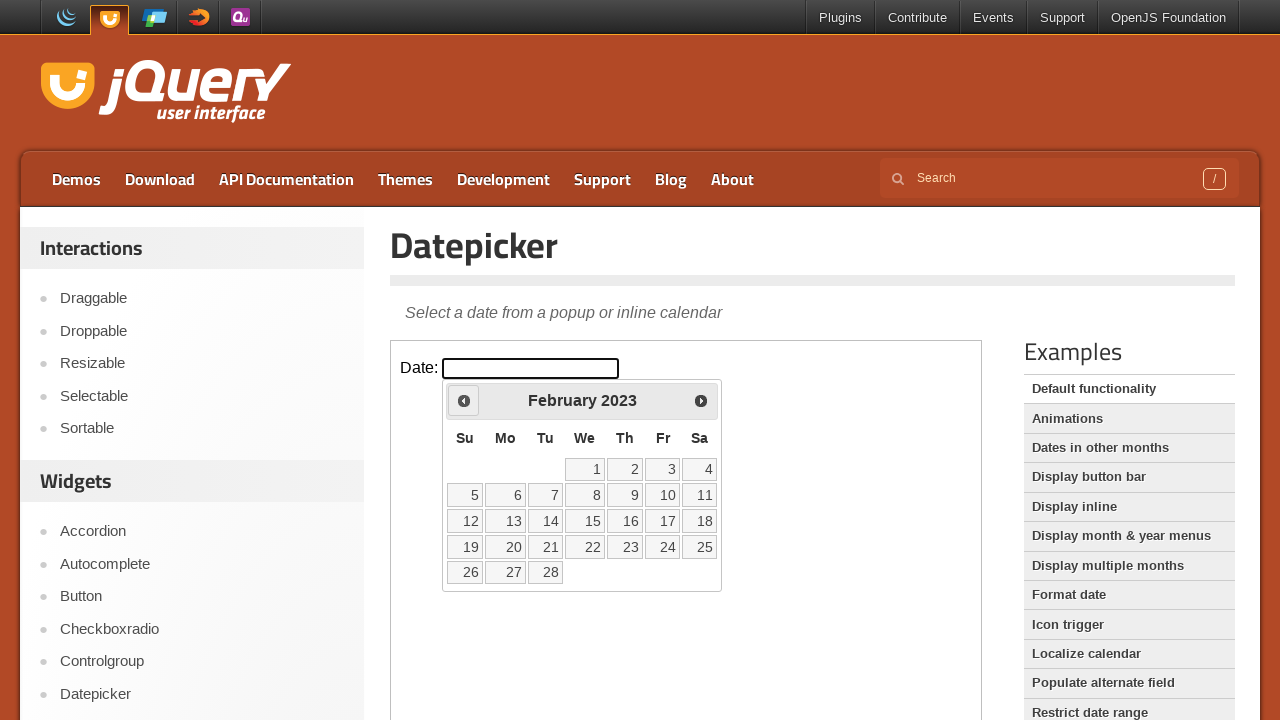

Clicked previous button to navigate backwards (currently at February 2023) at (464, 400) on iframe.demo-frame >> internal:control=enter-frame >> a[title='Prev']
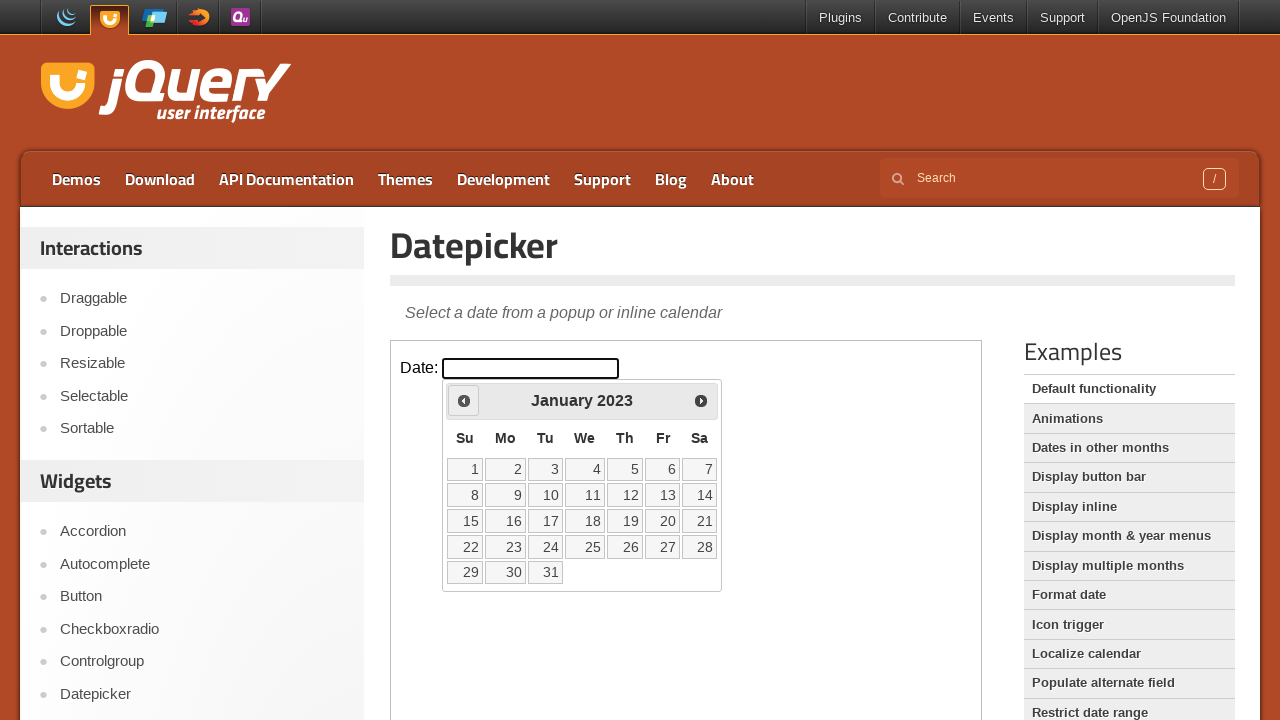

Waited for calendar to update
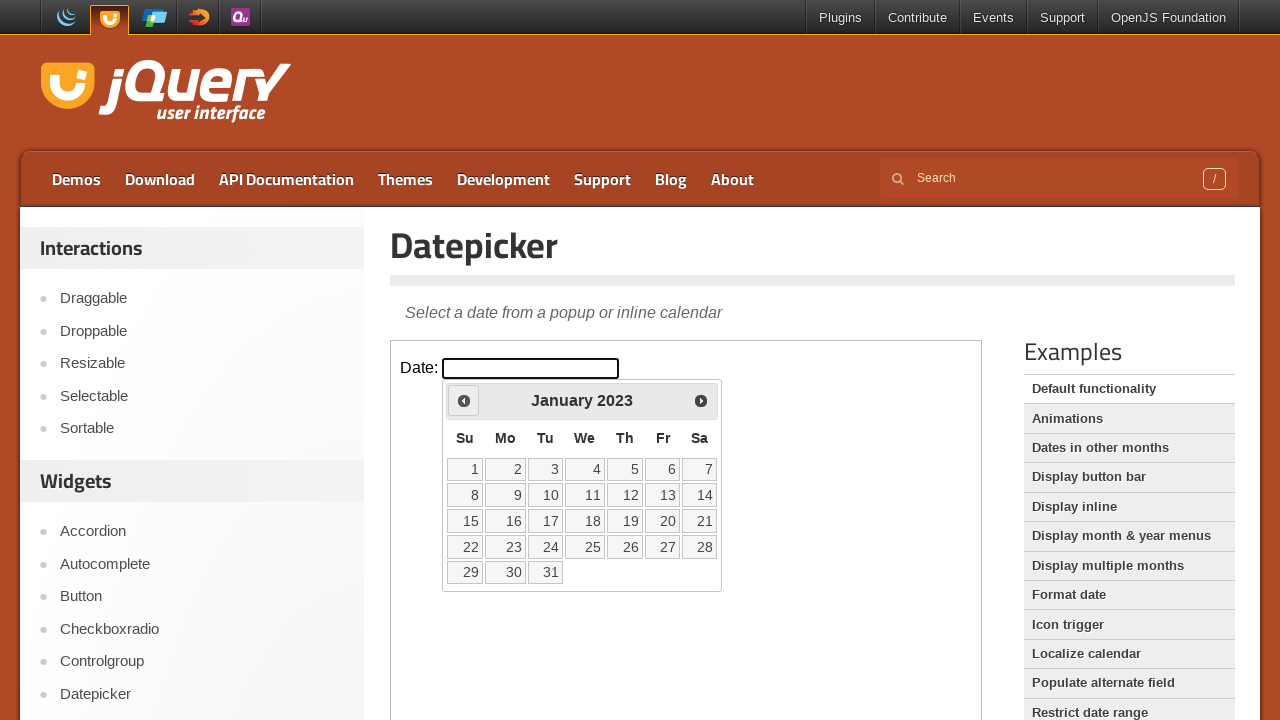

Clicked previous button to navigate backwards (currently at January 2023) at (464, 400) on iframe.demo-frame >> internal:control=enter-frame >> a[title='Prev']
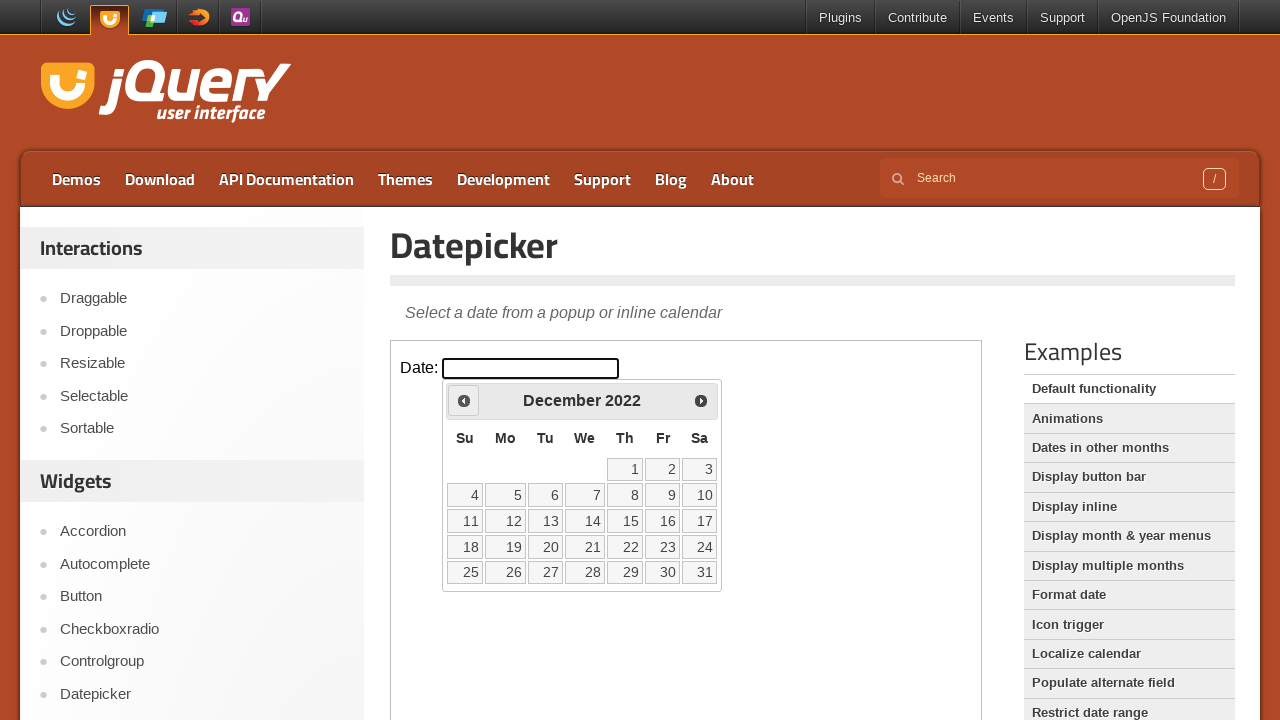

Waited for calendar to update
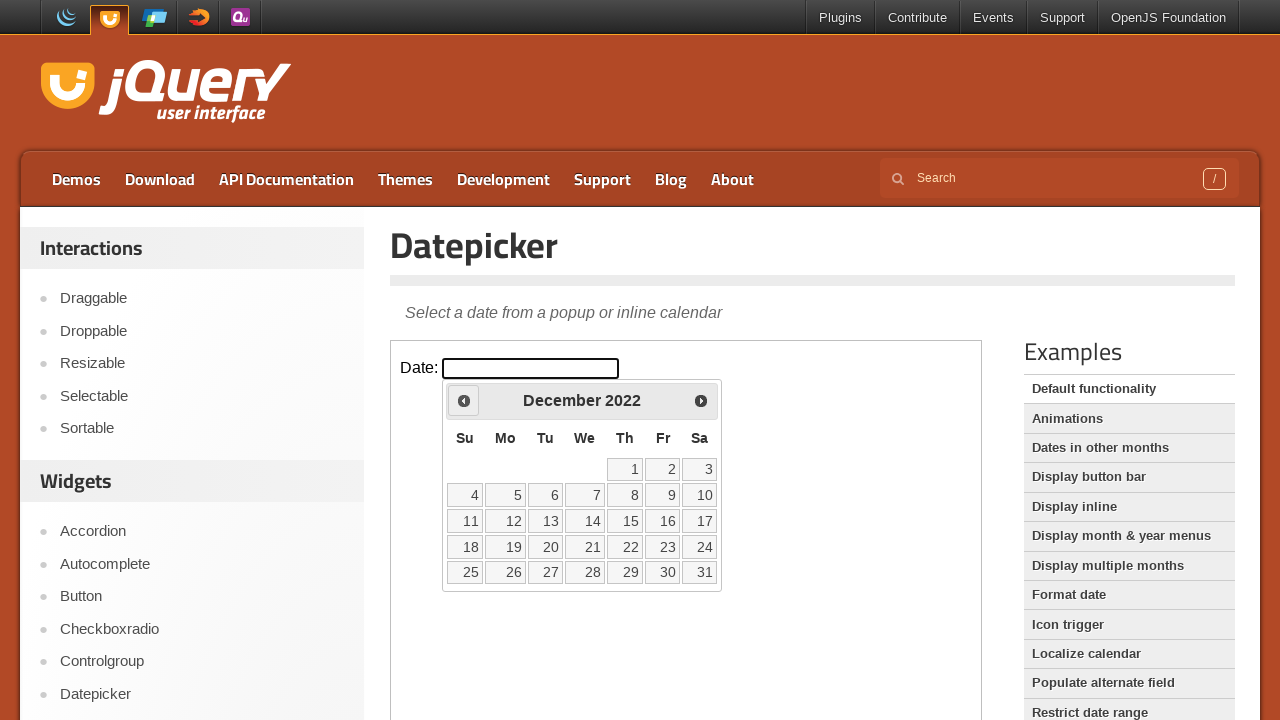

Clicked previous button to navigate backwards (currently at December 2022) at (464, 400) on iframe.demo-frame >> internal:control=enter-frame >> a[title='Prev']
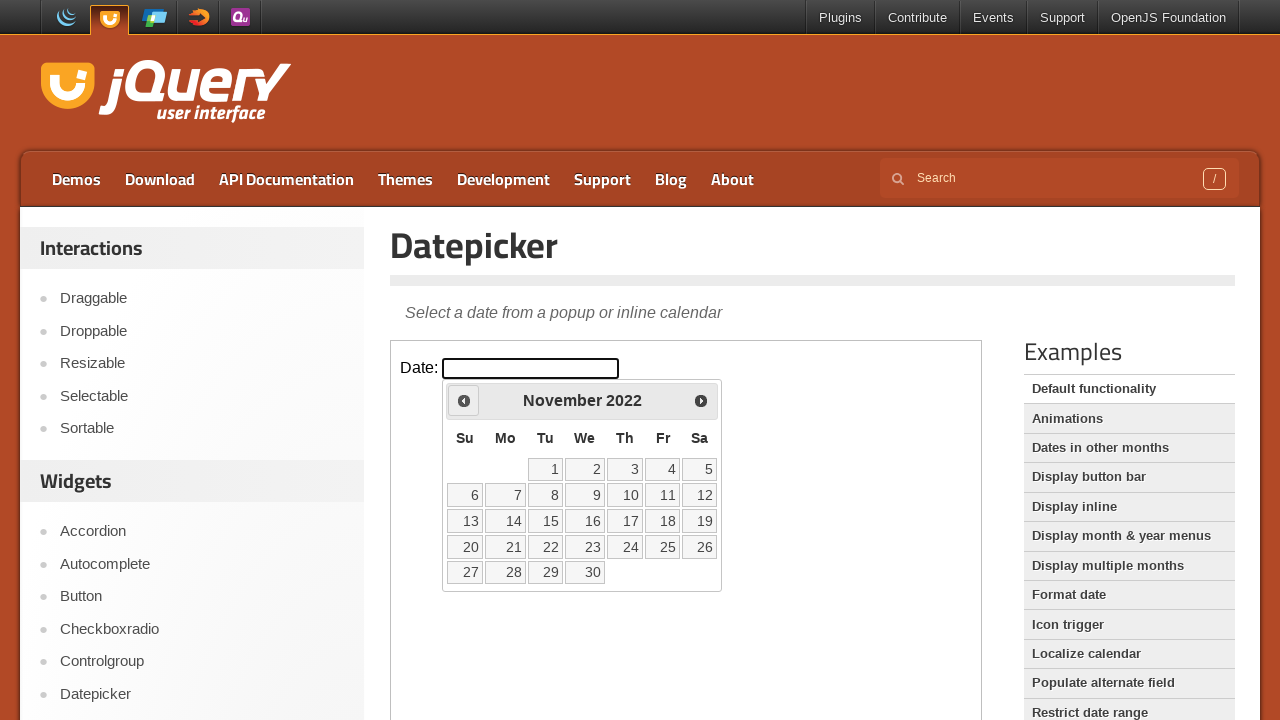

Waited for calendar to update
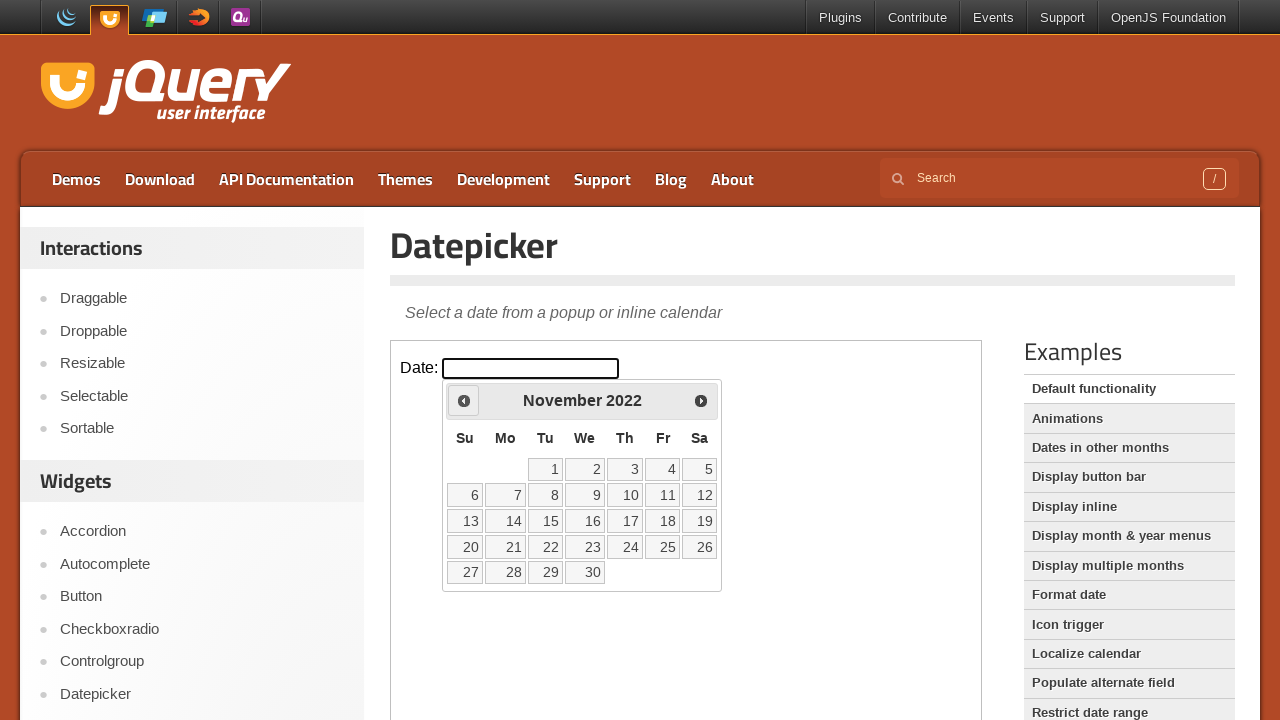

Clicked previous button to navigate backwards (currently at November 2022) at (464, 400) on iframe.demo-frame >> internal:control=enter-frame >> a[title='Prev']
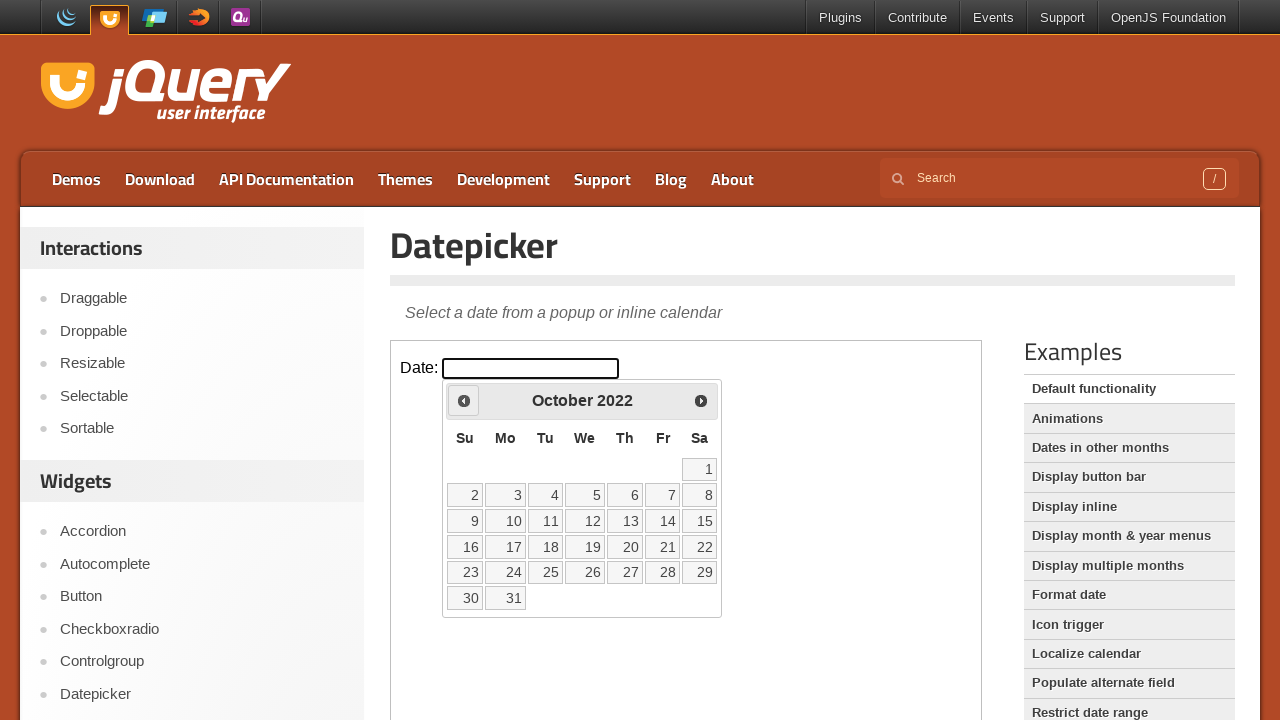

Waited for calendar to update
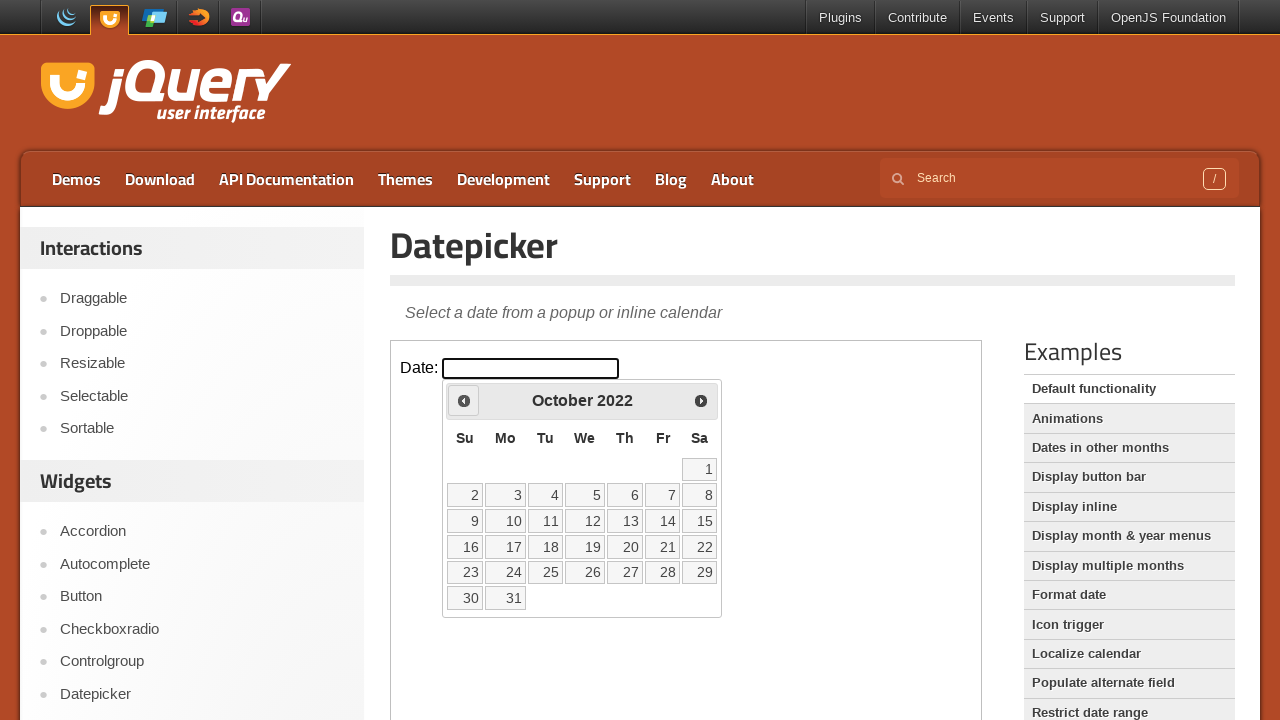

Clicked previous button to navigate backwards (currently at October 2022) at (464, 400) on iframe.demo-frame >> internal:control=enter-frame >> a[title='Prev']
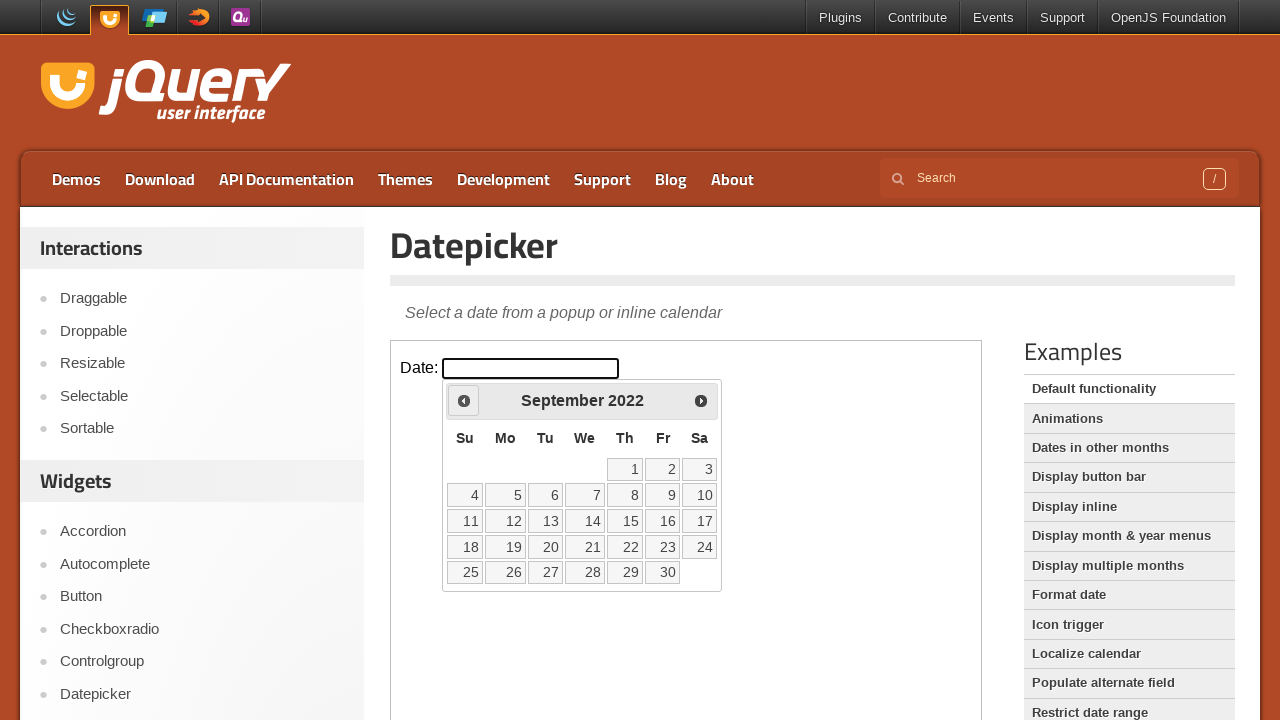

Waited for calendar to update
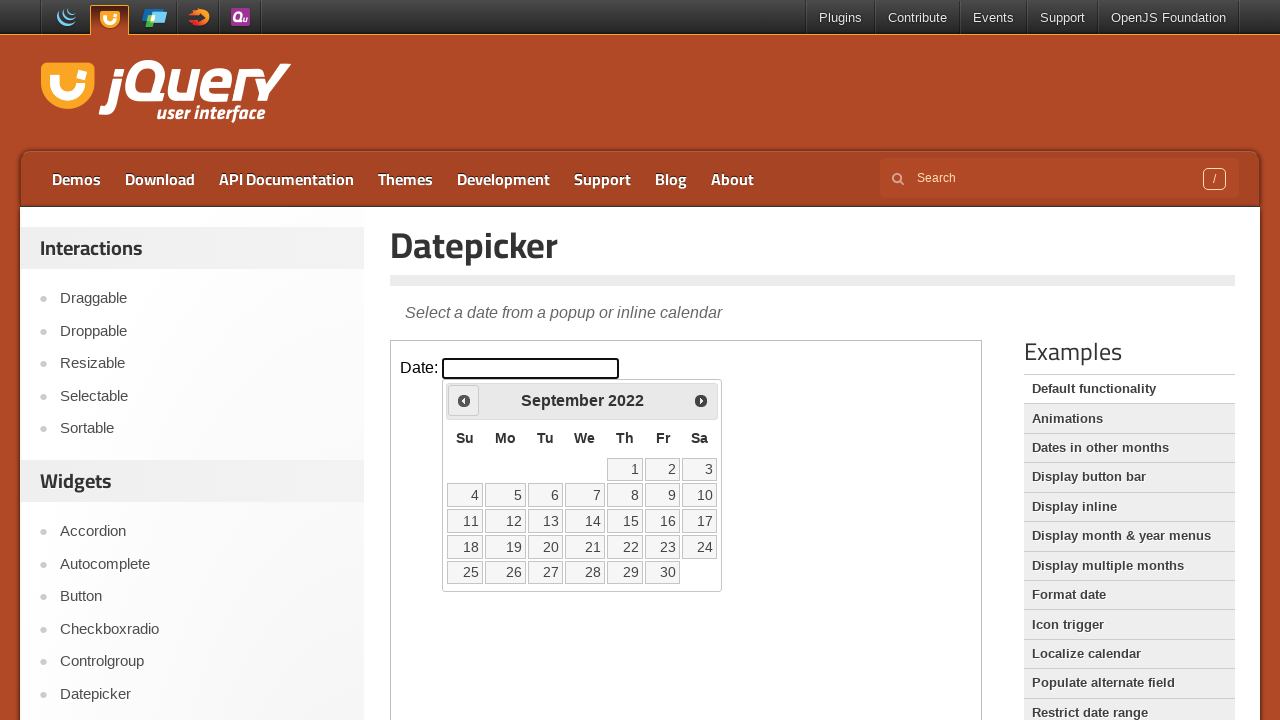

Clicked previous button to navigate backwards (currently at September 2022) at (464, 400) on iframe.demo-frame >> internal:control=enter-frame >> a[title='Prev']
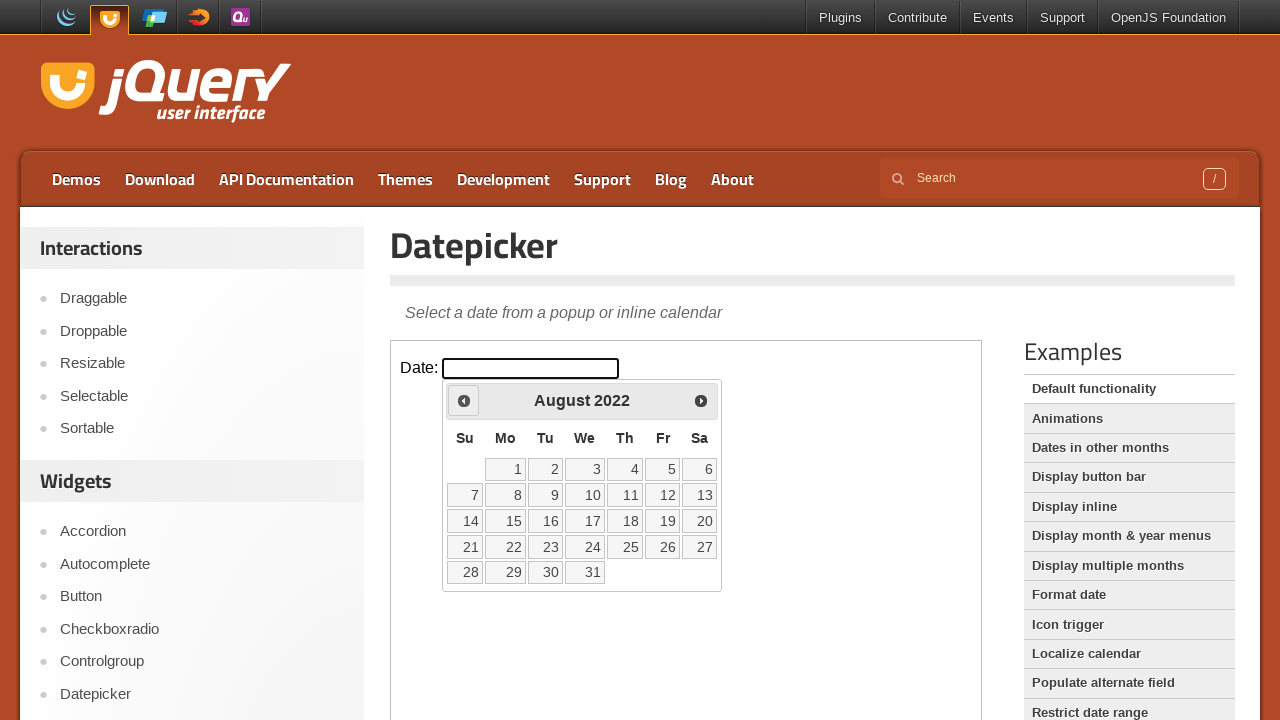

Waited for calendar to update
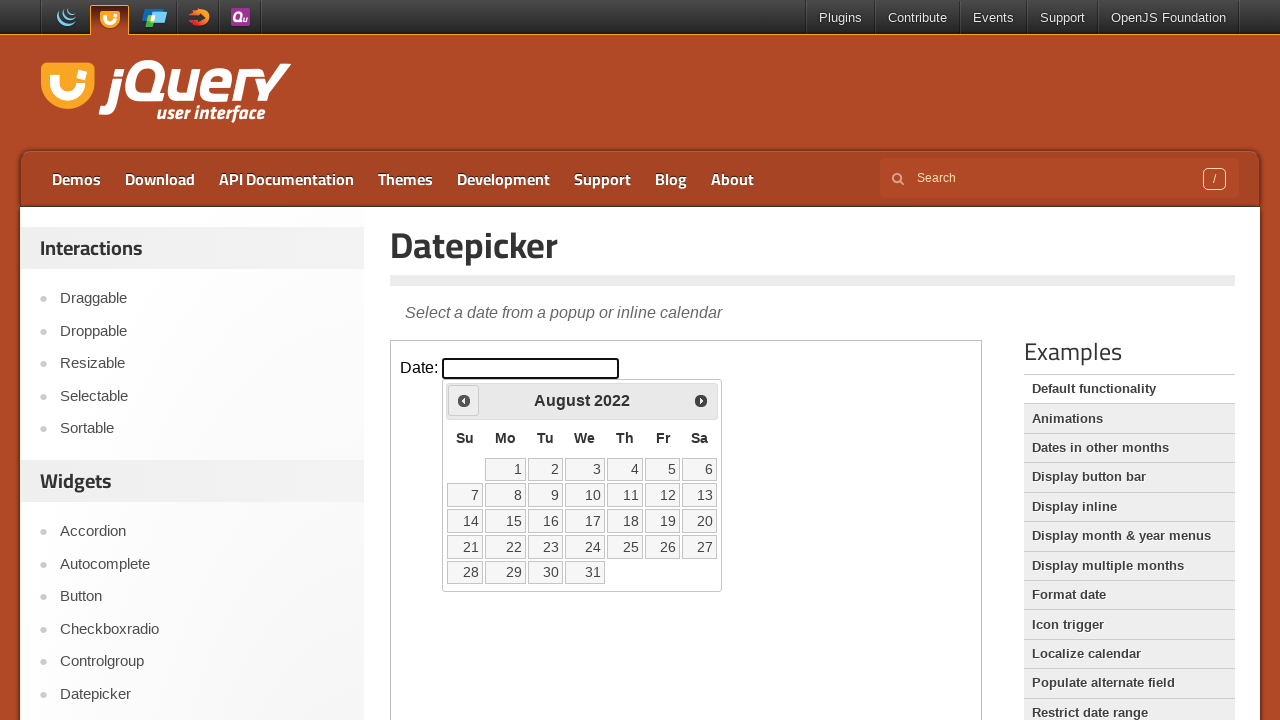

Clicked previous button to navigate backwards (currently at August 2022) at (464, 400) on iframe.demo-frame >> internal:control=enter-frame >> a[title='Prev']
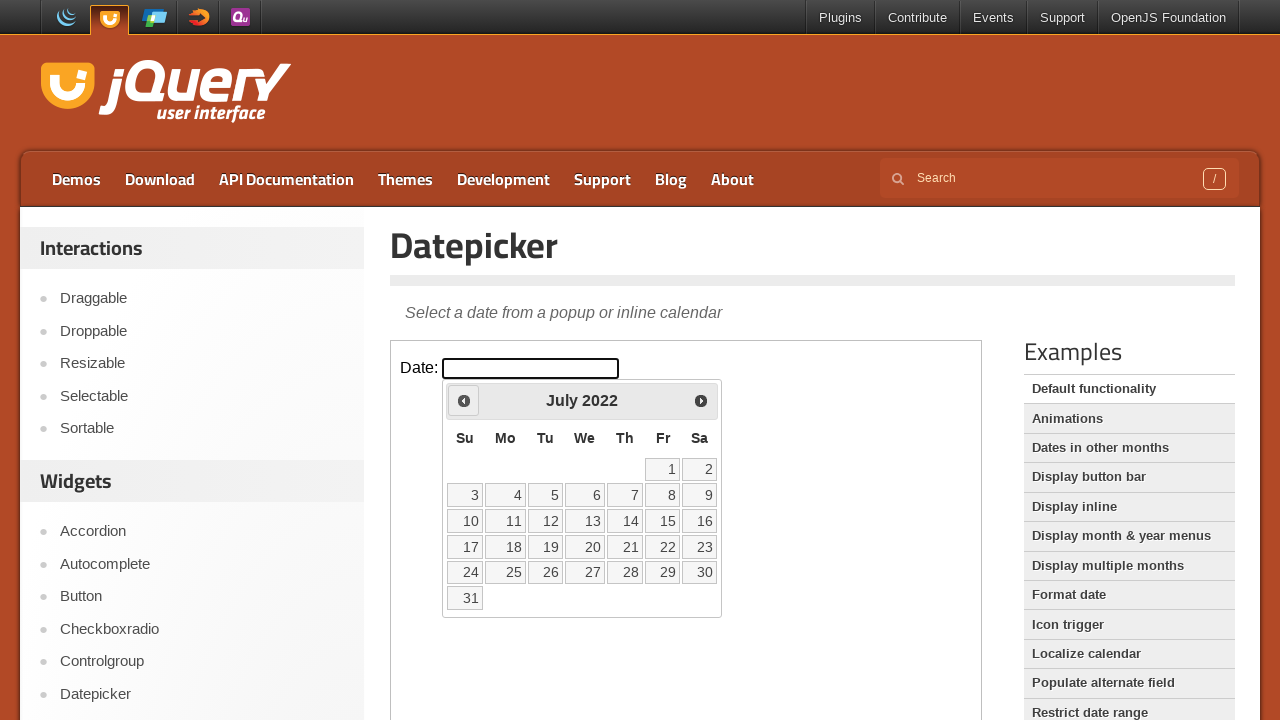

Waited for calendar to update
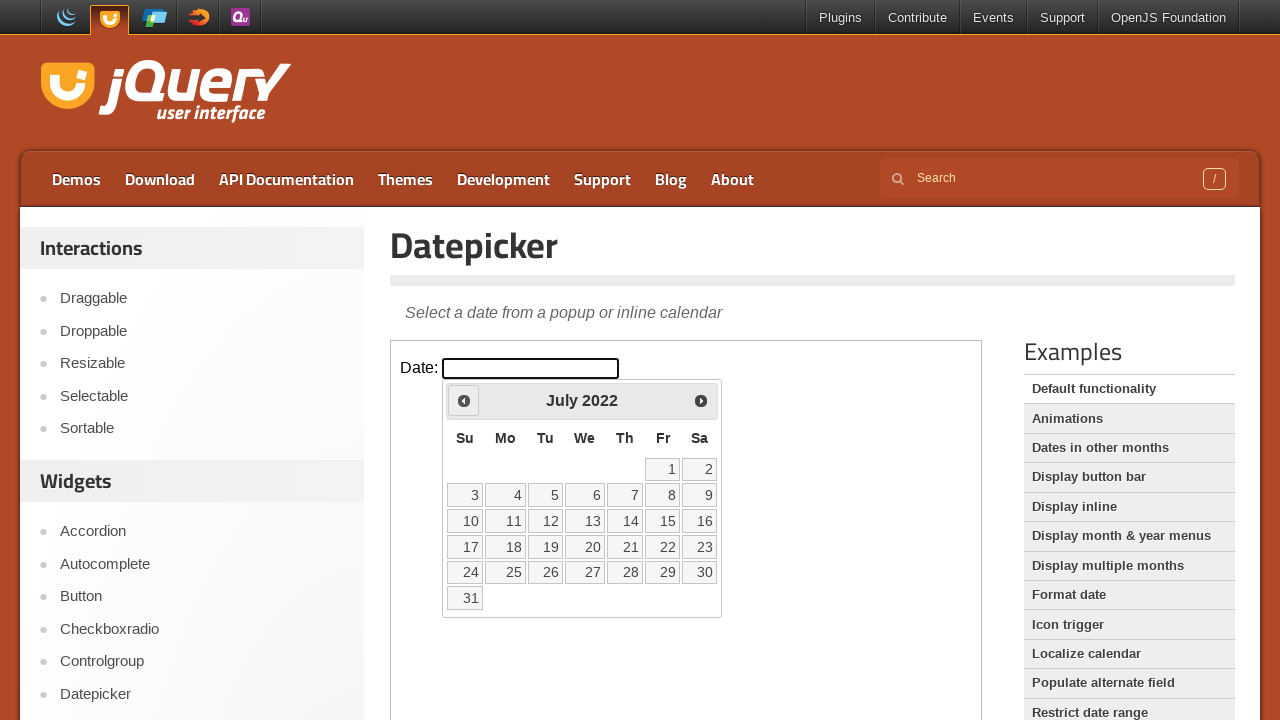

Clicked previous button to navigate backwards (currently at July 2022) at (464, 400) on iframe.demo-frame >> internal:control=enter-frame >> a[title='Prev']
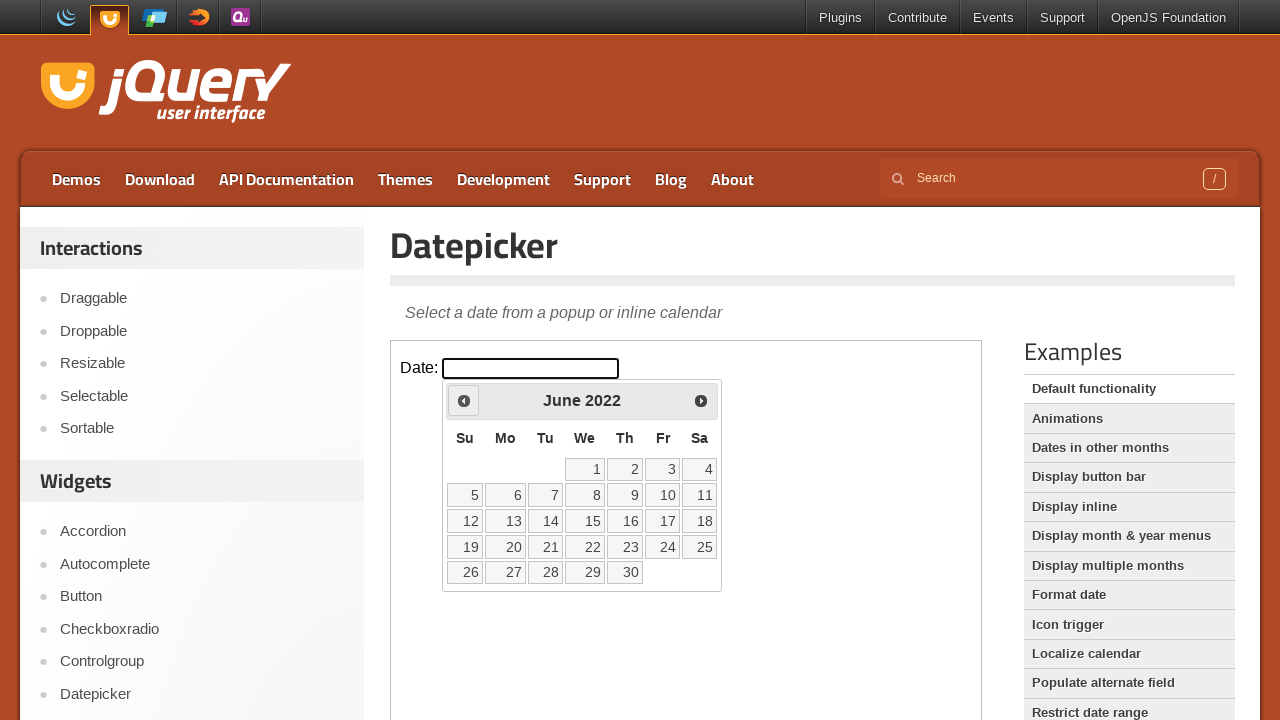

Waited for calendar to update
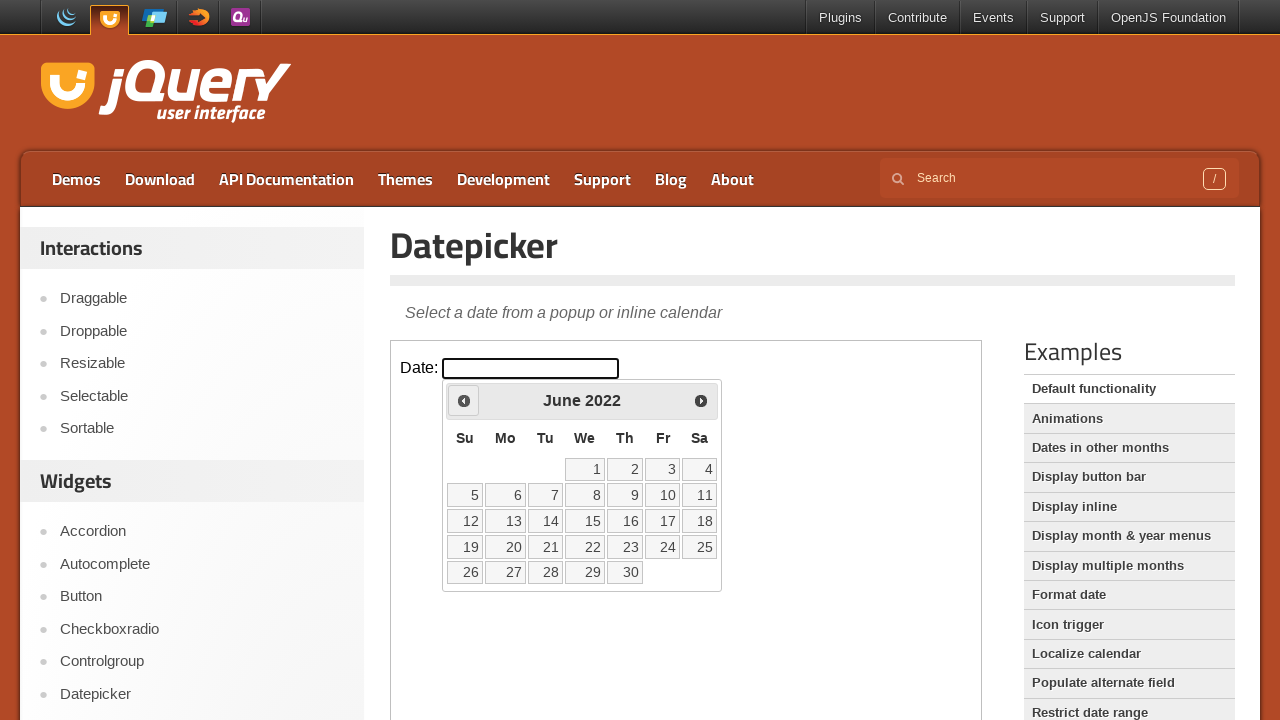

Clicked previous button to navigate backwards (currently at June 2022) at (464, 400) on iframe.demo-frame >> internal:control=enter-frame >> a[title='Prev']
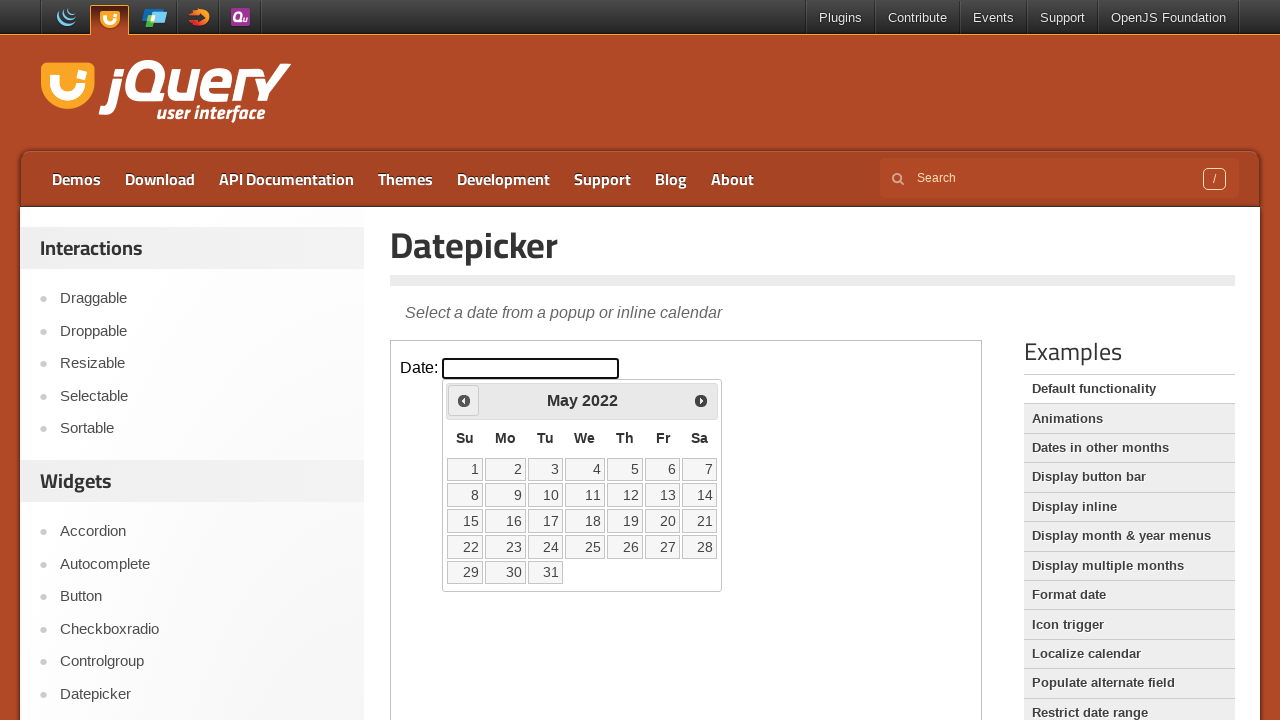

Waited for calendar to update
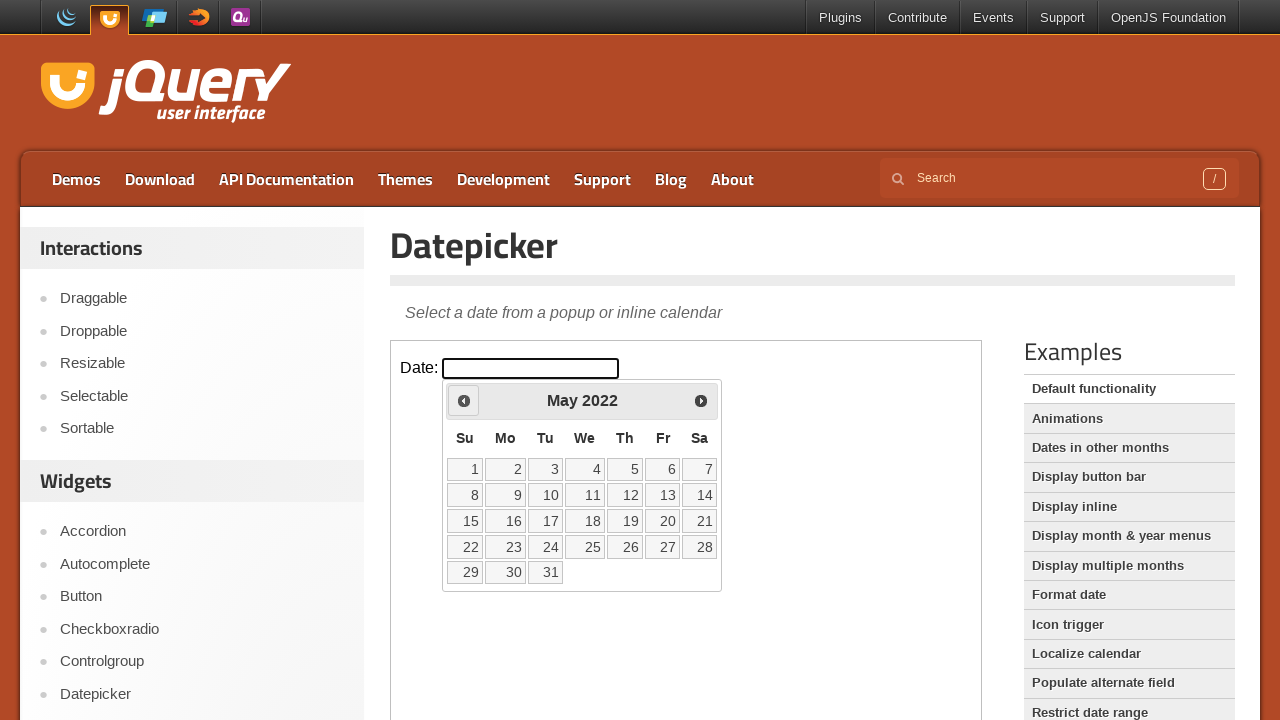

Clicked previous button to navigate backwards (currently at May 2022) at (464, 400) on iframe.demo-frame >> internal:control=enter-frame >> a[title='Prev']
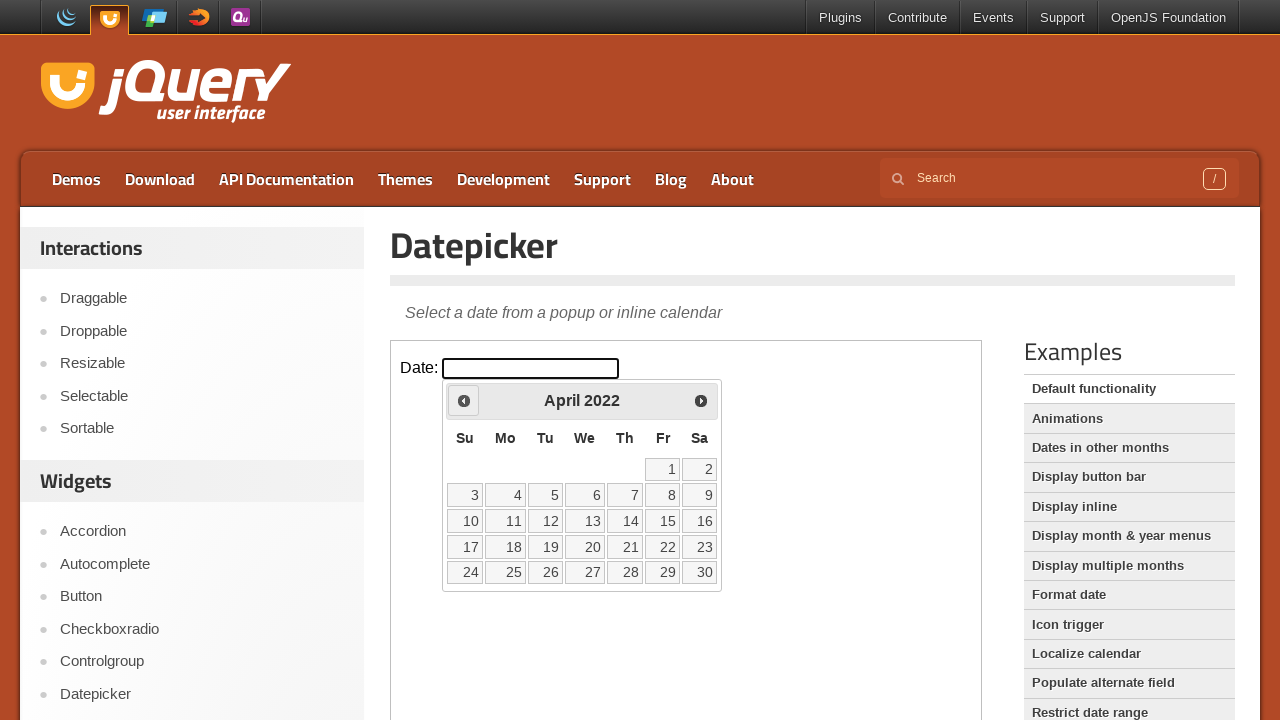

Waited for calendar to update
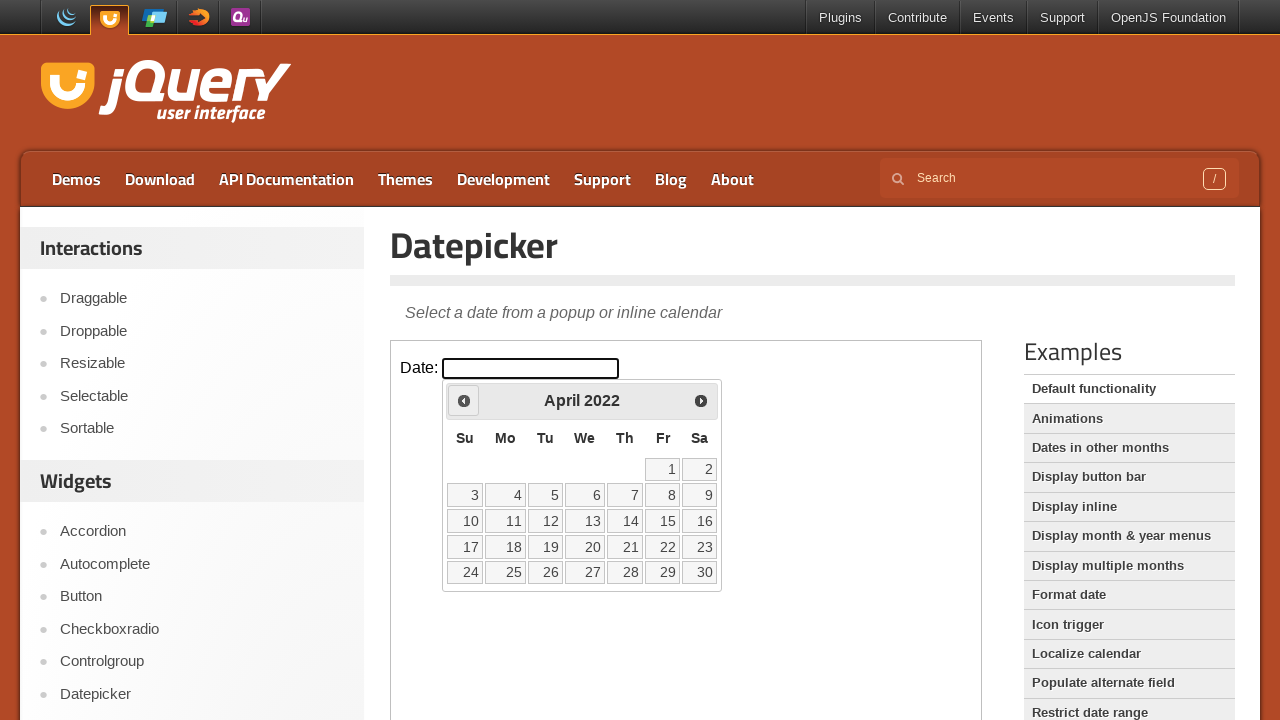

Clicked previous button to navigate backwards (currently at April 2022) at (464, 400) on iframe.demo-frame >> internal:control=enter-frame >> a[title='Prev']
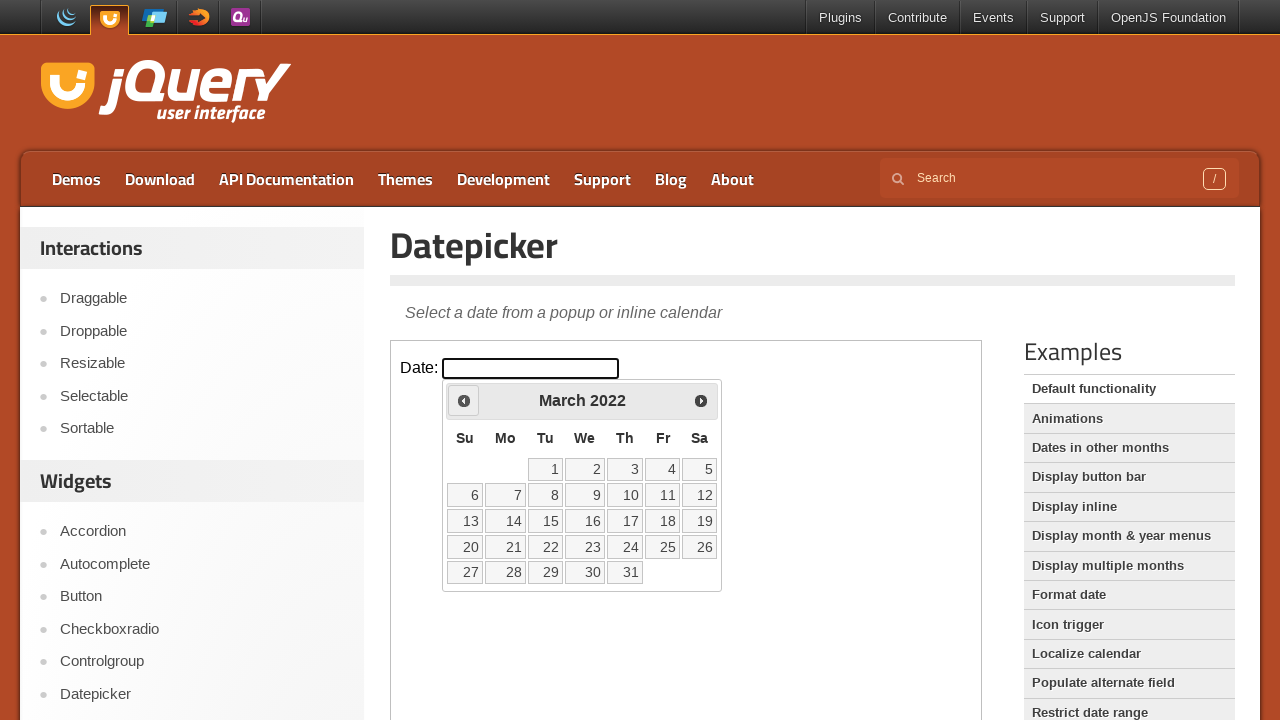

Waited for calendar to update
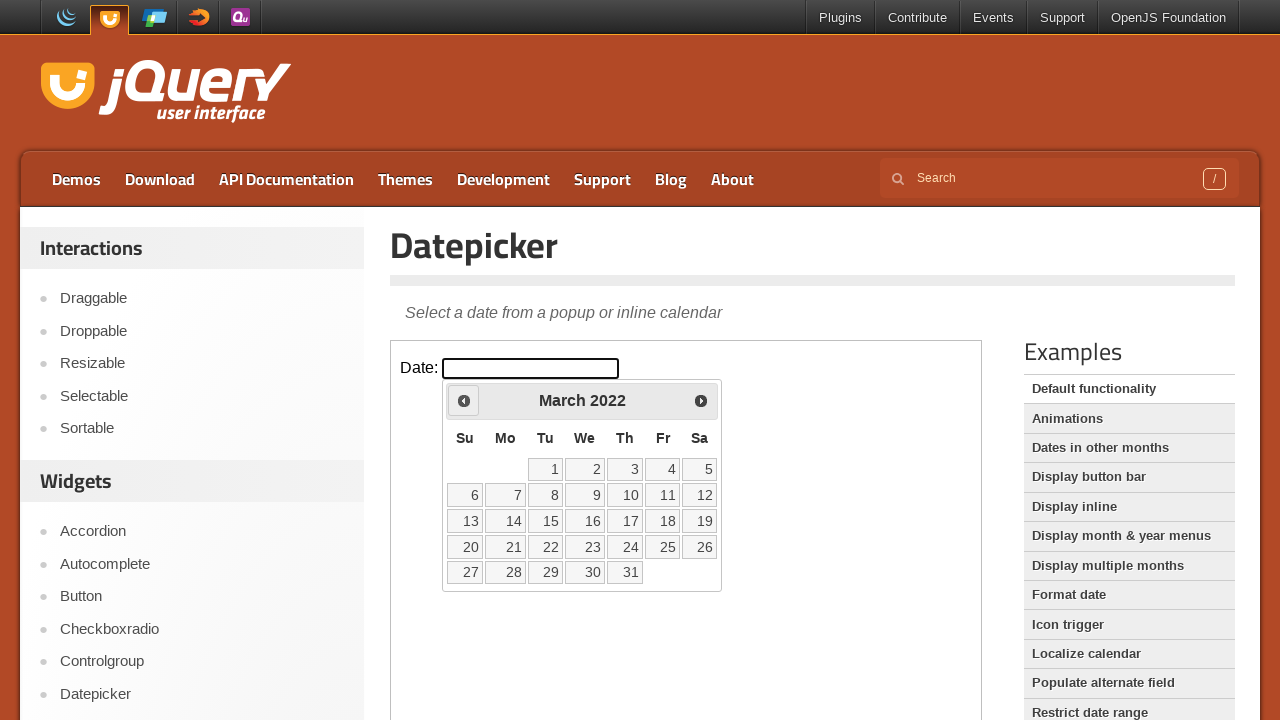

Clicked previous button to navigate backwards (currently at March 2022) at (464, 400) on iframe.demo-frame >> internal:control=enter-frame >> a[title='Prev']
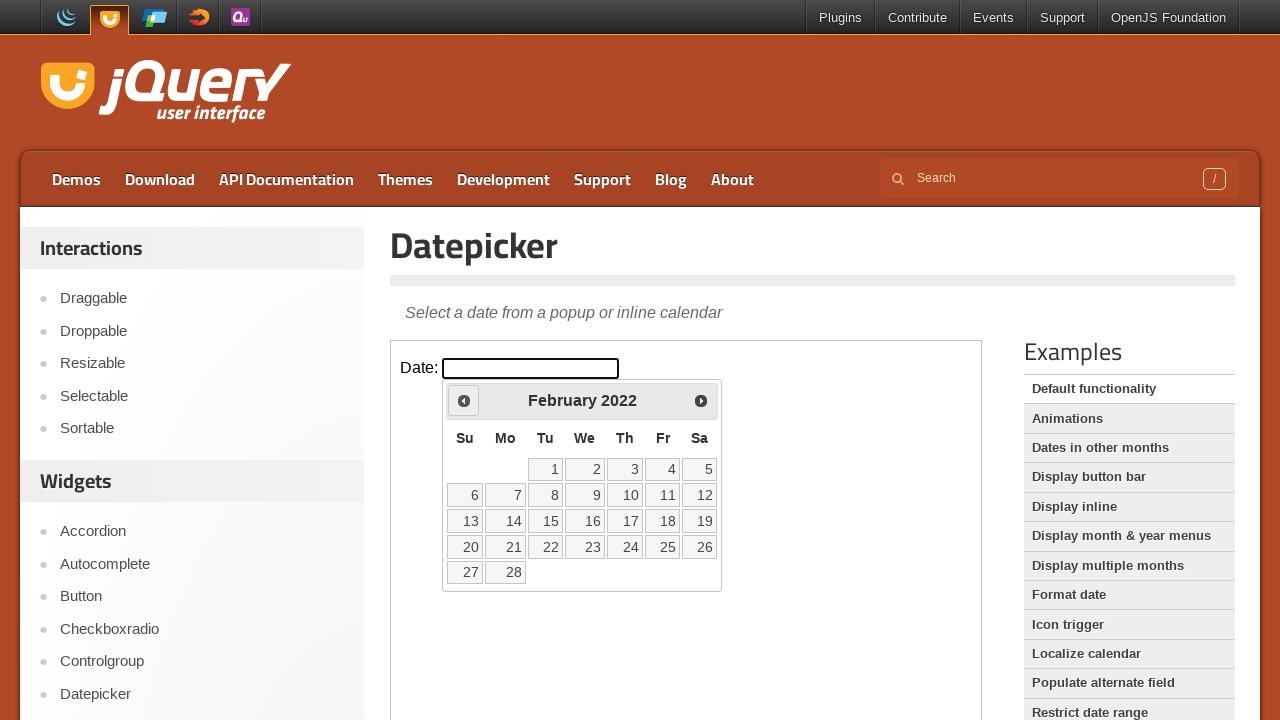

Waited for calendar to update
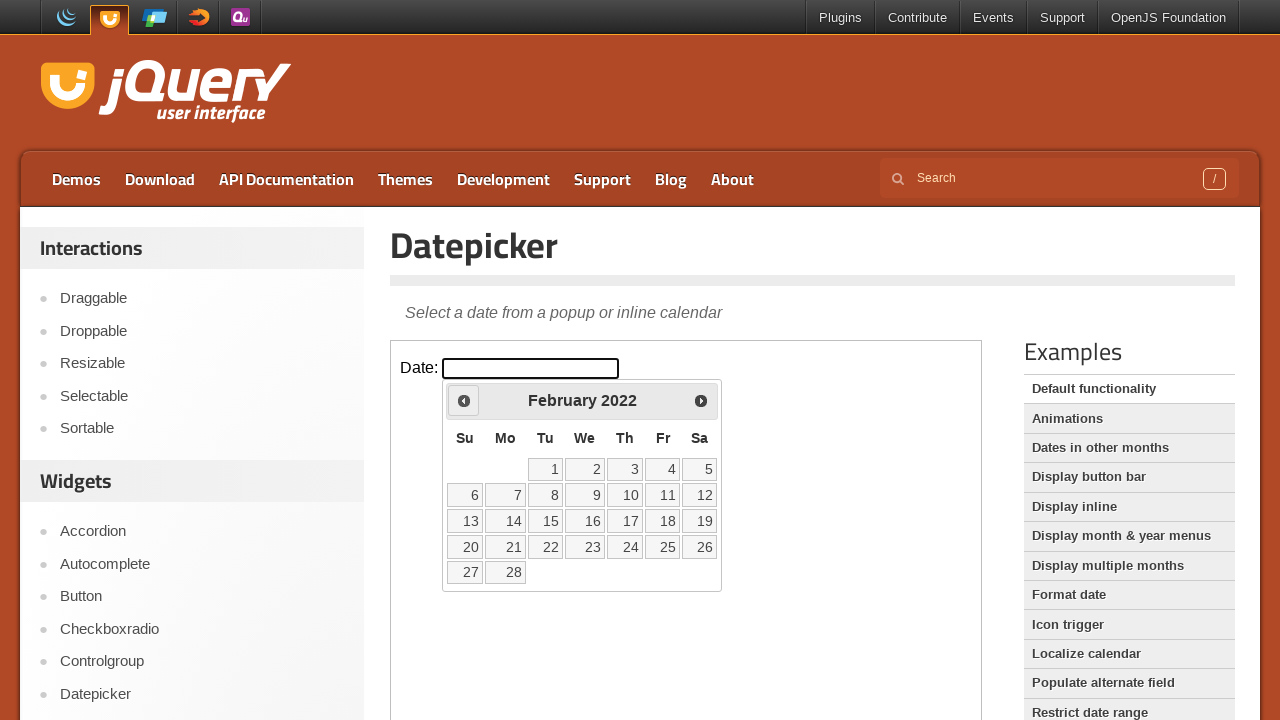

Clicked previous button to navigate backwards (currently at February 2022) at (464, 400) on iframe.demo-frame >> internal:control=enter-frame >> a[title='Prev']
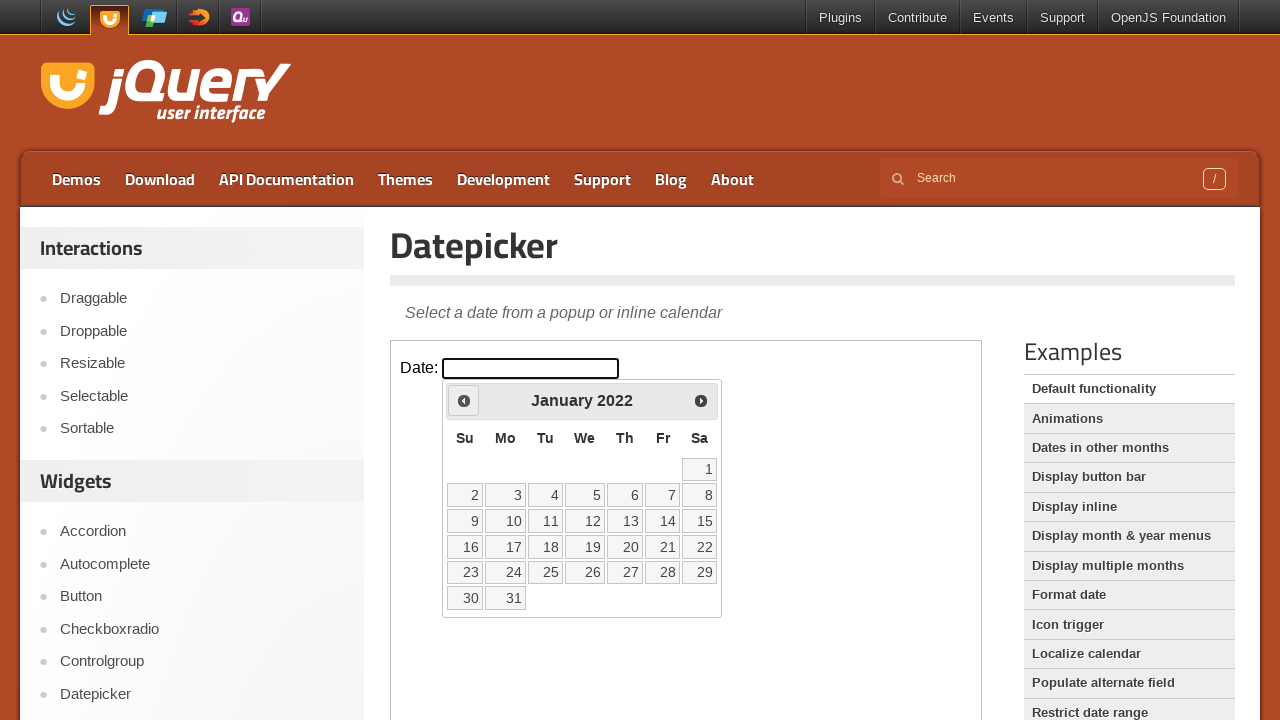

Waited for calendar to update
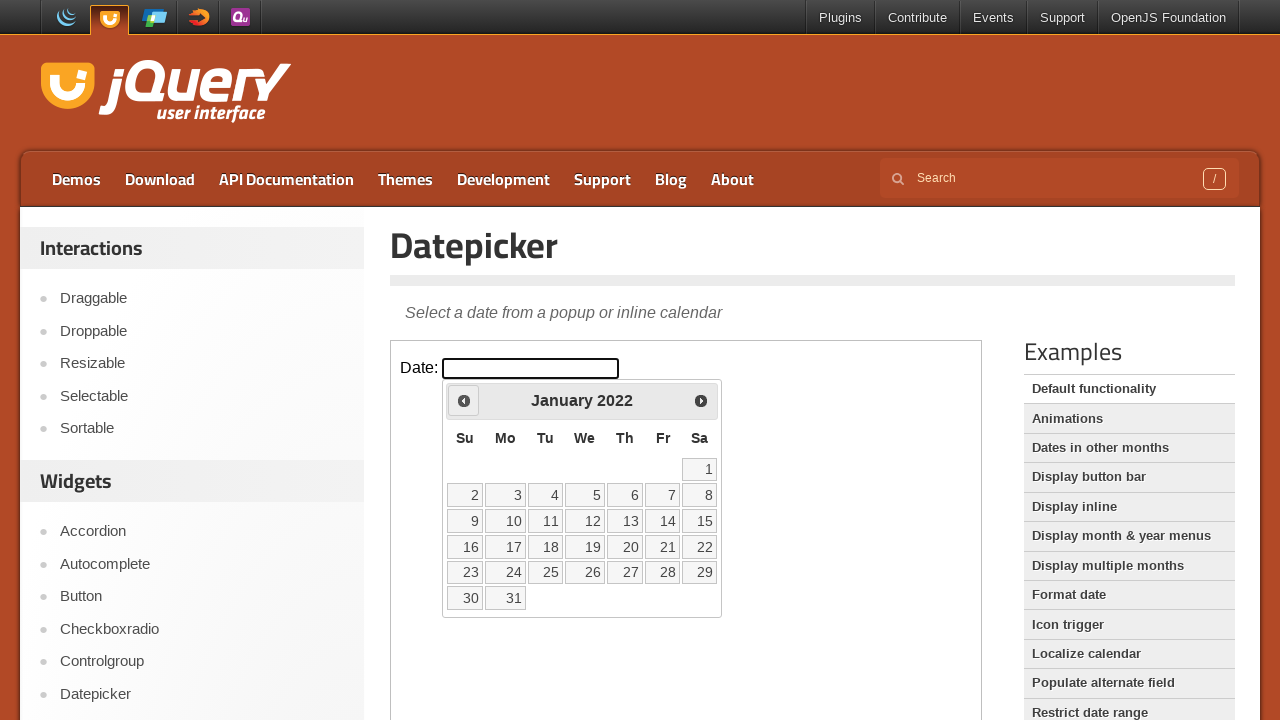

Clicked previous button to navigate backwards (currently at January 2022) at (464, 400) on iframe.demo-frame >> internal:control=enter-frame >> a[title='Prev']
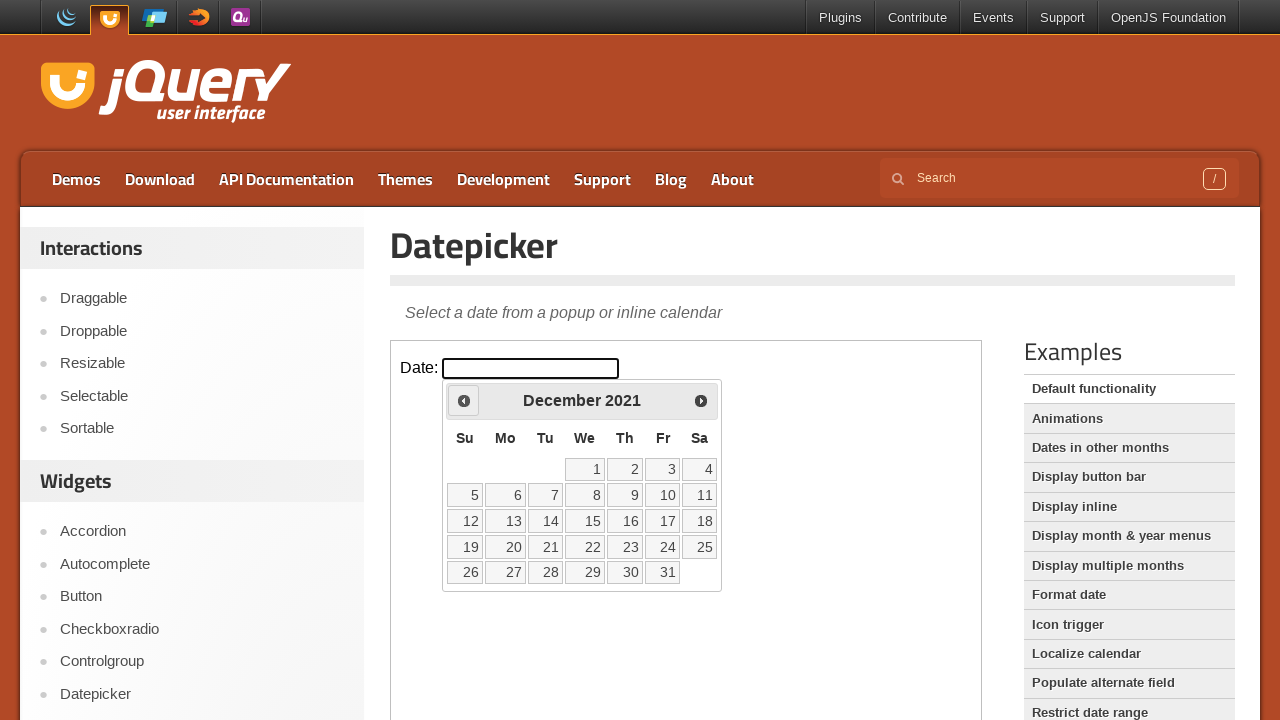

Waited for calendar to update
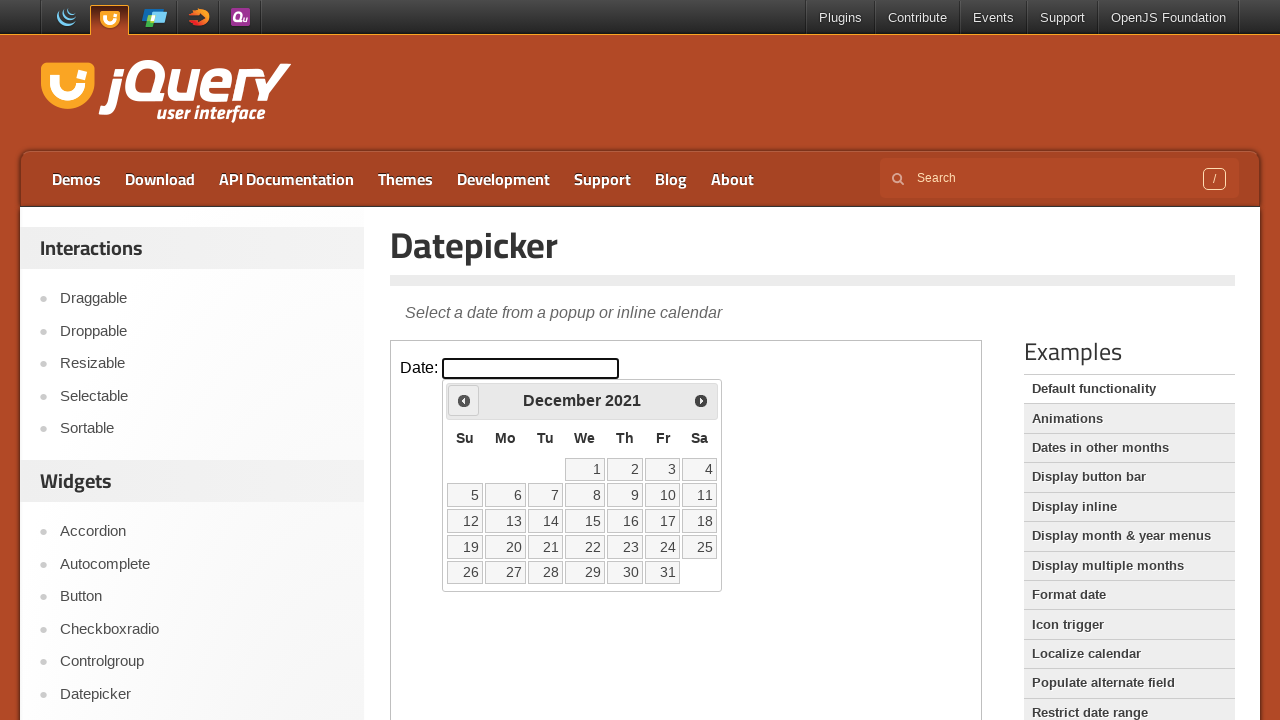

Clicked previous button to navigate backwards (currently at December 2021) at (464, 400) on iframe.demo-frame >> internal:control=enter-frame >> a[title='Prev']
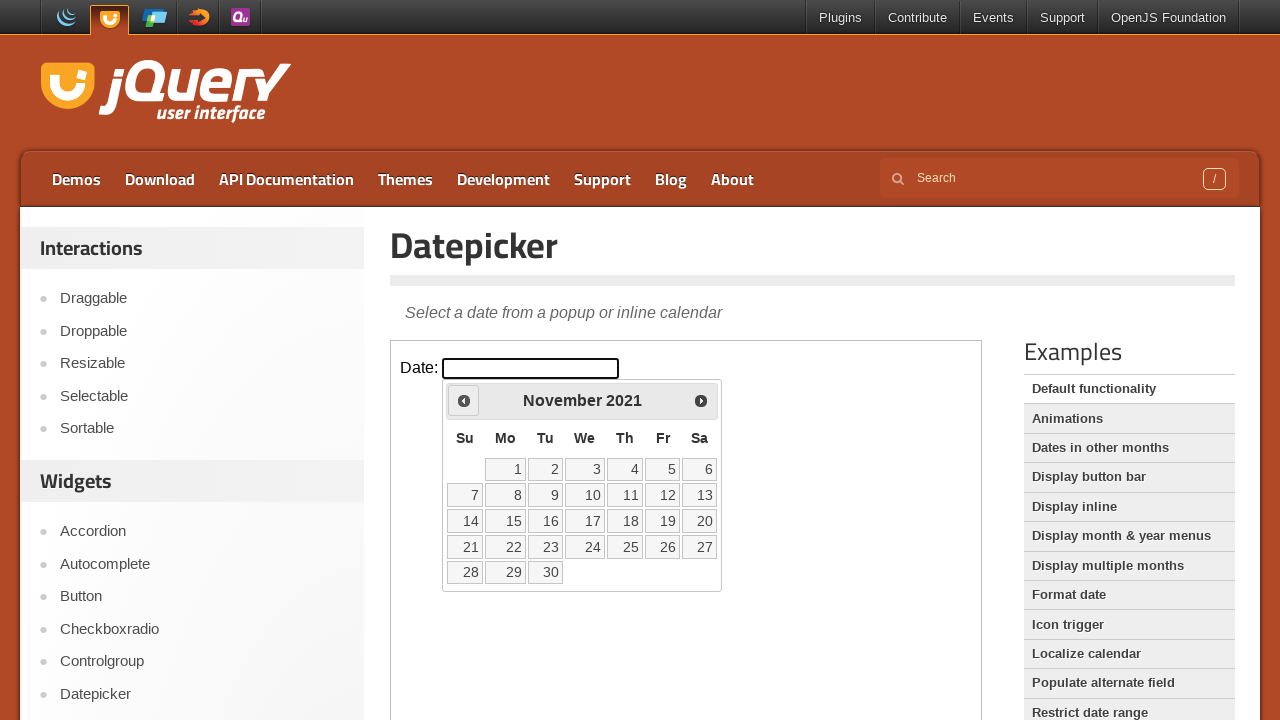

Waited for calendar to update
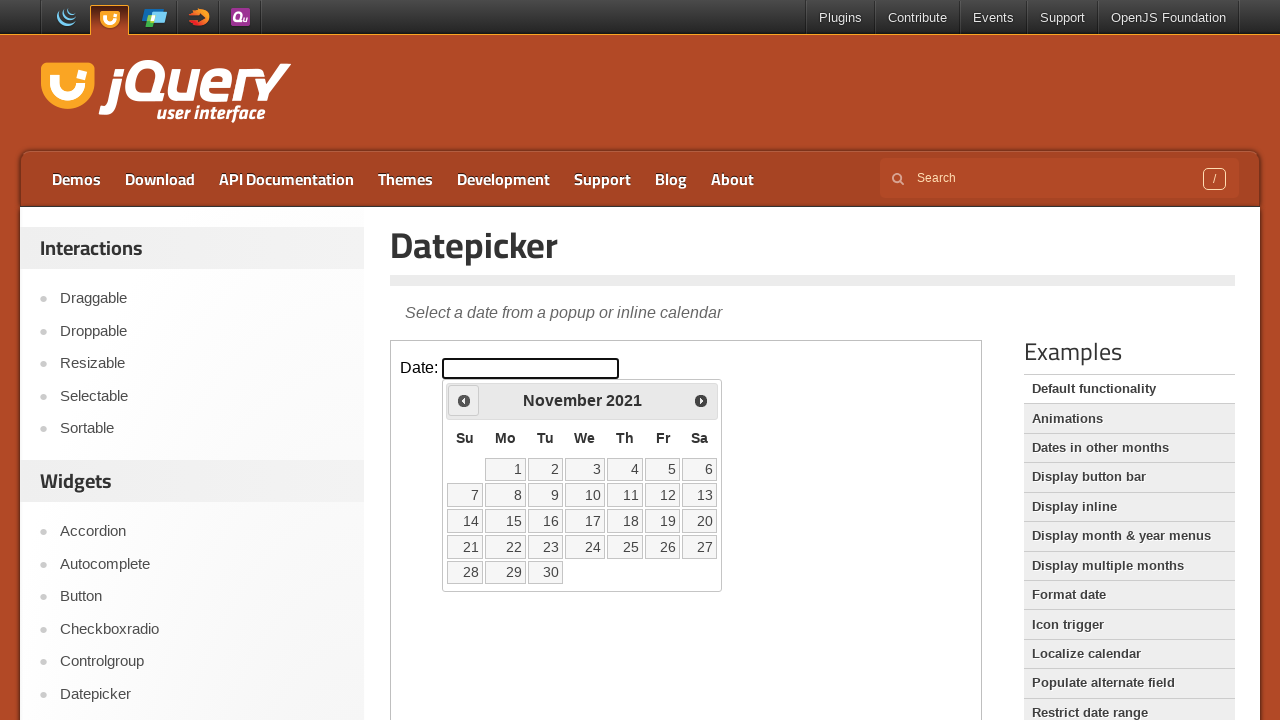

Clicked previous button to navigate backwards (currently at November 2021) at (464, 400) on iframe.demo-frame >> internal:control=enter-frame >> a[title='Prev']
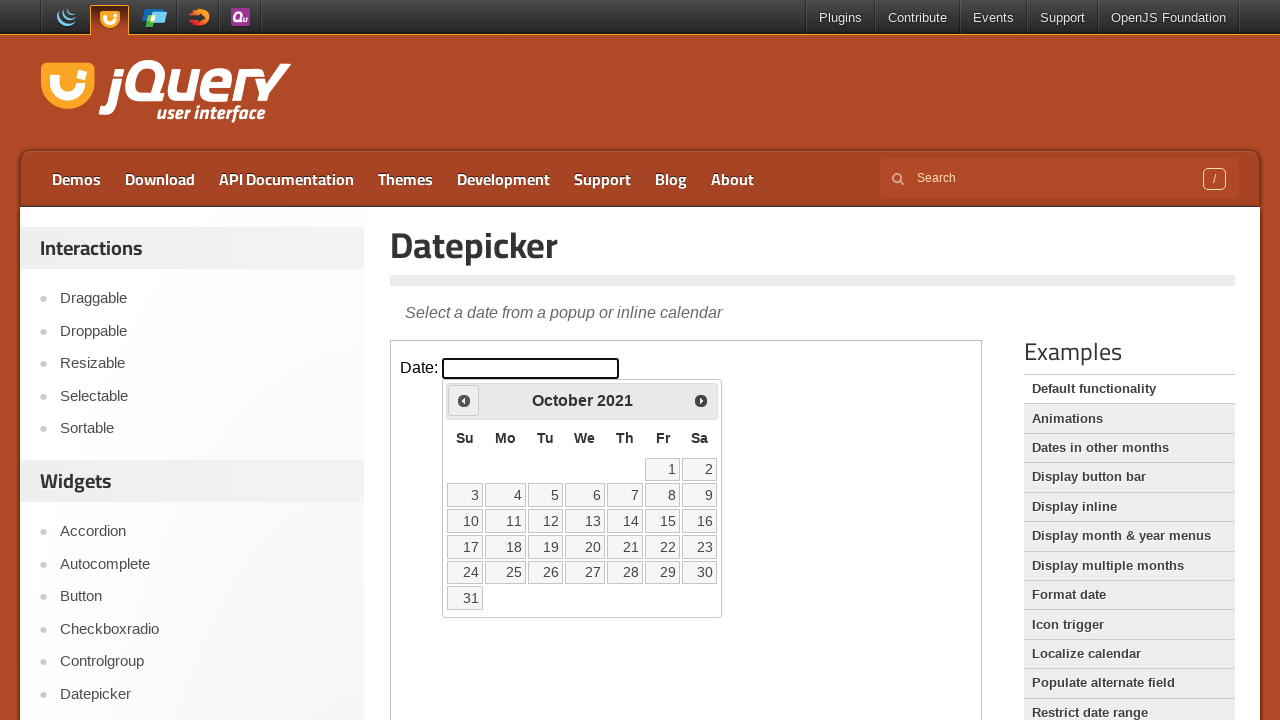

Waited for calendar to update
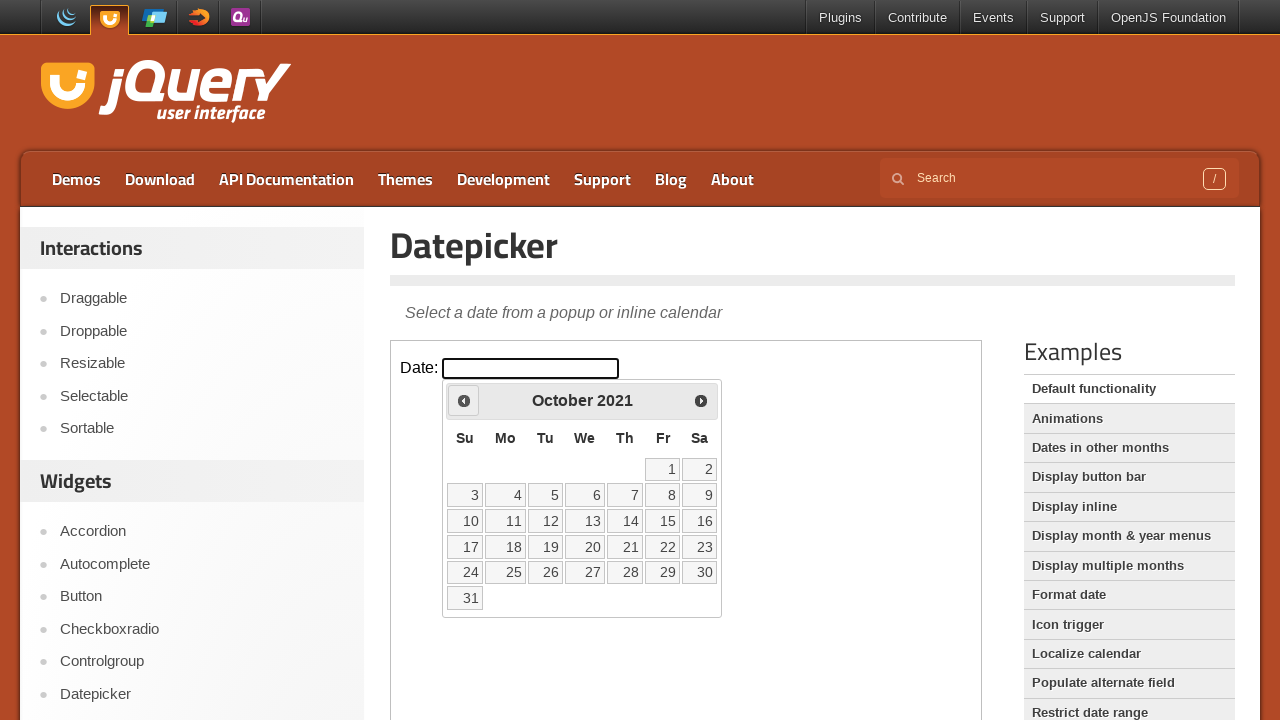

Clicked previous button to navigate backwards (currently at October 2021) at (464, 400) on iframe.demo-frame >> internal:control=enter-frame >> a[title='Prev']
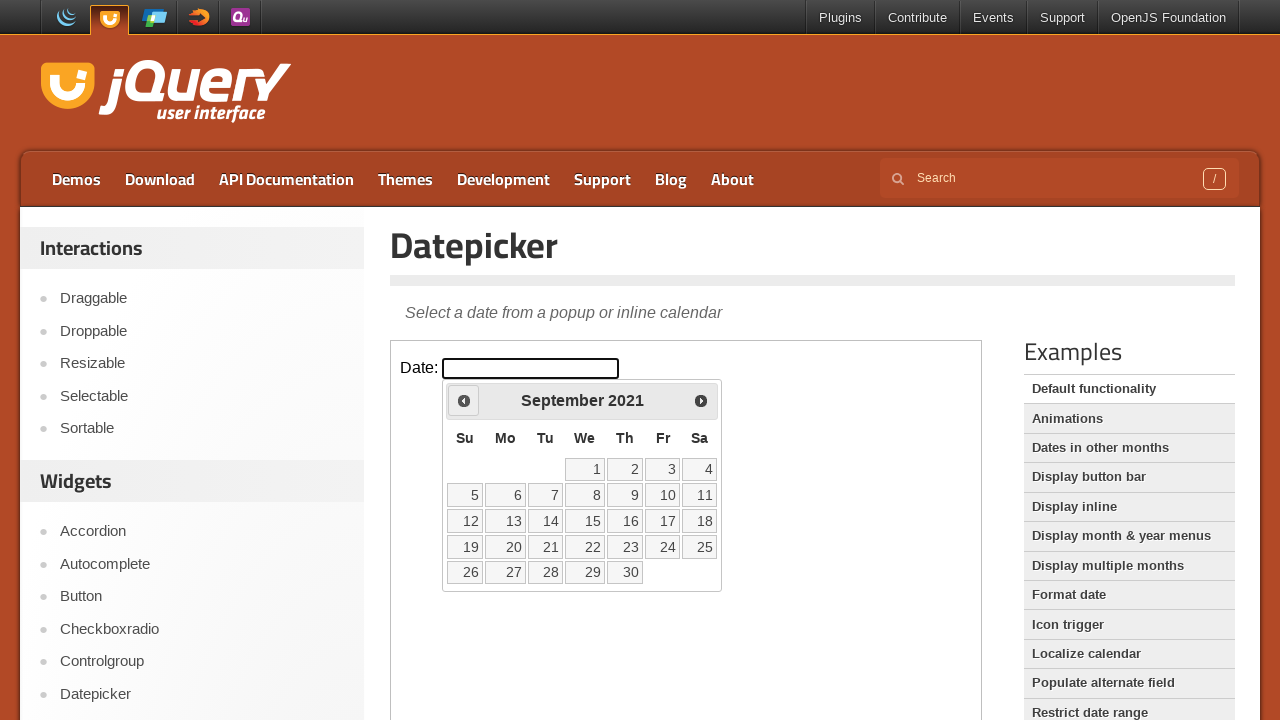

Waited for calendar to update
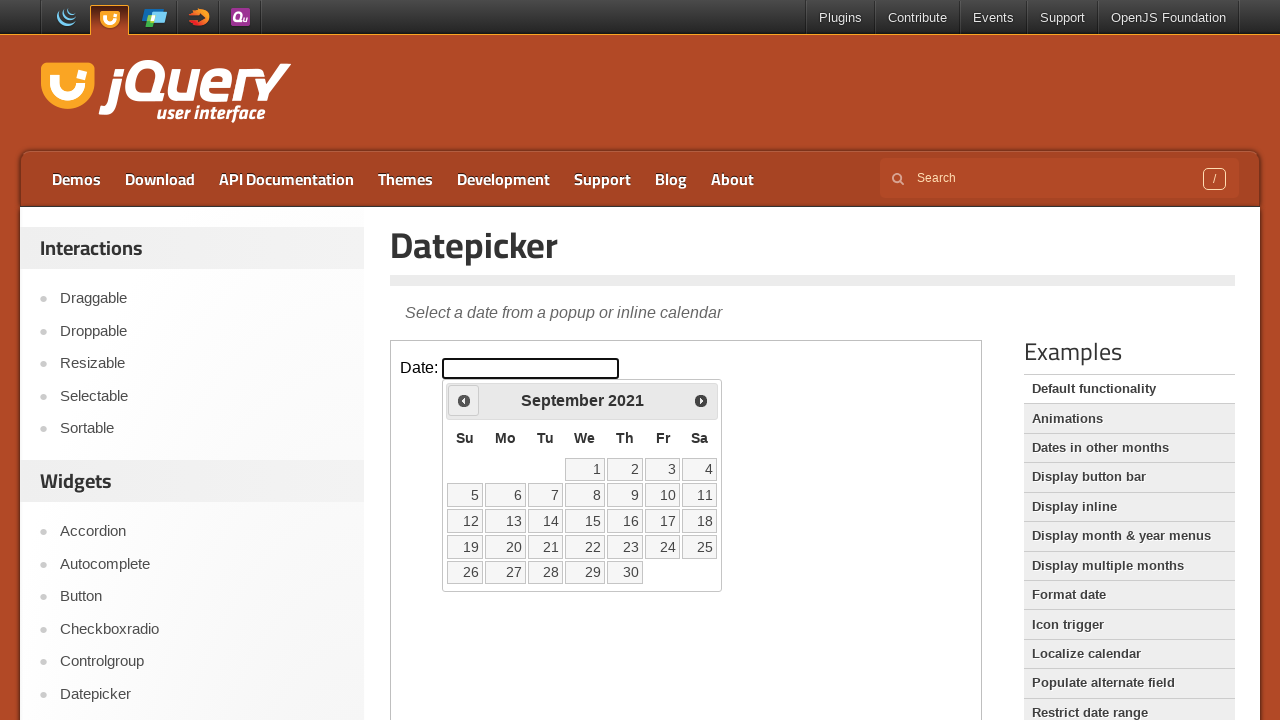

Clicked previous button to navigate backwards (currently at September 2021) at (464, 400) on iframe.demo-frame >> internal:control=enter-frame >> a[title='Prev']
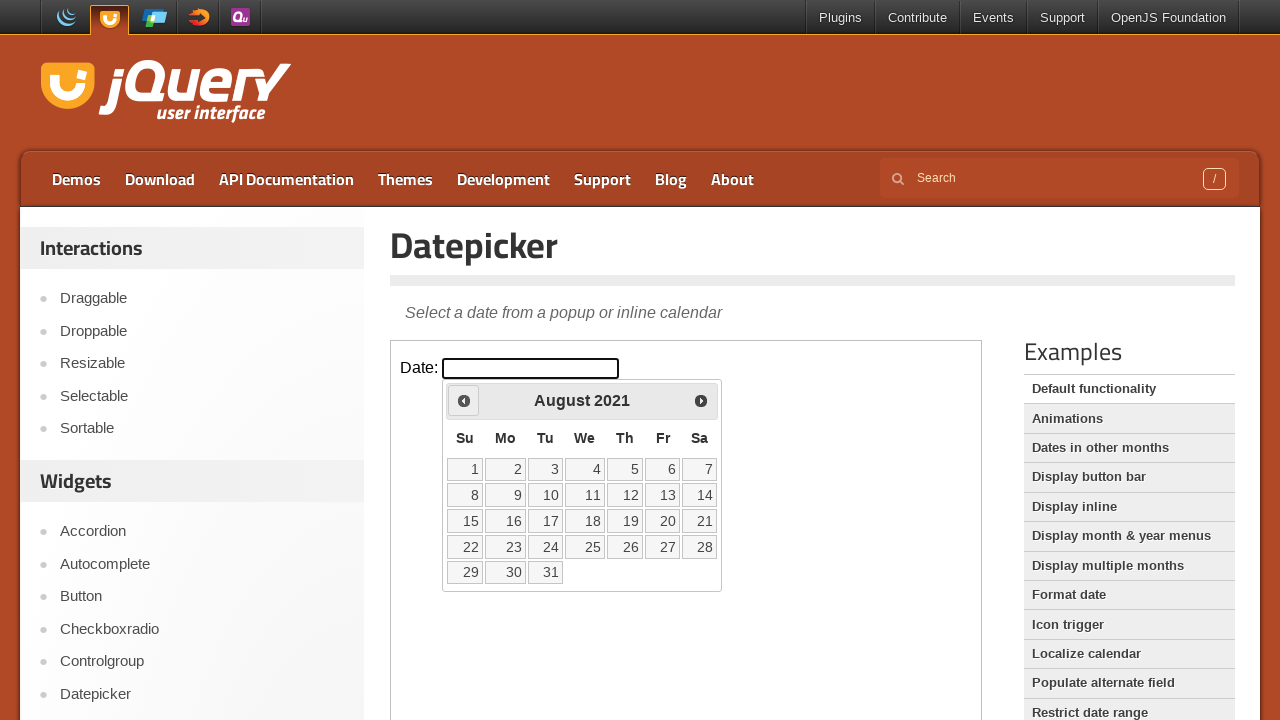

Waited for calendar to update
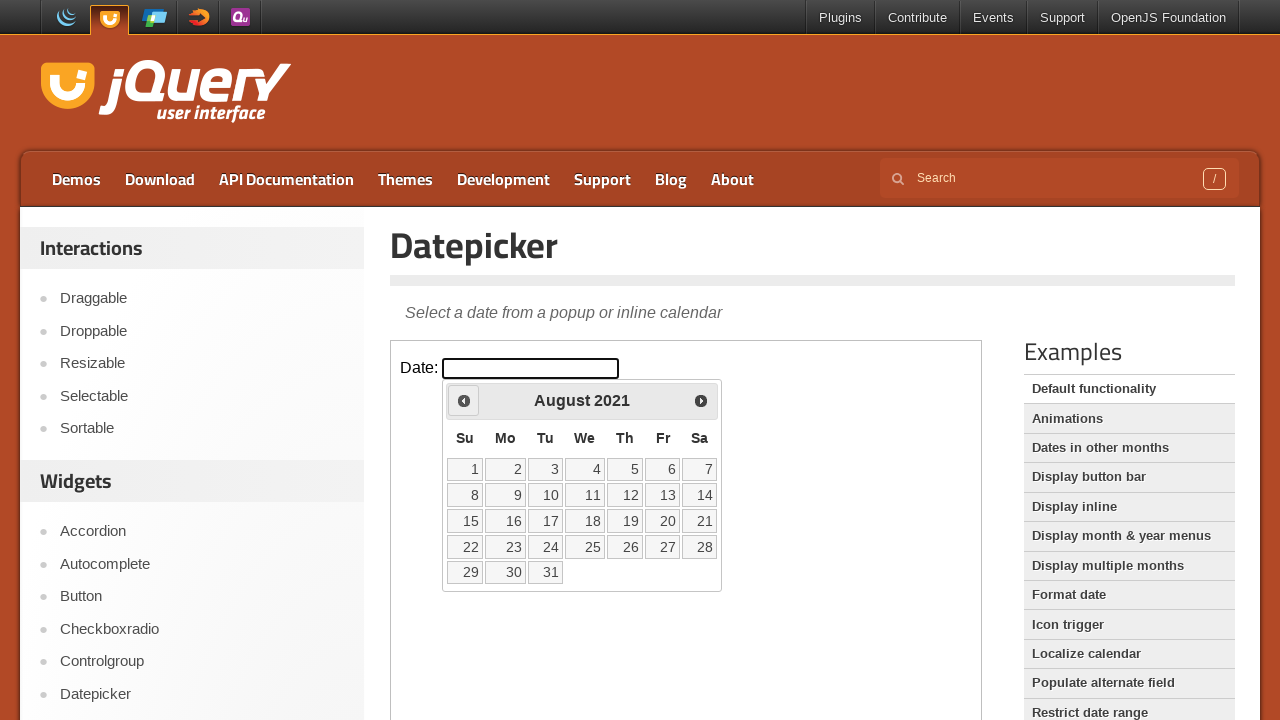

Clicked previous button to navigate backwards (currently at August 2021) at (464, 400) on iframe.demo-frame >> internal:control=enter-frame >> a[title='Prev']
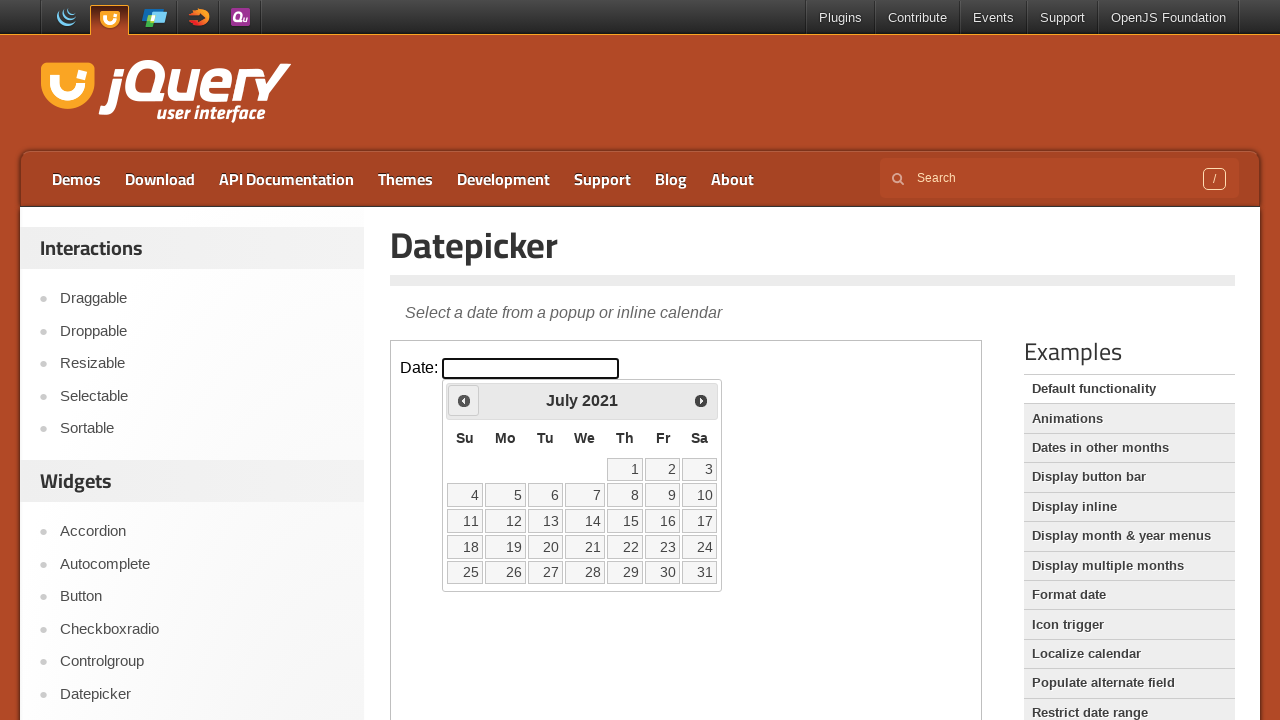

Waited for calendar to update
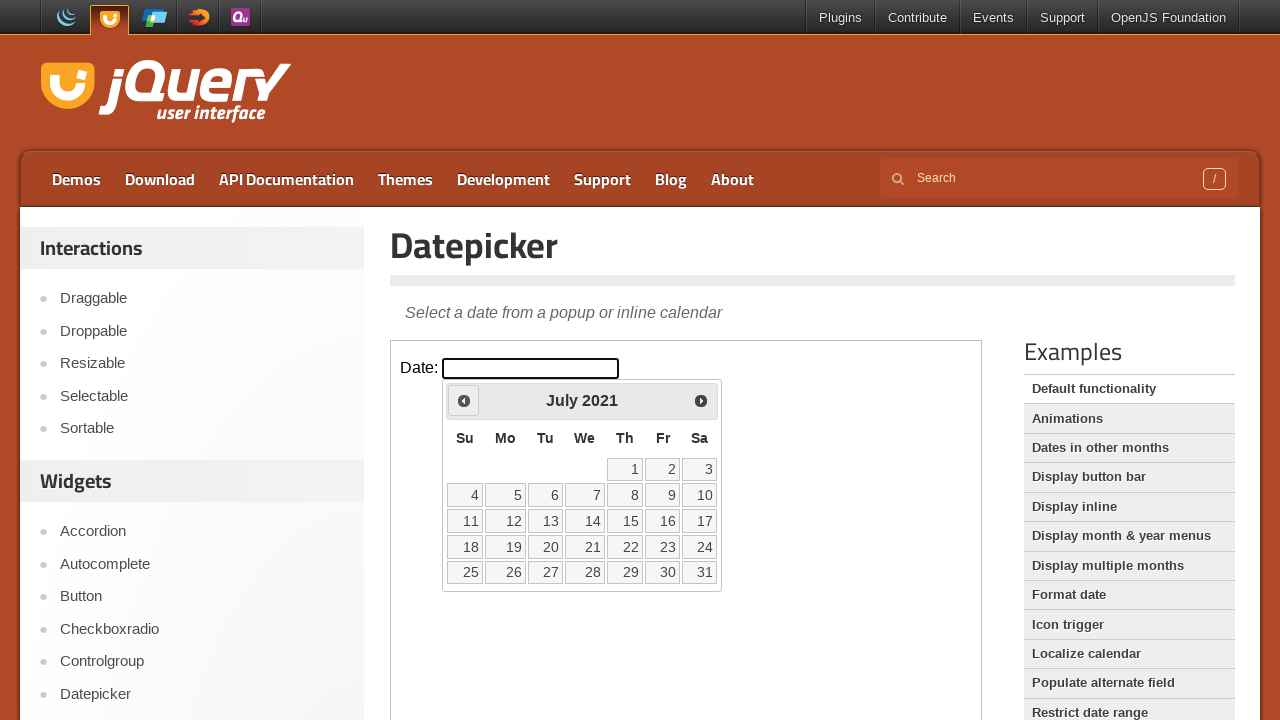

Clicked previous button to navigate backwards (currently at July 2021) at (464, 400) on iframe.demo-frame >> internal:control=enter-frame >> a[title='Prev']
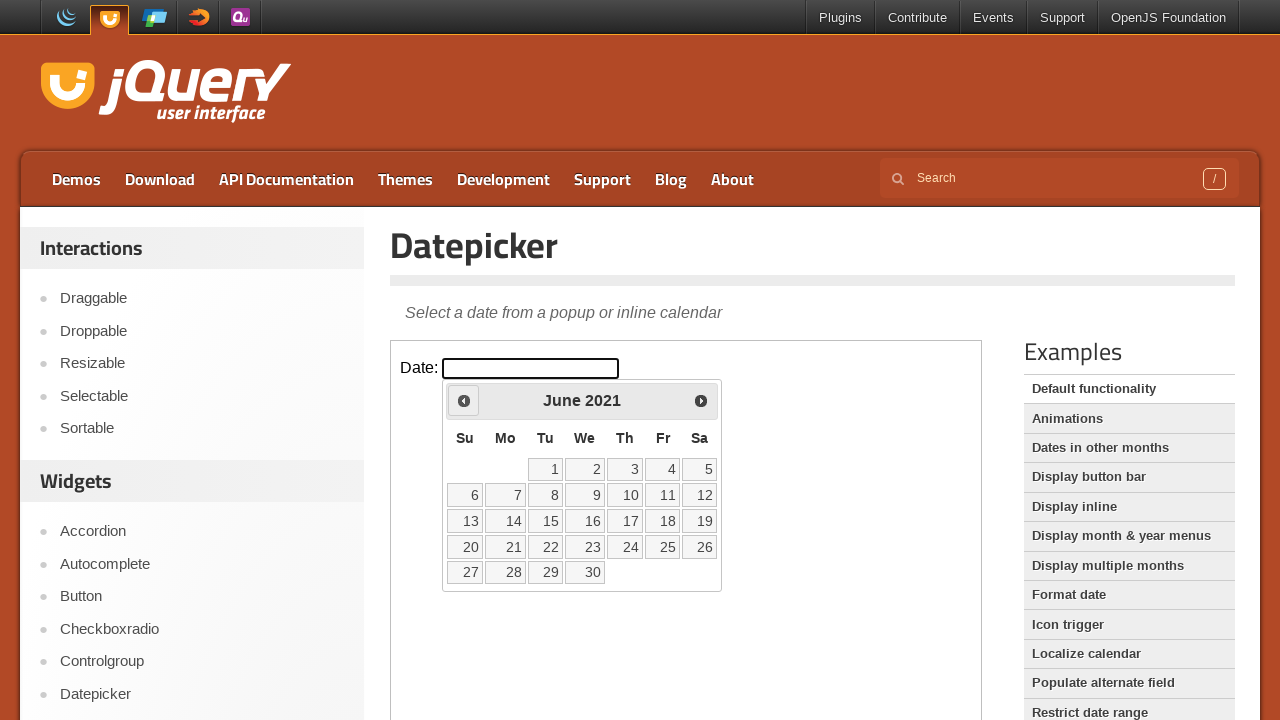

Waited for calendar to update
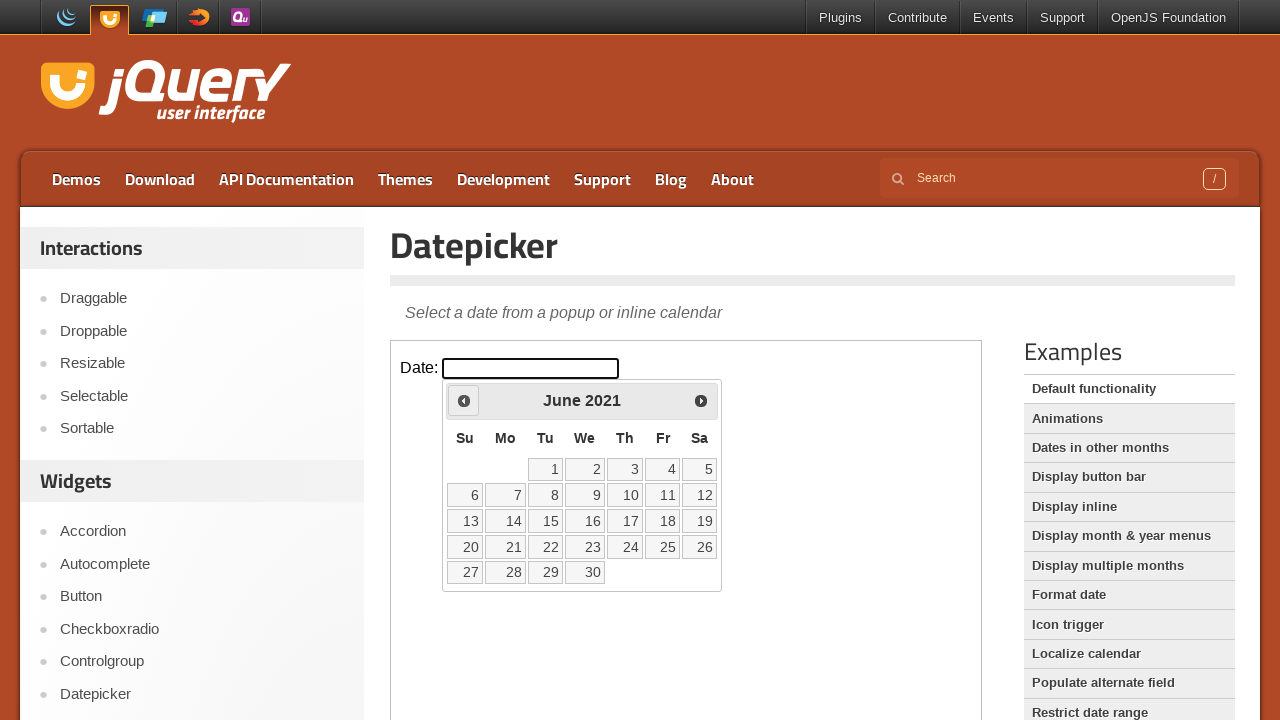

Clicked previous button to navigate backwards (currently at June 2021) at (464, 400) on iframe.demo-frame >> internal:control=enter-frame >> a[title='Prev']
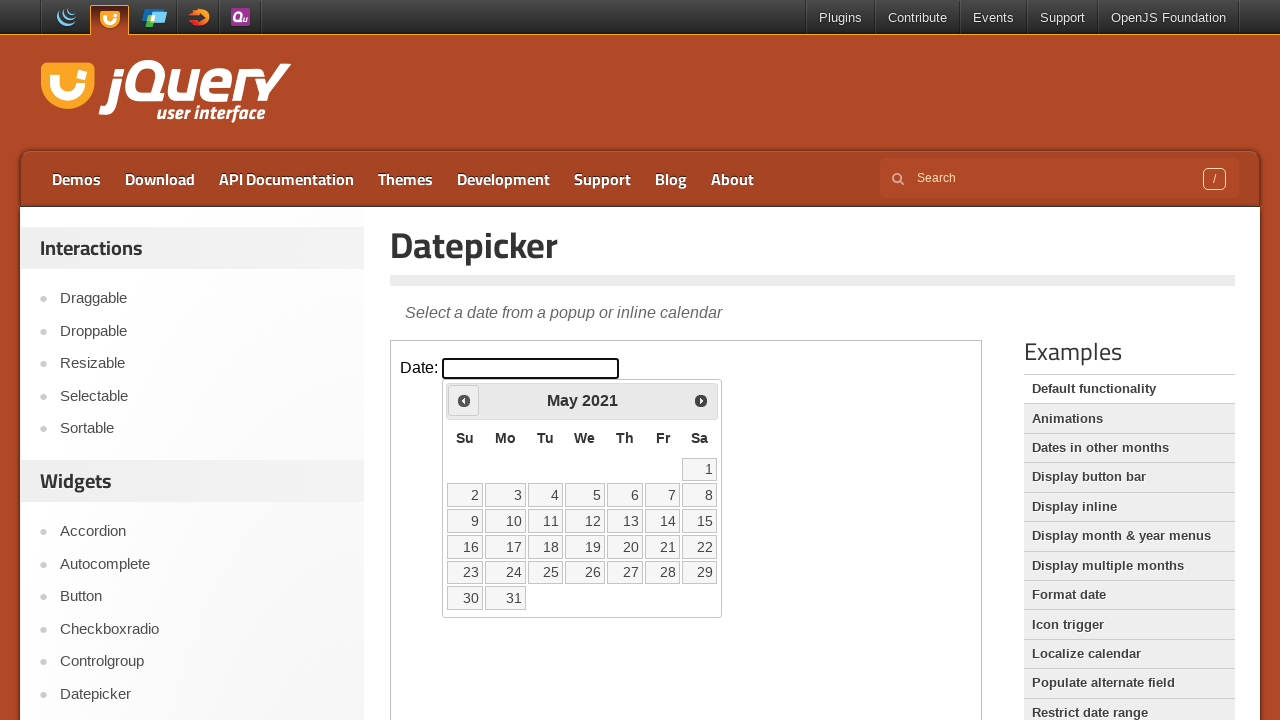

Waited for calendar to update
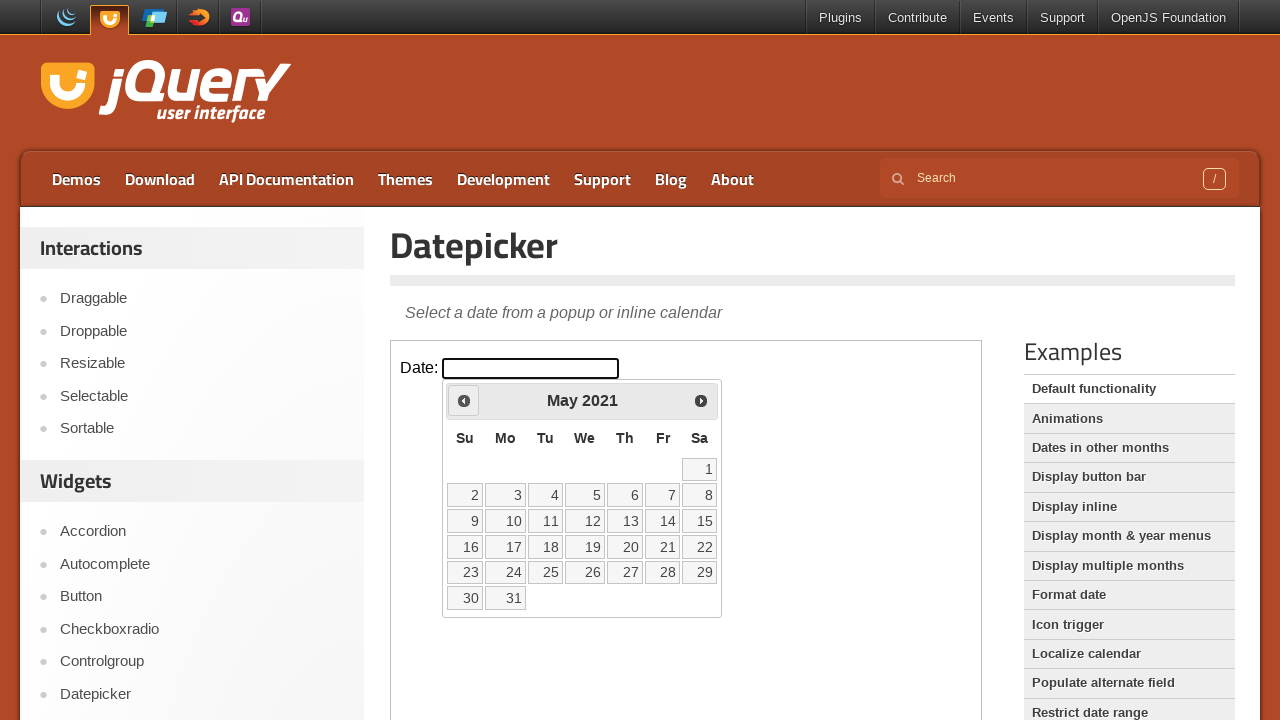

Clicked previous button to navigate backwards (currently at May 2021) at (464, 400) on iframe.demo-frame >> internal:control=enter-frame >> a[title='Prev']
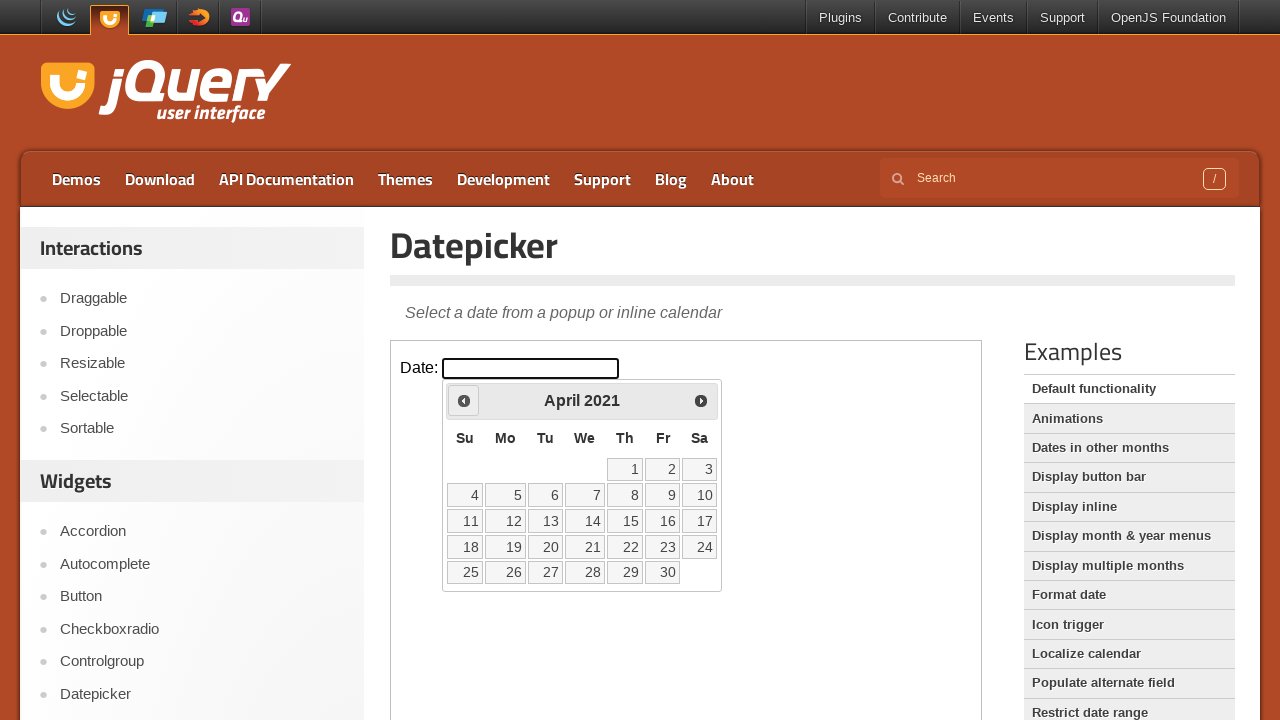

Waited for calendar to update
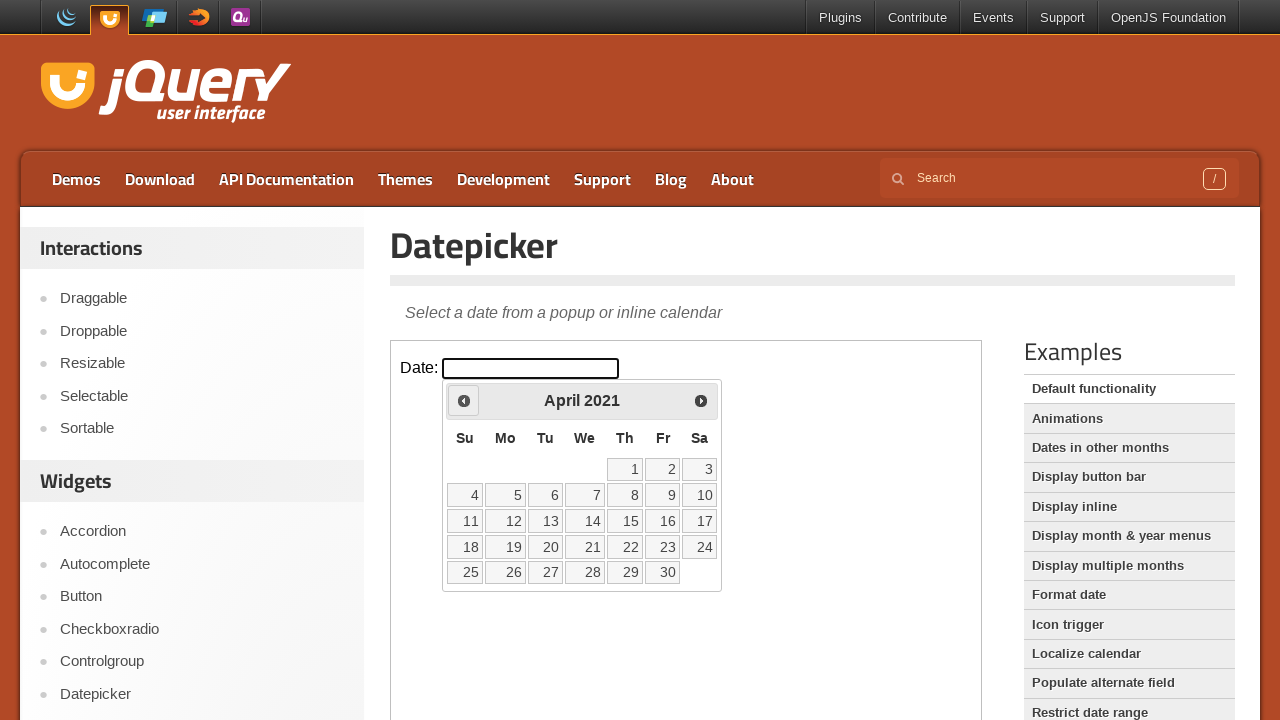

Clicked previous button to navigate backwards (currently at April 2021) at (464, 400) on iframe.demo-frame >> internal:control=enter-frame >> a[title='Prev']
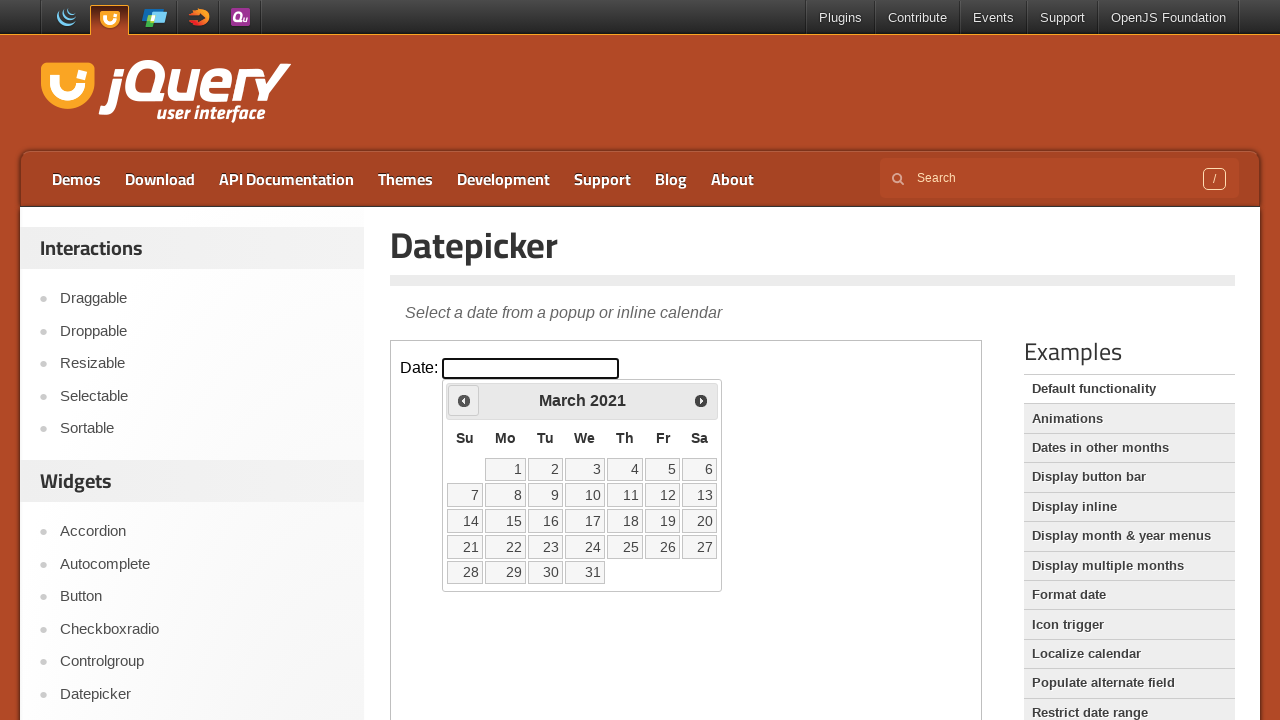

Waited for calendar to update
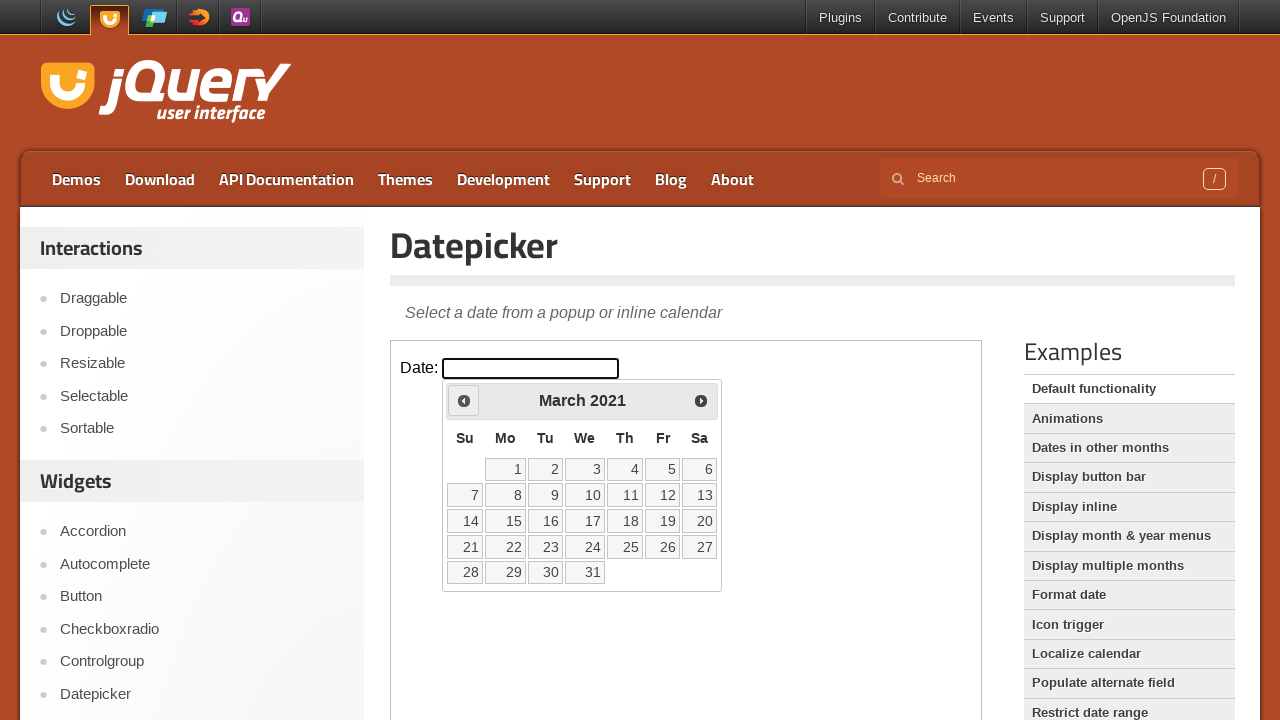

Clicked previous button to navigate backwards (currently at March 2021) at (464, 400) on iframe.demo-frame >> internal:control=enter-frame >> a[title='Prev']
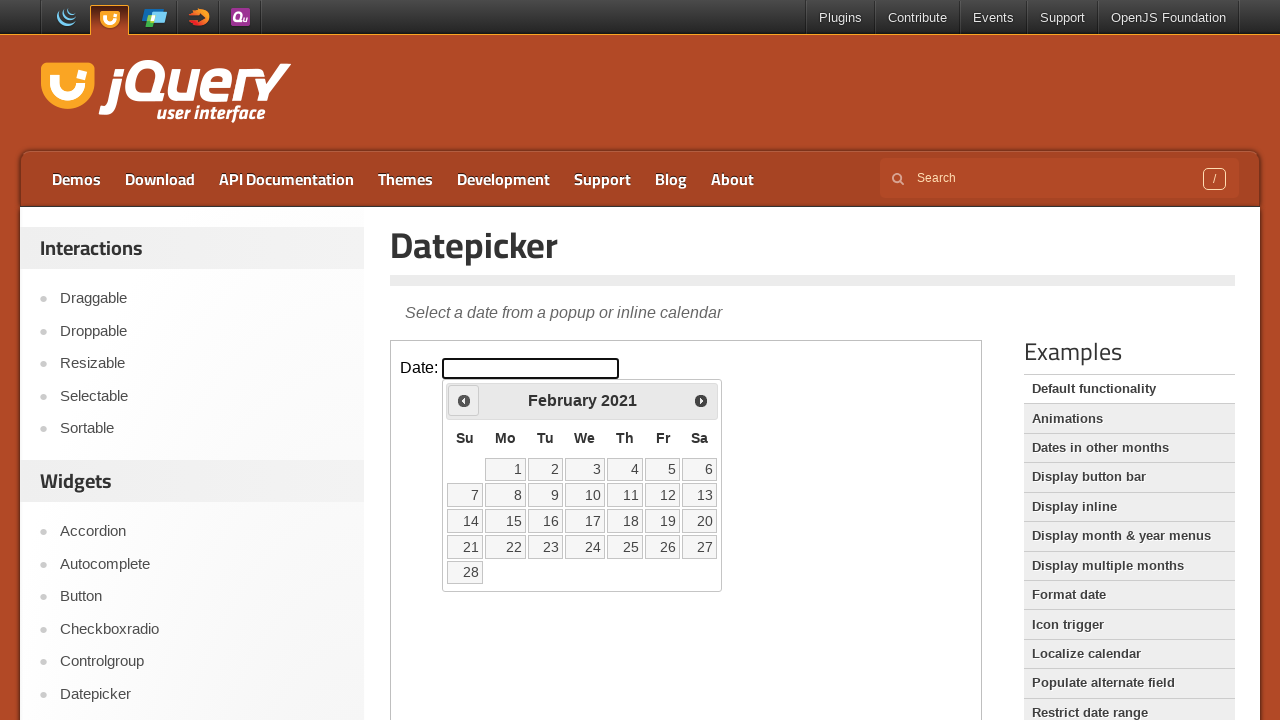

Waited for calendar to update
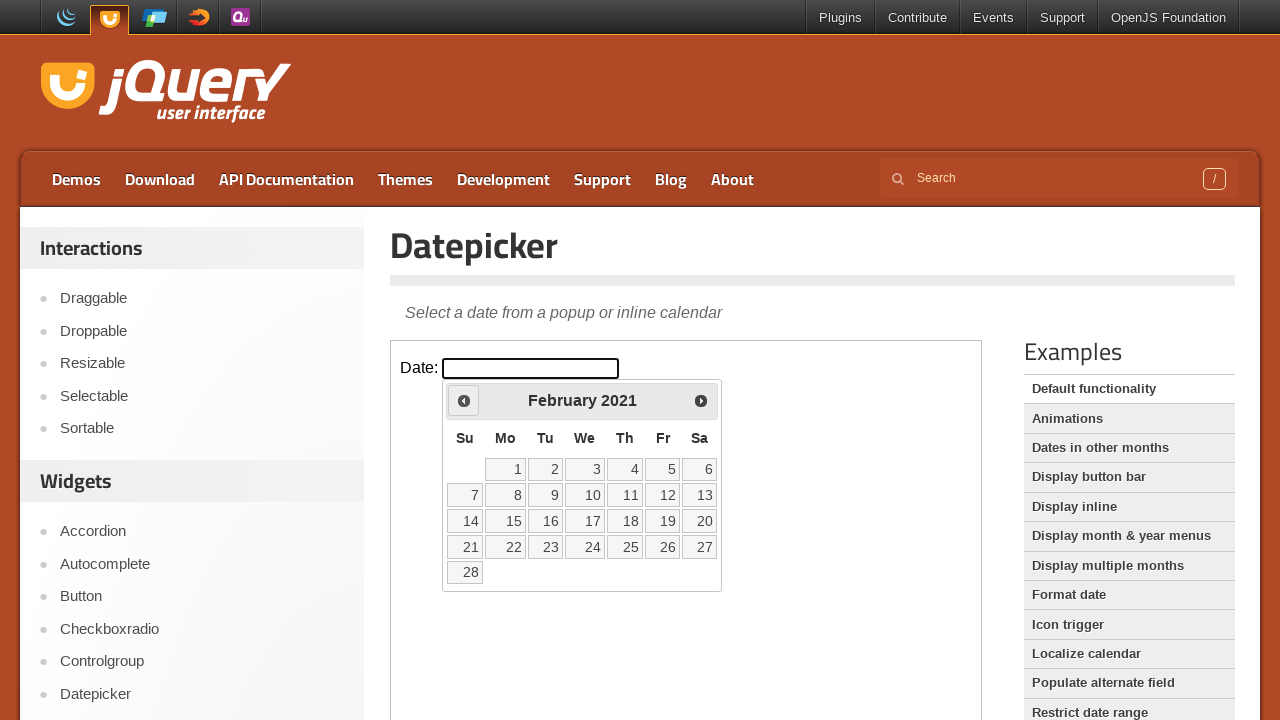

Clicked previous button to navigate backwards (currently at February 2021) at (464, 400) on iframe.demo-frame >> internal:control=enter-frame >> a[title='Prev']
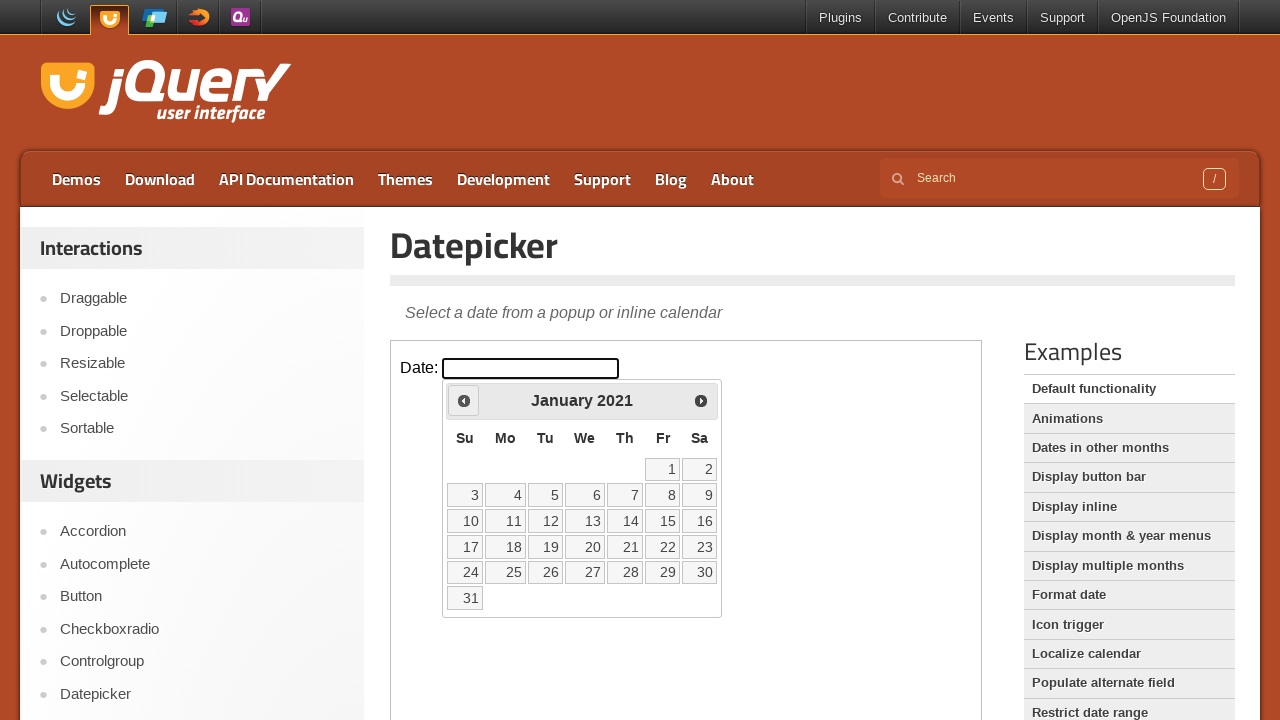

Waited for calendar to update
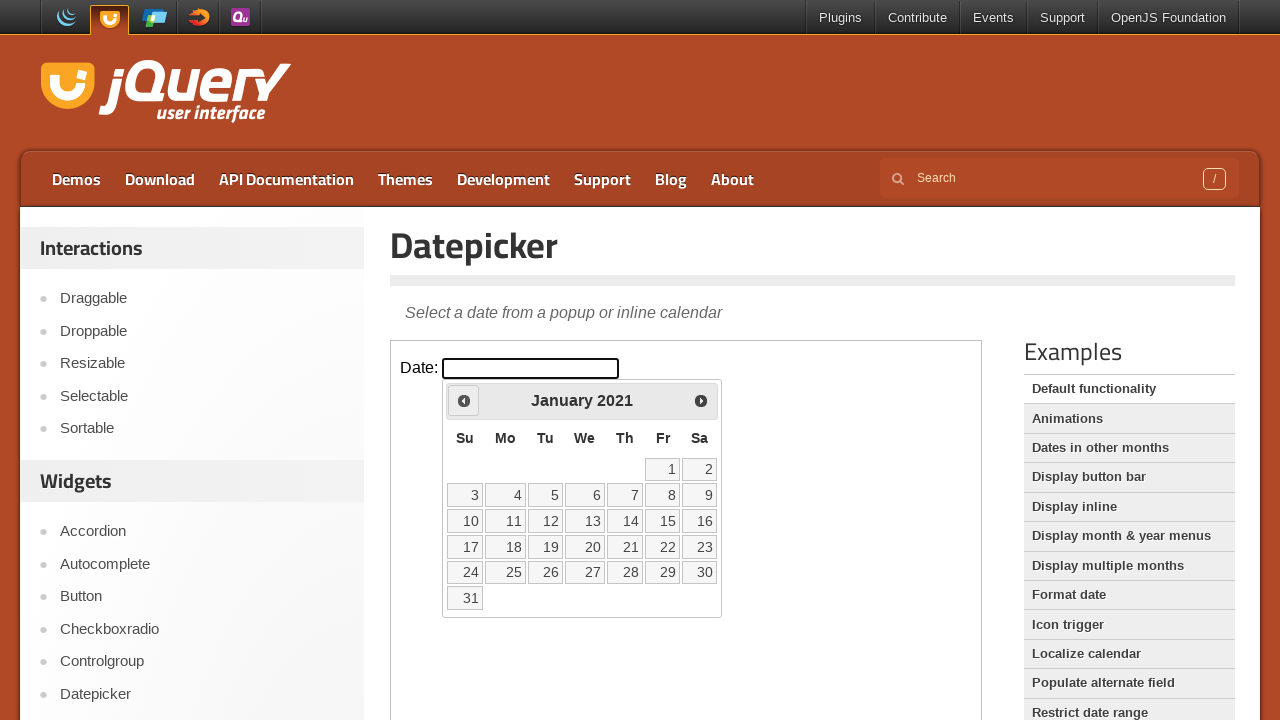

Clicked previous button to navigate backwards (currently at January 2021) at (464, 400) on iframe.demo-frame >> internal:control=enter-frame >> a[title='Prev']
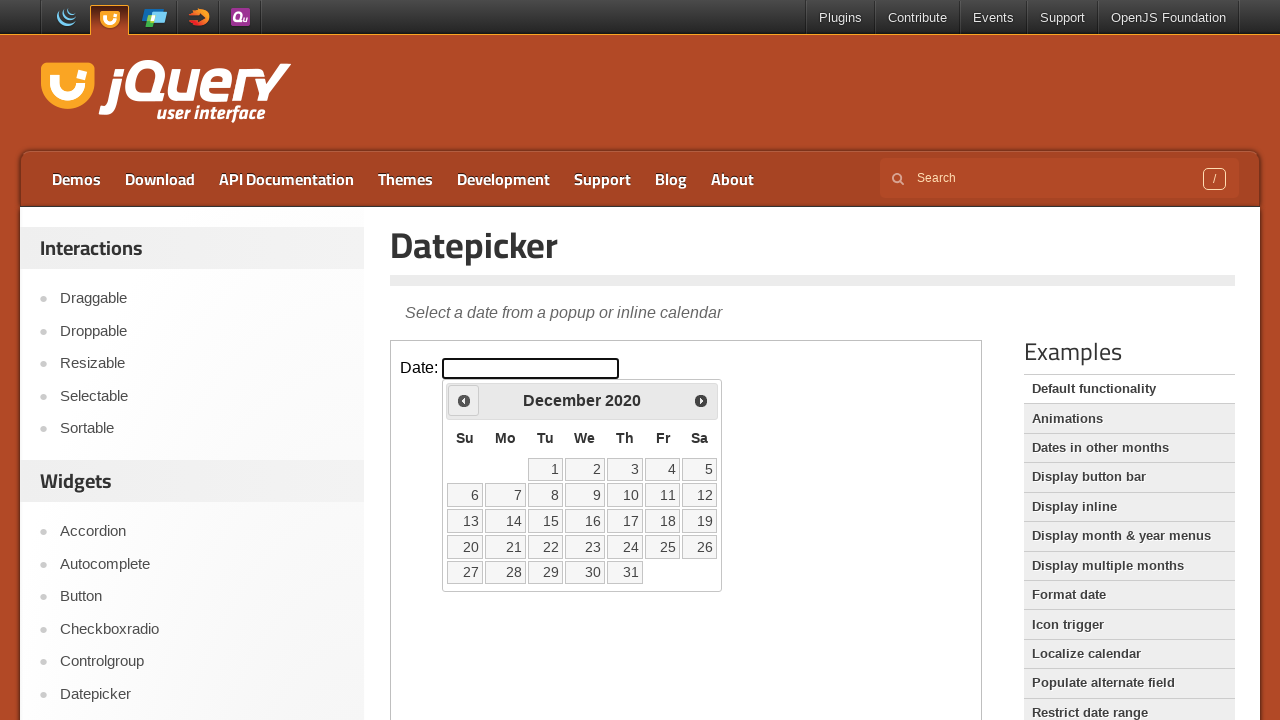

Waited for calendar to update
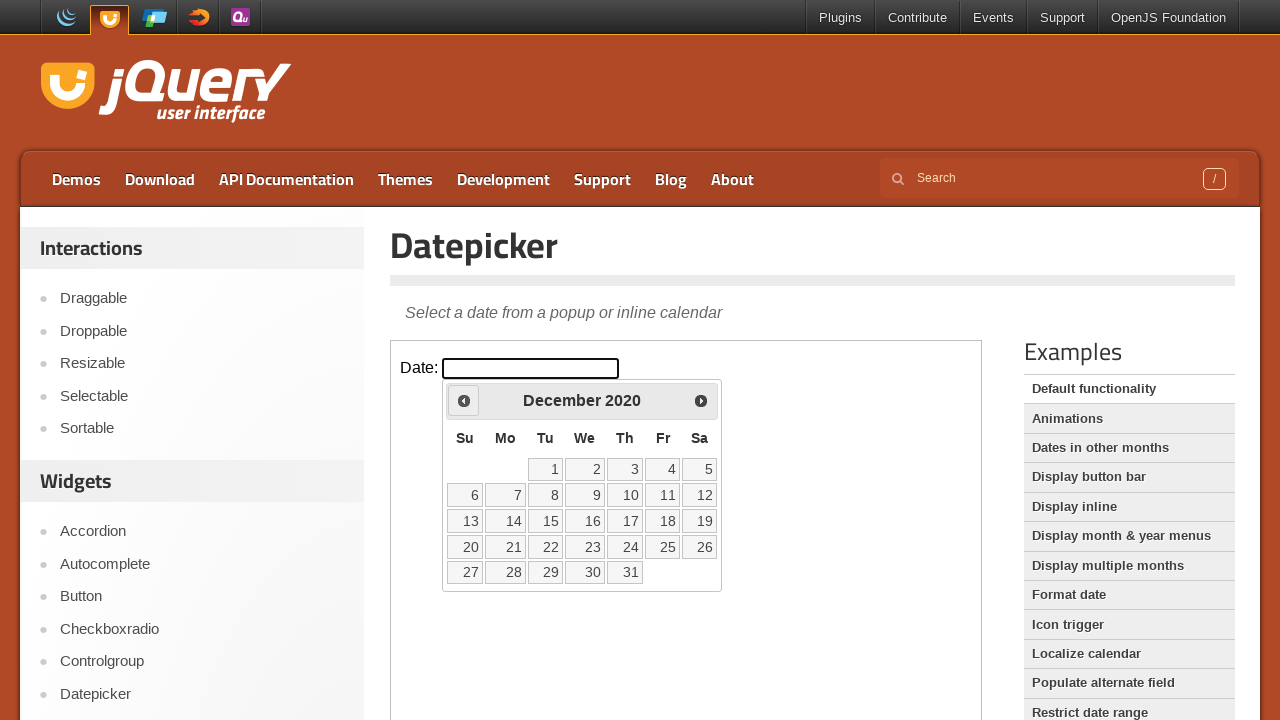

Clicked previous button to navigate backwards (currently at December 2020) at (464, 400) on iframe.demo-frame >> internal:control=enter-frame >> a[title='Prev']
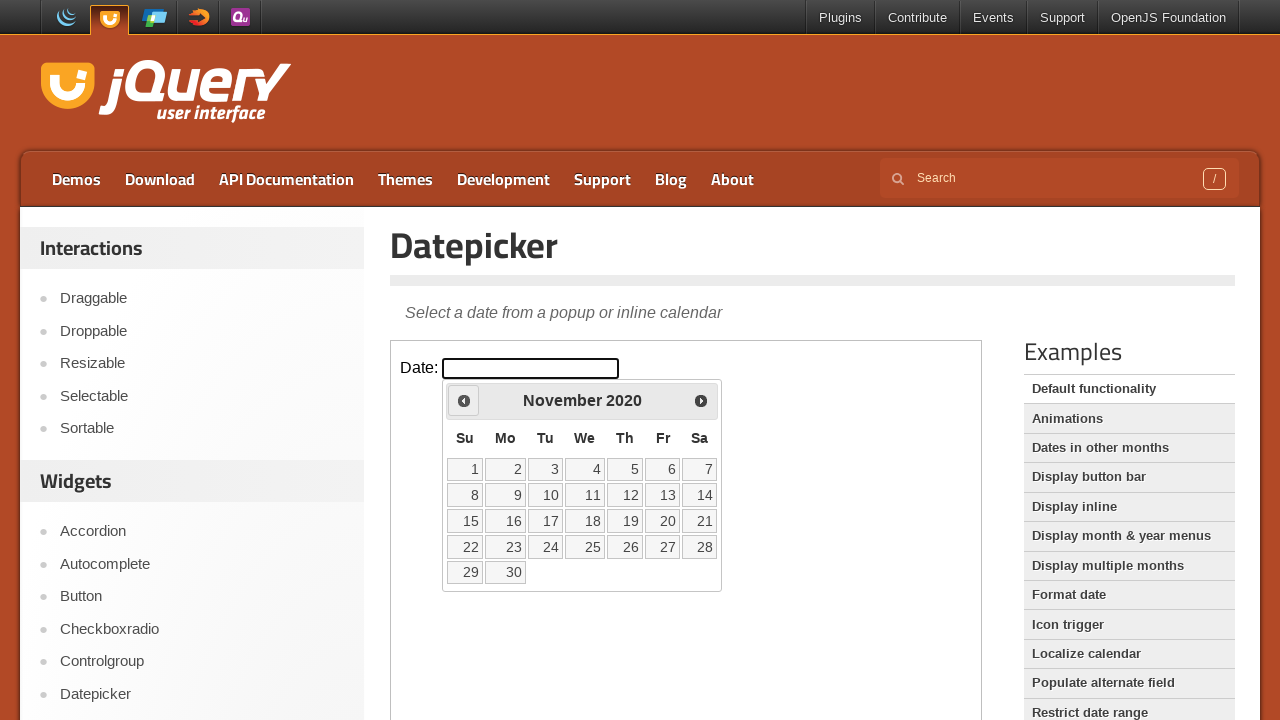

Waited for calendar to update
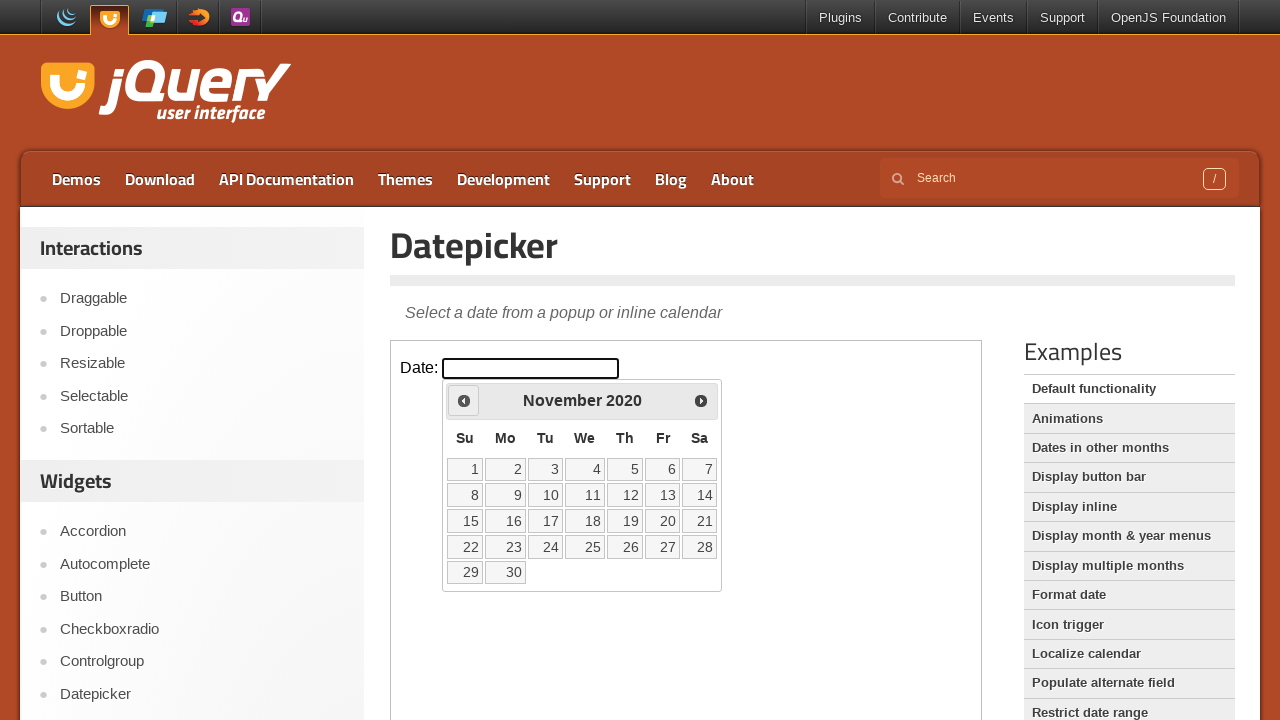

Clicked previous button to navigate backwards (currently at November 2020) at (464, 400) on iframe.demo-frame >> internal:control=enter-frame >> a[title='Prev']
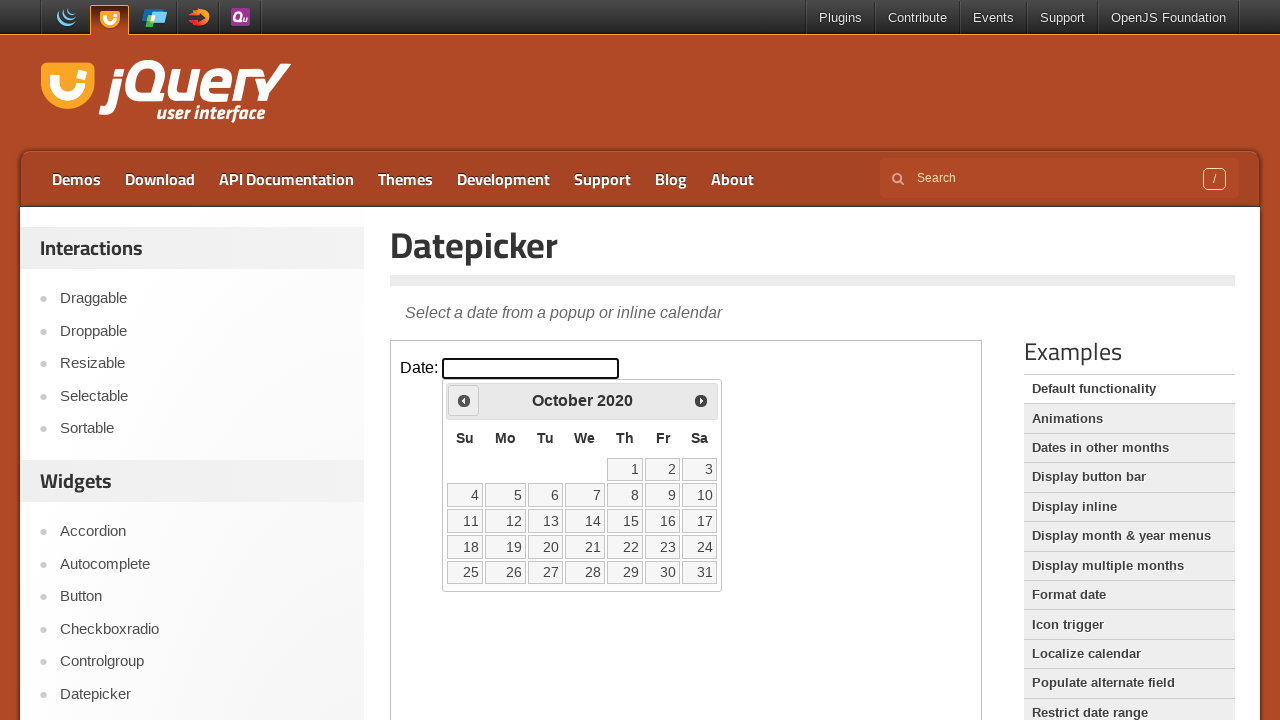

Waited for calendar to update
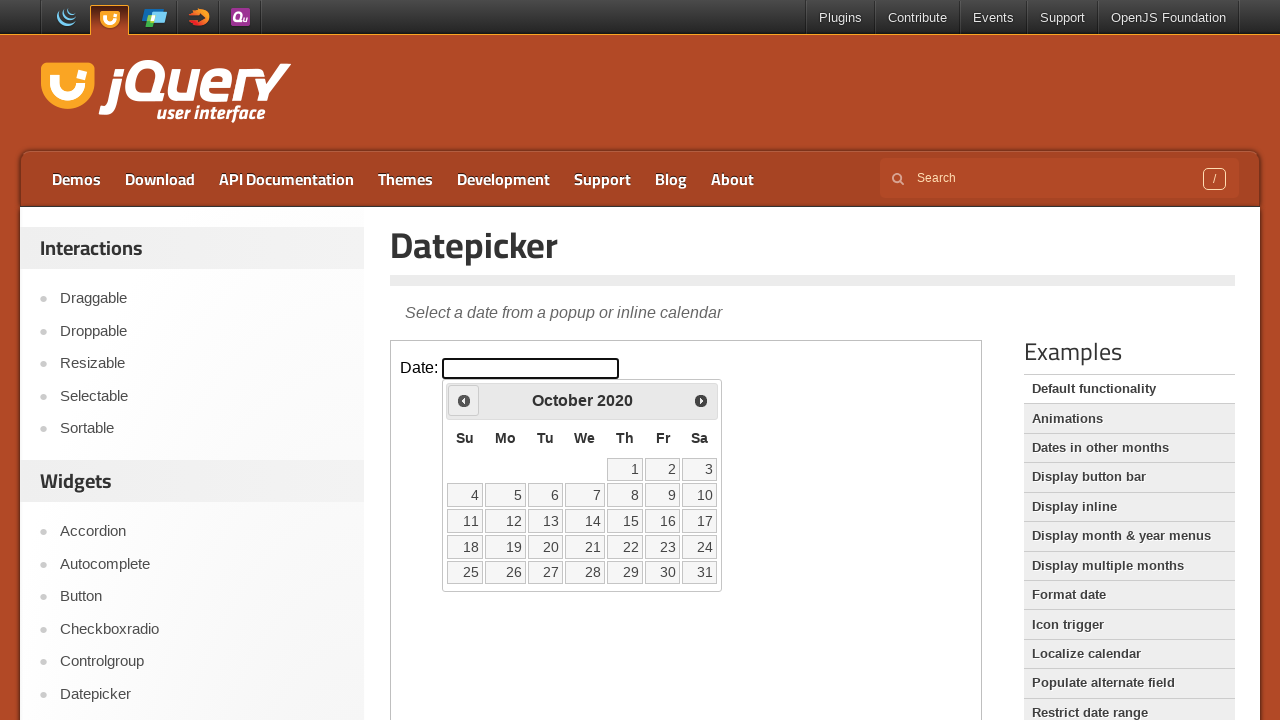

Clicked previous button to navigate backwards (currently at October 2020) at (464, 400) on iframe.demo-frame >> internal:control=enter-frame >> a[title='Prev']
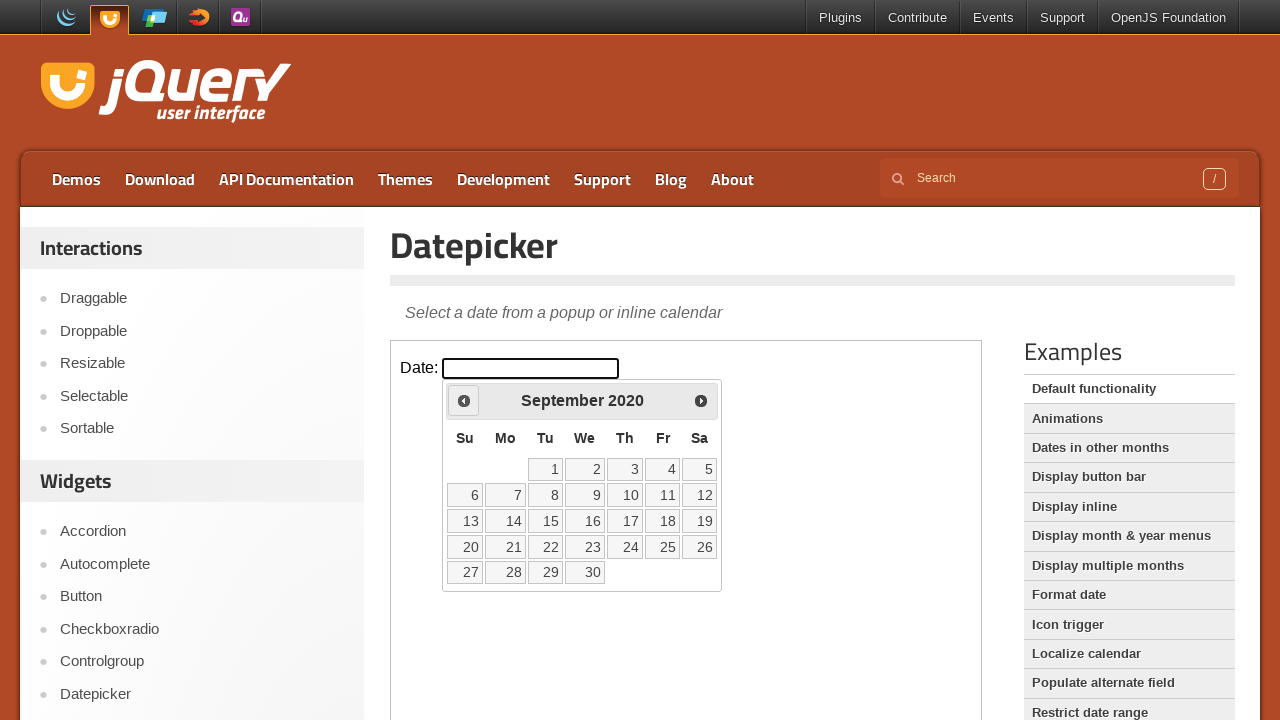

Waited for calendar to update
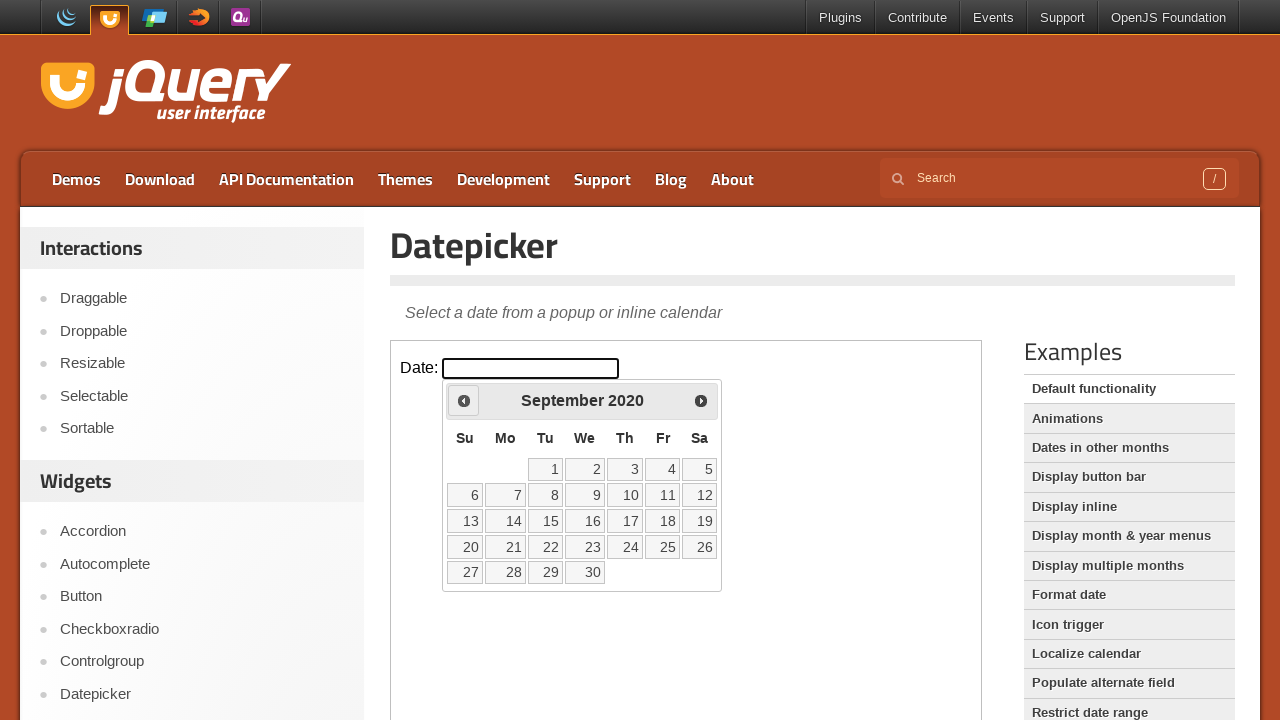

Clicked previous button to navigate backwards (currently at September 2020) at (464, 400) on iframe.demo-frame >> internal:control=enter-frame >> a[title='Prev']
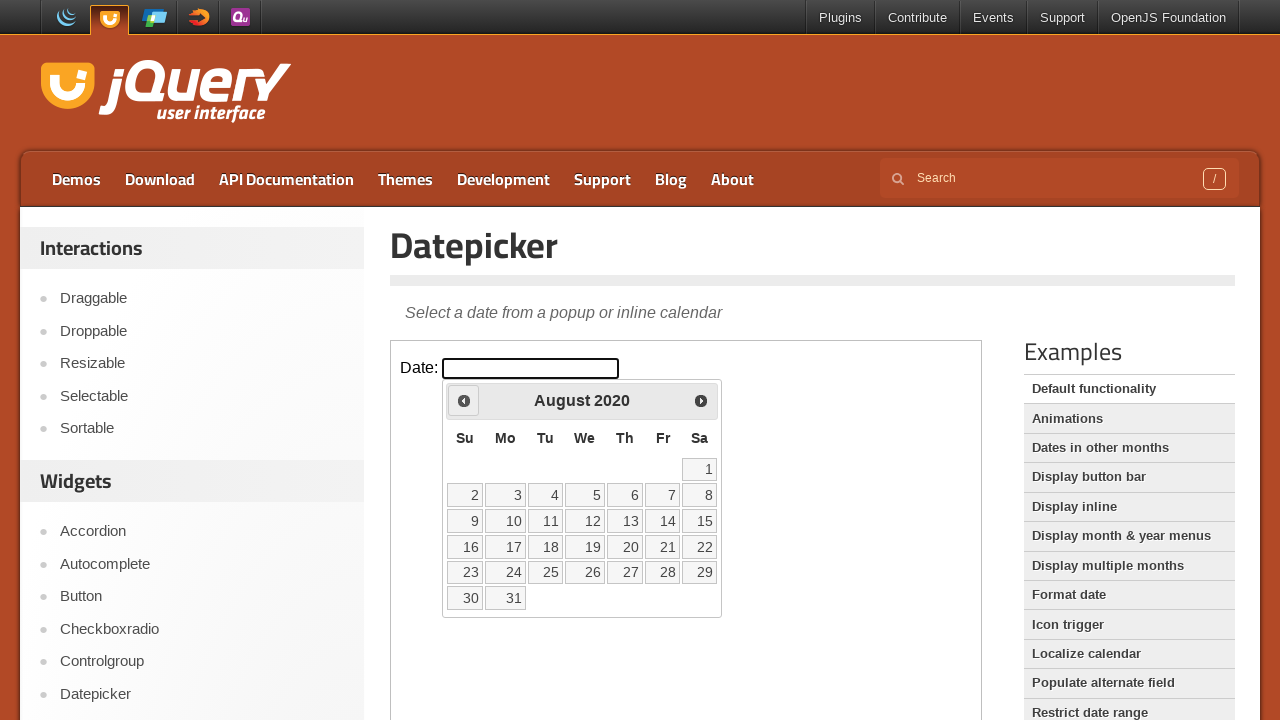

Waited for calendar to update
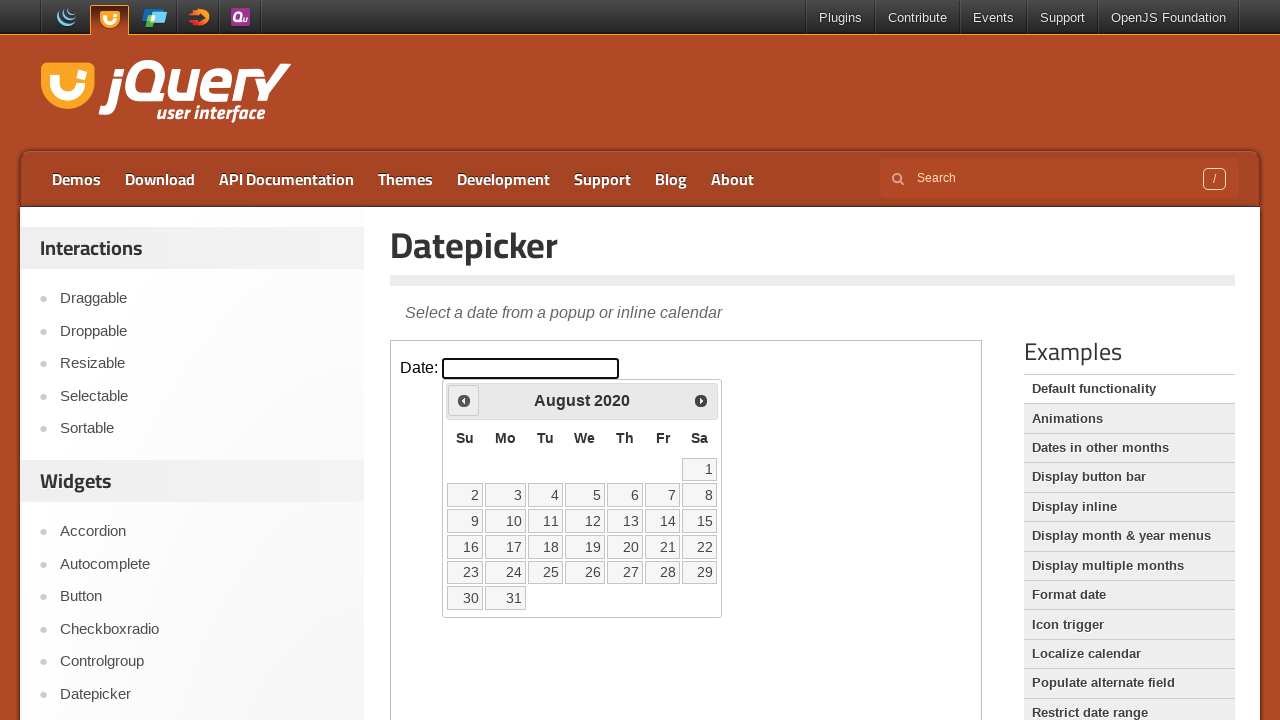

Clicked previous button to navigate backwards (currently at August 2020) at (464, 400) on iframe.demo-frame >> internal:control=enter-frame >> a[title='Prev']
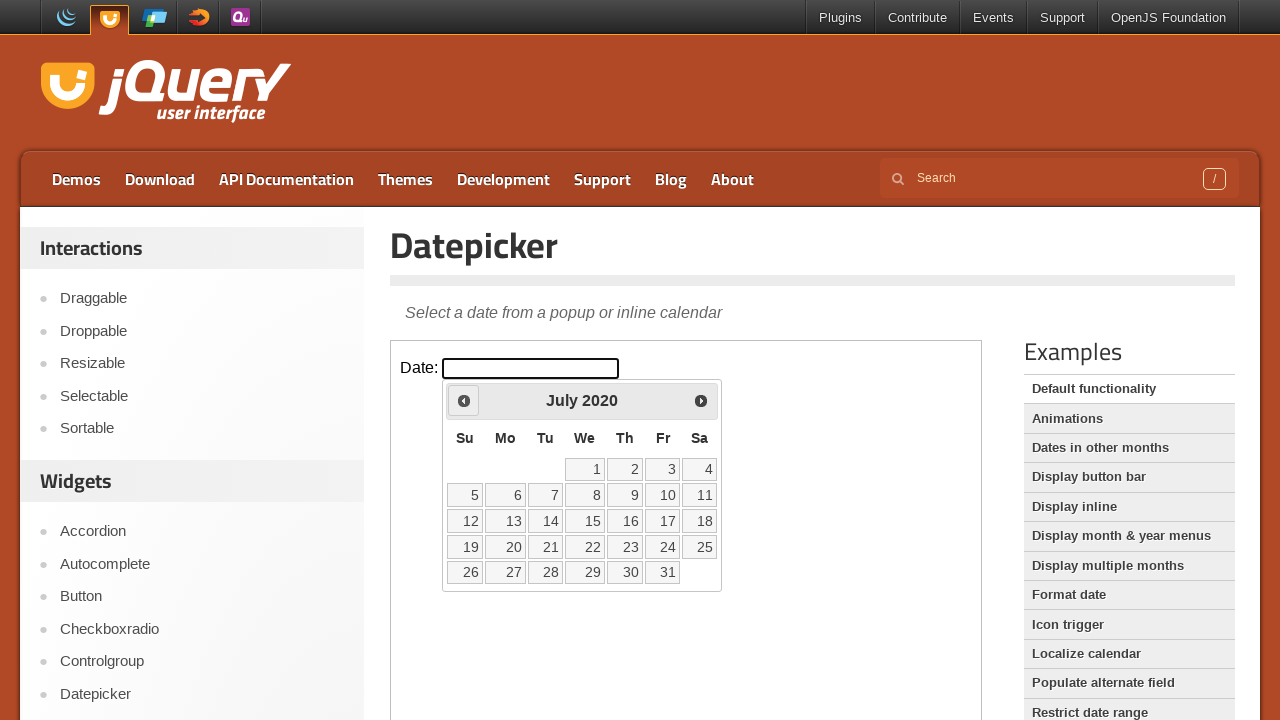

Waited for calendar to update
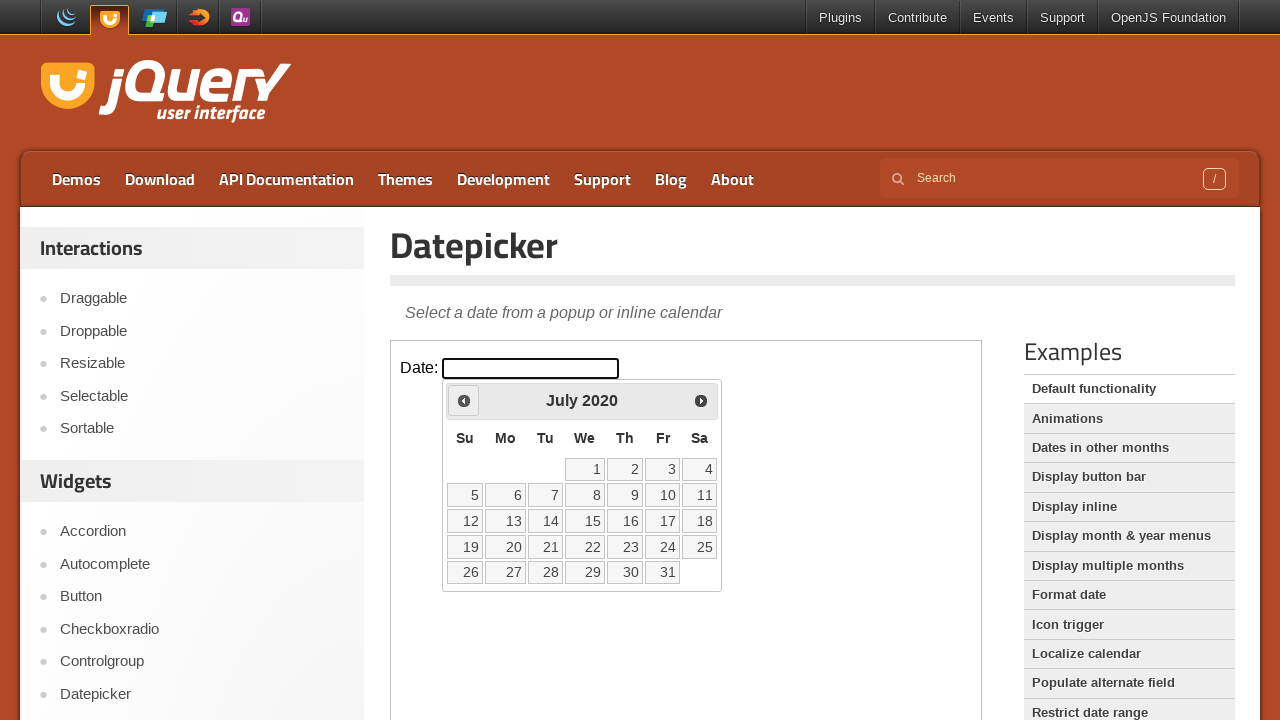

Clicked previous button to navigate backwards (currently at July 2020) at (464, 400) on iframe.demo-frame >> internal:control=enter-frame >> a[title='Prev']
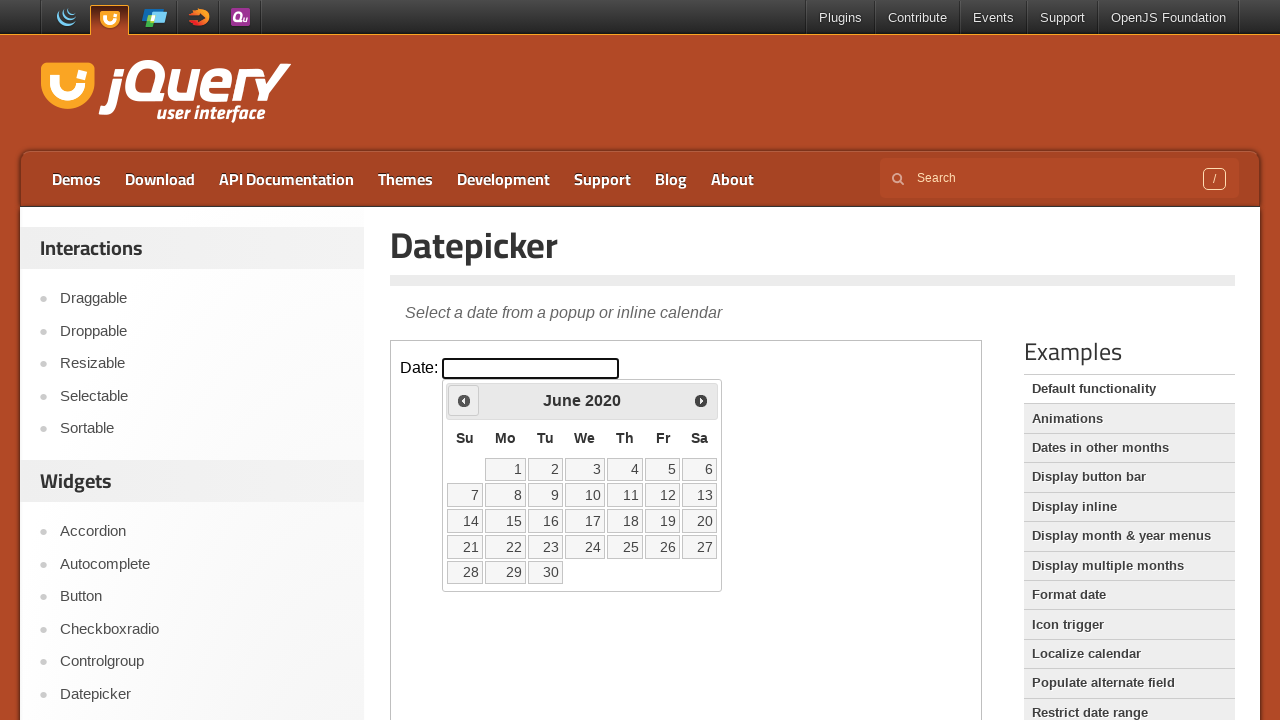

Waited for calendar to update
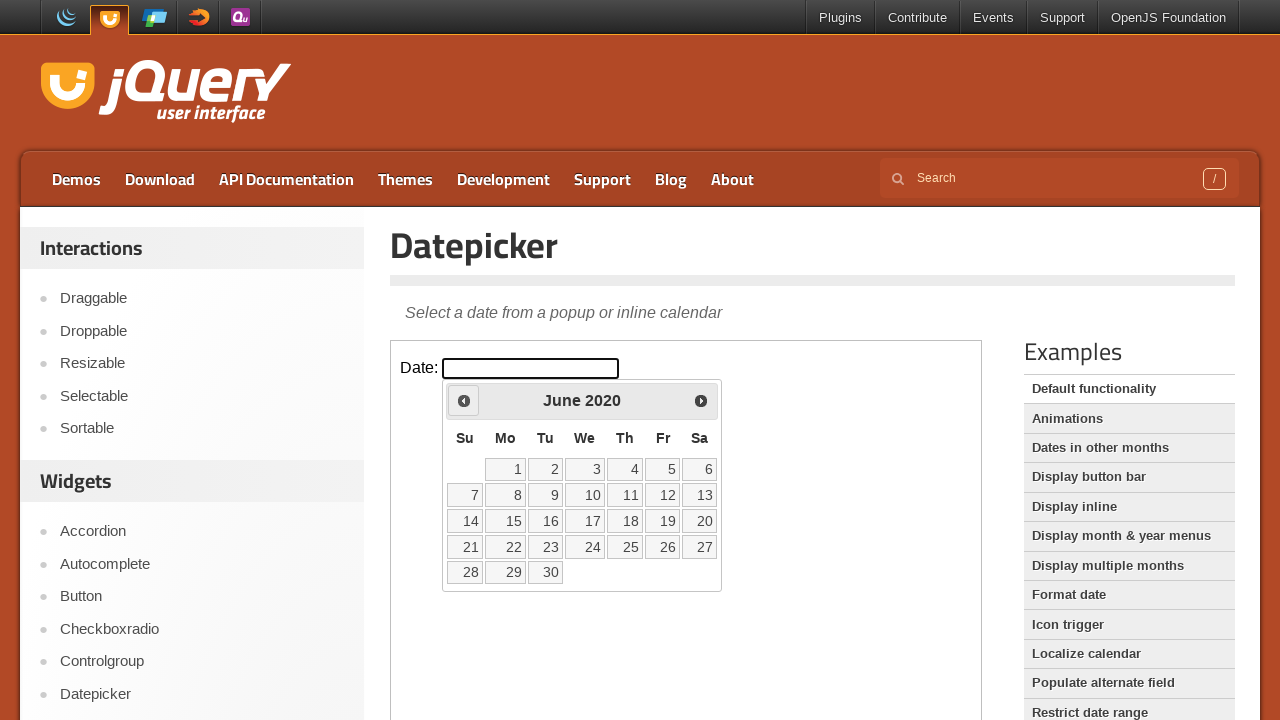

Clicked previous button to navigate backwards (currently at June 2020) at (464, 400) on iframe.demo-frame >> internal:control=enter-frame >> a[title='Prev']
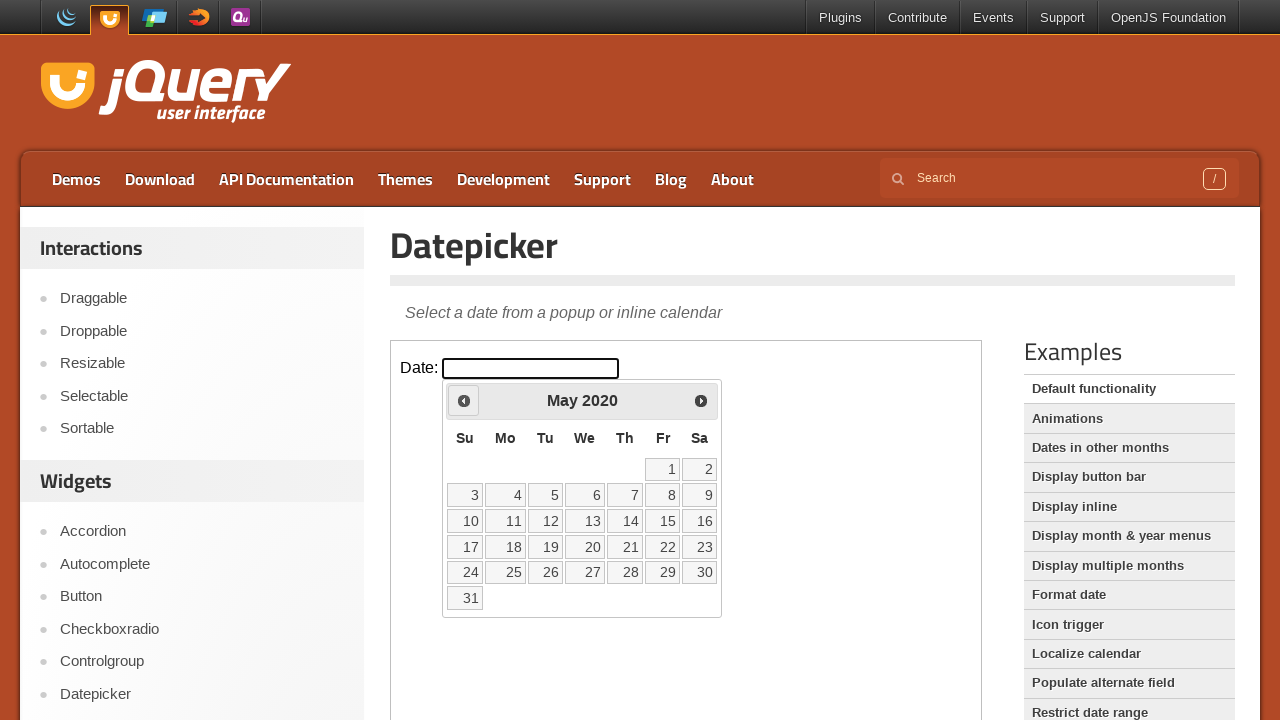

Waited for calendar to update
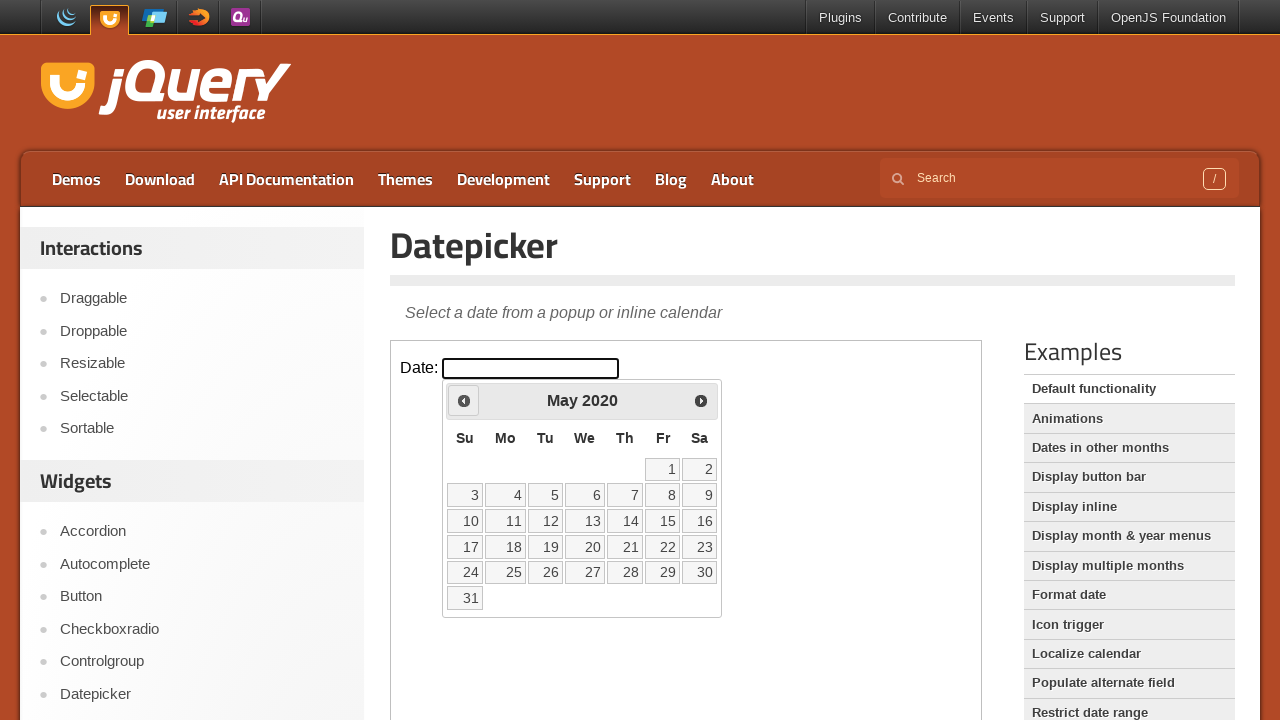

Clicked previous button to navigate backwards (currently at May 2020) at (464, 400) on iframe.demo-frame >> internal:control=enter-frame >> a[title='Prev']
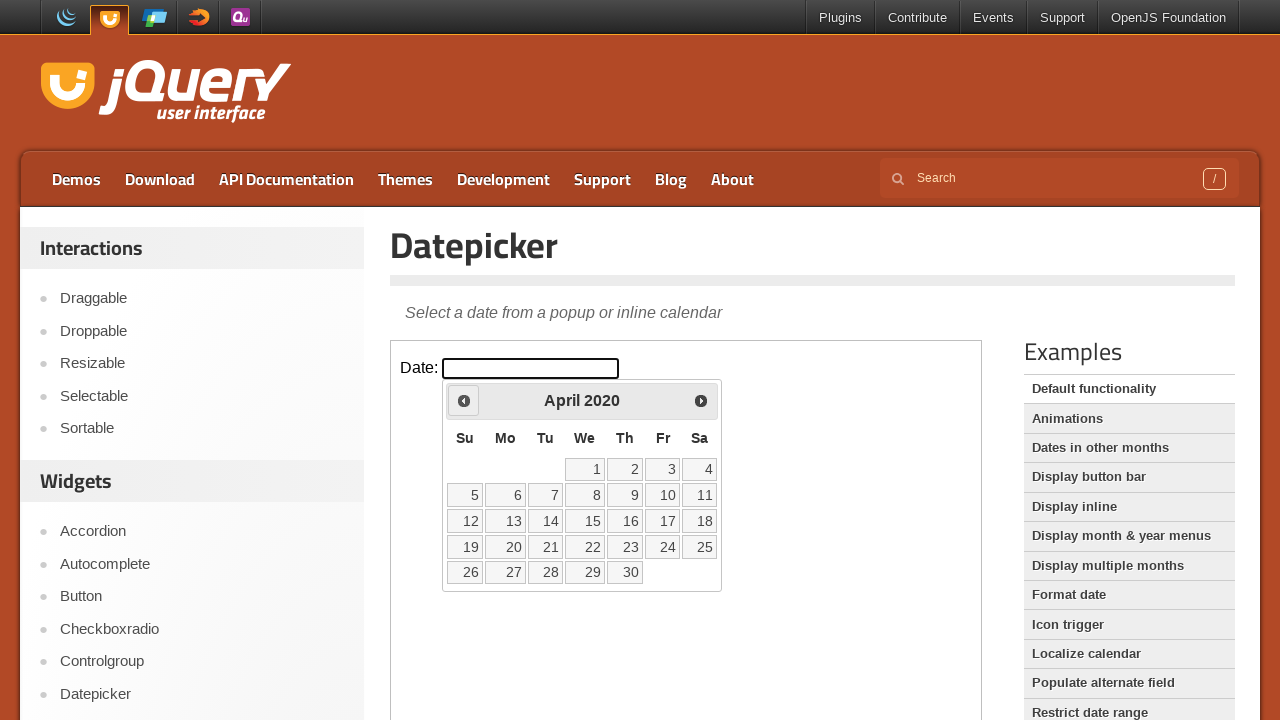

Waited for calendar to update
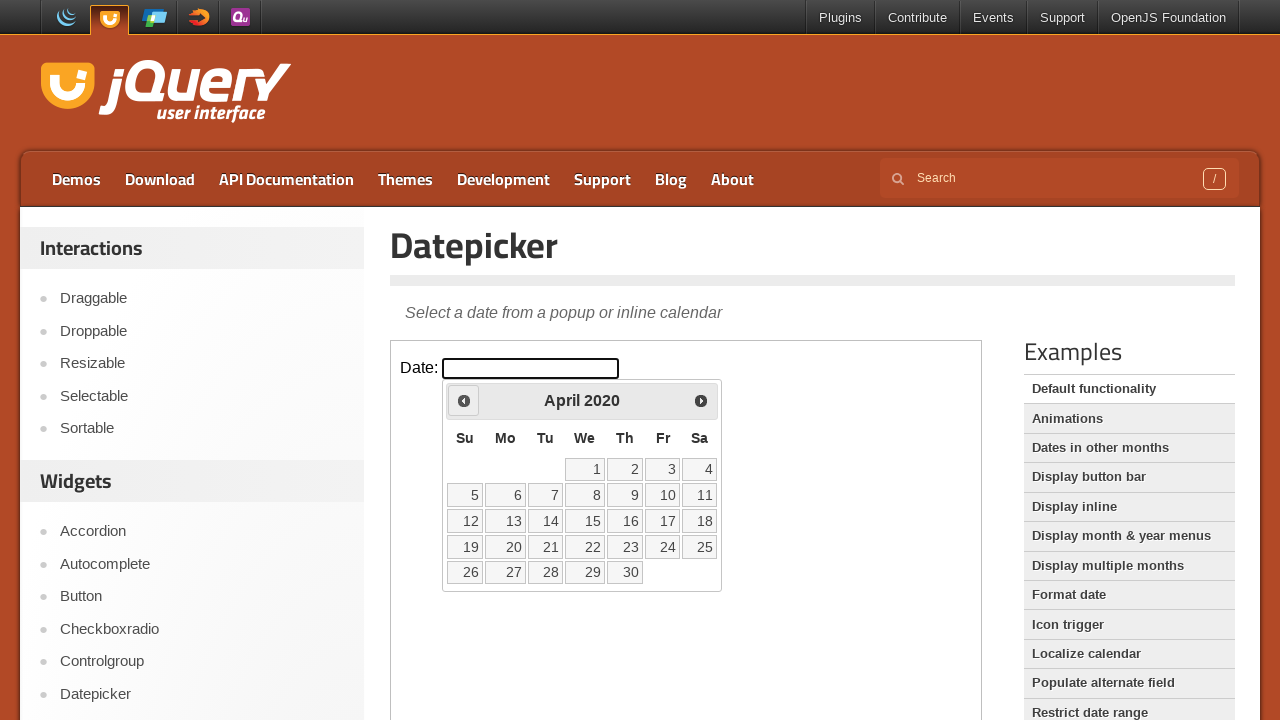

Clicked previous button to navigate backwards (currently at April 2020) at (464, 400) on iframe.demo-frame >> internal:control=enter-frame >> a[title='Prev']
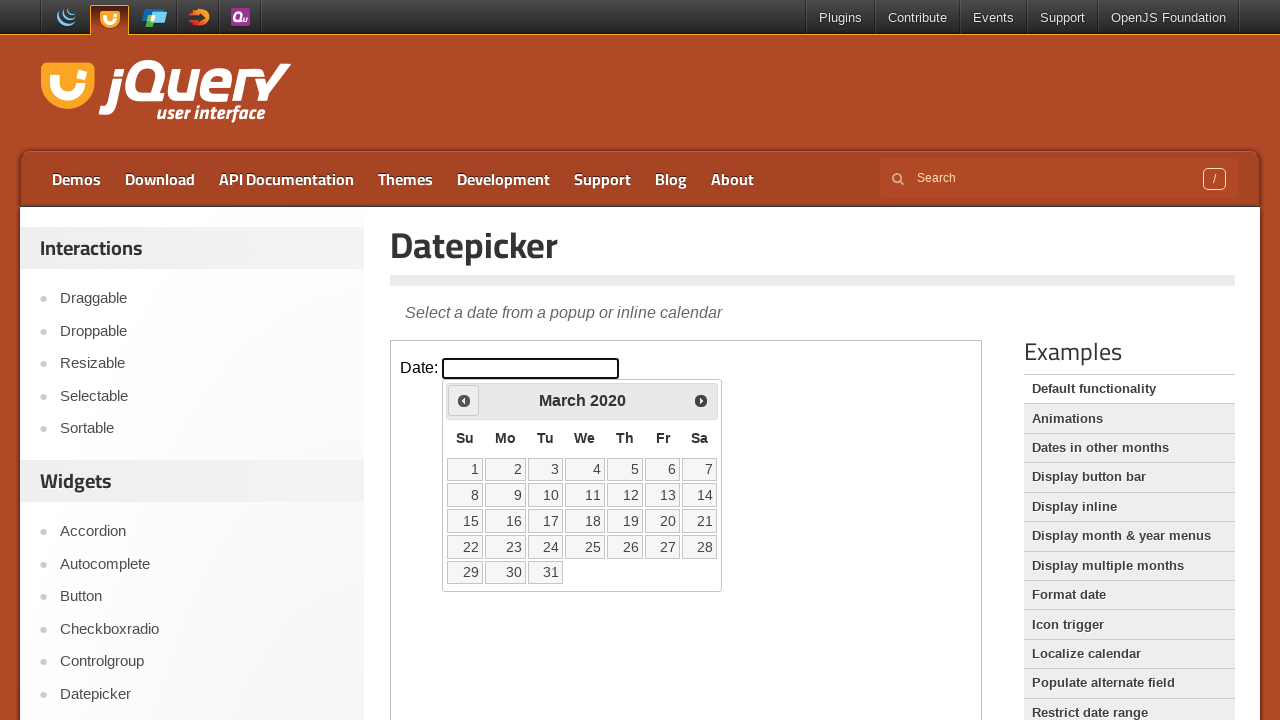

Waited for calendar to update
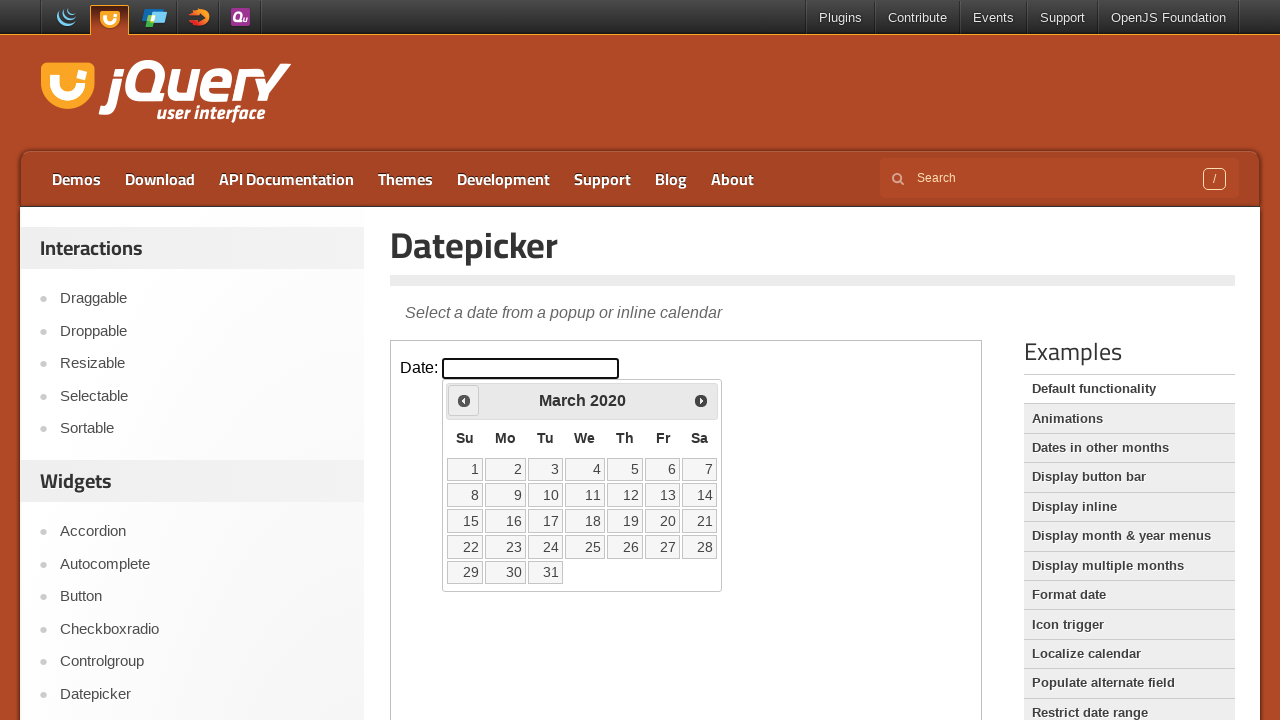

Clicked previous button to navigate backwards (currently at March 2020) at (464, 400) on iframe.demo-frame >> internal:control=enter-frame >> a[title='Prev']
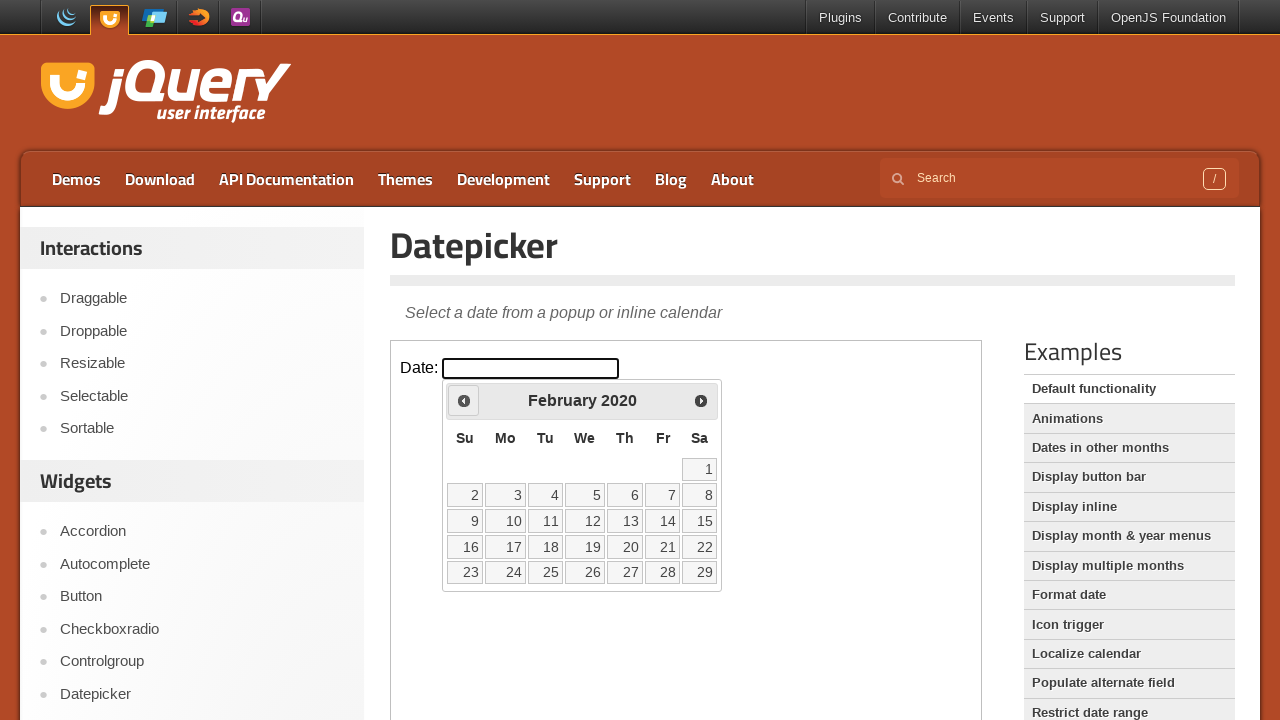

Waited for calendar to update
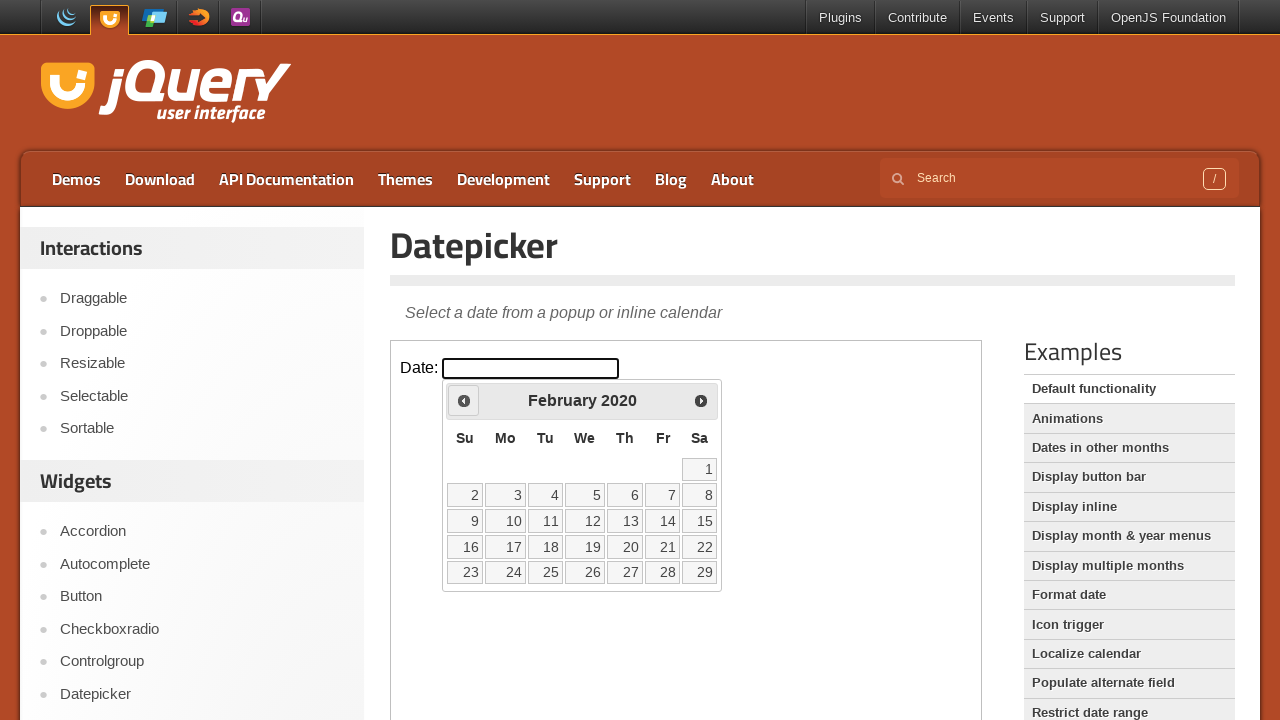

Clicked previous button to navigate backwards (currently at February 2020) at (464, 400) on iframe.demo-frame >> internal:control=enter-frame >> a[title='Prev']
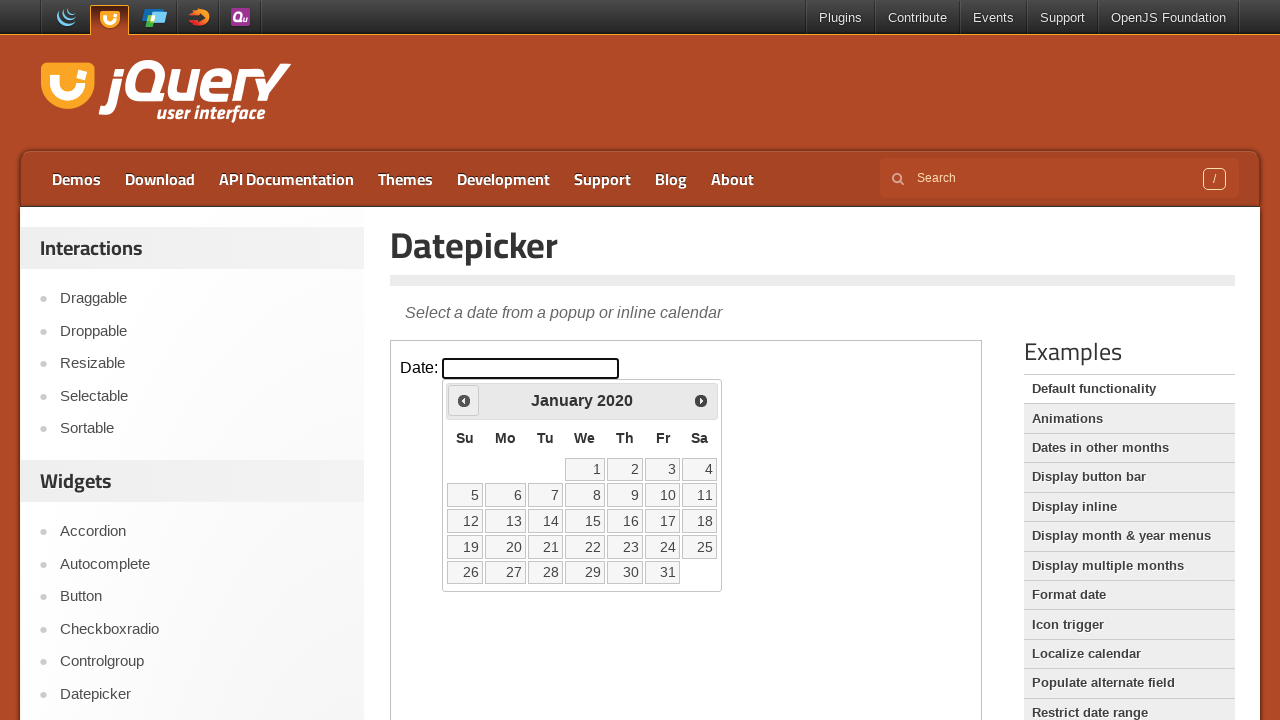

Waited for calendar to update
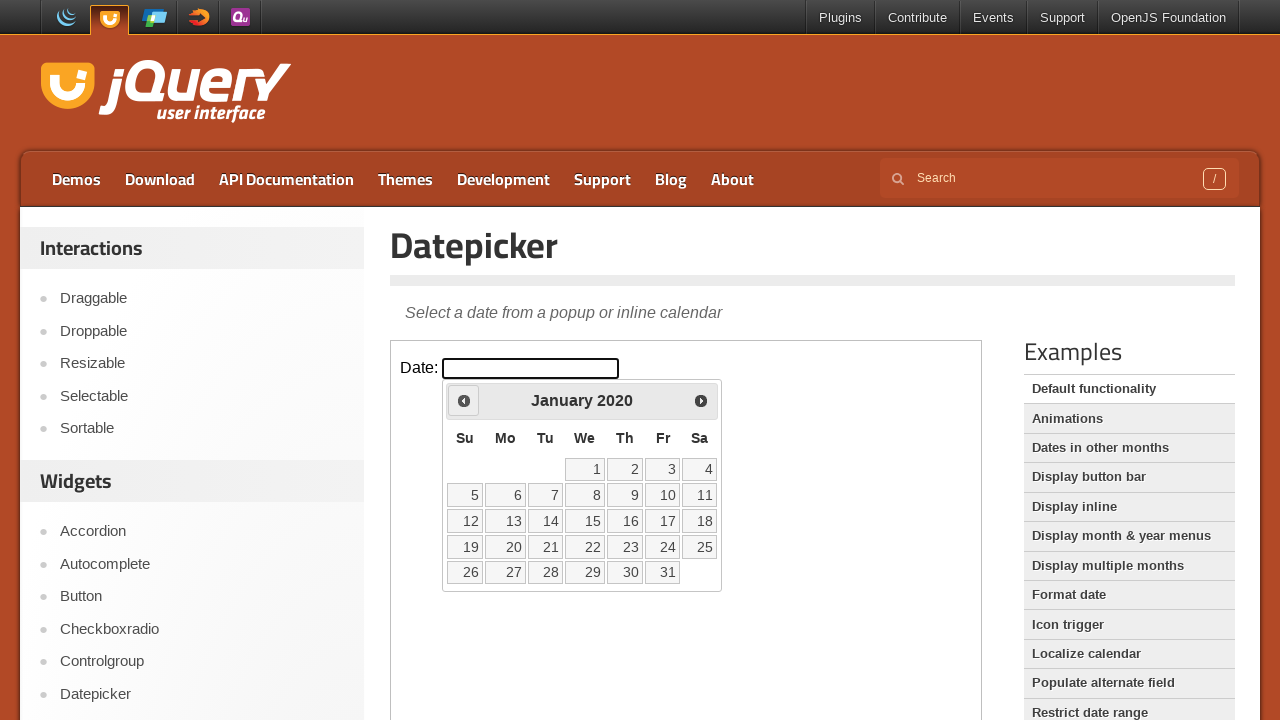

Selected day 25 from the calendar widget at (700, 547) on iframe.demo-frame >> internal:control=enter-frame >> table.ui-datepicker-calenda
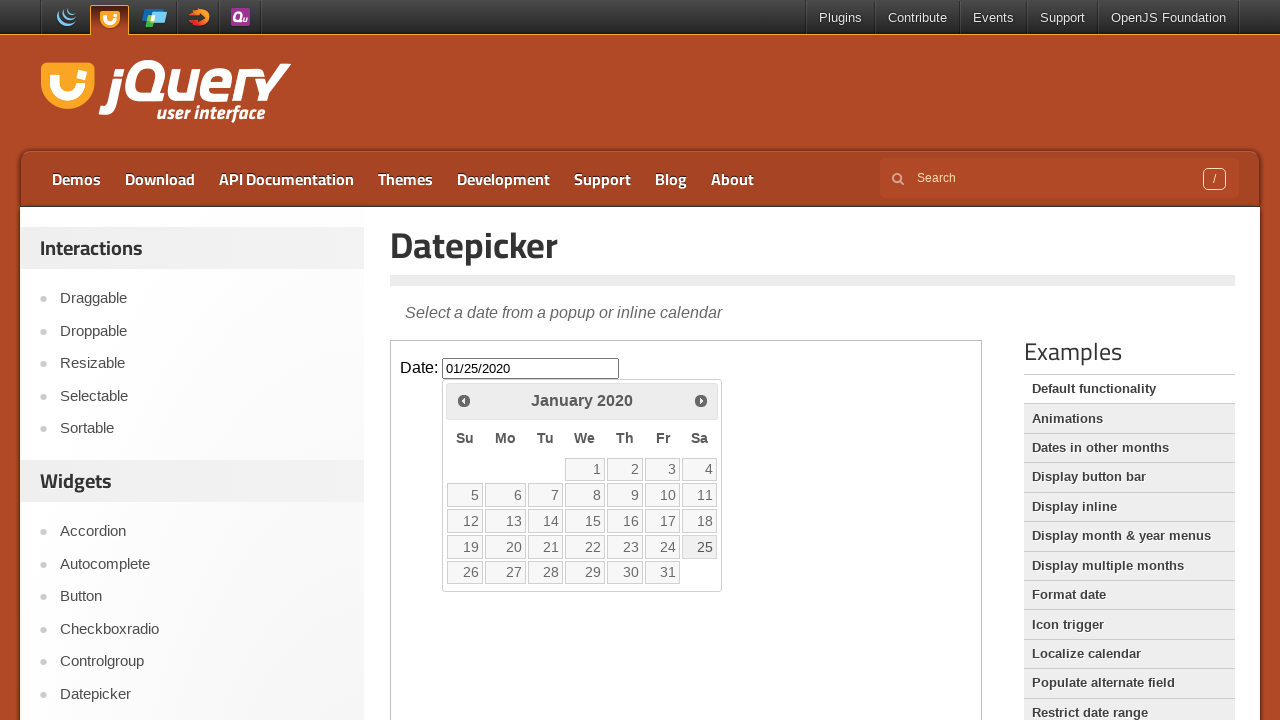

Verified datepicker input is visible after selection
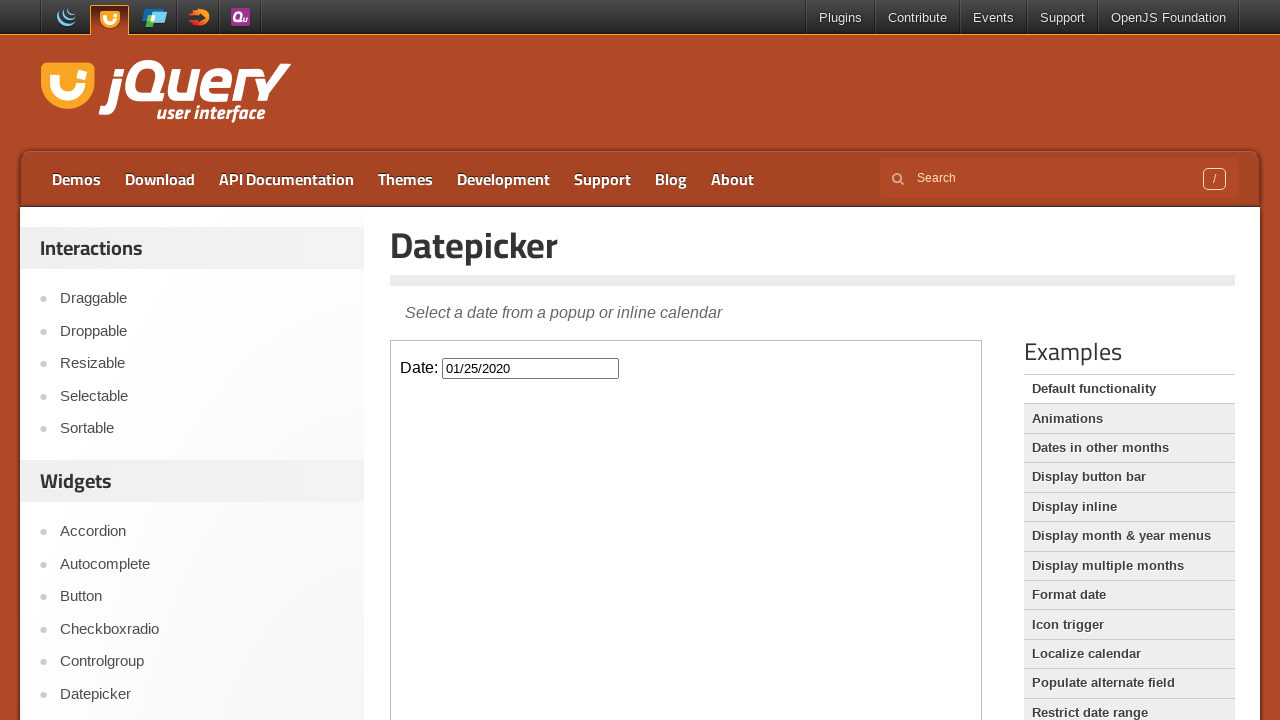

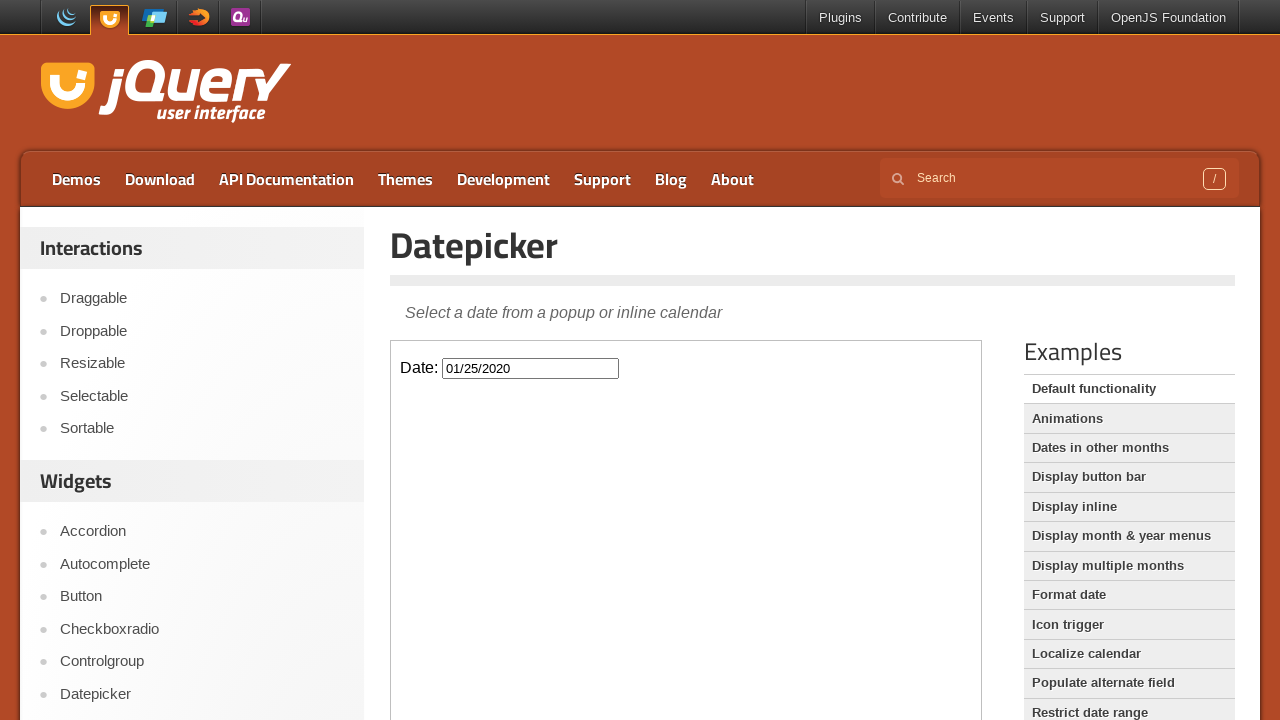